Automates a typing speed test by finding displayed words, typing them character by character with spaces between words, and continuing until the test completes

Starting URL: https://www.livechat.com/typing-speed-test/#/

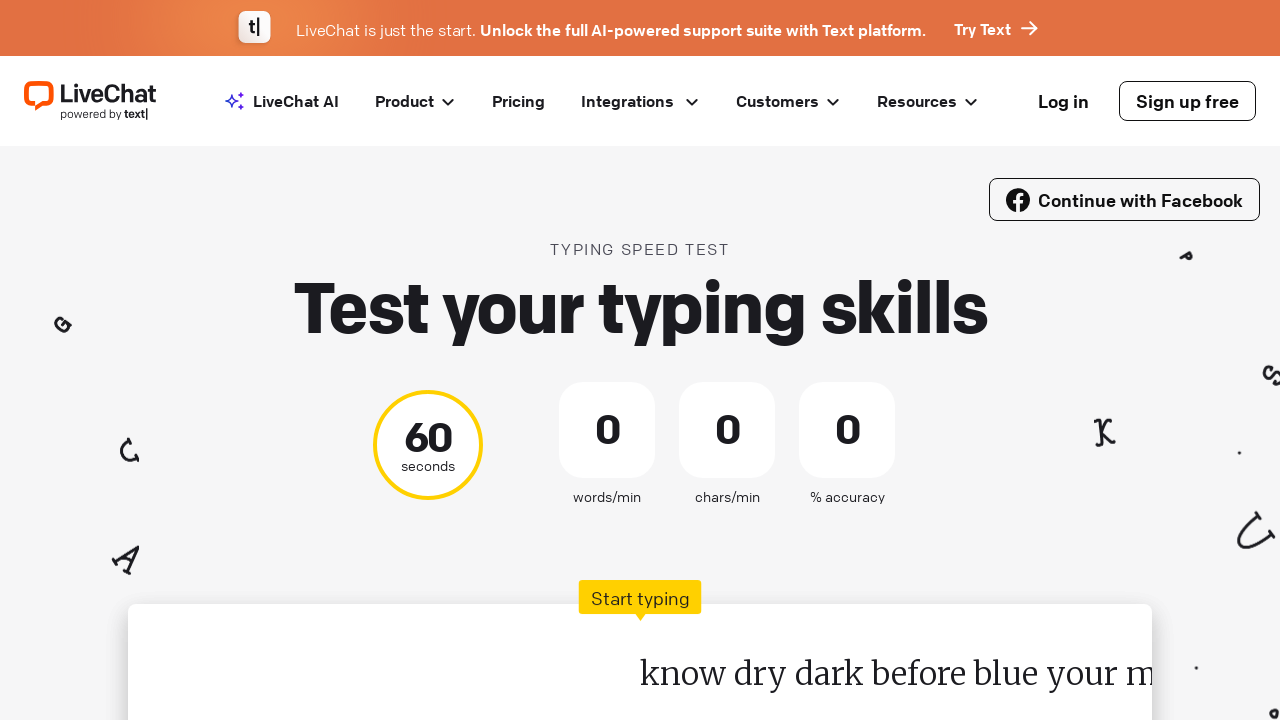

Located the test input field
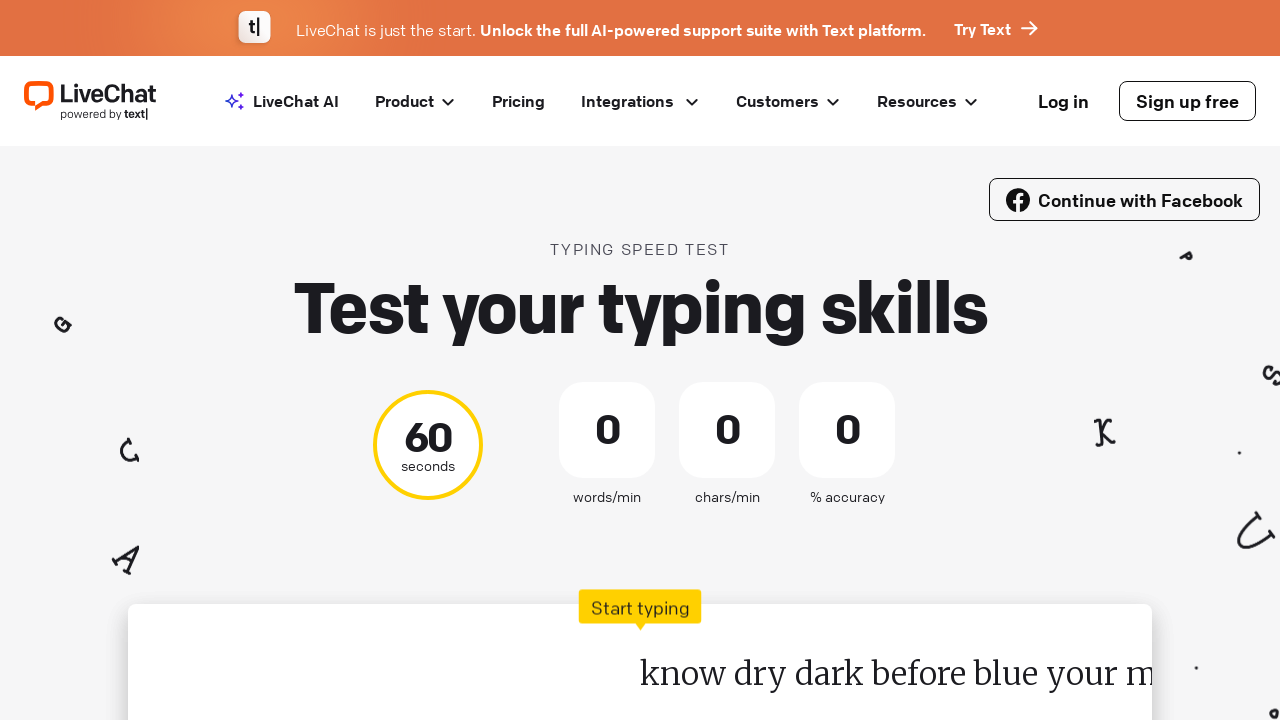

Located the current word element to type
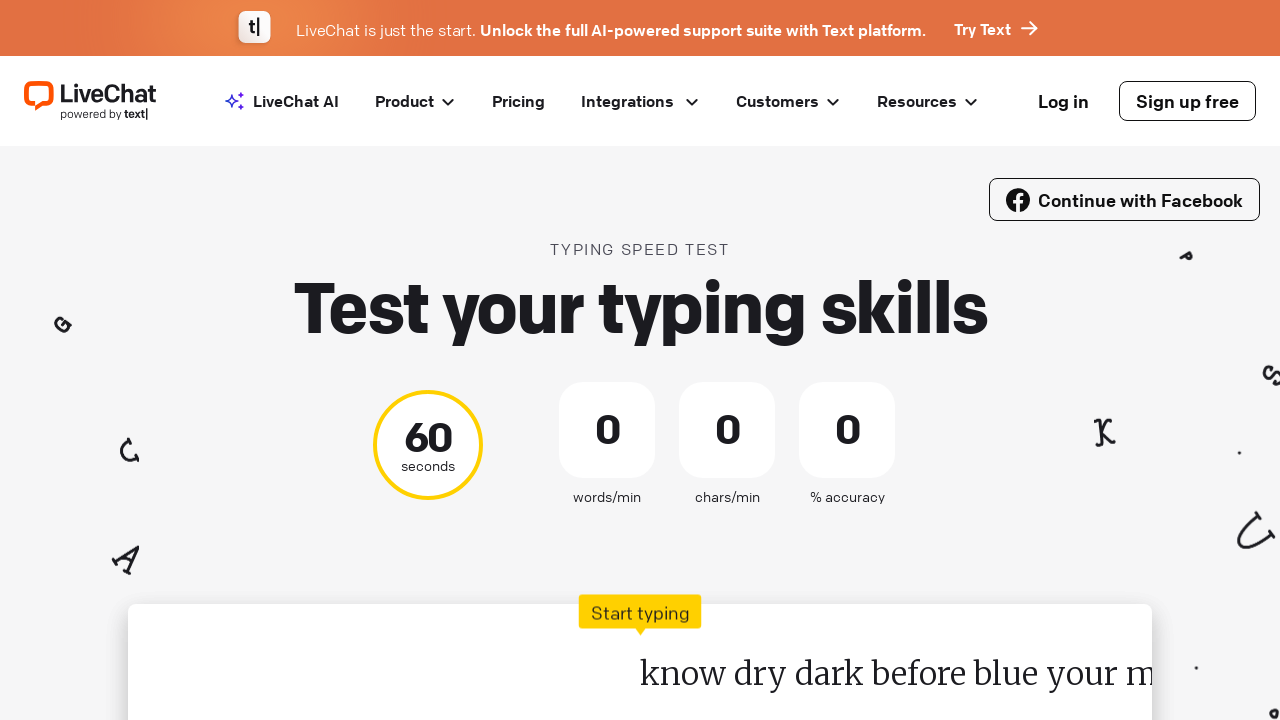

Retrieved word text: 'know'
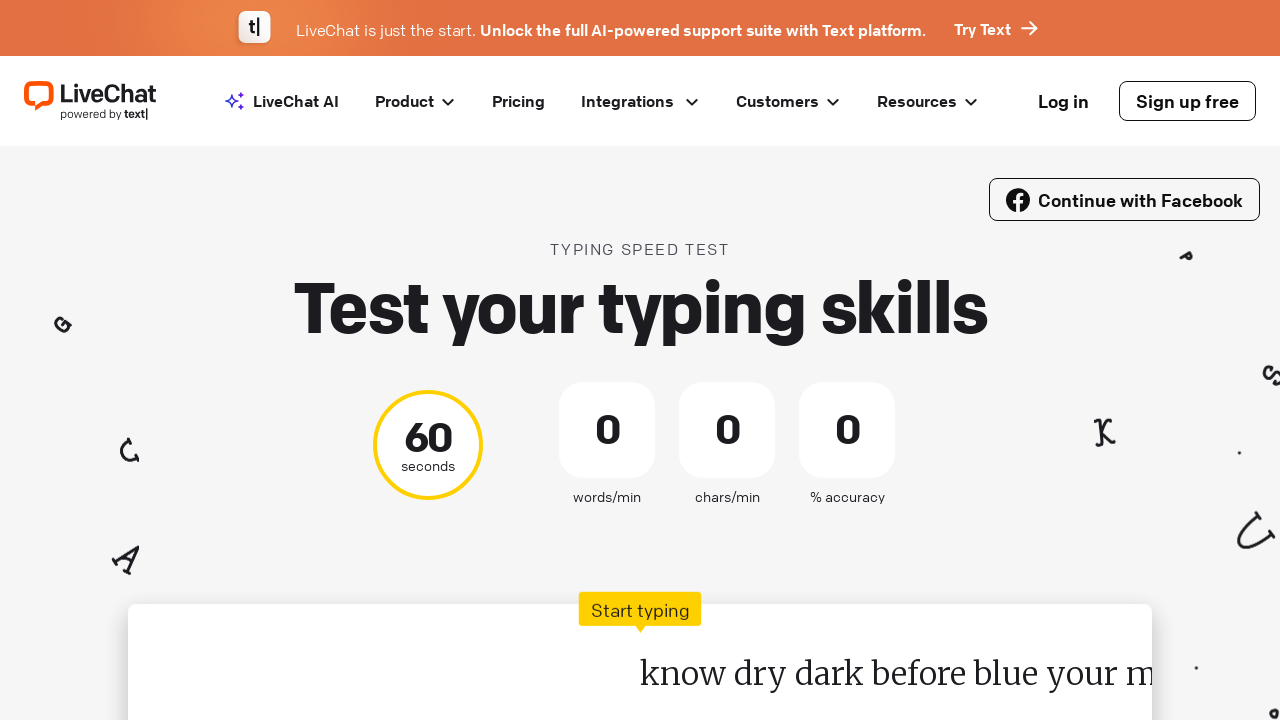

Typed character 'k' into the test input on div#test-input
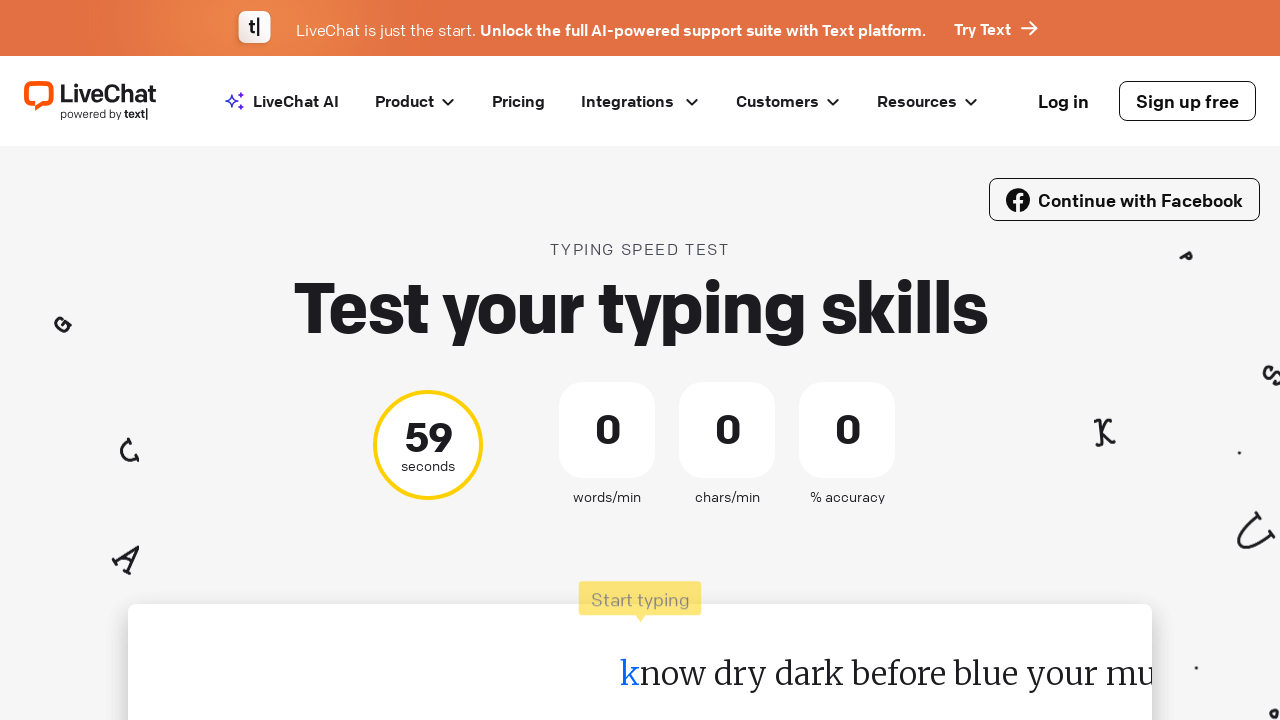

Typed character 'n' into the test input on div#test-input
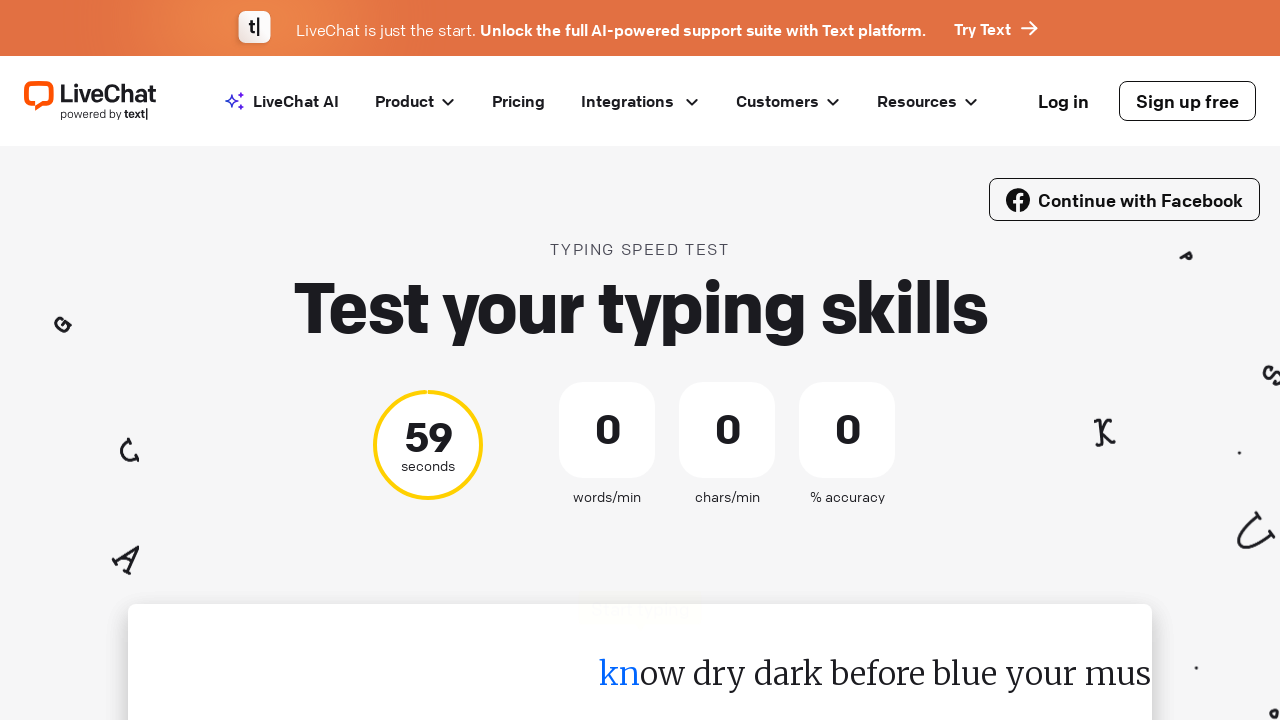

Typed character 'o' into the test input on div#test-input
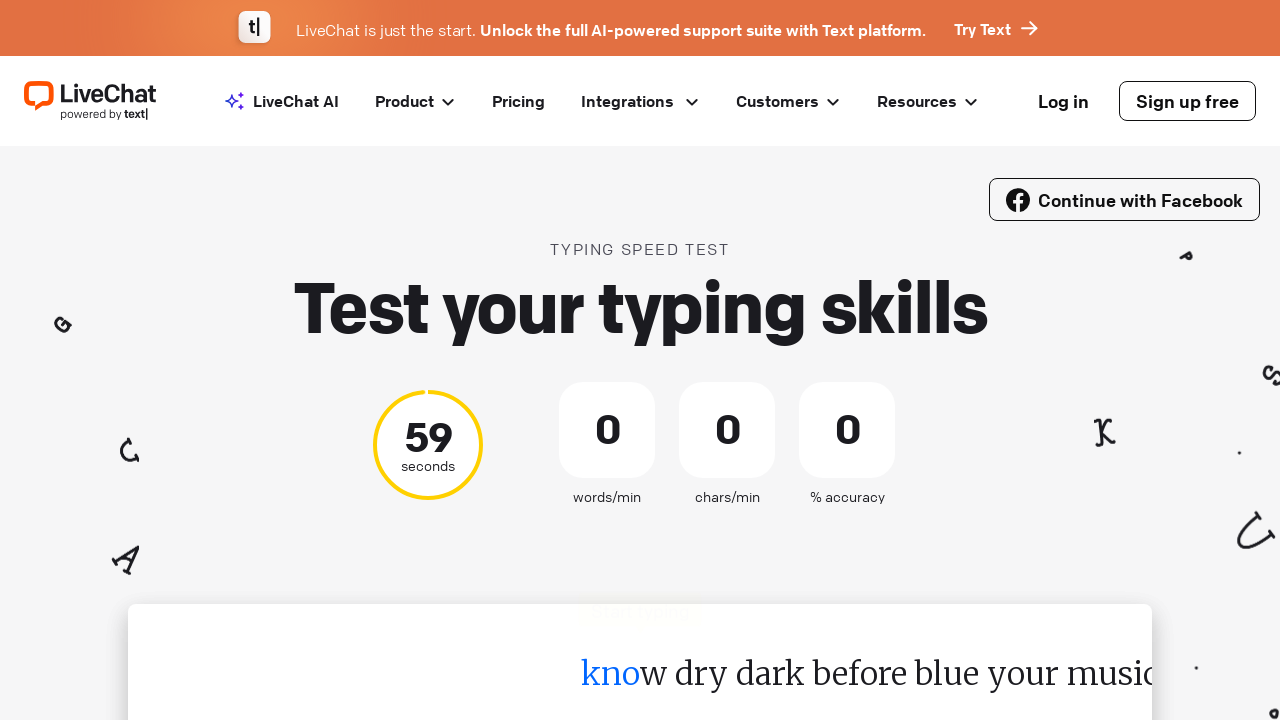

Typed character 'w' into the test input on div#test-input
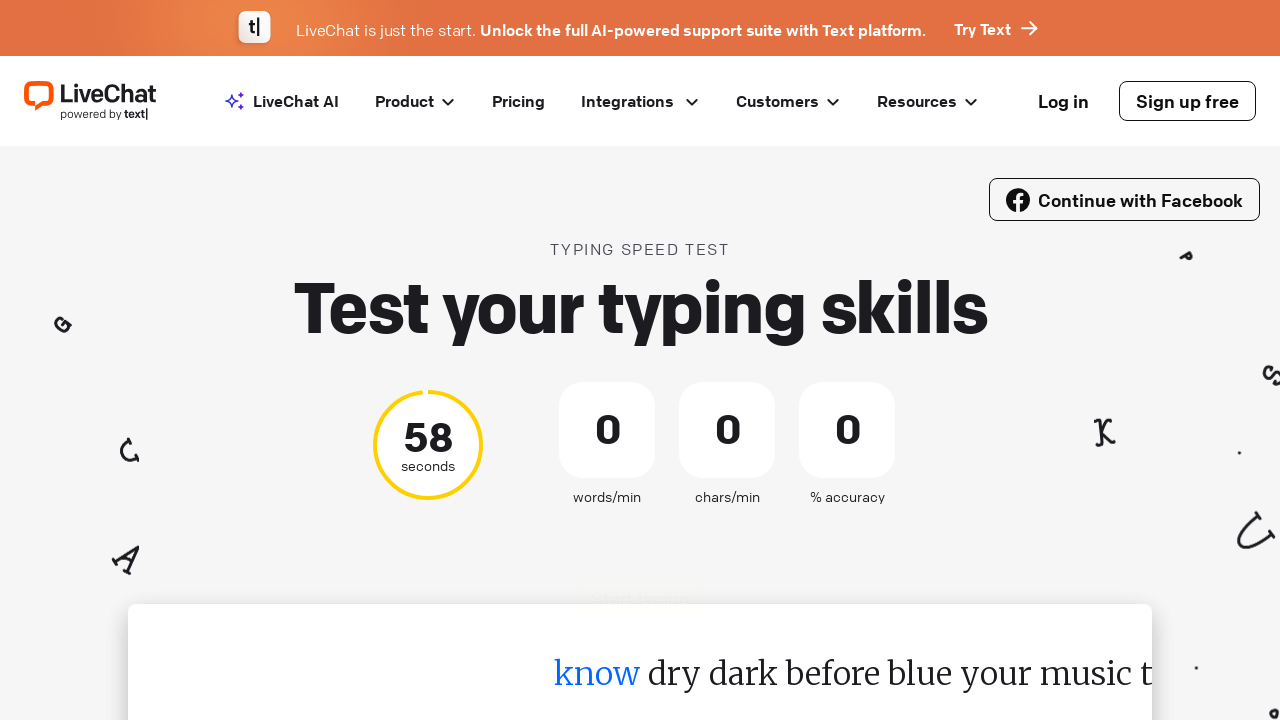

Pressed space after word on div#test-input
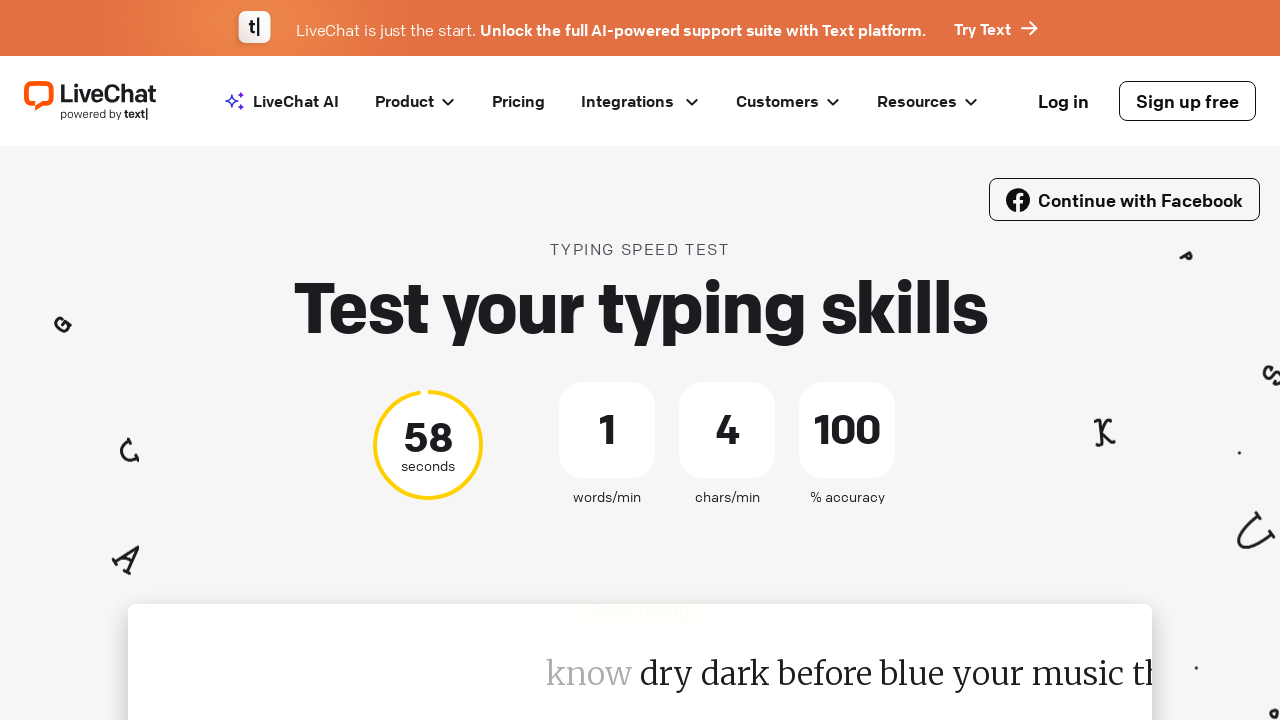

Located the current word element to type
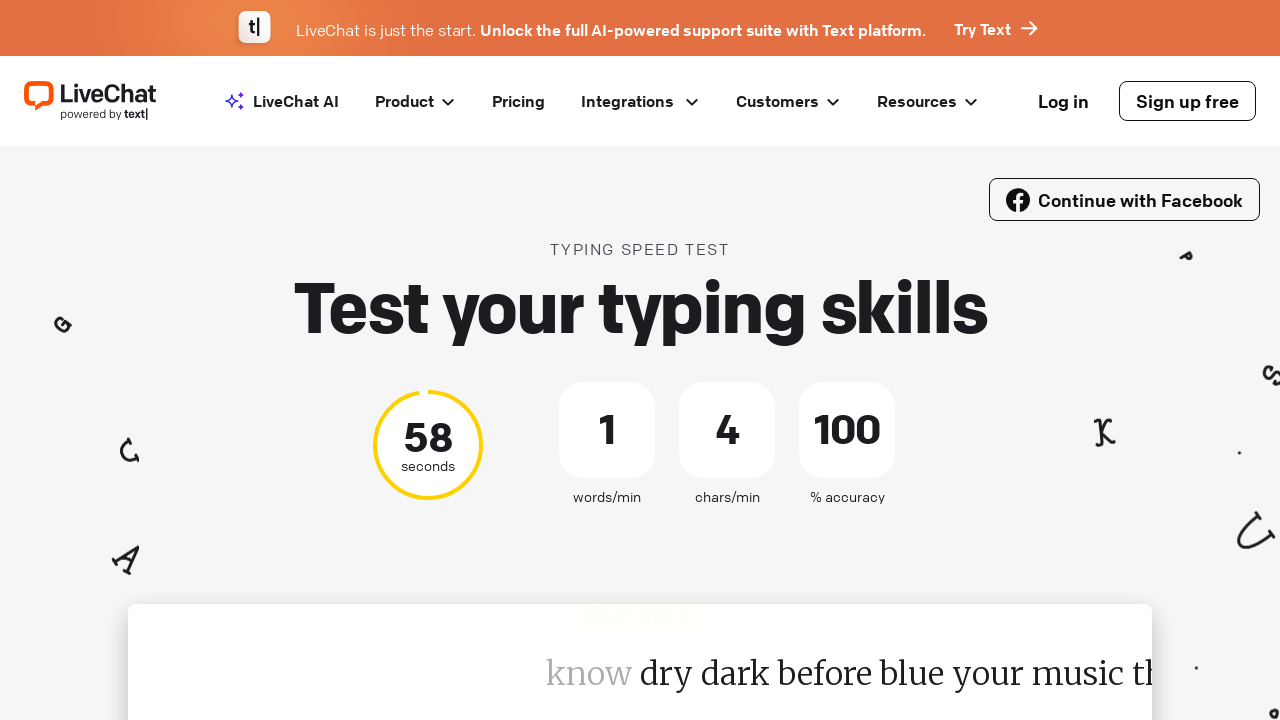

Retrieved word text: 'dry'
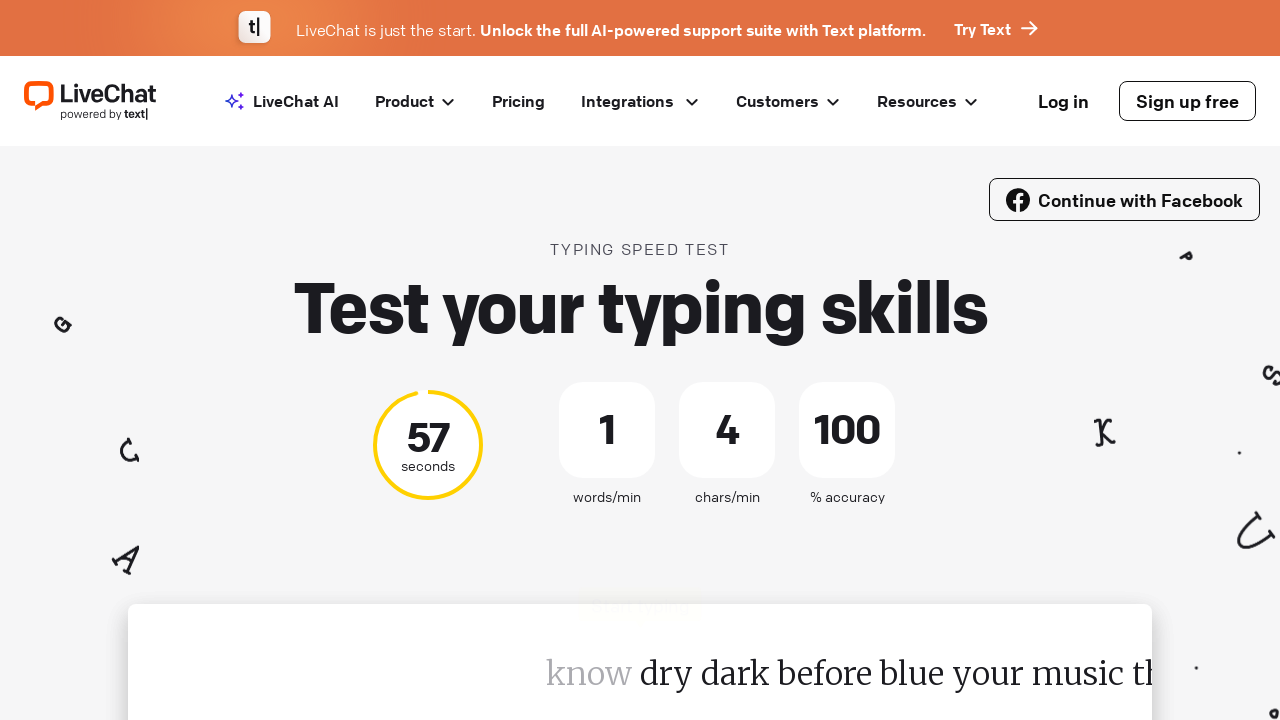

Typed character 'd' into the test input on div#test-input
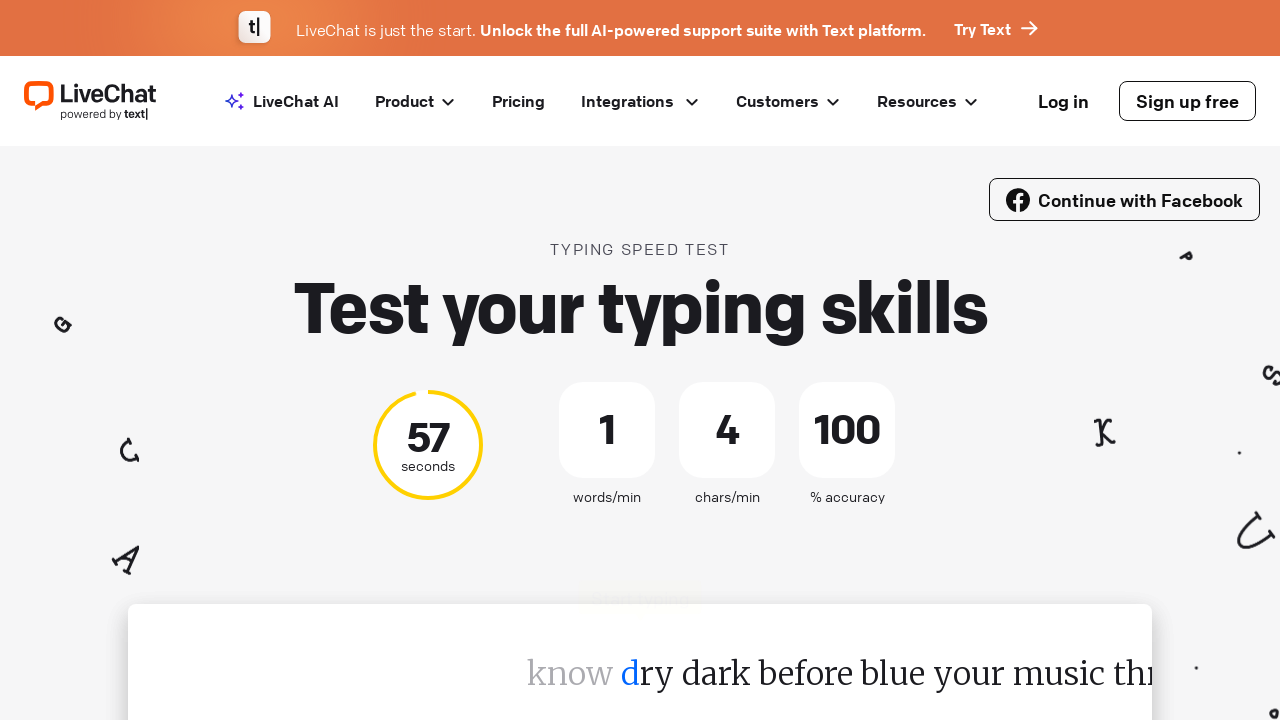

Typed character 'r' into the test input on div#test-input
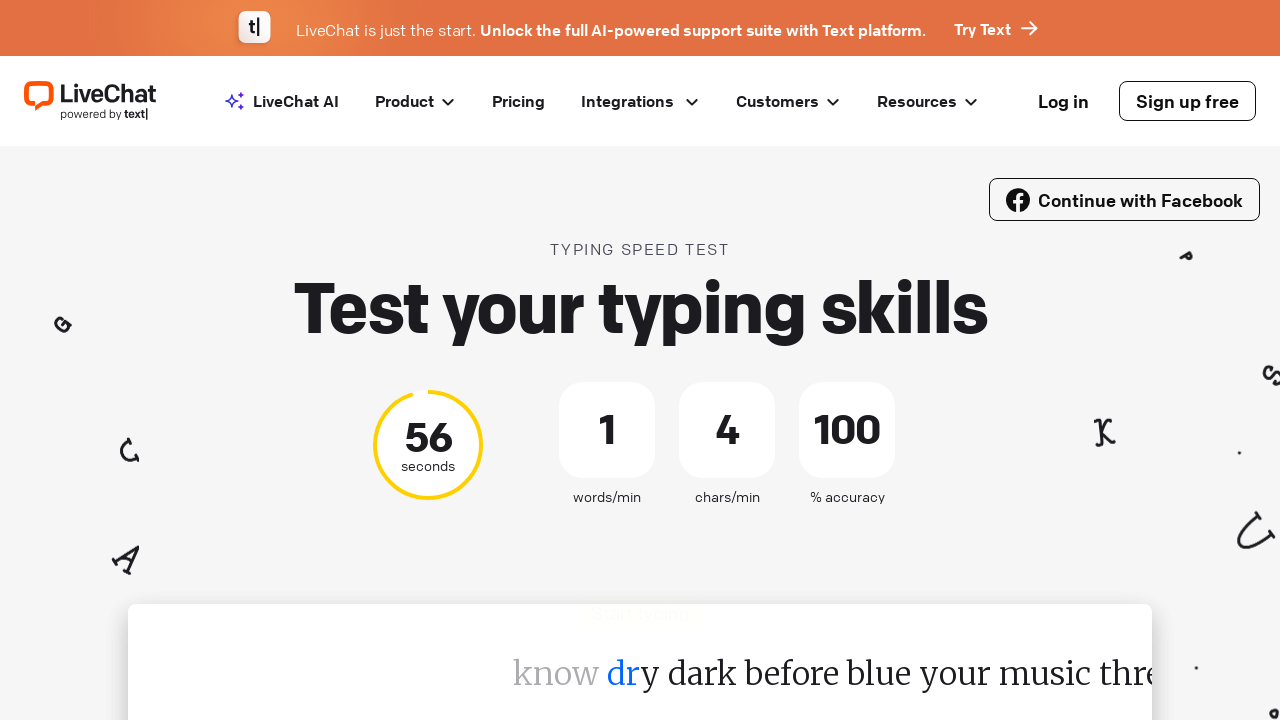

Typed character 'y' into the test input on div#test-input
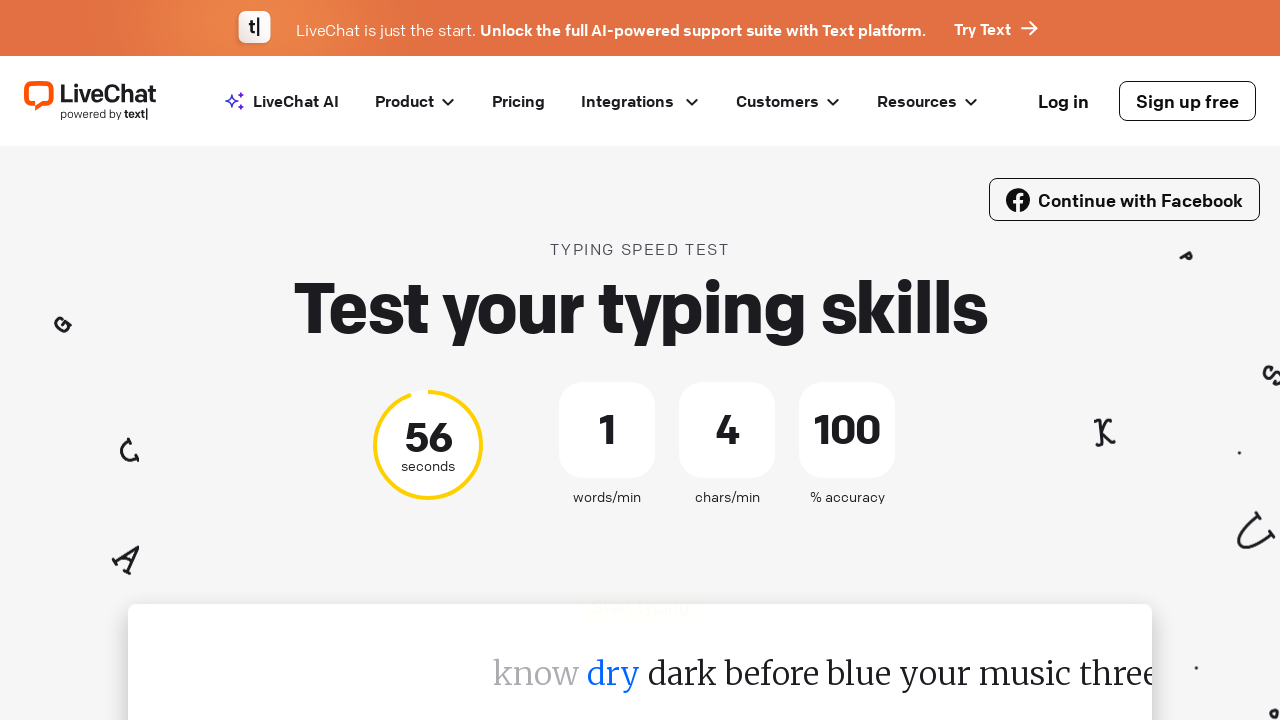

Pressed space after word on div#test-input
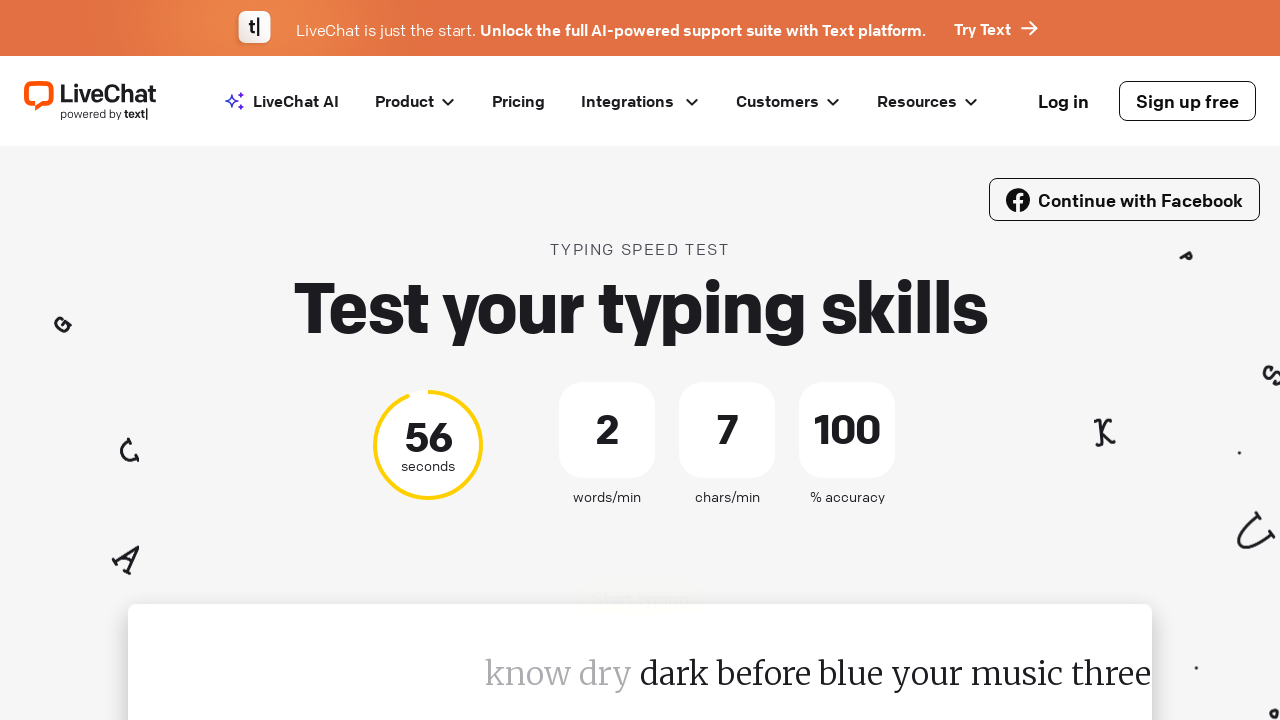

Located the current word element to type
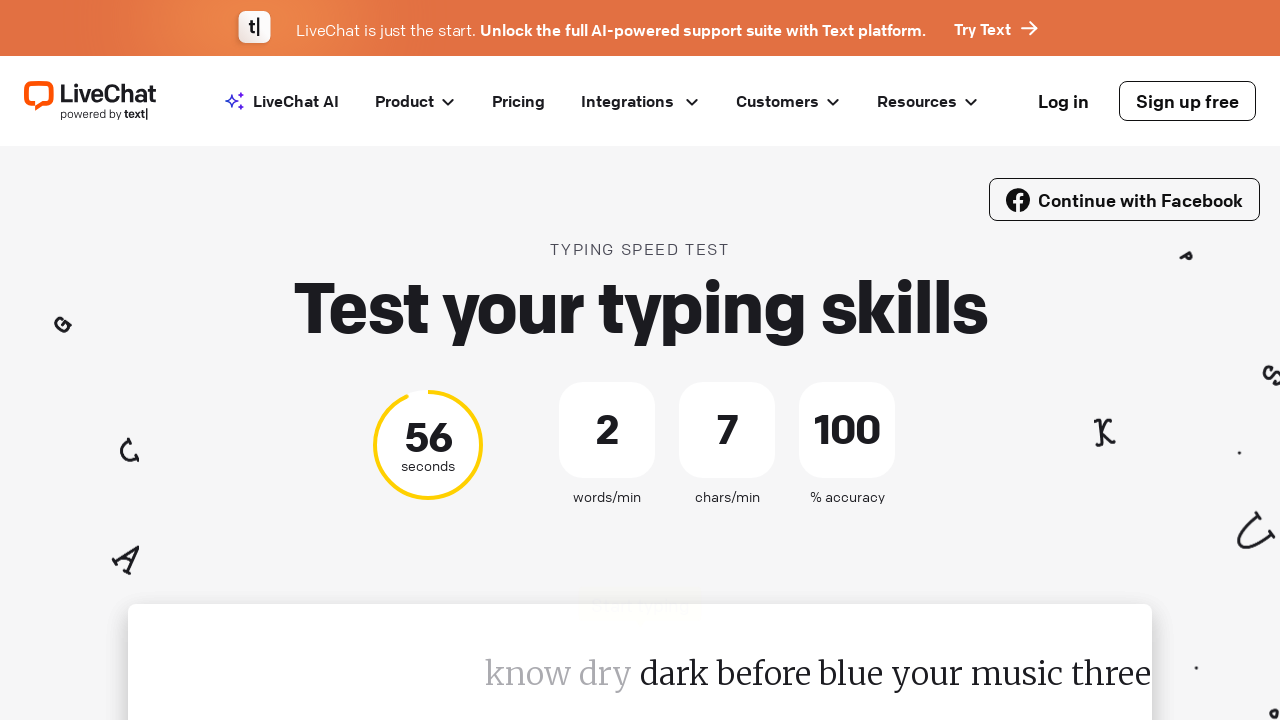

Retrieved word text: 'dark'
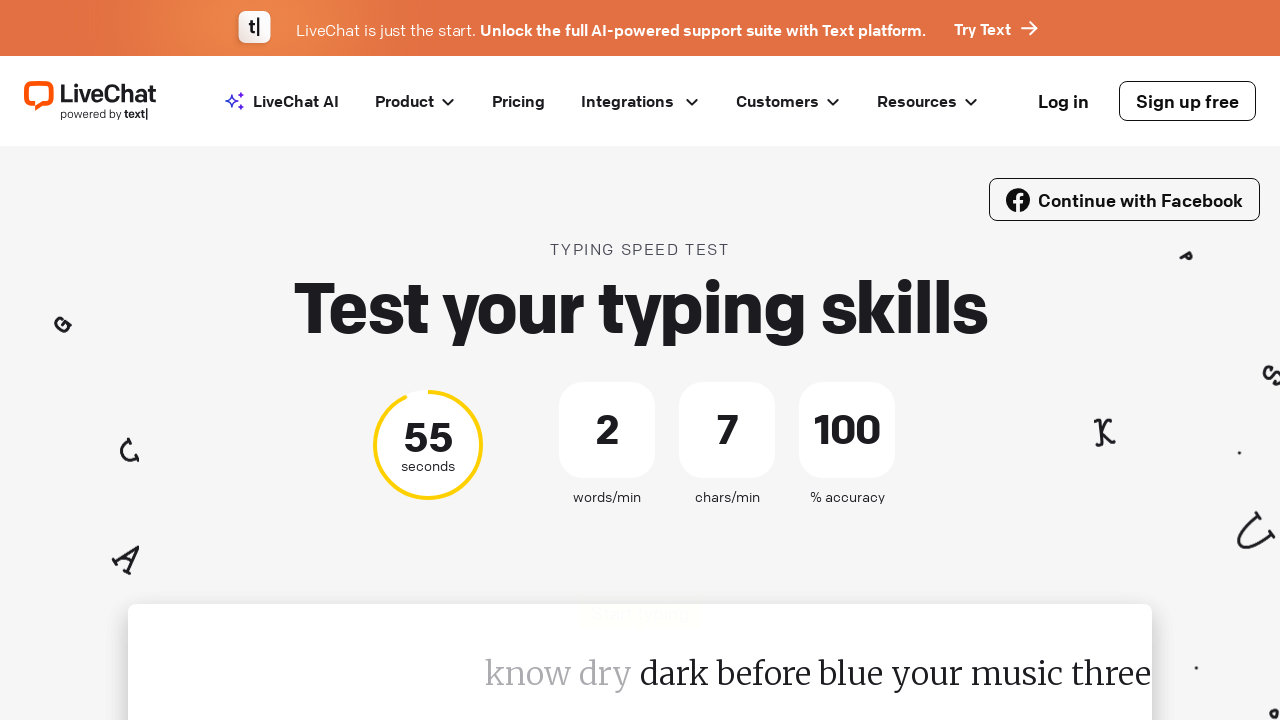

Typed character 'd' into the test input on div#test-input
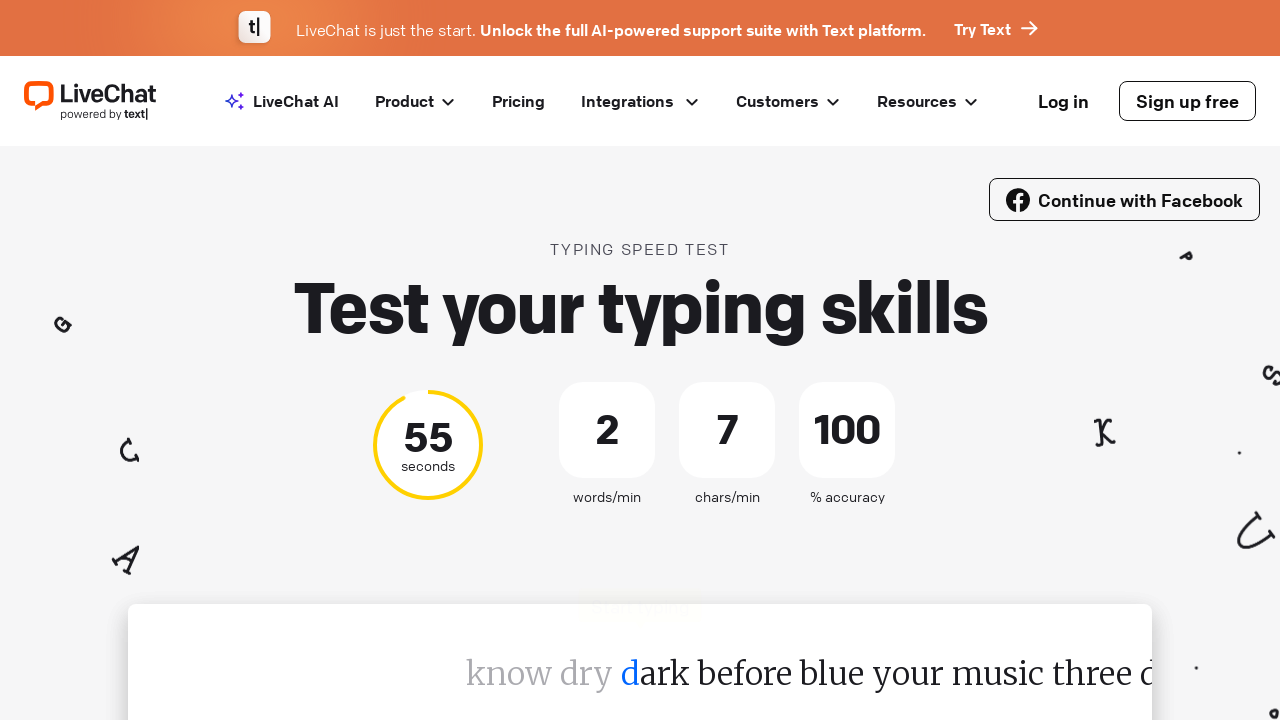

Typed character 'a' into the test input on div#test-input
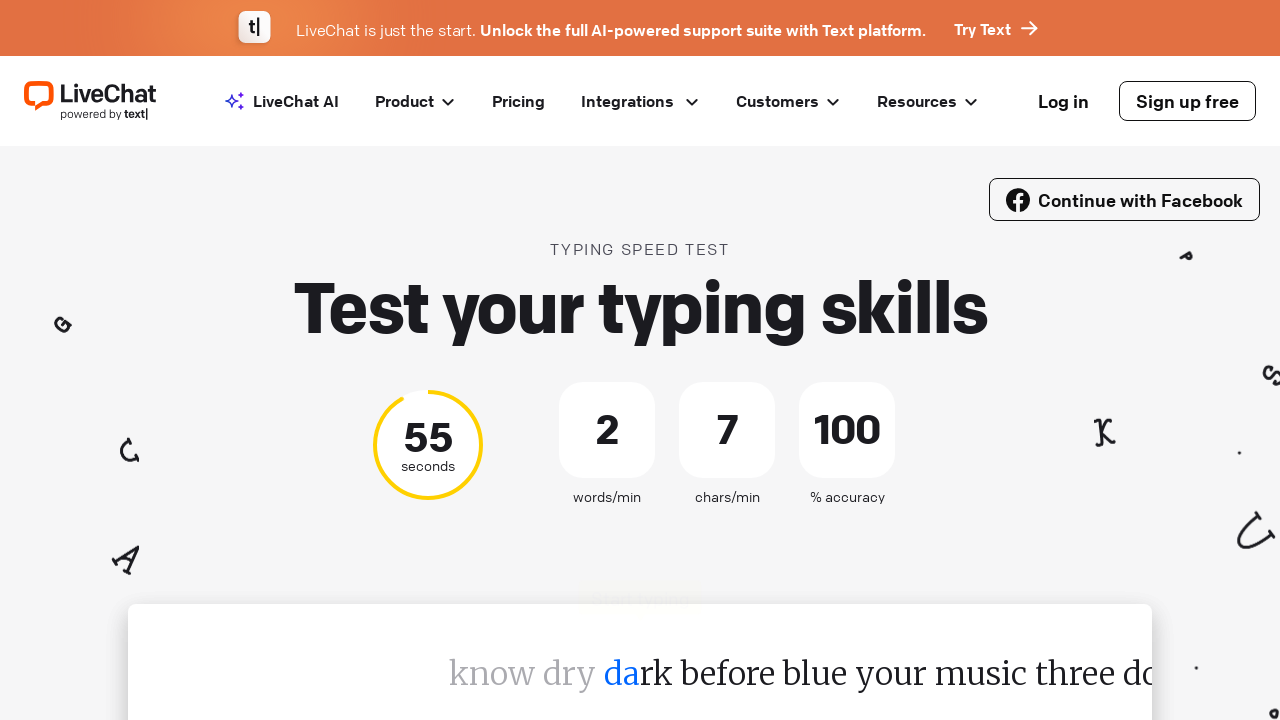

Typed character 'r' into the test input on div#test-input
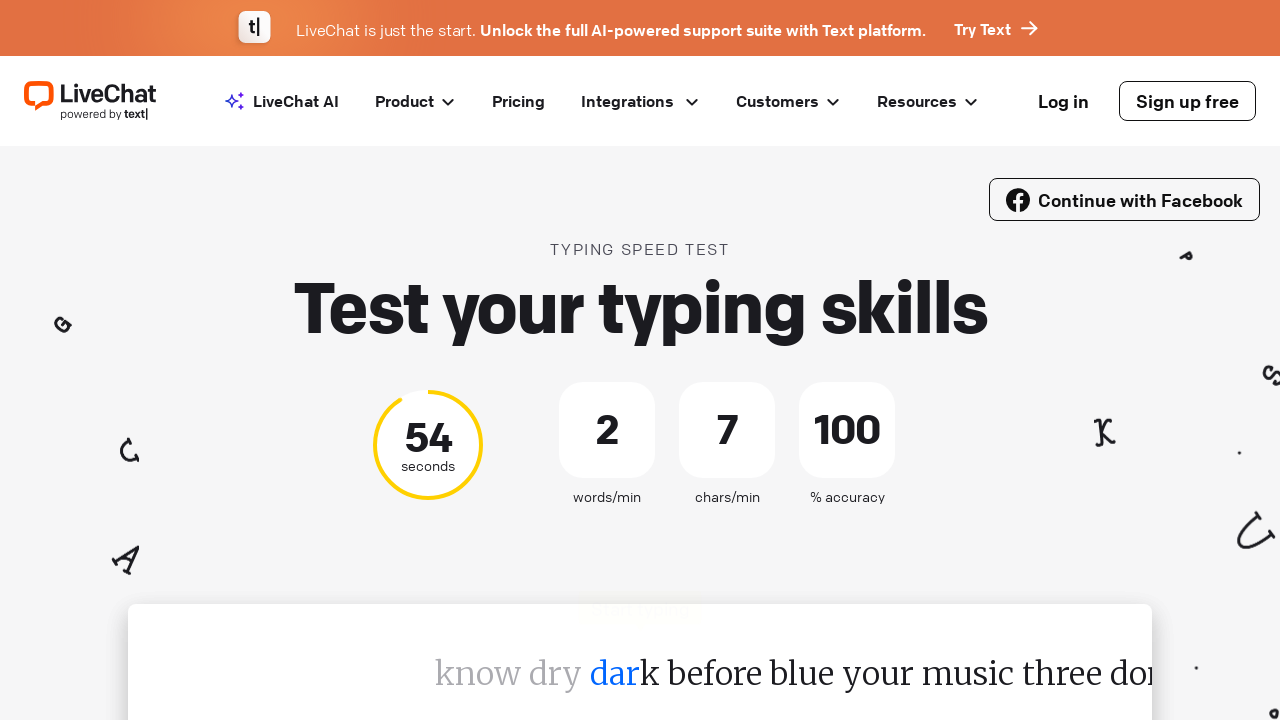

Typed character 'k' into the test input on div#test-input
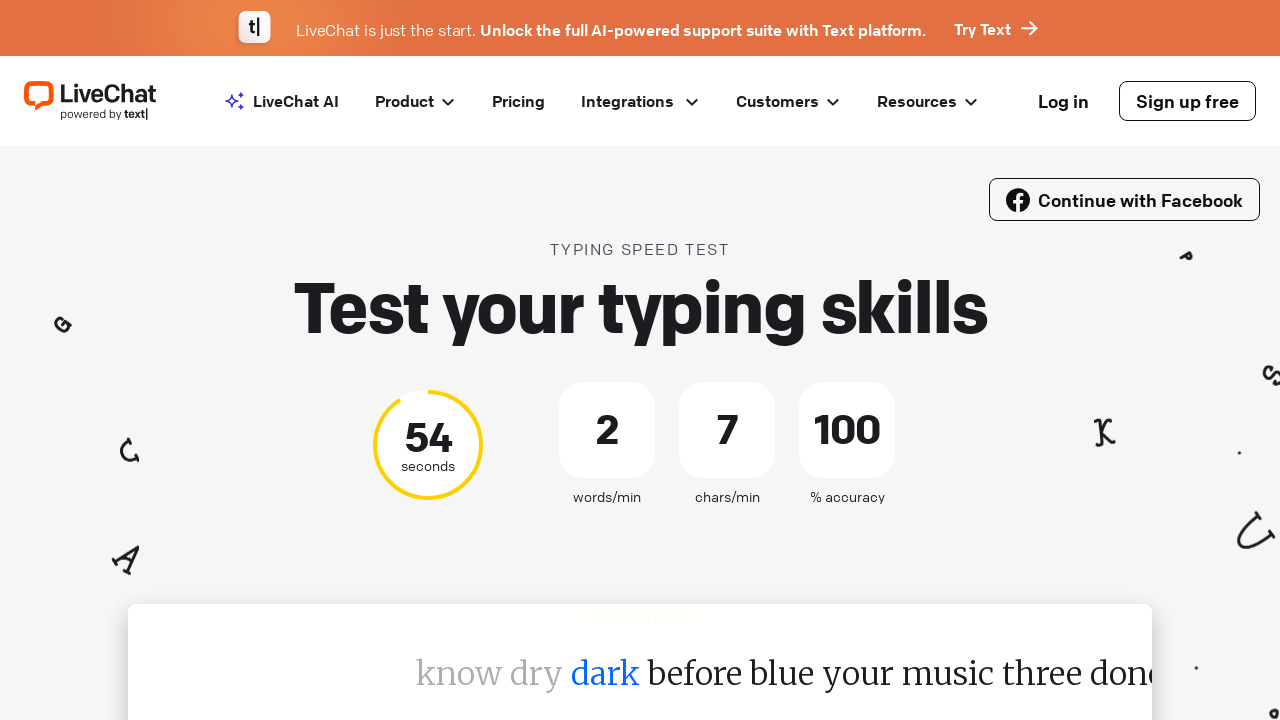

Pressed space after word on div#test-input
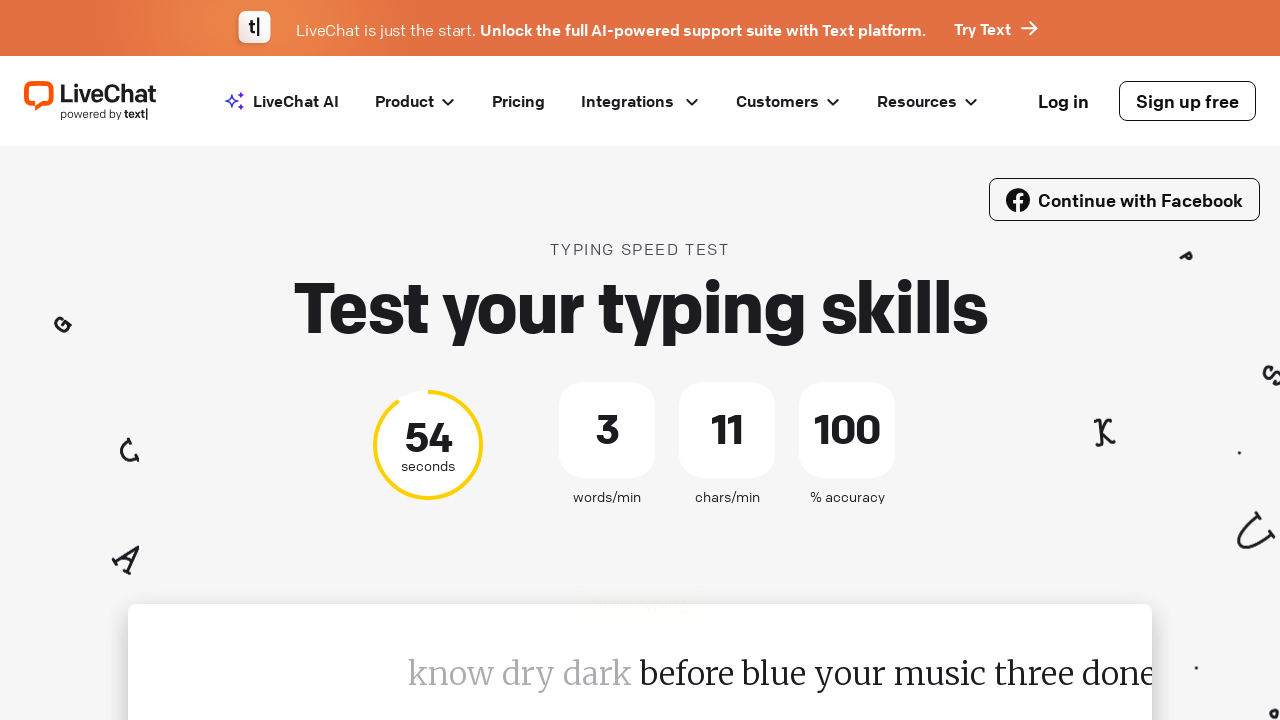

Located the current word element to type
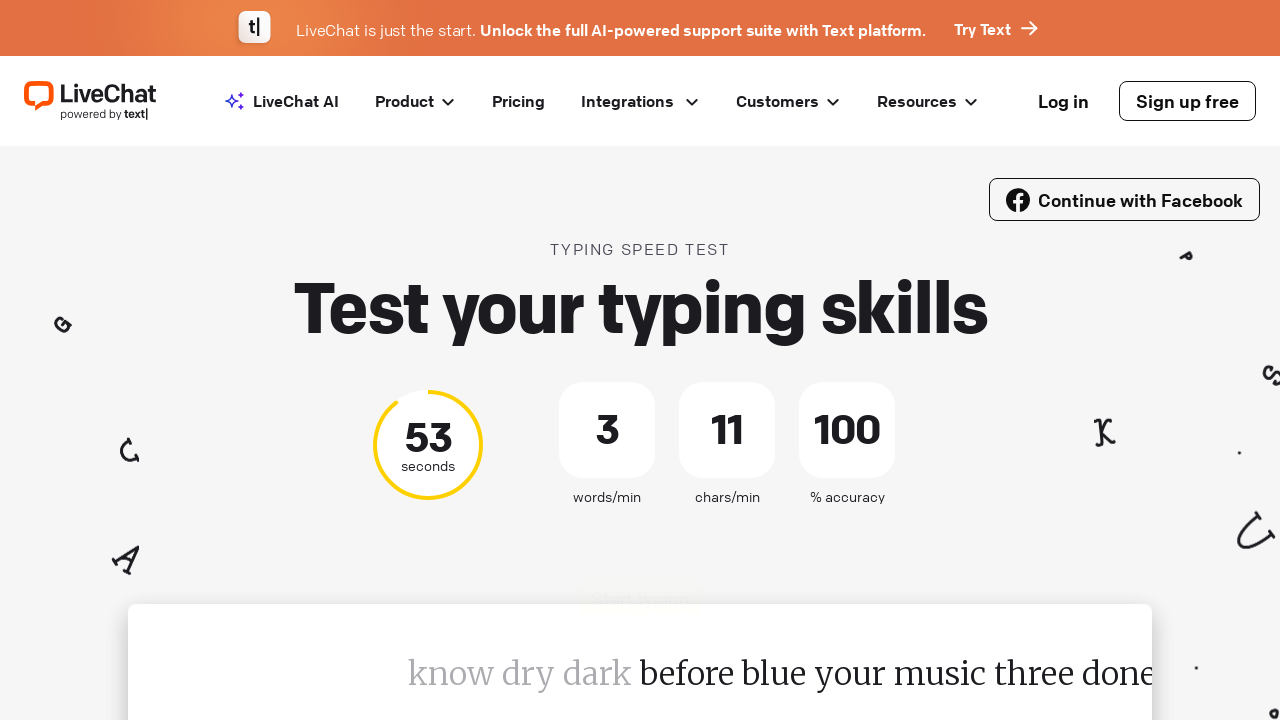

Retrieved word text: 'before'
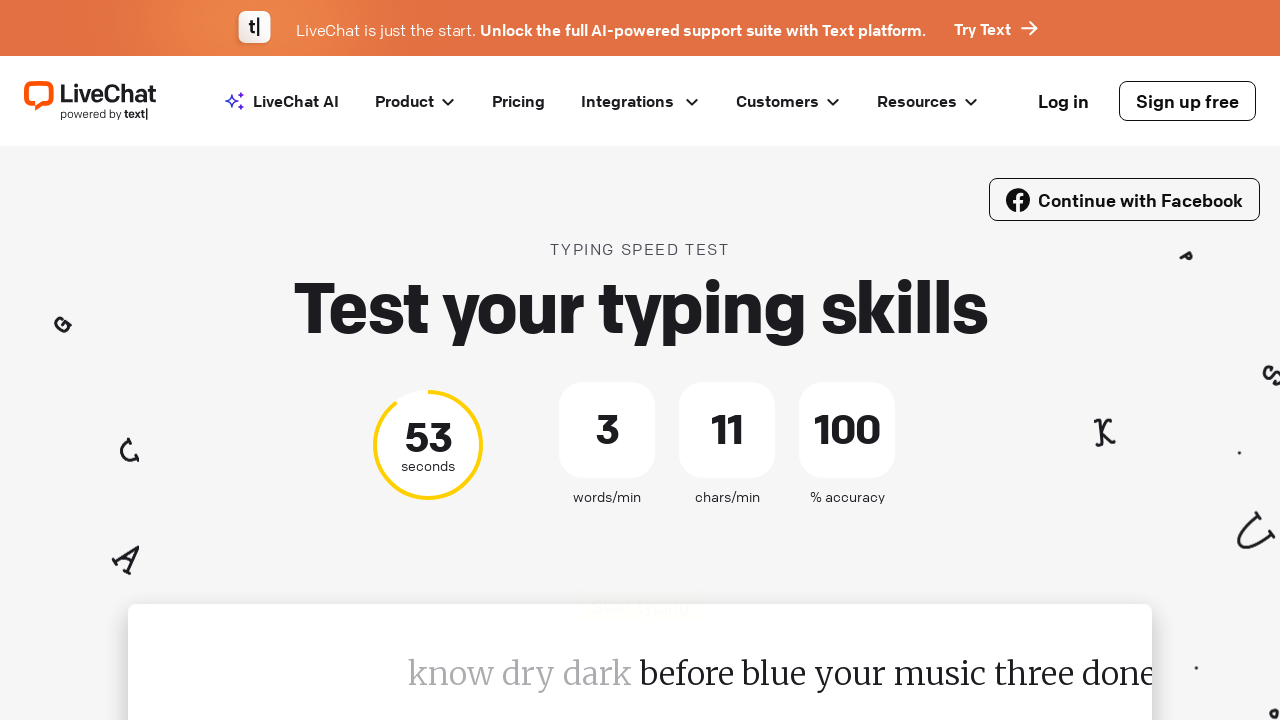

Typed character 'b' into the test input on div#test-input
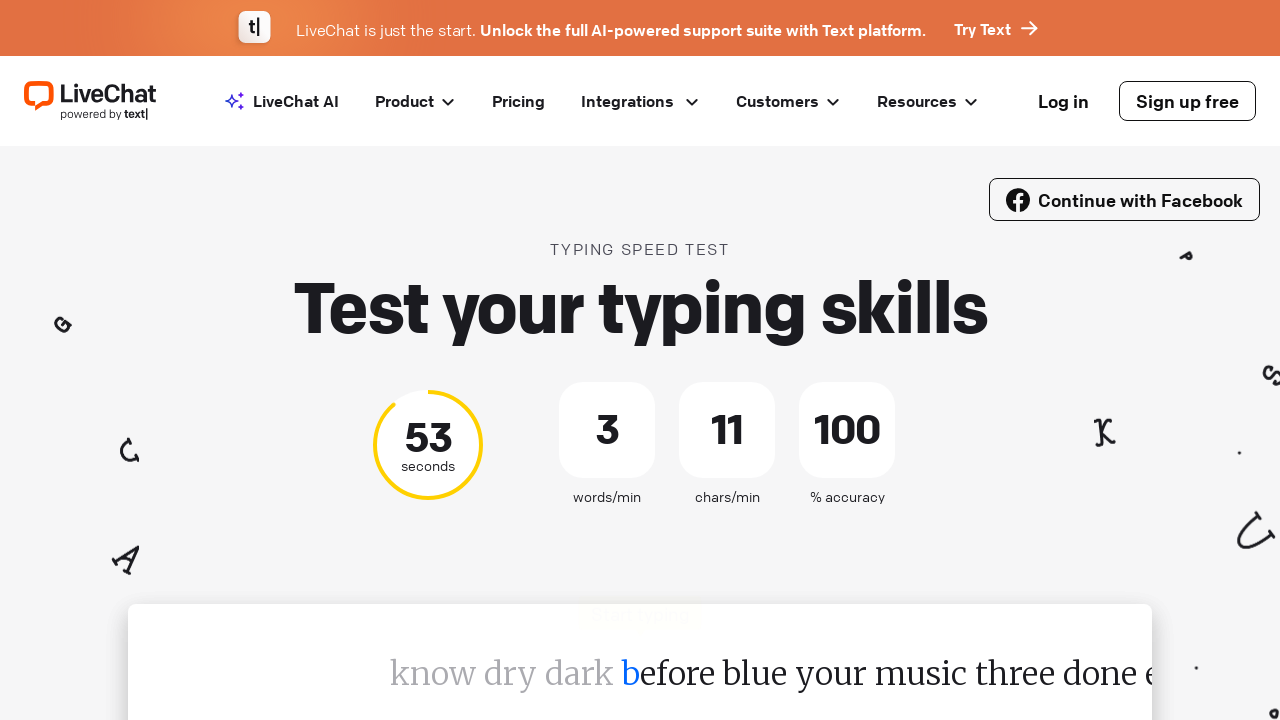

Typed character 'e' into the test input on div#test-input
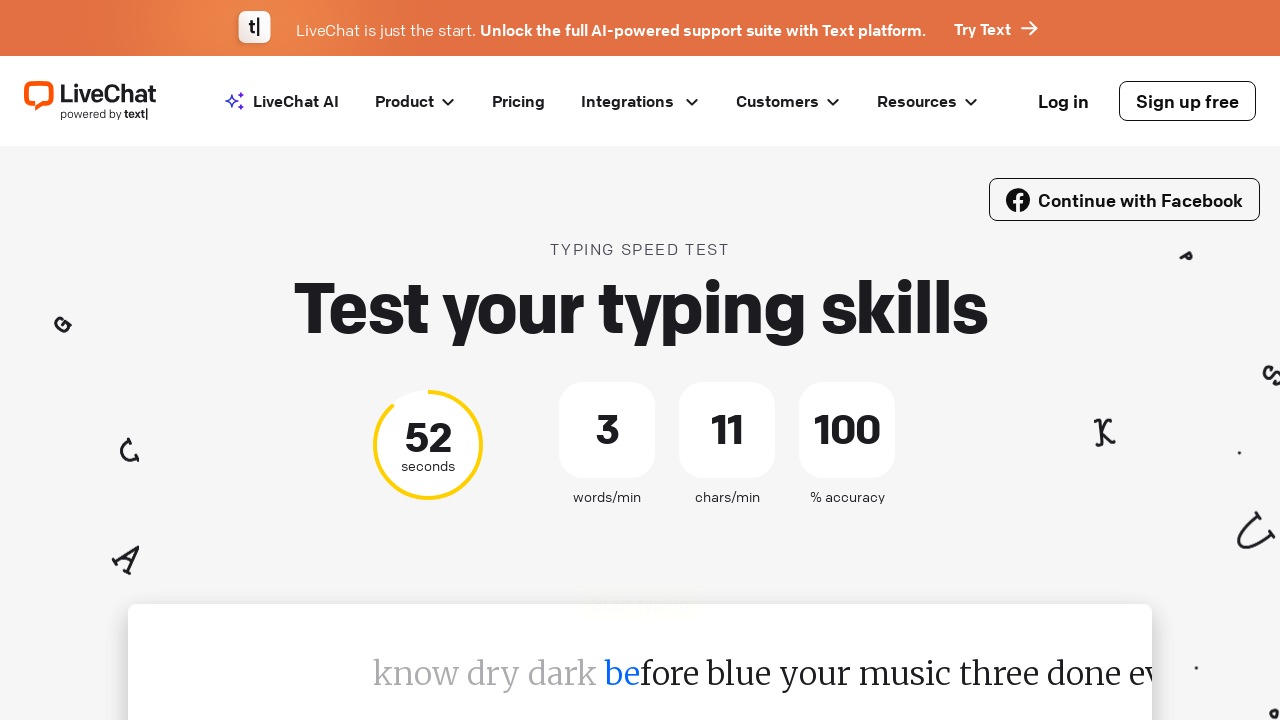

Typed character 'f' into the test input on div#test-input
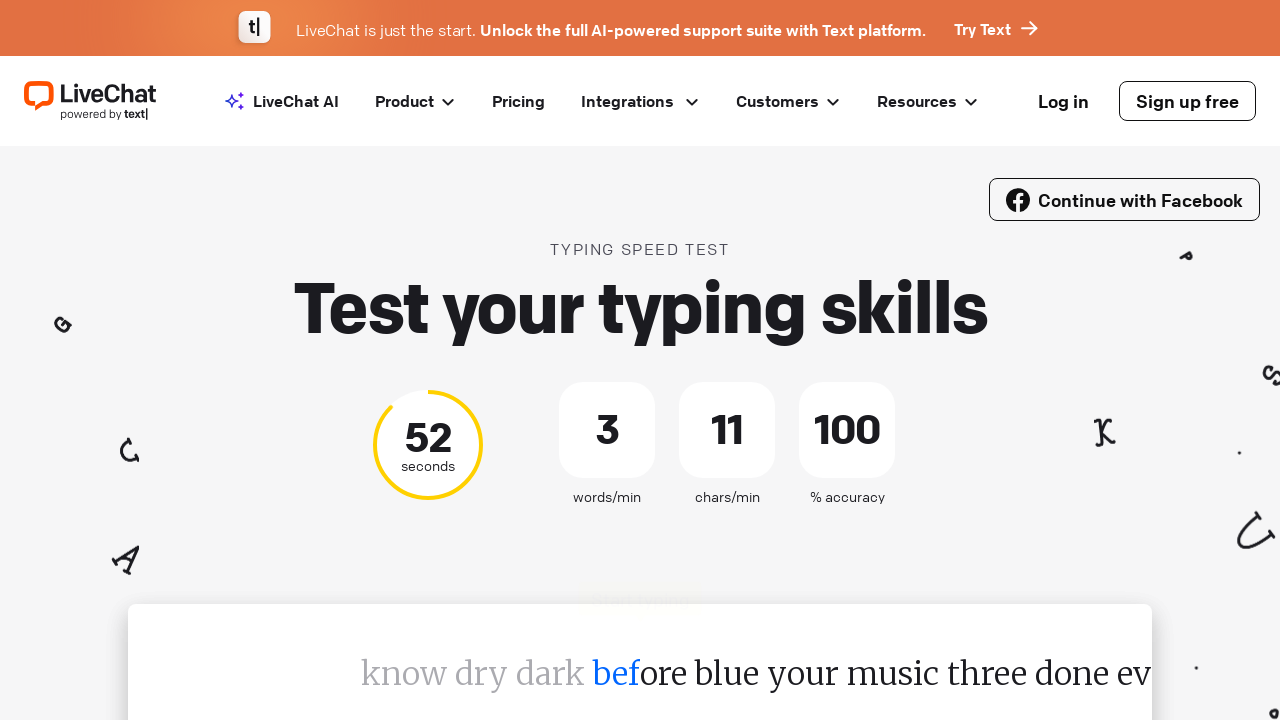

Typed character 'o' into the test input on div#test-input
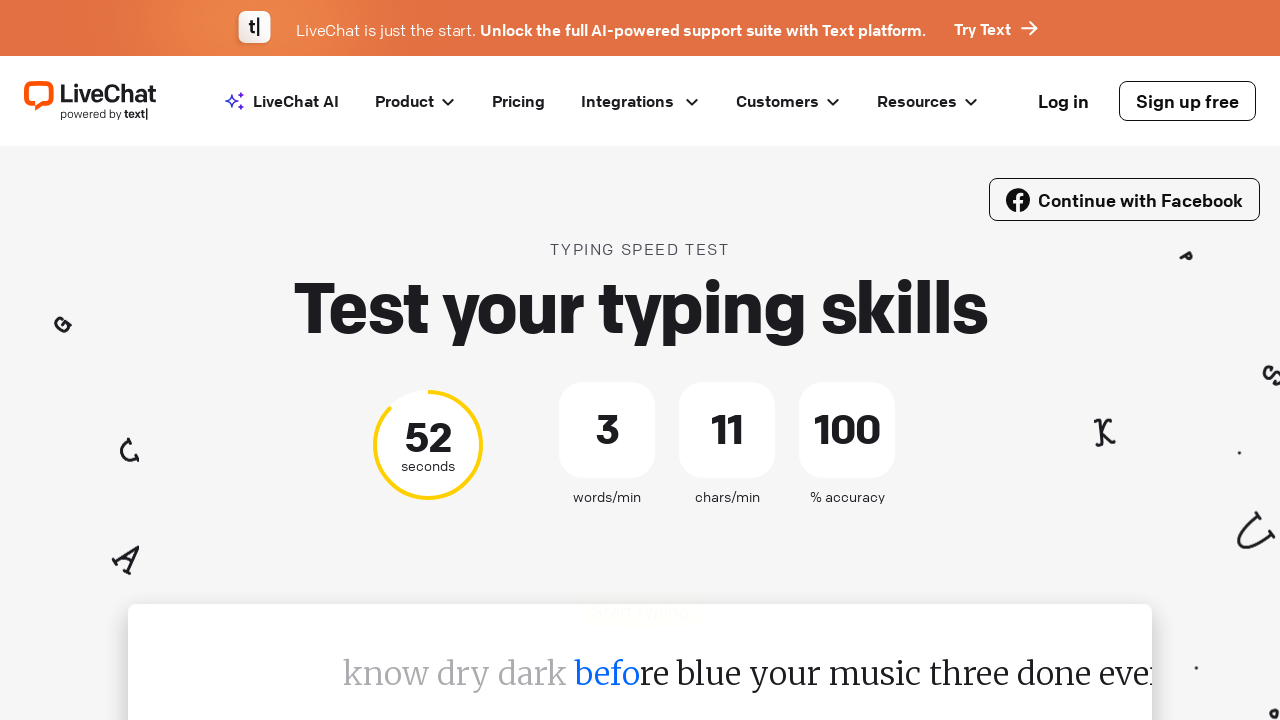

Typed character 'r' into the test input on div#test-input
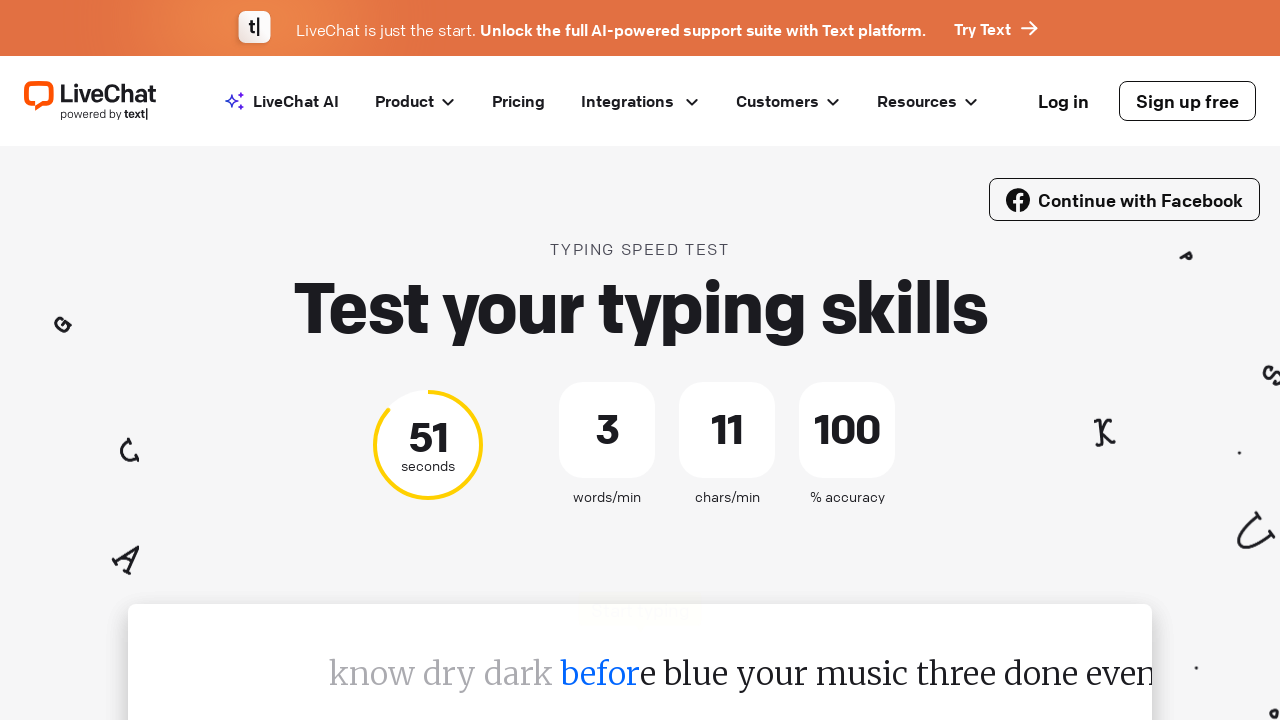

Typed character 'e' into the test input on div#test-input
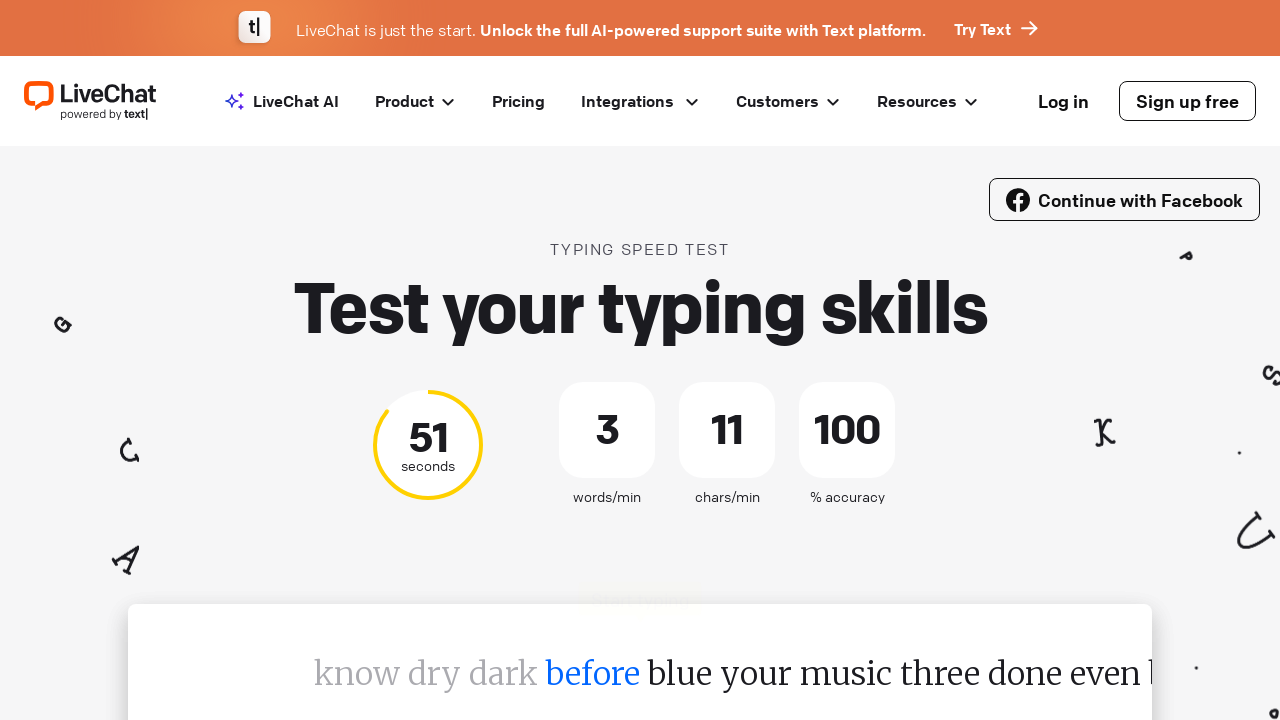

Pressed space after word on div#test-input
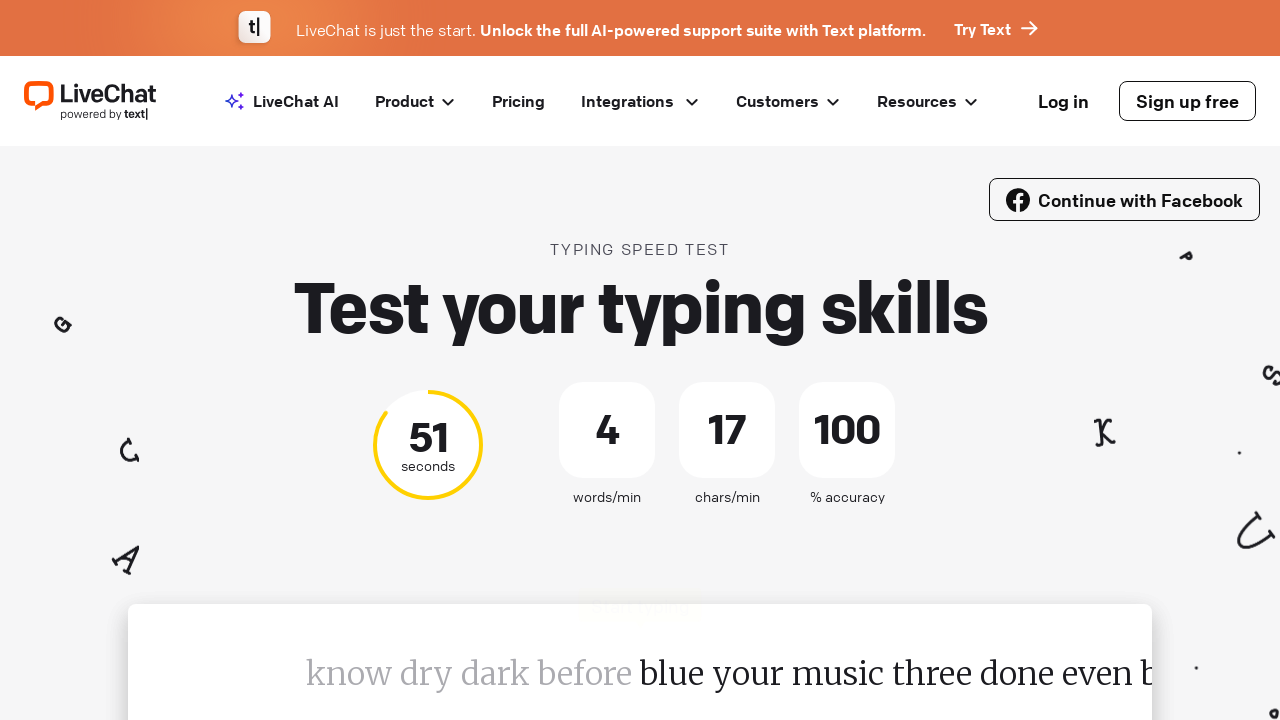

Located the current word element to type
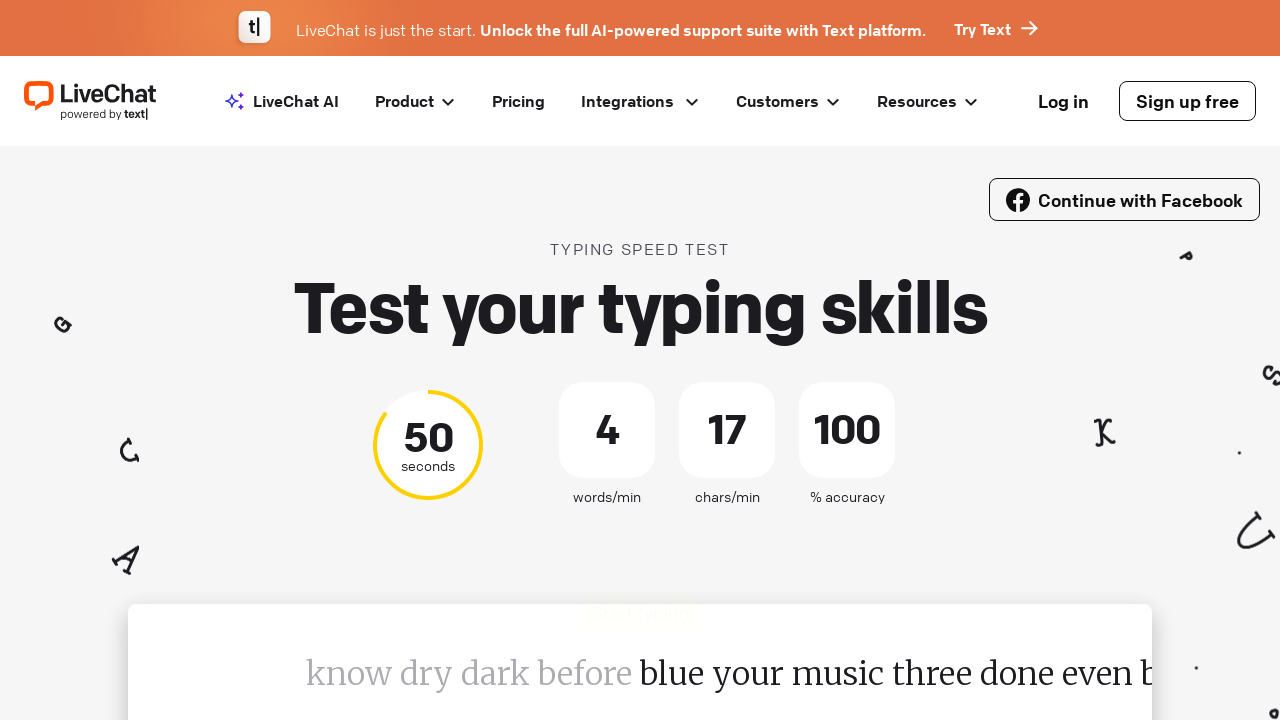

Retrieved word text: 'blue'
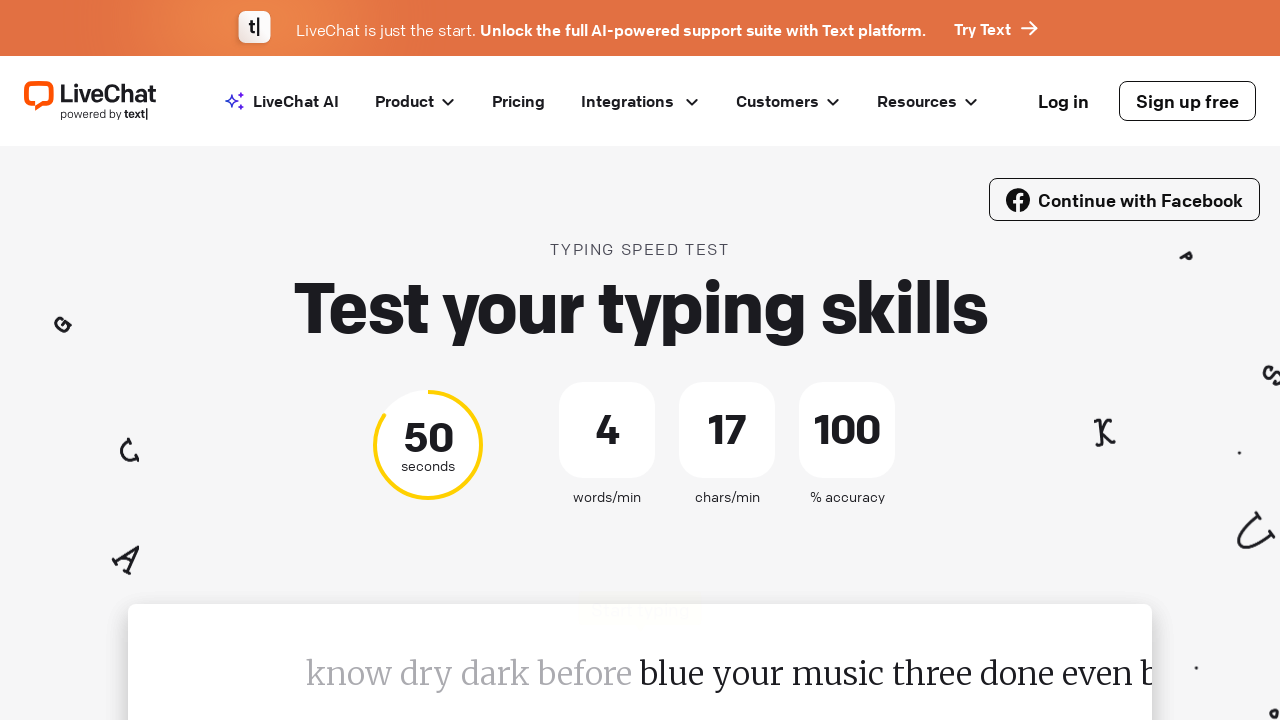

Typed character 'b' into the test input on div#test-input
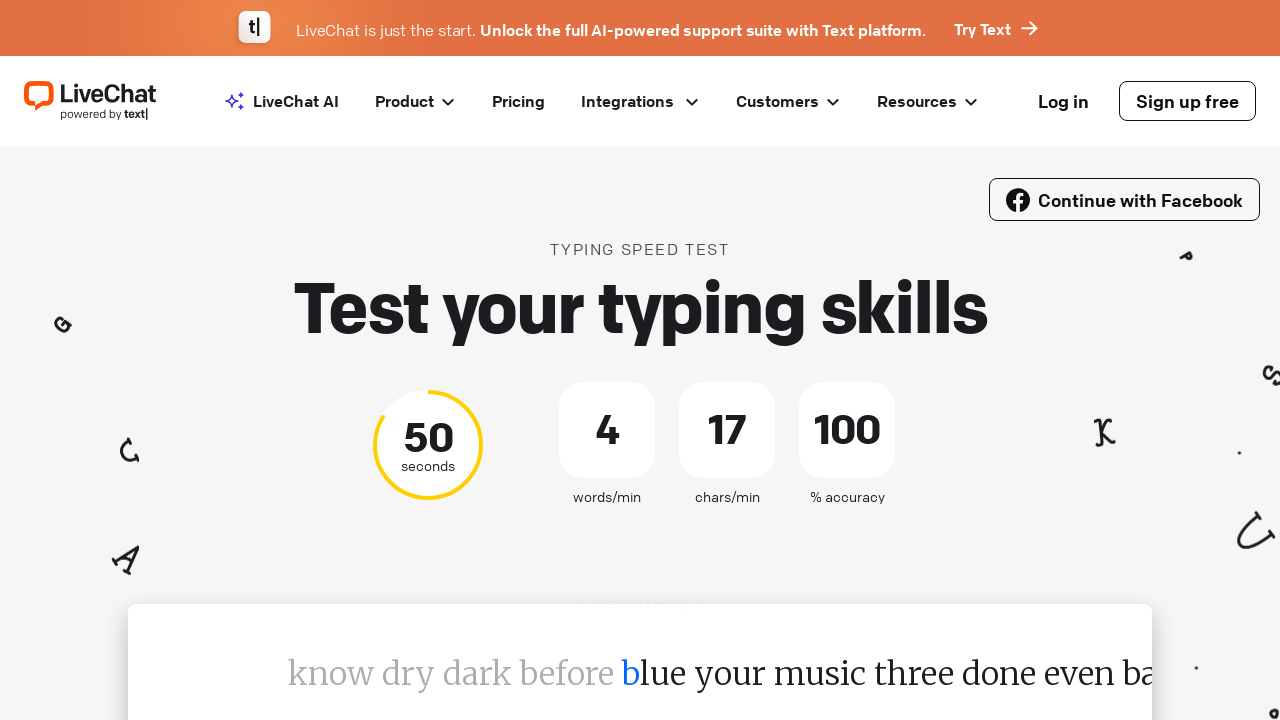

Typed character 'l' into the test input on div#test-input
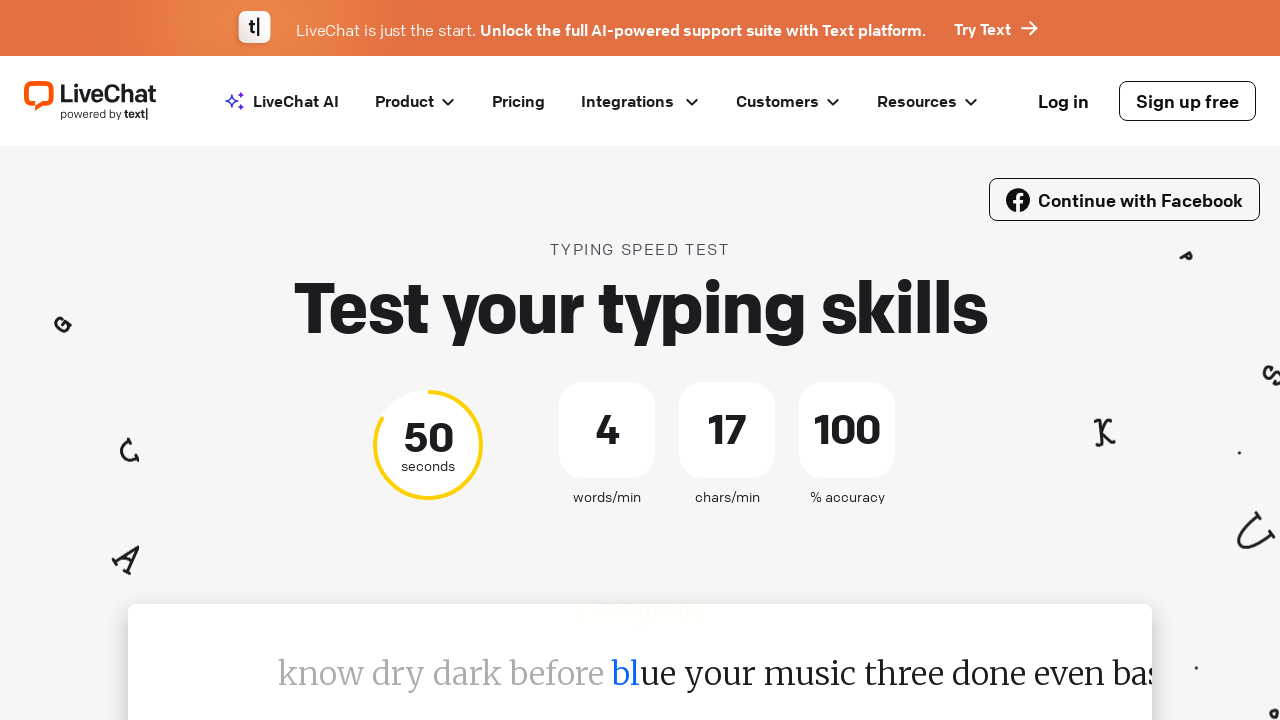

Typed character 'u' into the test input on div#test-input
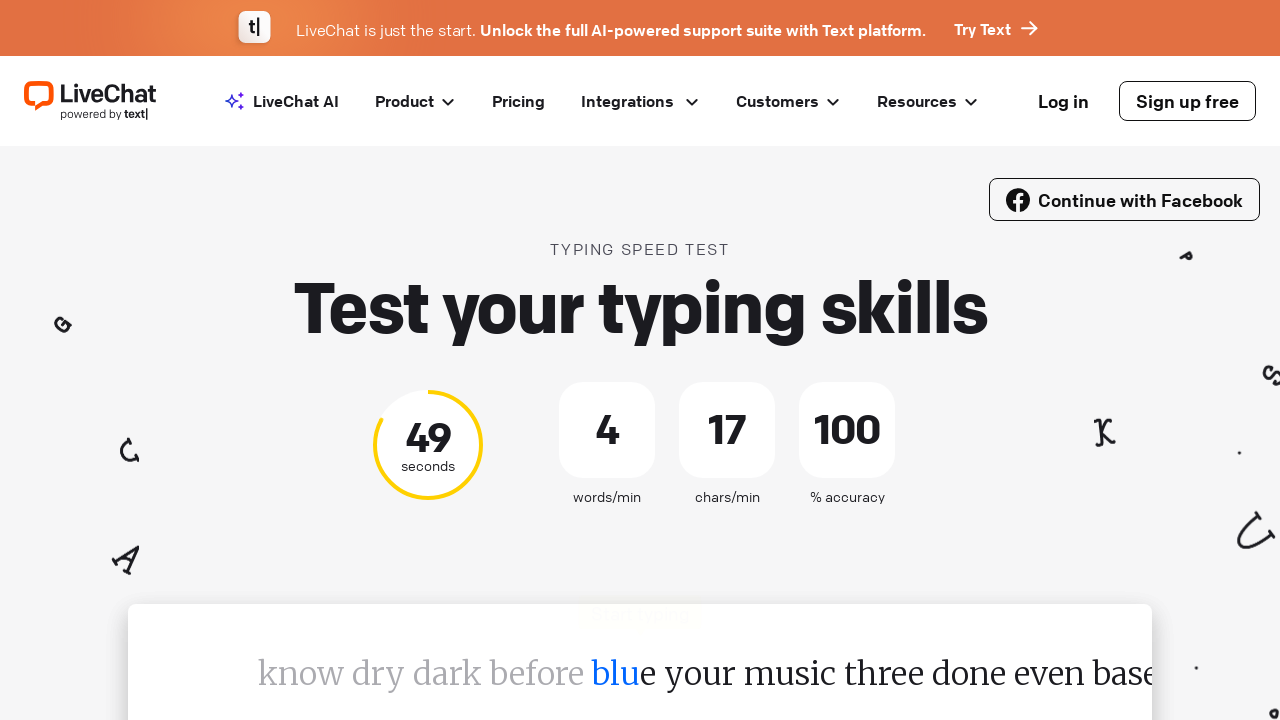

Typed character 'e' into the test input on div#test-input
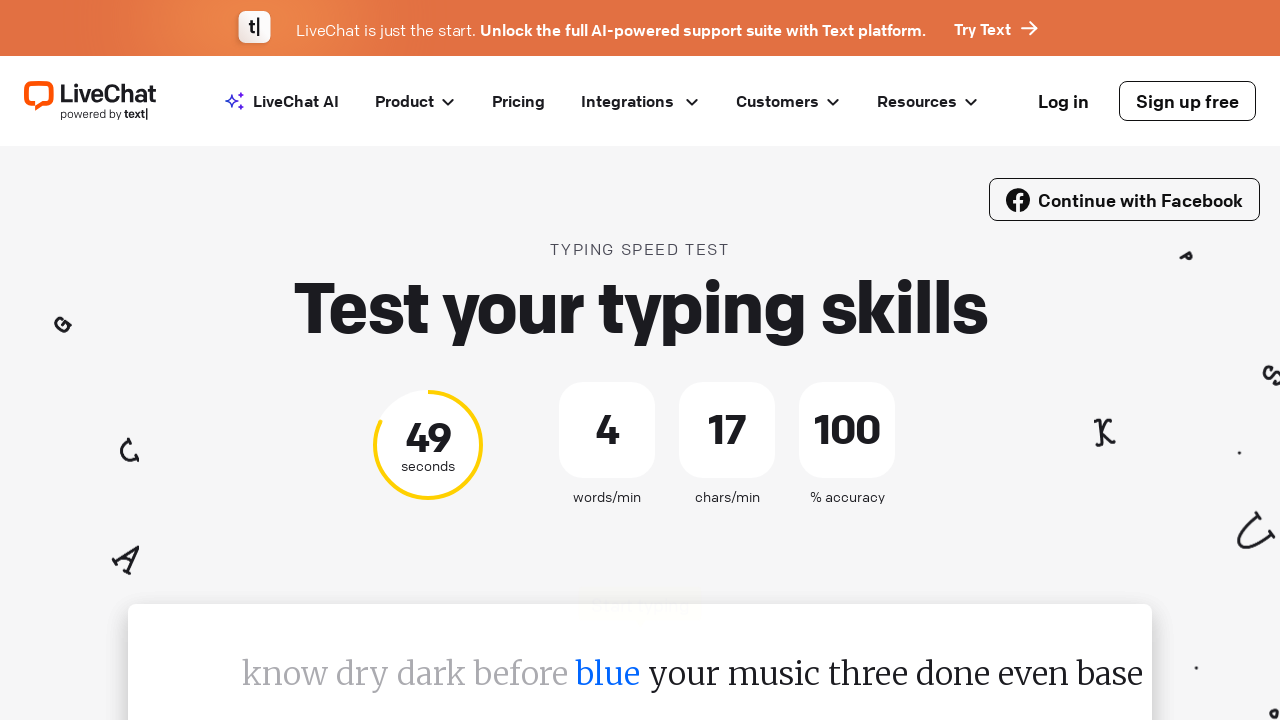

Pressed space after word on div#test-input
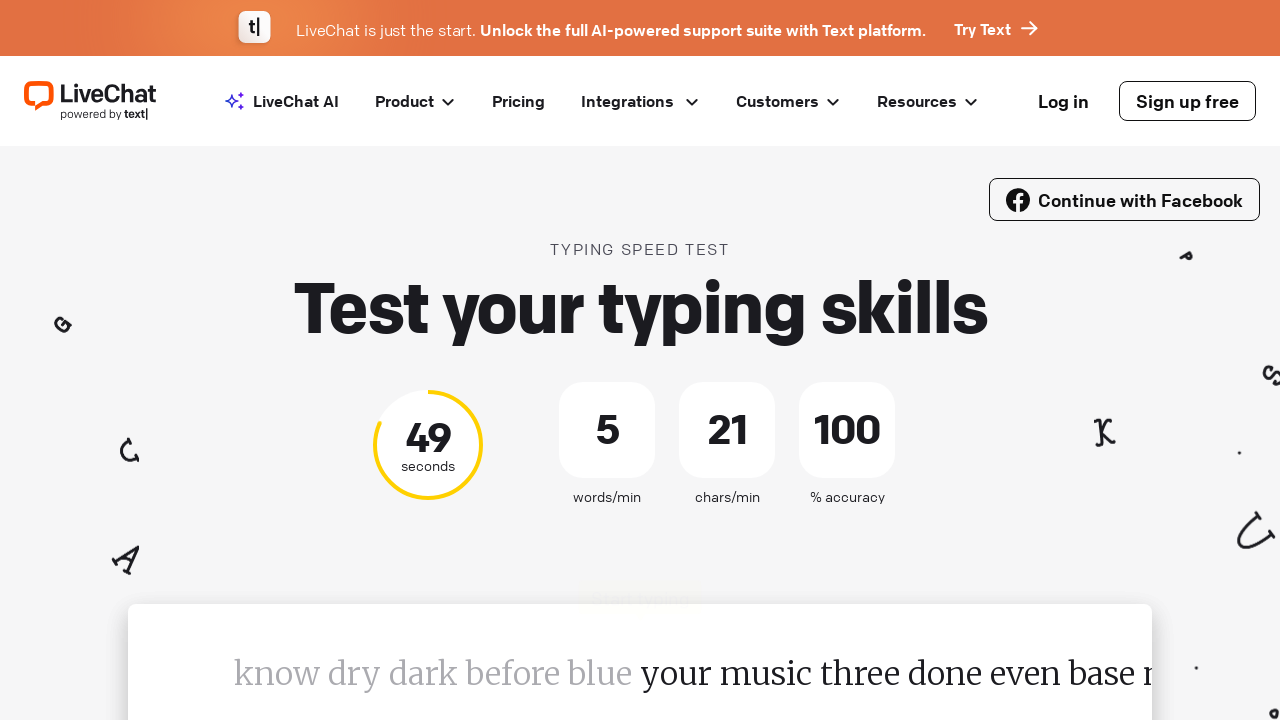

Located the current word element to type
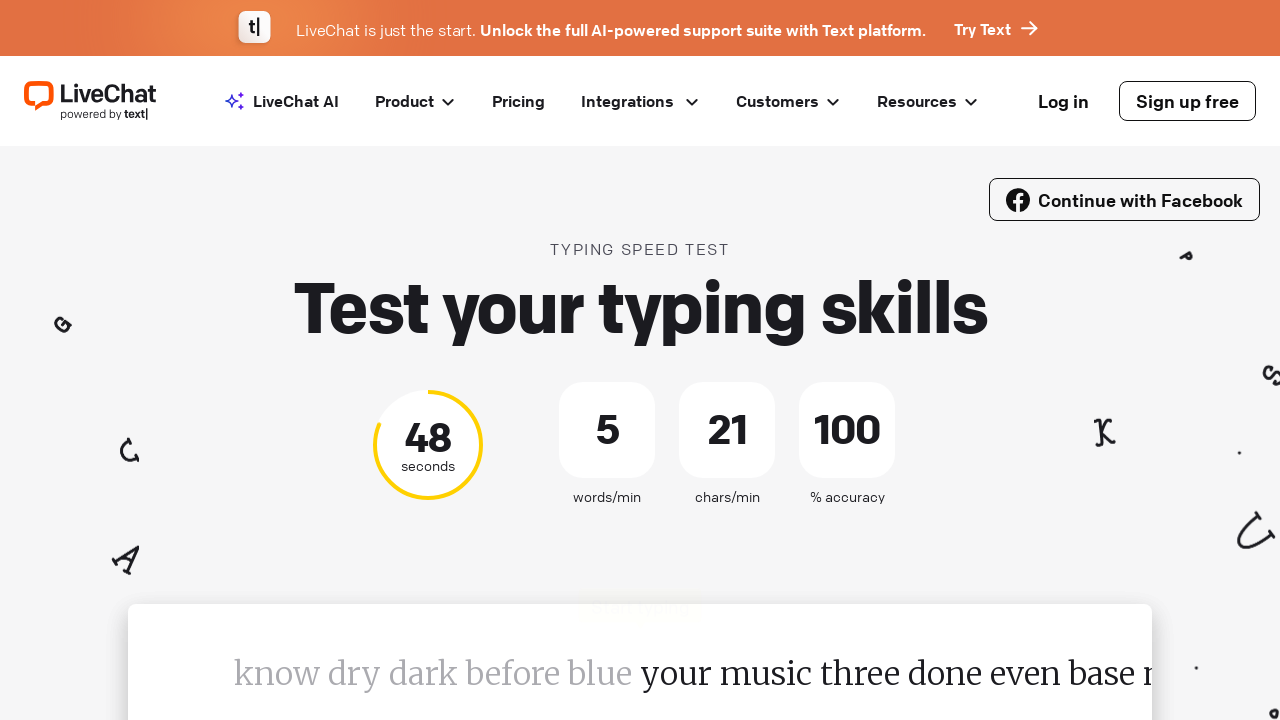

Retrieved word text: 'your'
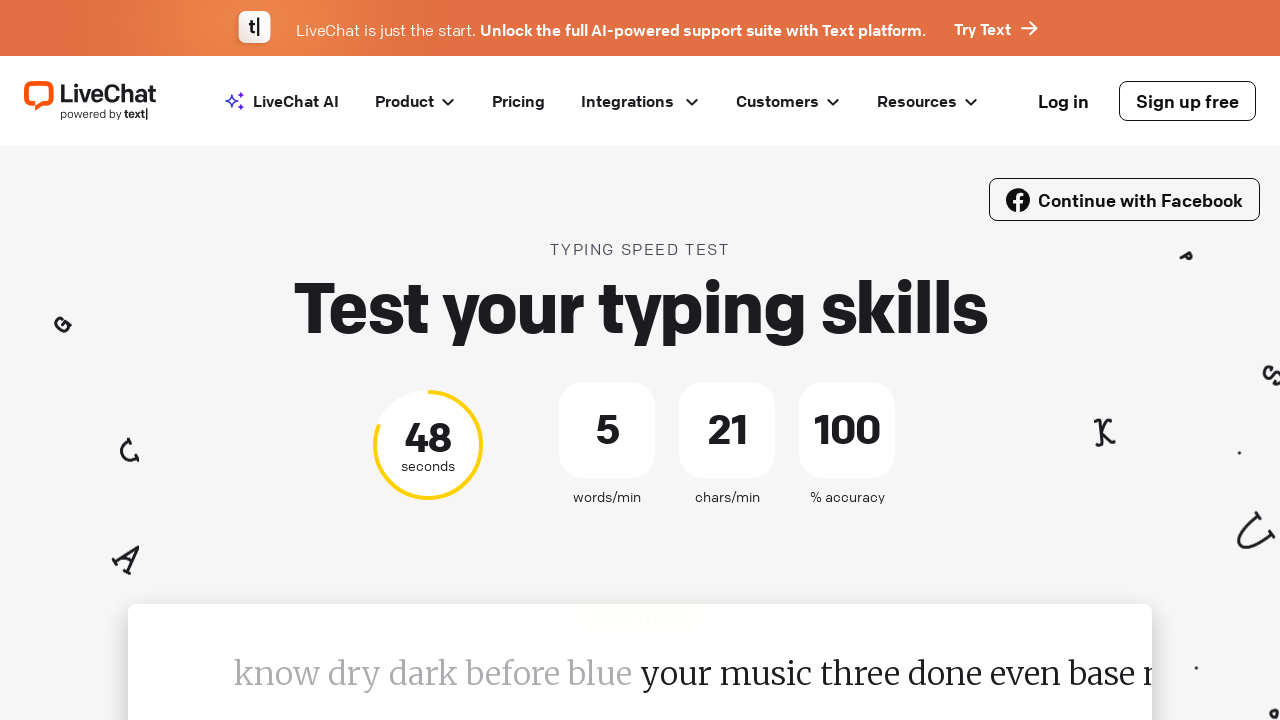

Typed character 'y' into the test input on div#test-input
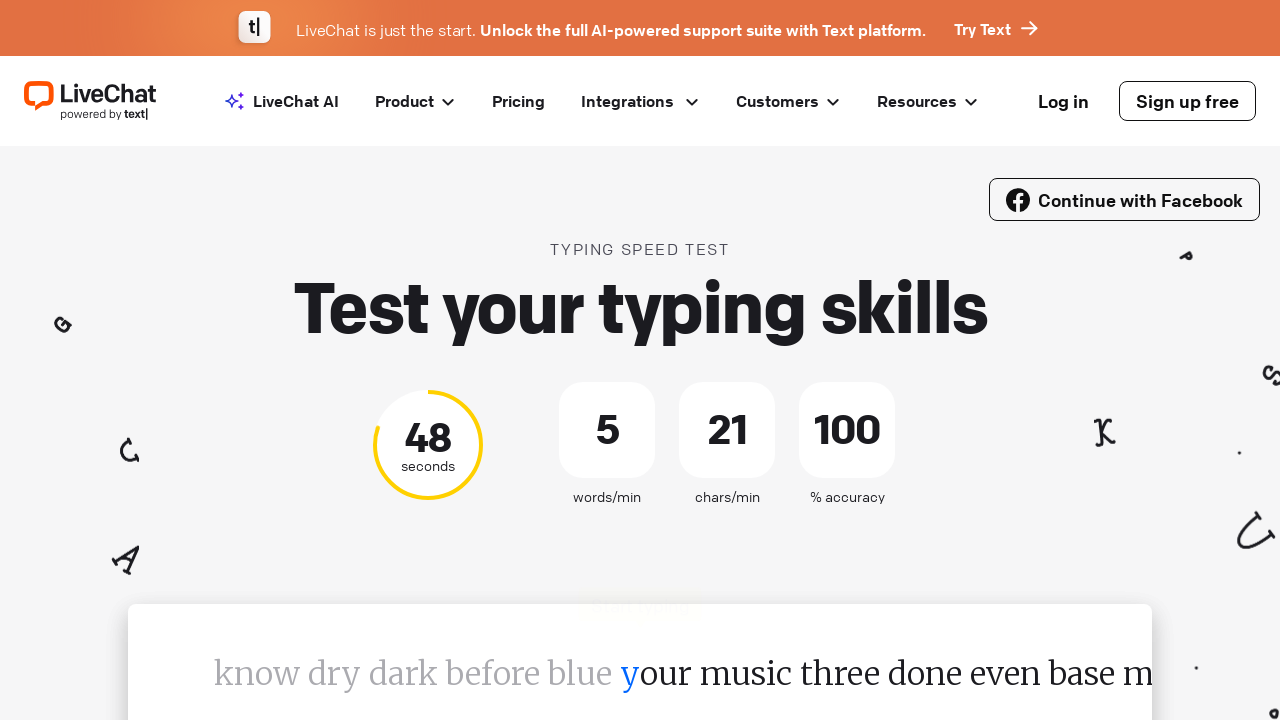

Typed character 'o' into the test input on div#test-input
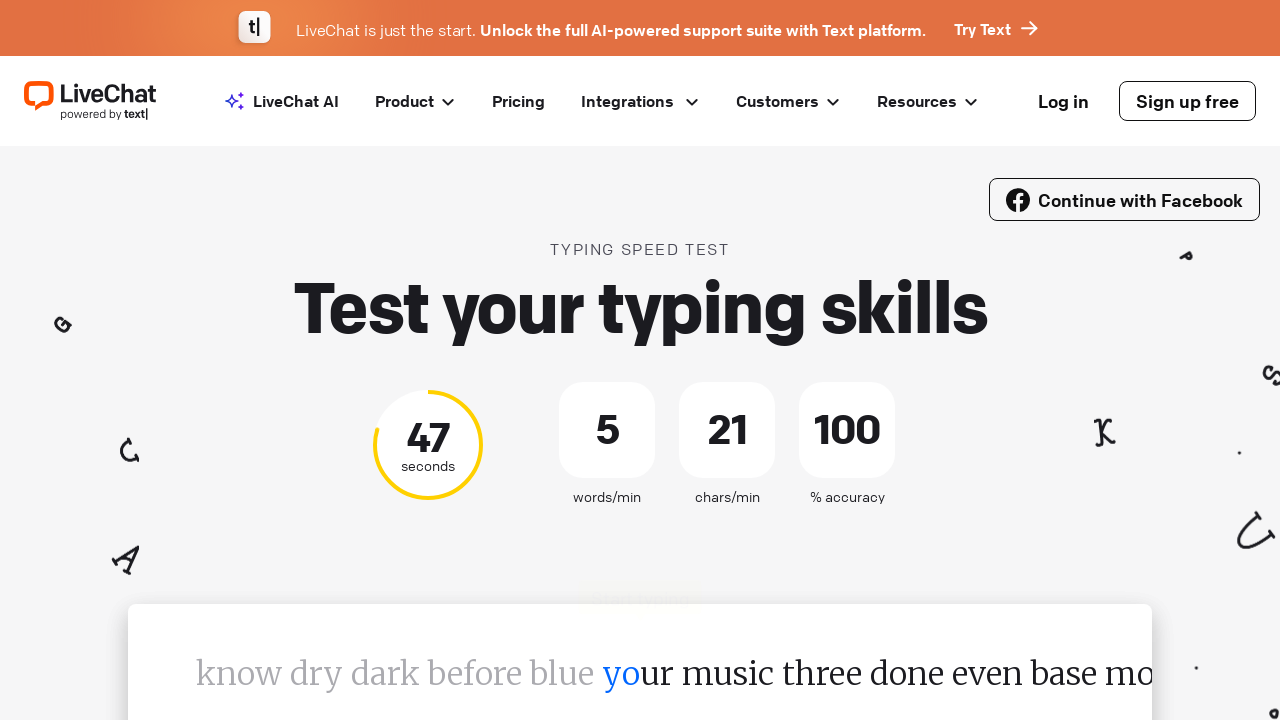

Typed character 'u' into the test input on div#test-input
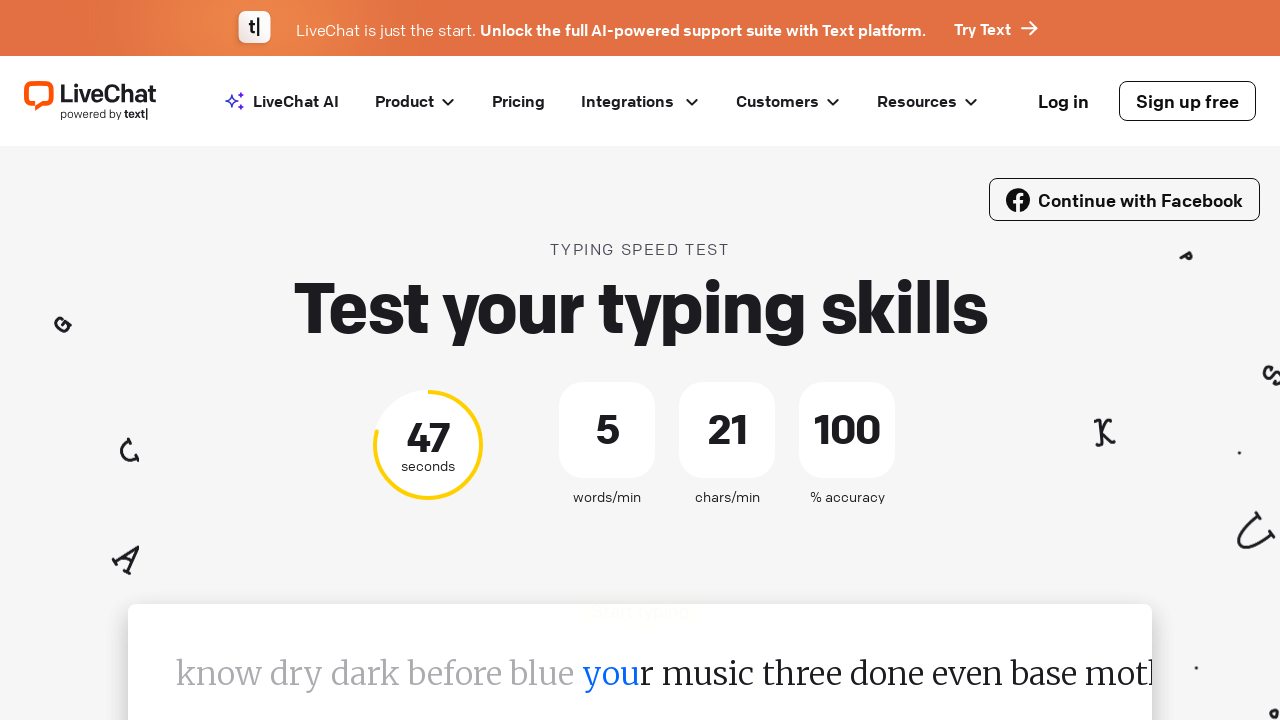

Typed character 'r' into the test input on div#test-input
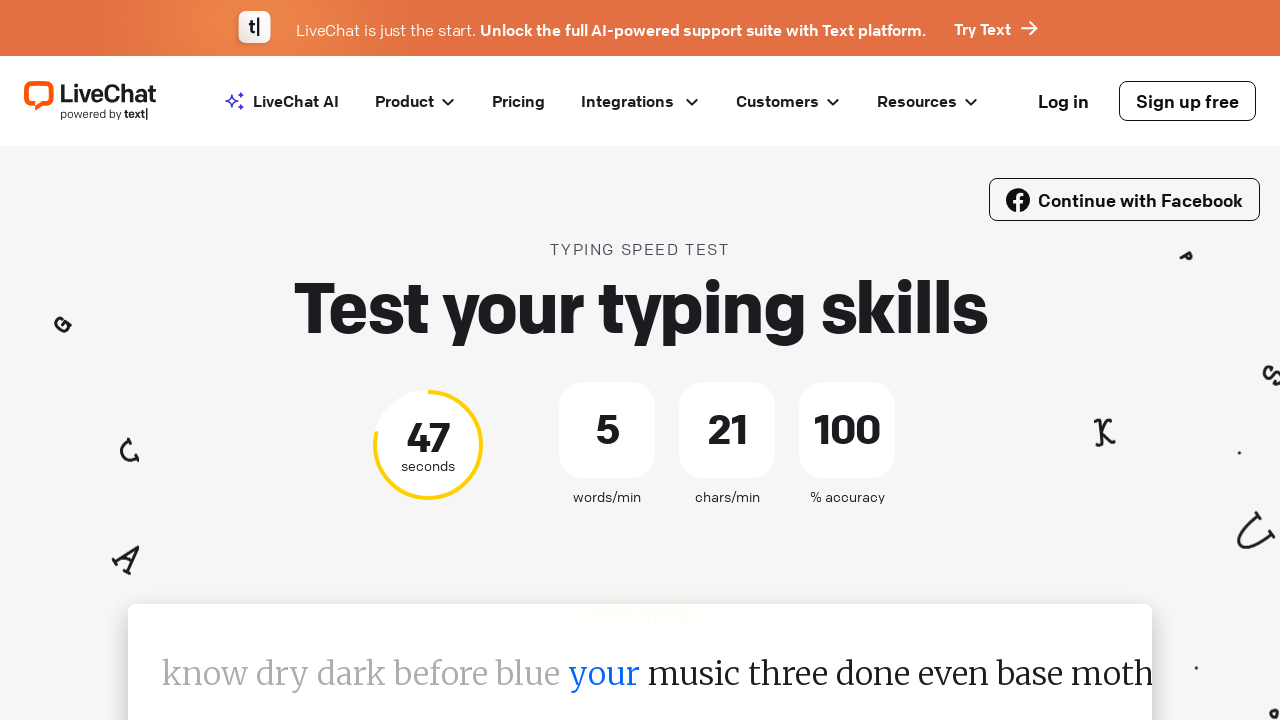

Pressed space after word on div#test-input
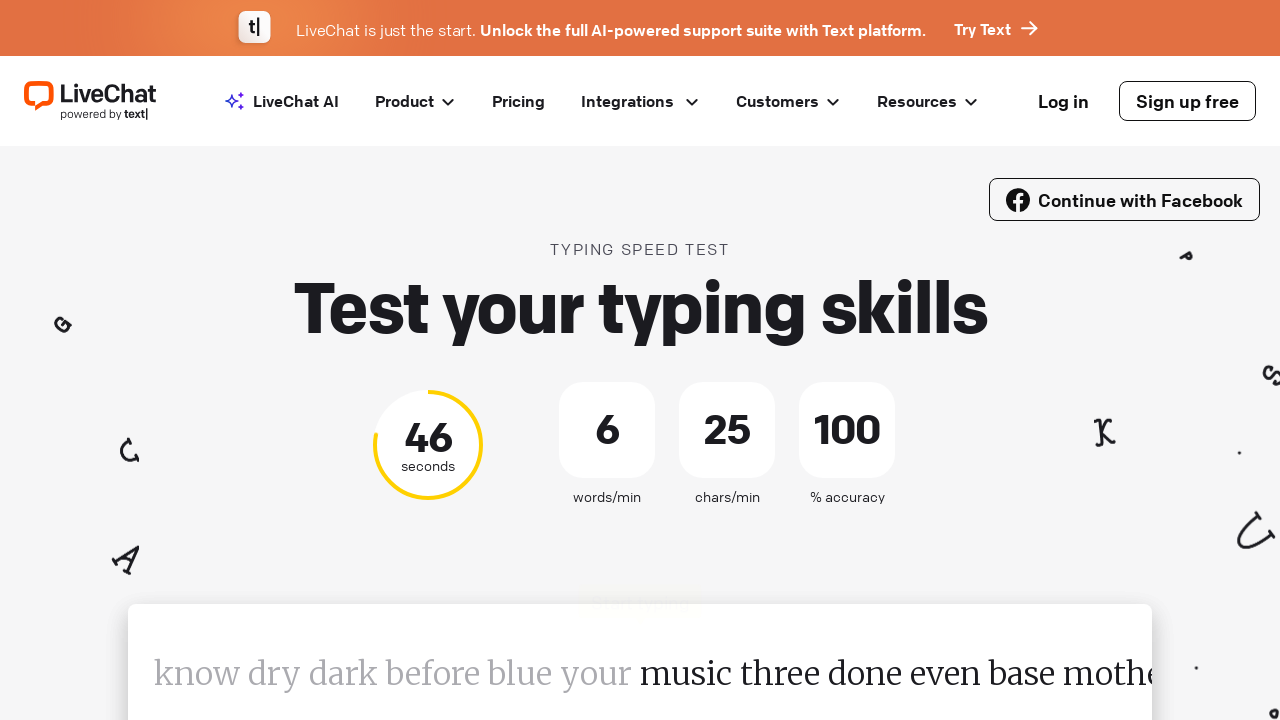

Located the current word element to type
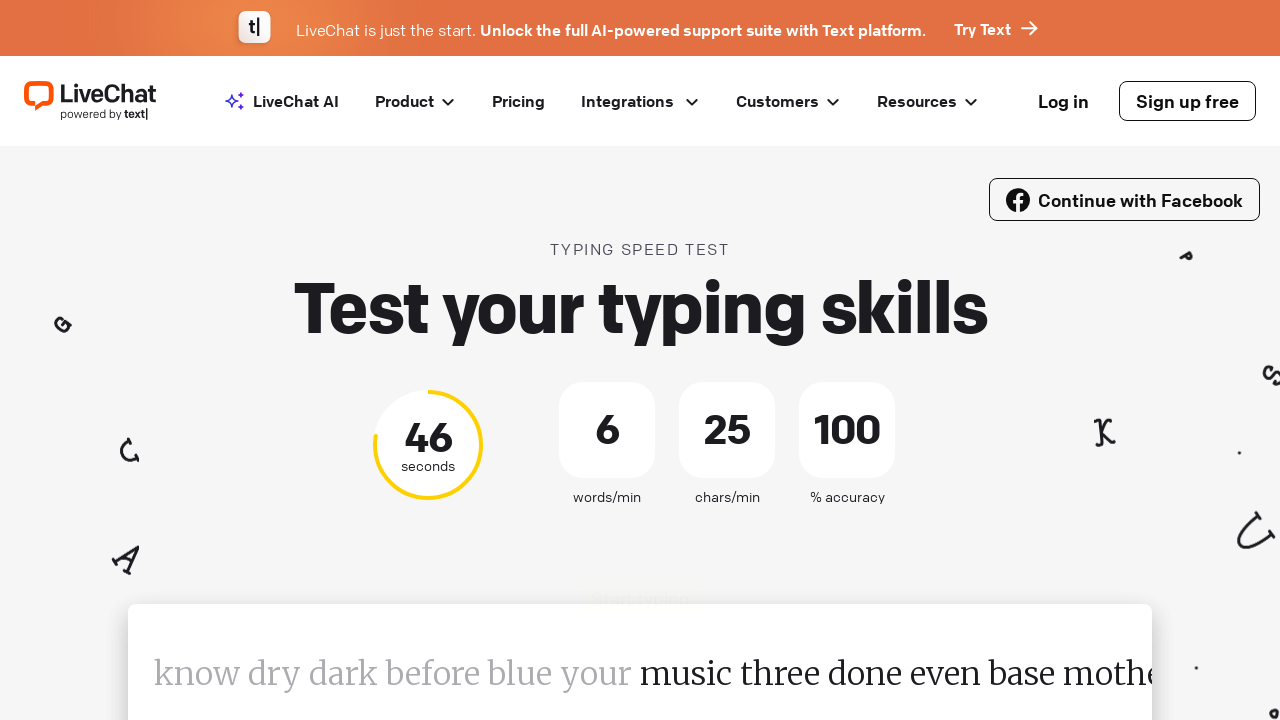

Retrieved word text: 'music'
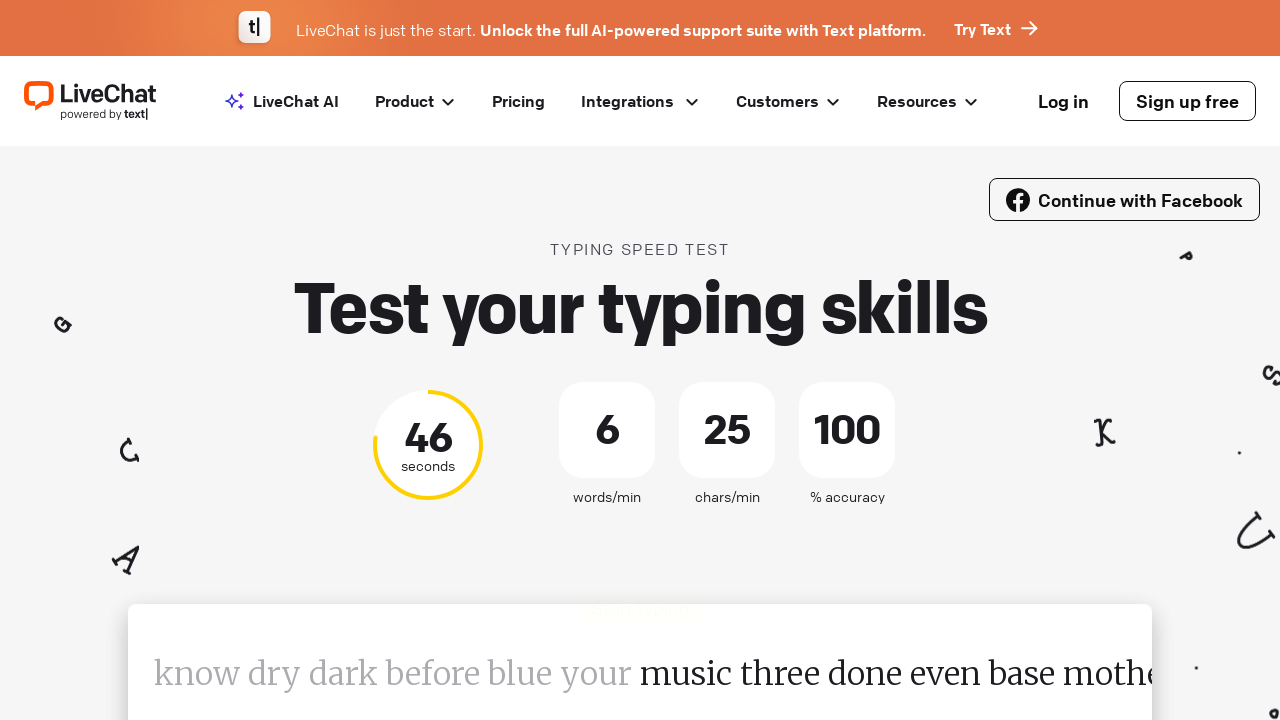

Typed character 'm' into the test input on div#test-input
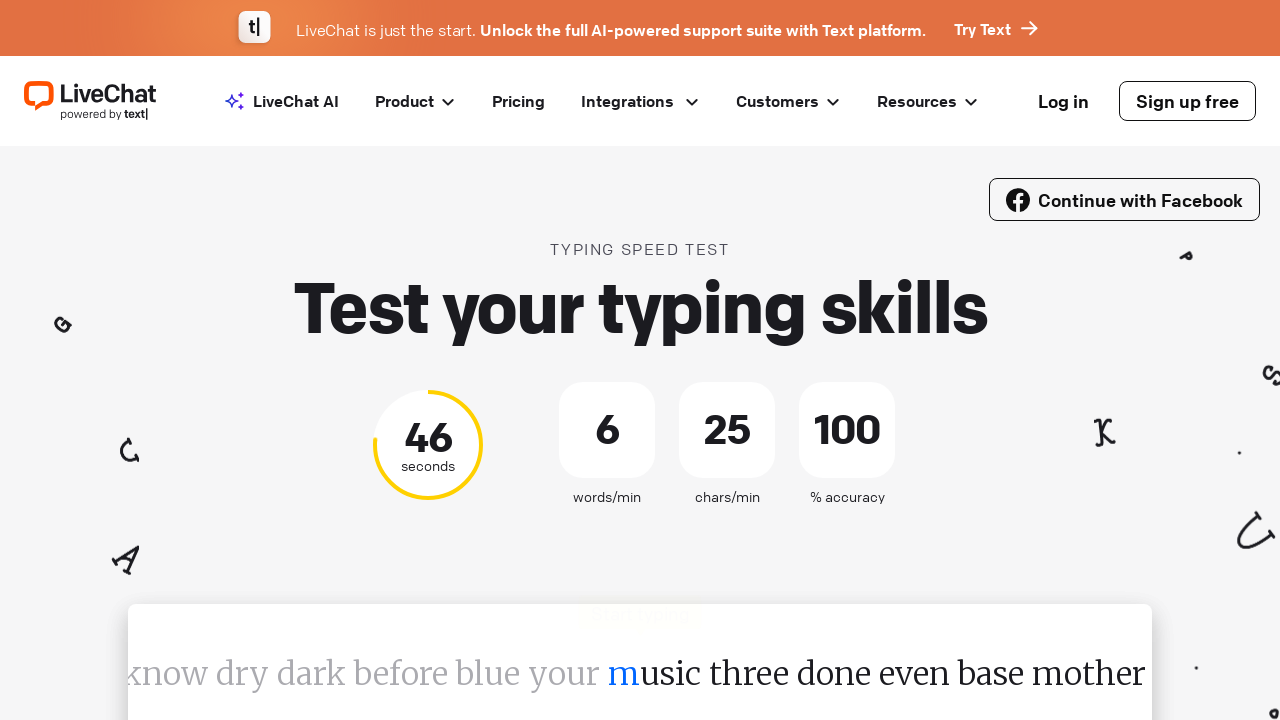

Typed character 'u' into the test input on div#test-input
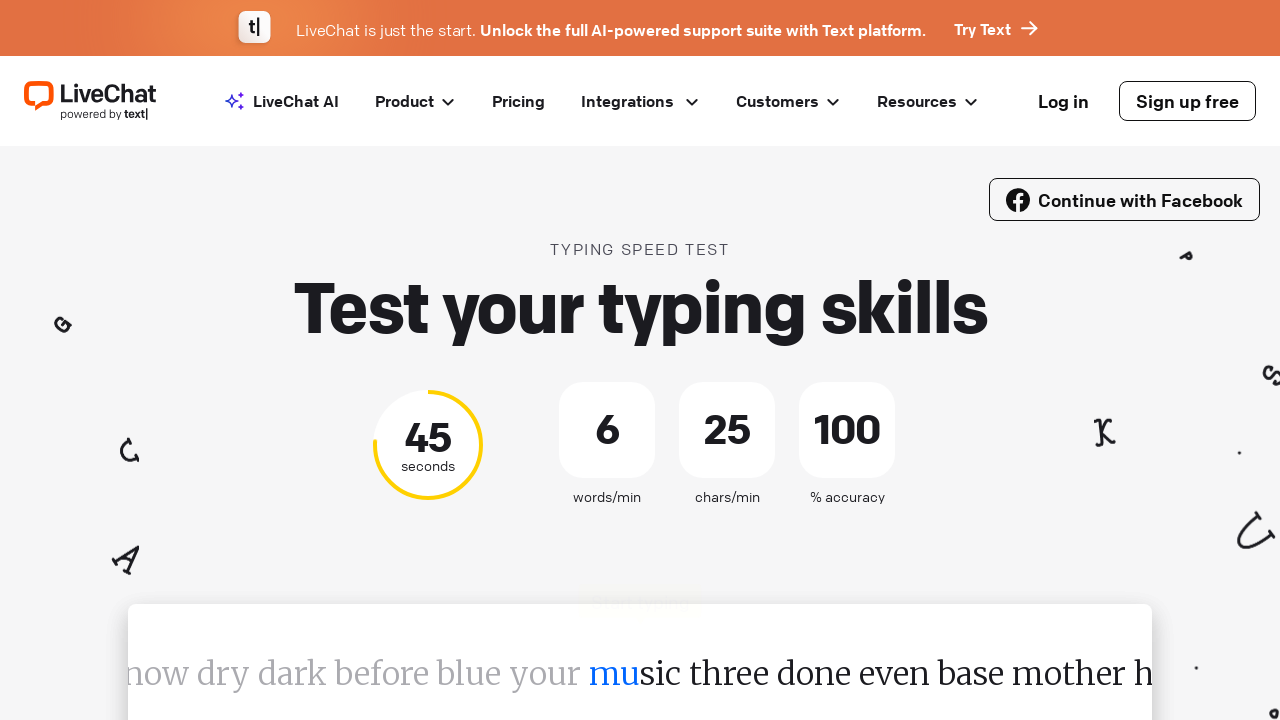

Typed character 's' into the test input on div#test-input
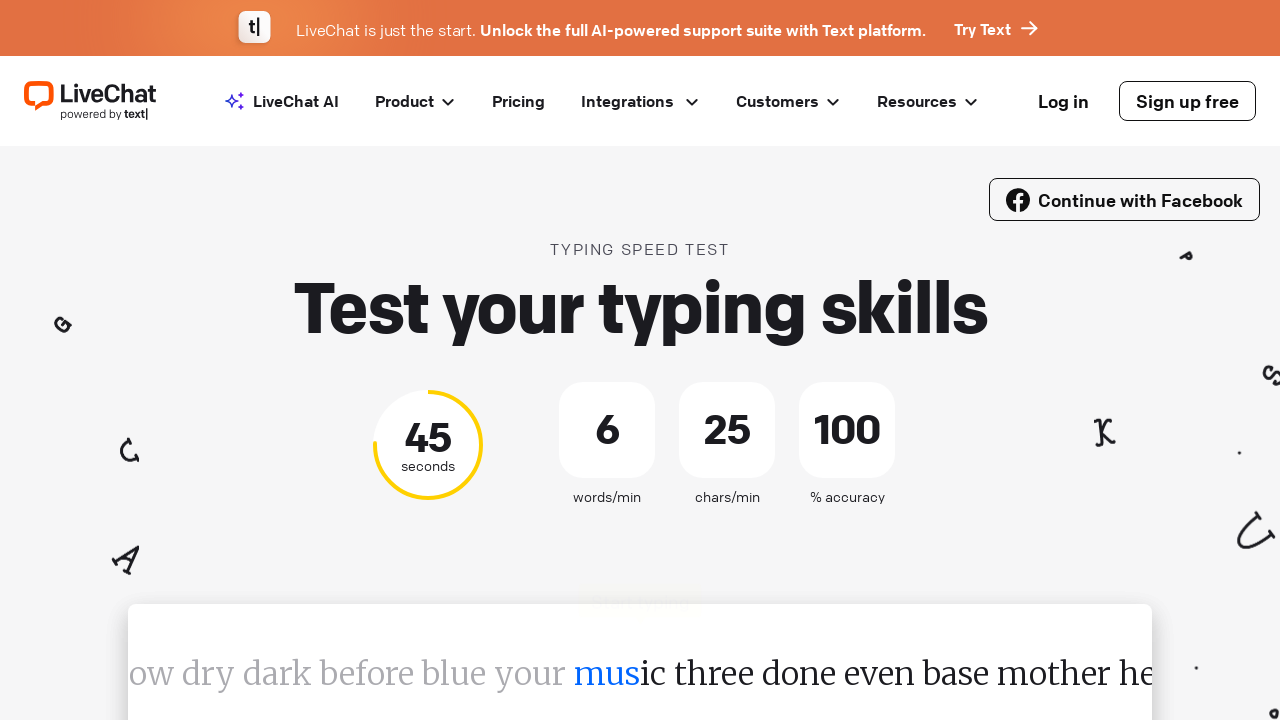

Typed character 'i' into the test input on div#test-input
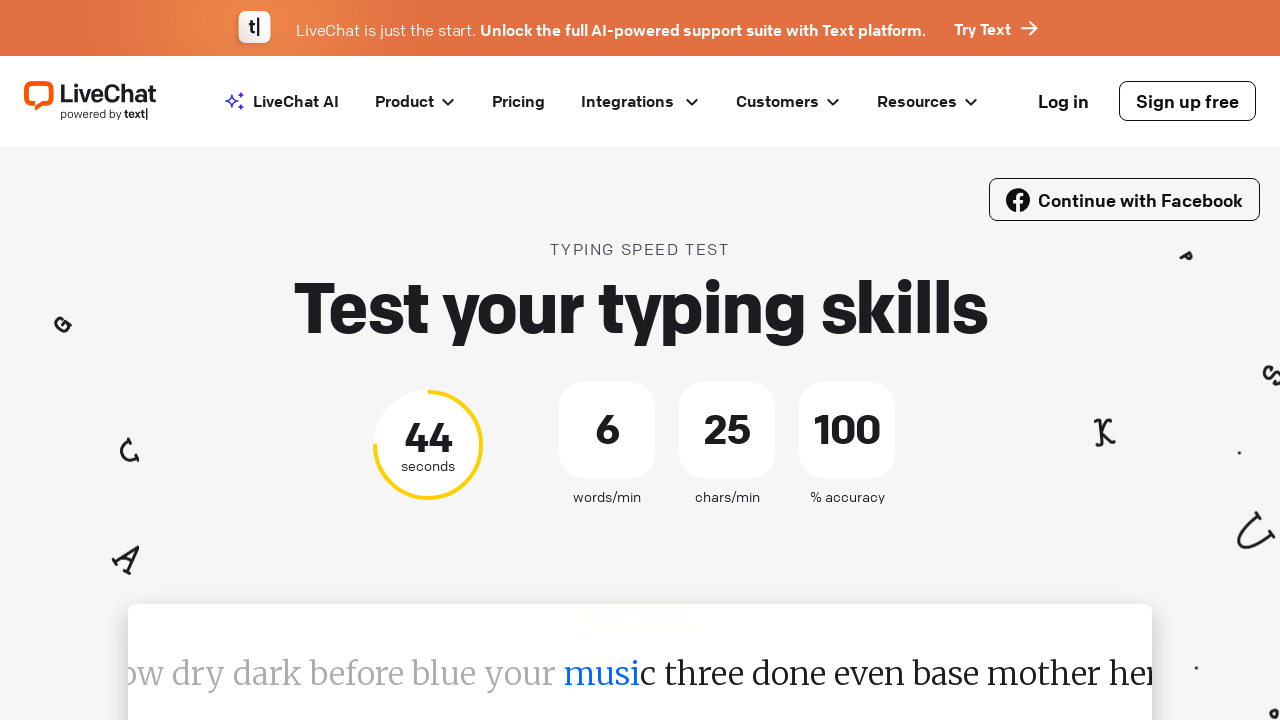

Typed character 'c' into the test input on div#test-input
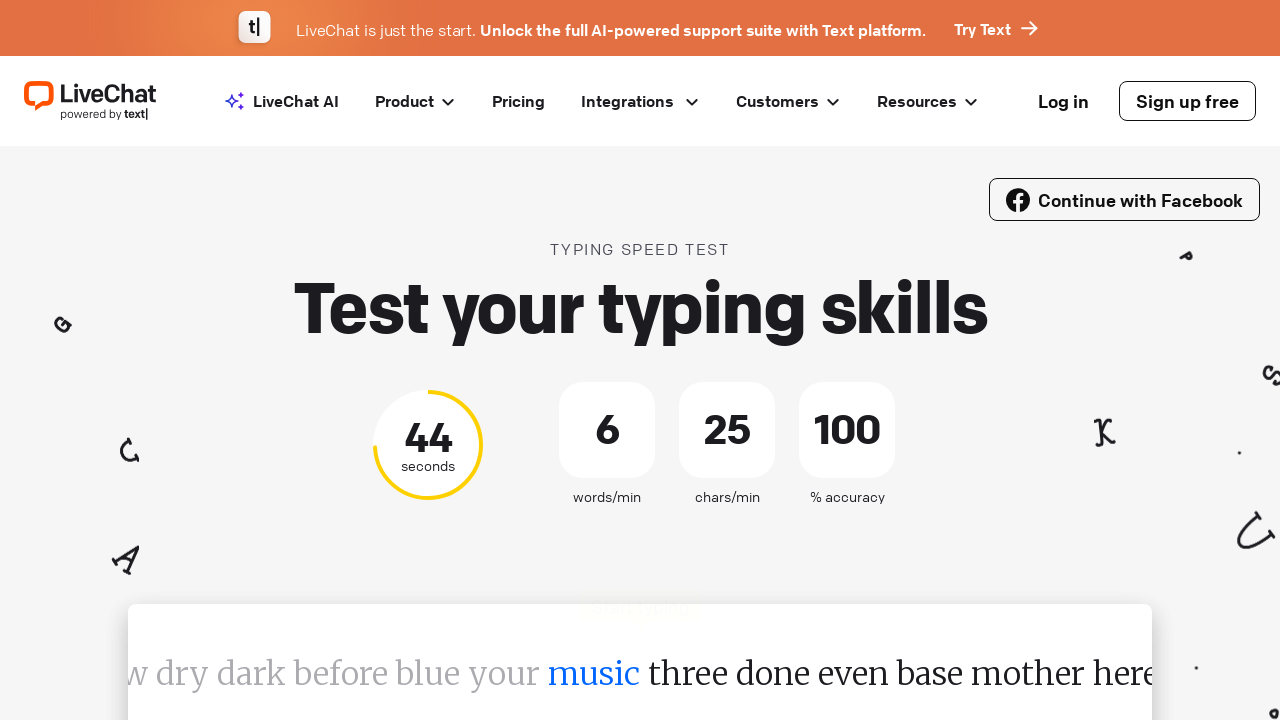

Pressed space after word on div#test-input
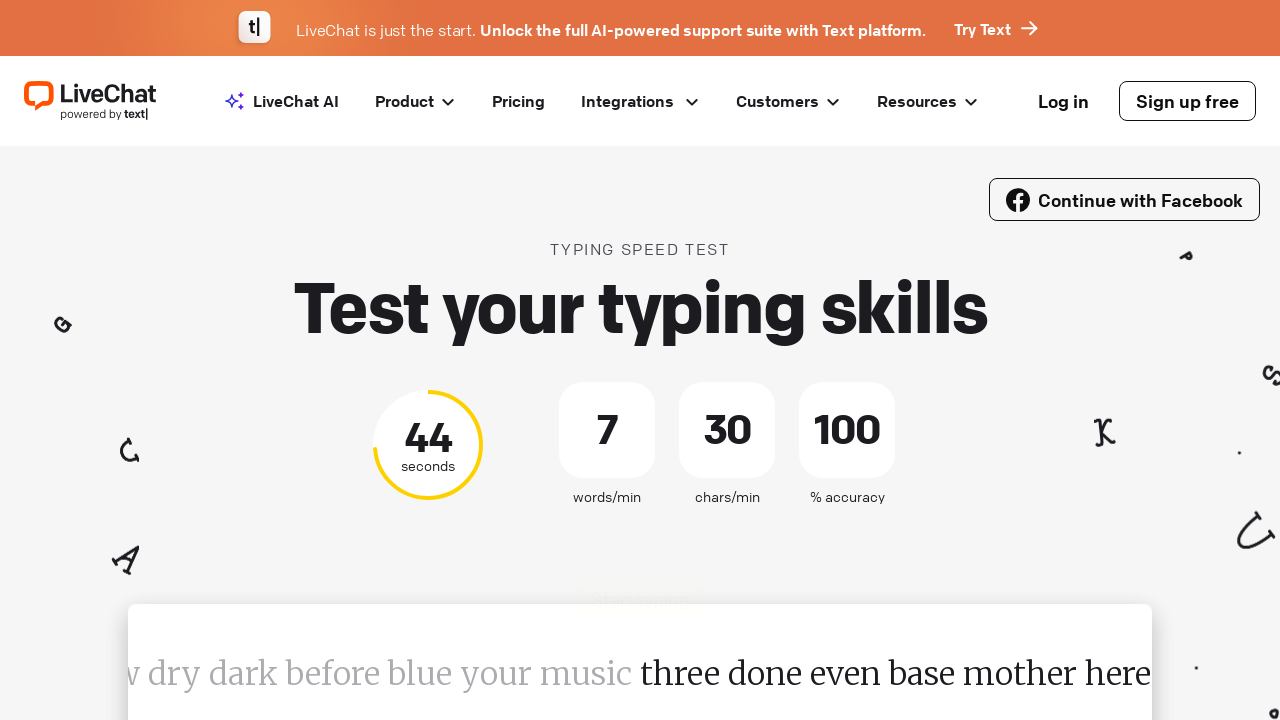

Located the current word element to type
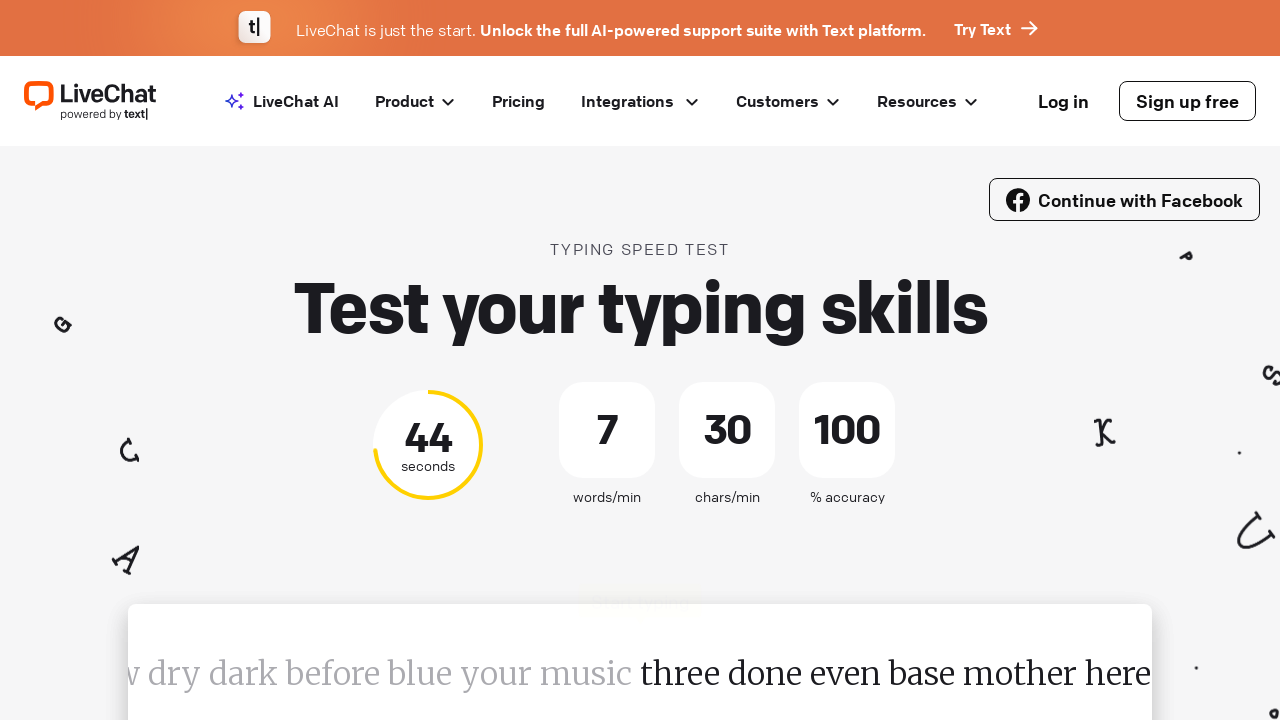

Retrieved word text: 'three'
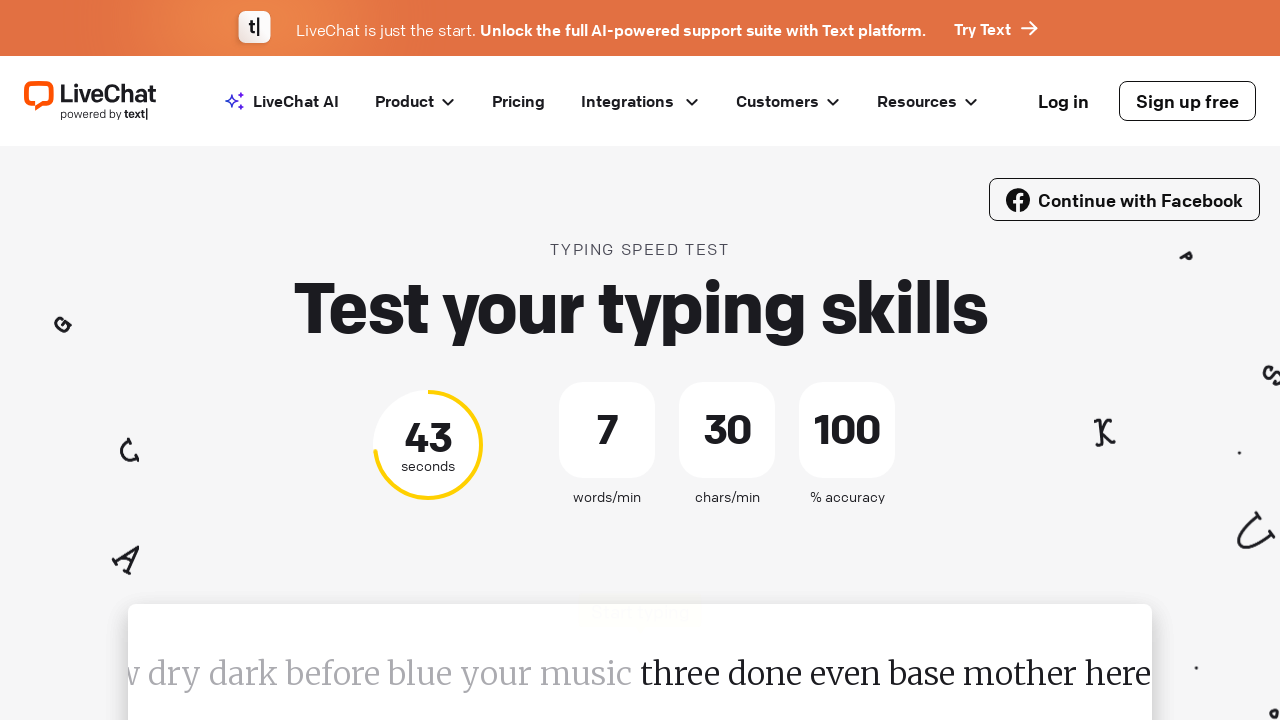

Typed character 't' into the test input on div#test-input
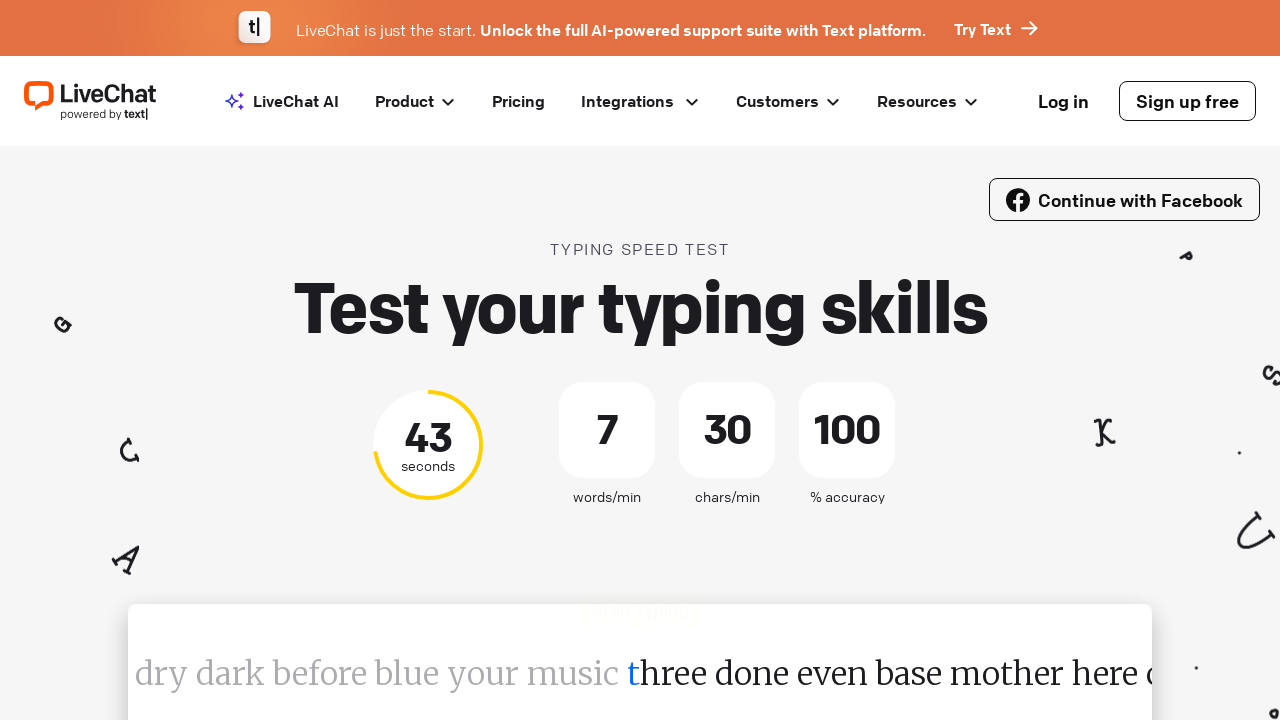

Typed character 'h' into the test input on div#test-input
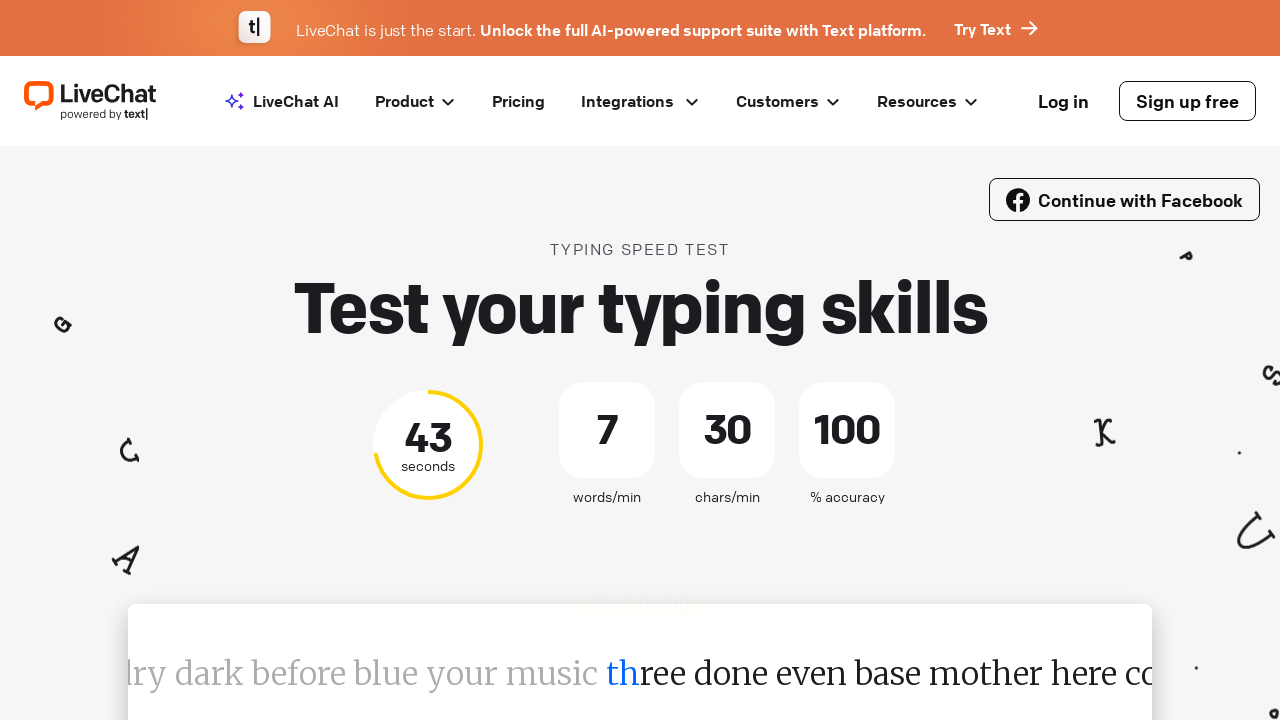

Typed character 'r' into the test input on div#test-input
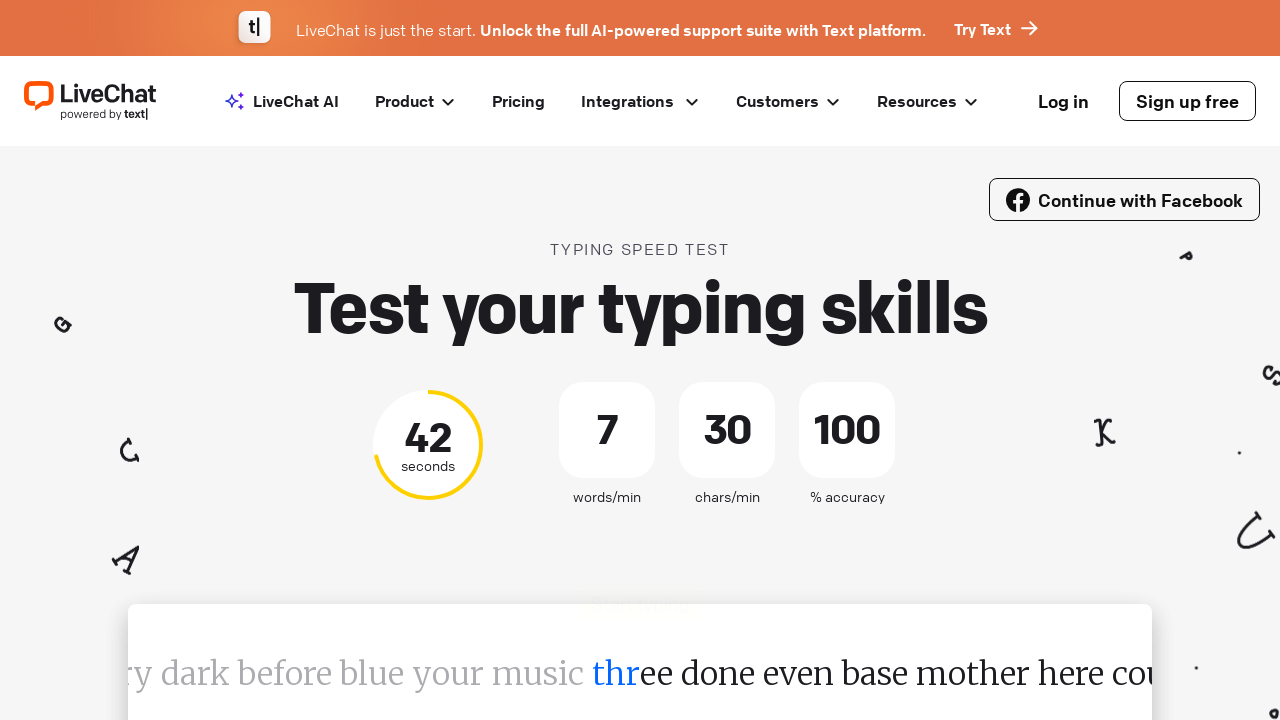

Typed character 'e' into the test input on div#test-input
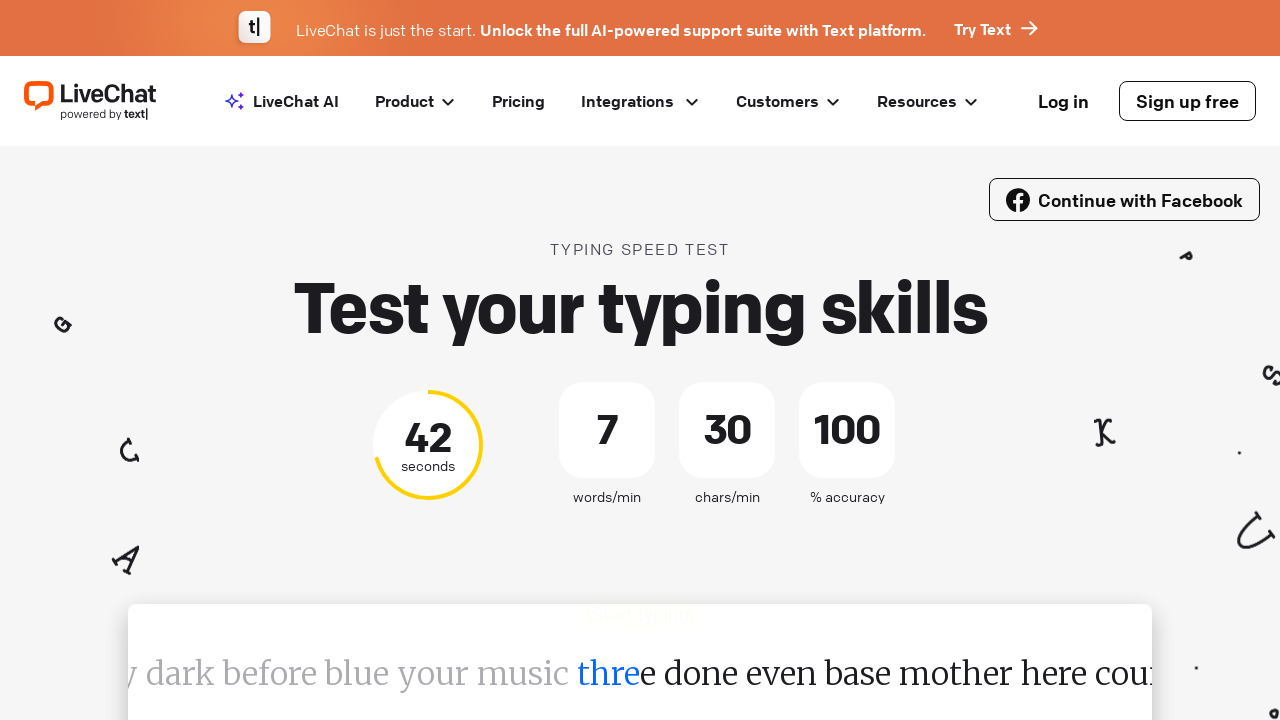

Typed character 'e' into the test input on div#test-input
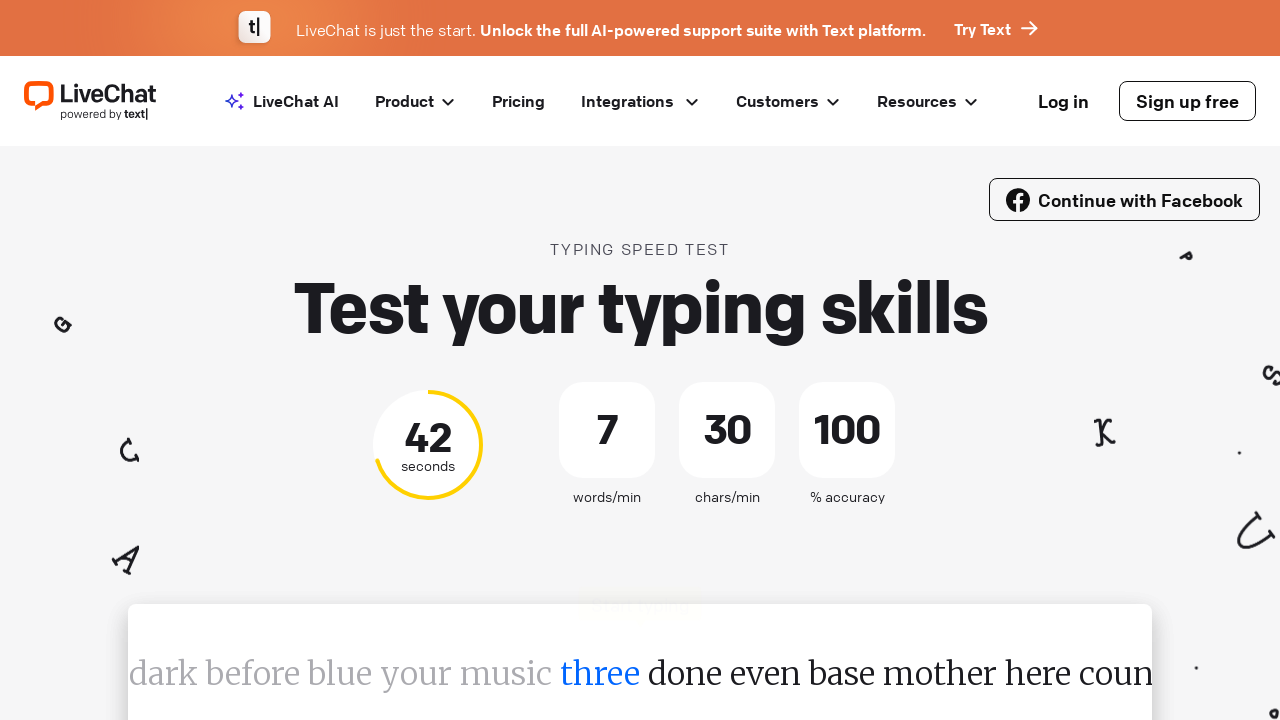

Pressed space after word on div#test-input
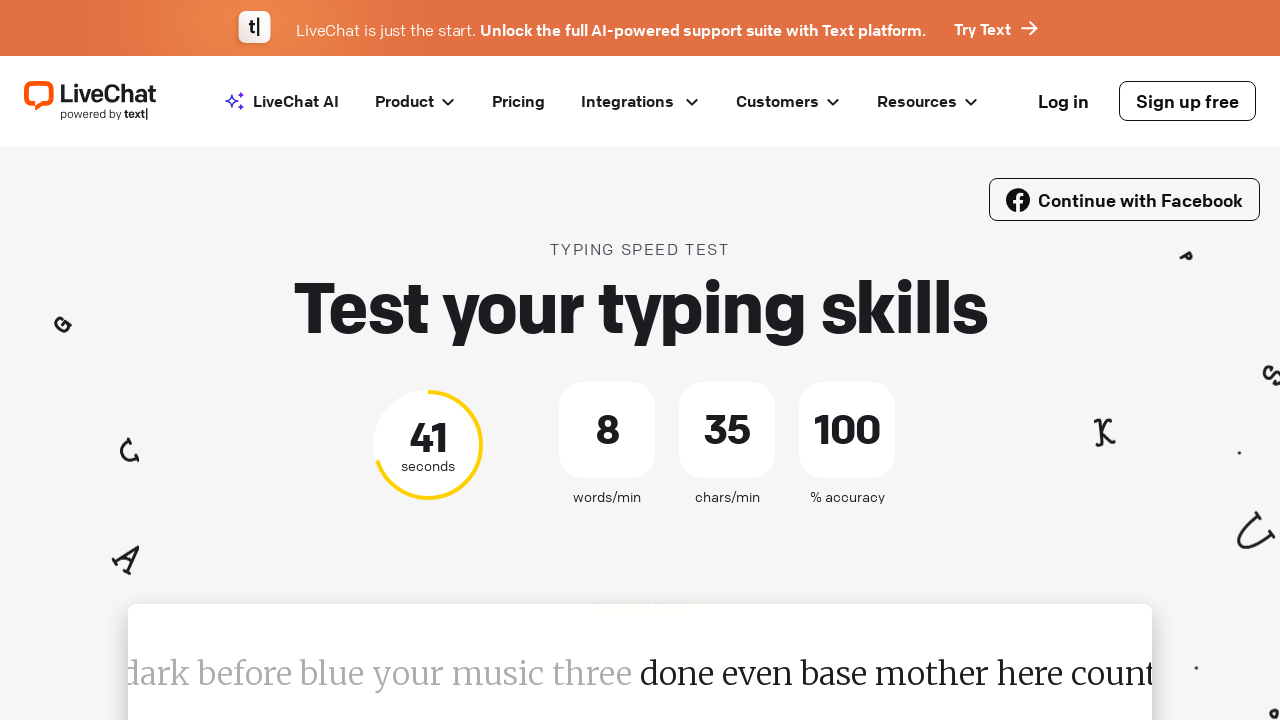

Located the current word element to type
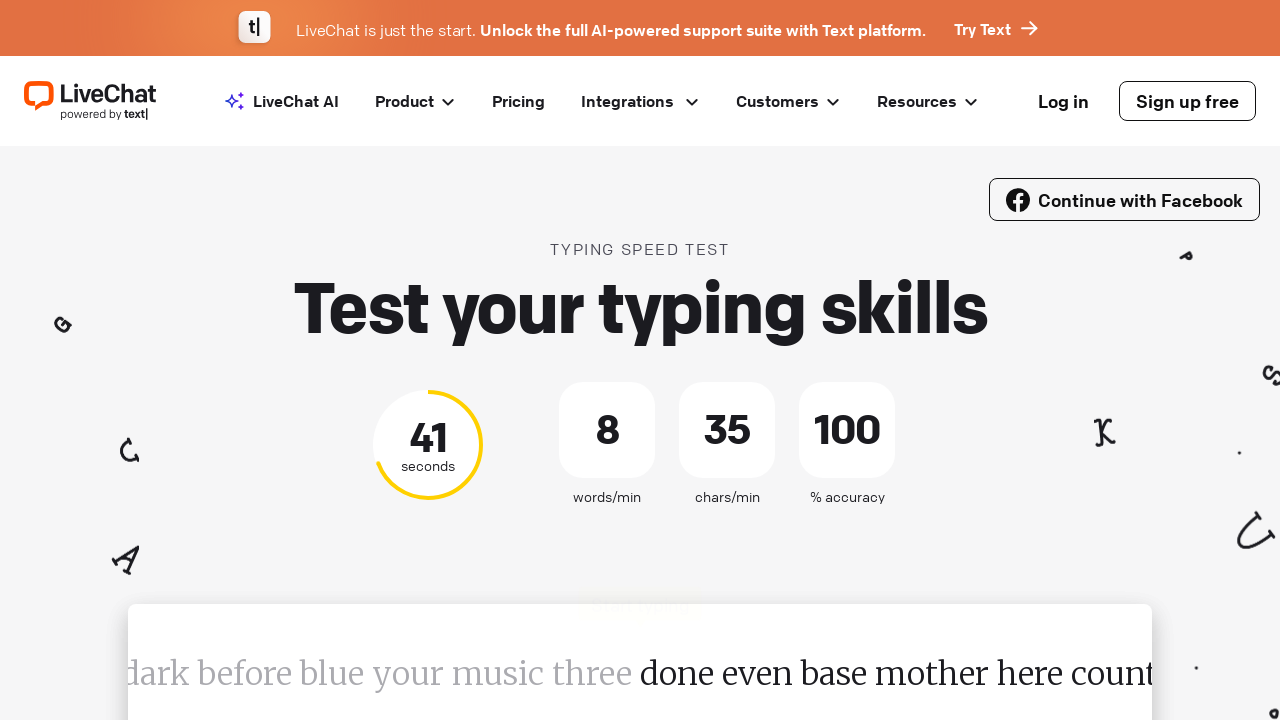

Retrieved word text: 'done'
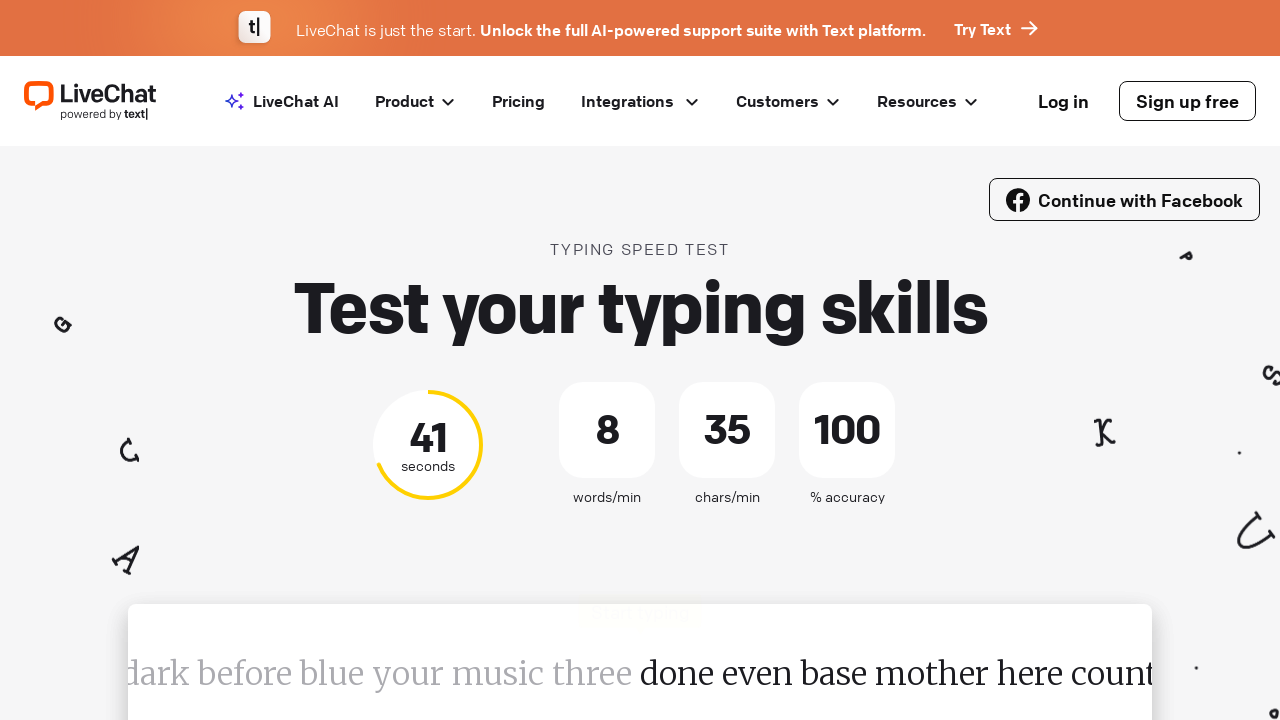

Typed character 'd' into the test input on div#test-input
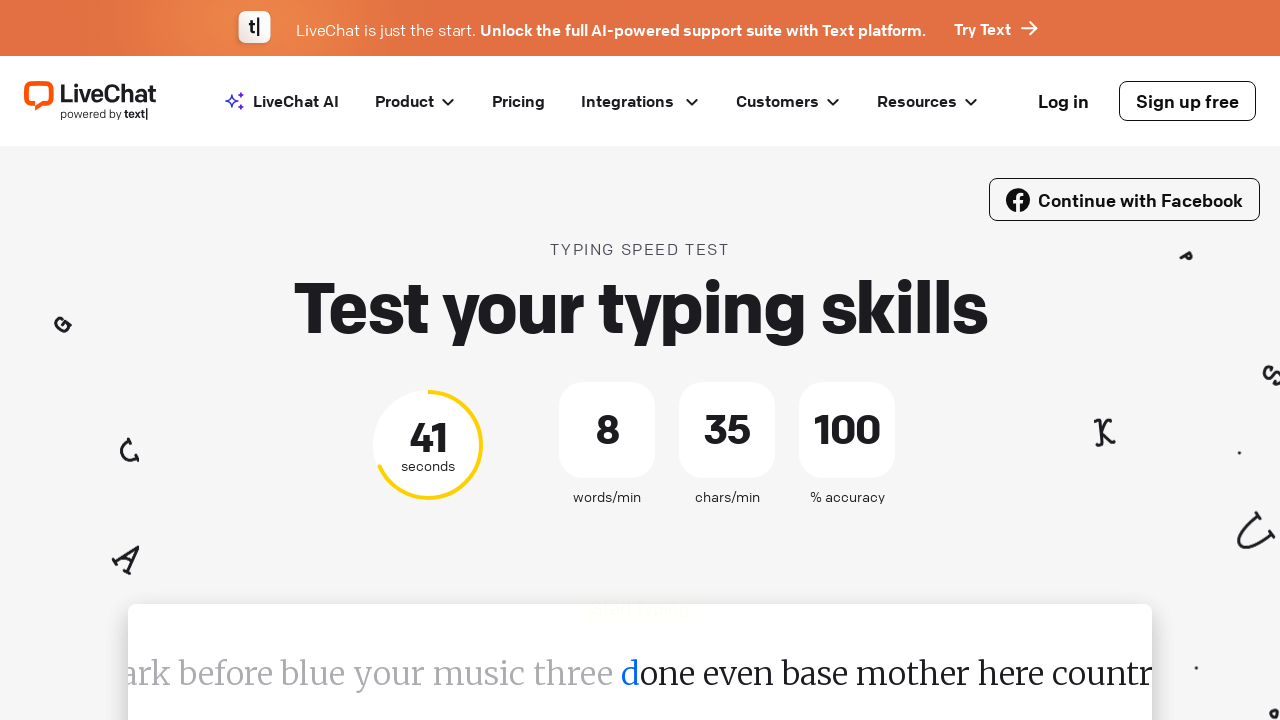

Typed character 'o' into the test input on div#test-input
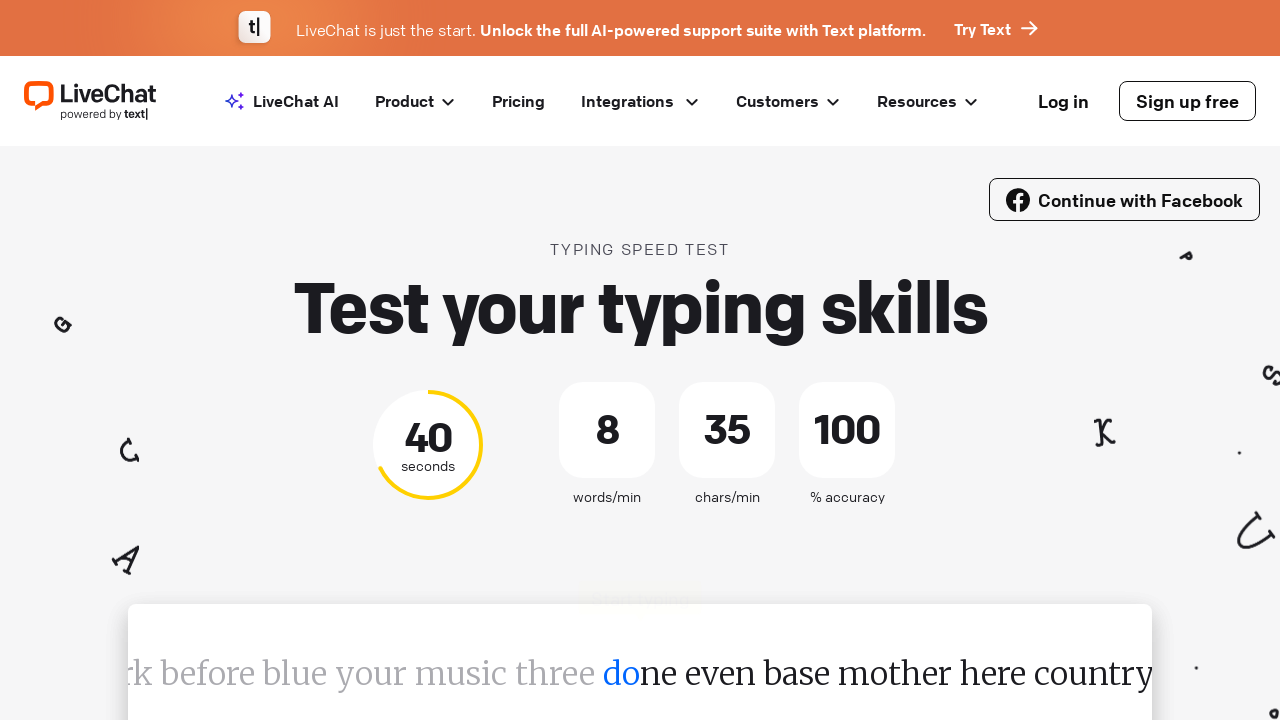

Typed character 'n' into the test input on div#test-input
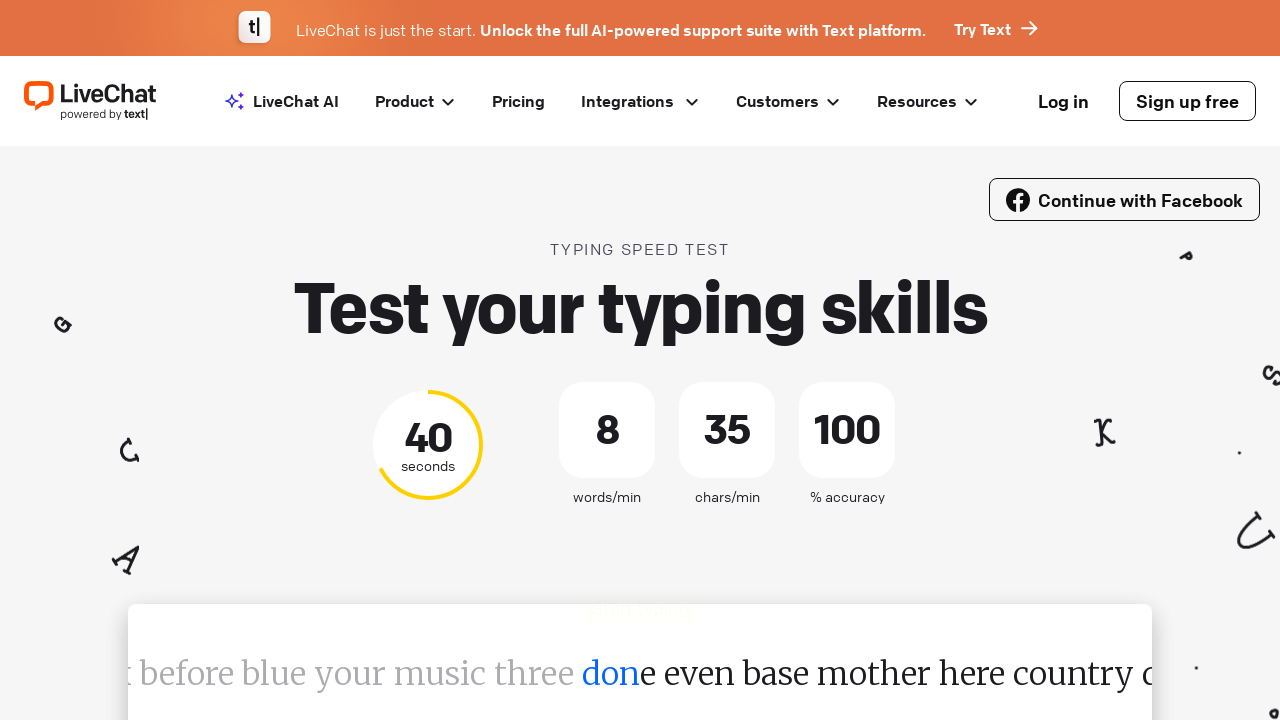

Typed character 'e' into the test input on div#test-input
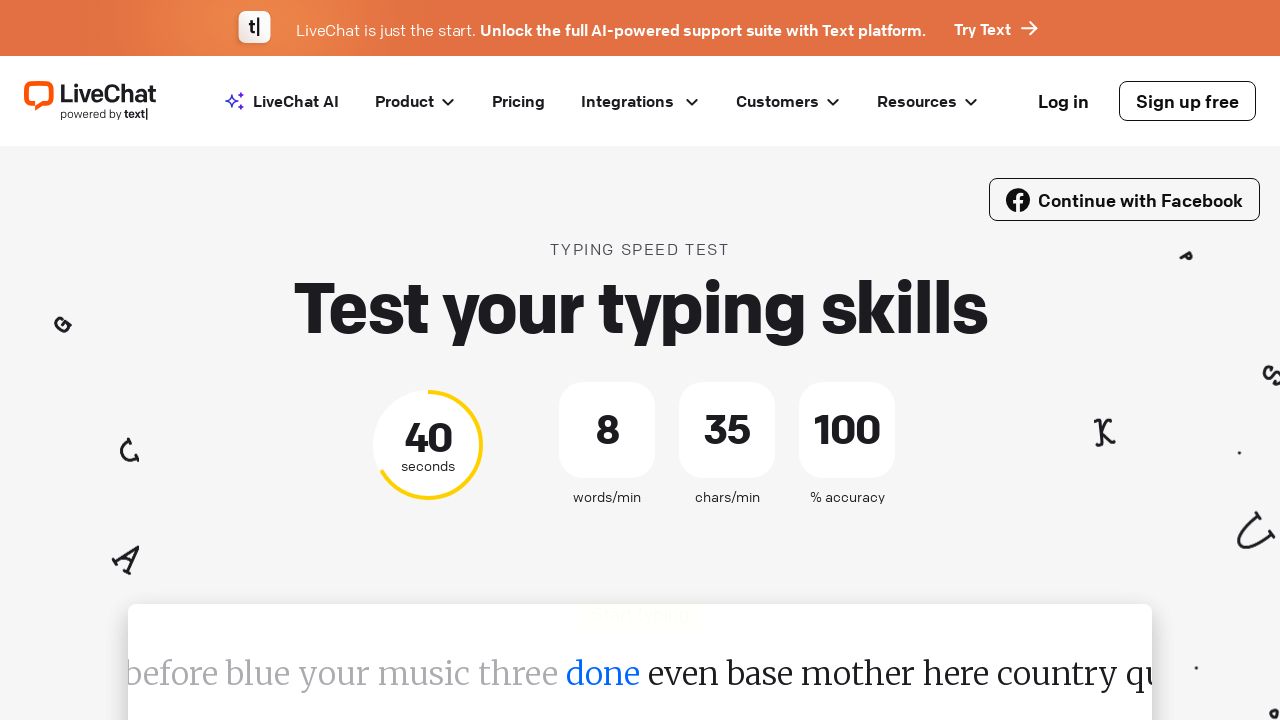

Pressed space after word on div#test-input
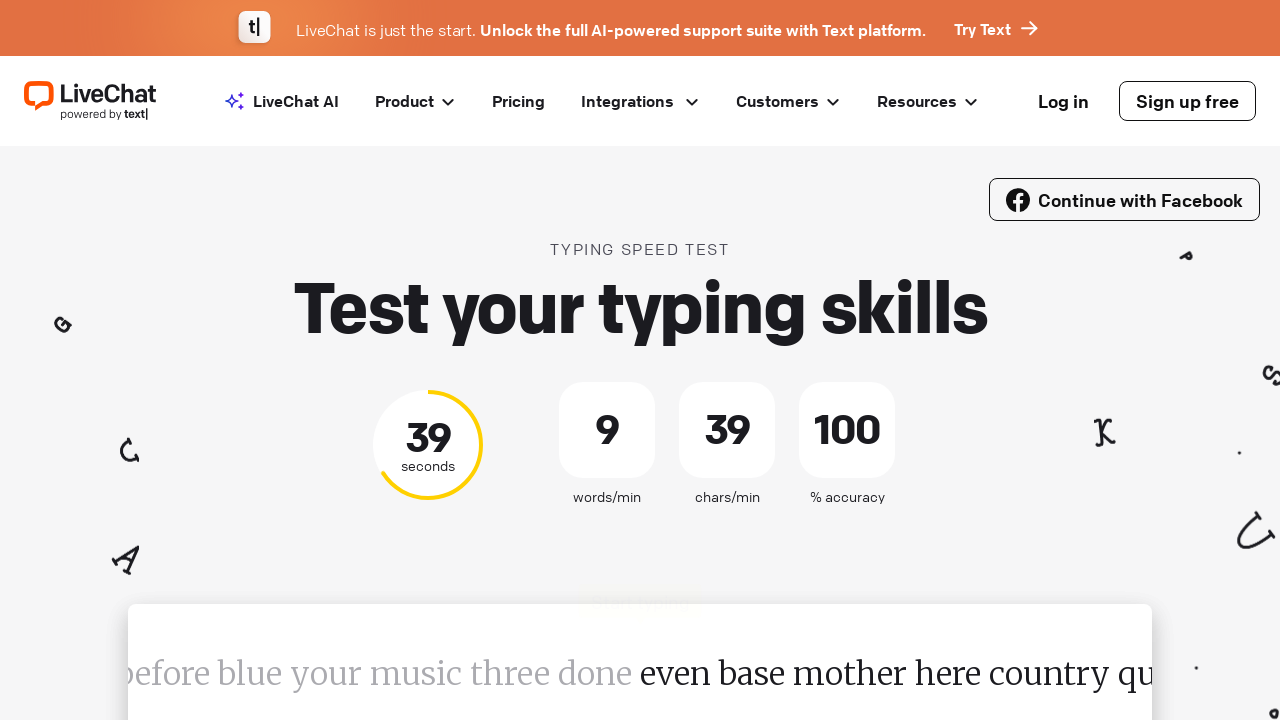

Located the current word element to type
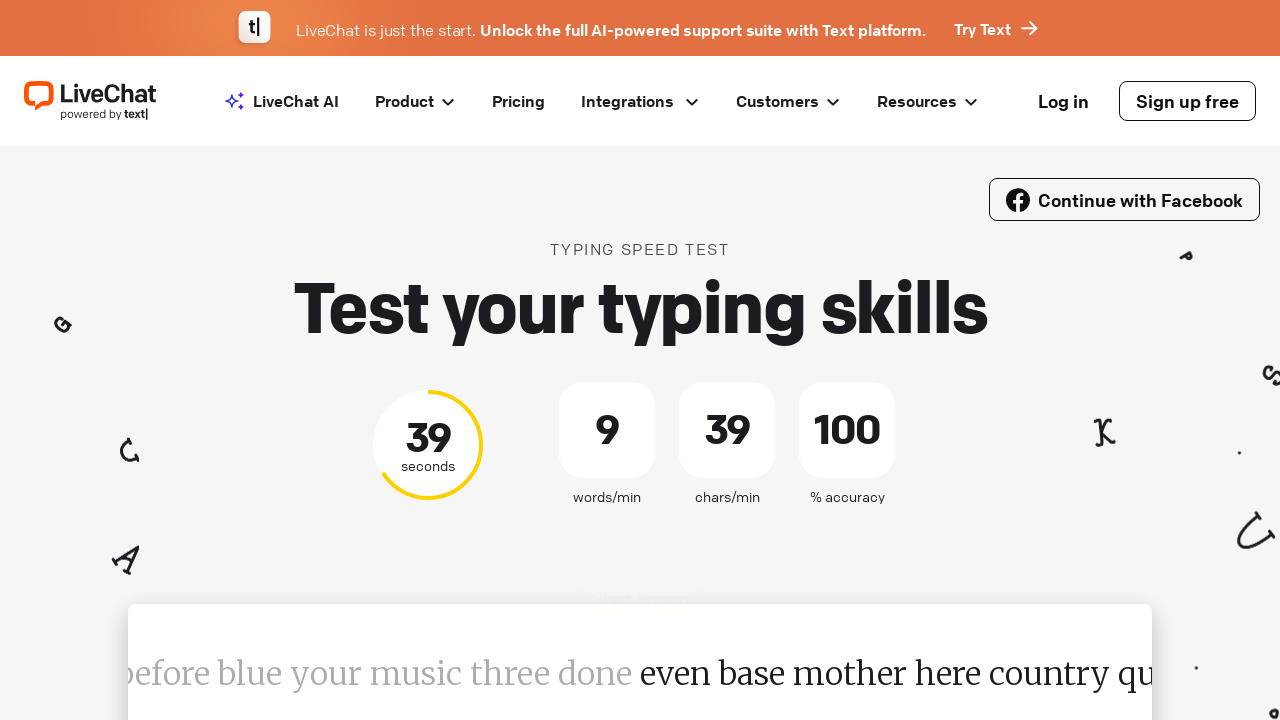

Retrieved word text: 'even'
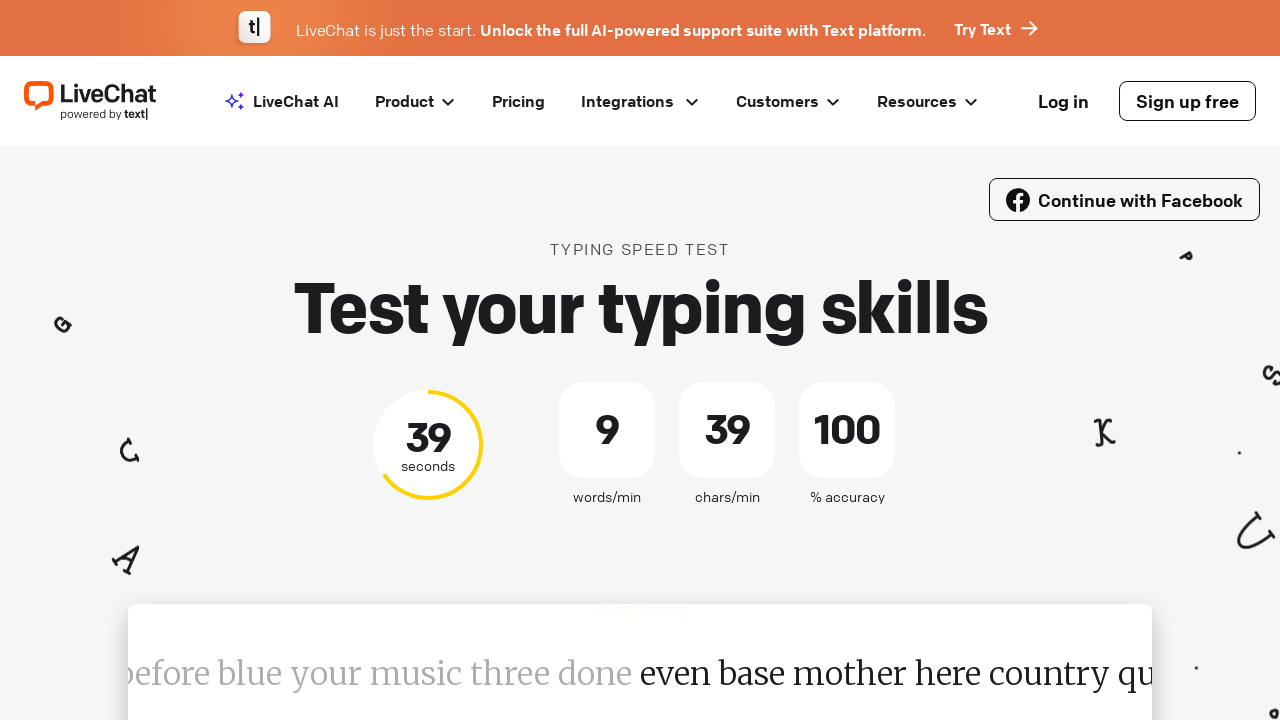

Typed character 'e' into the test input on div#test-input
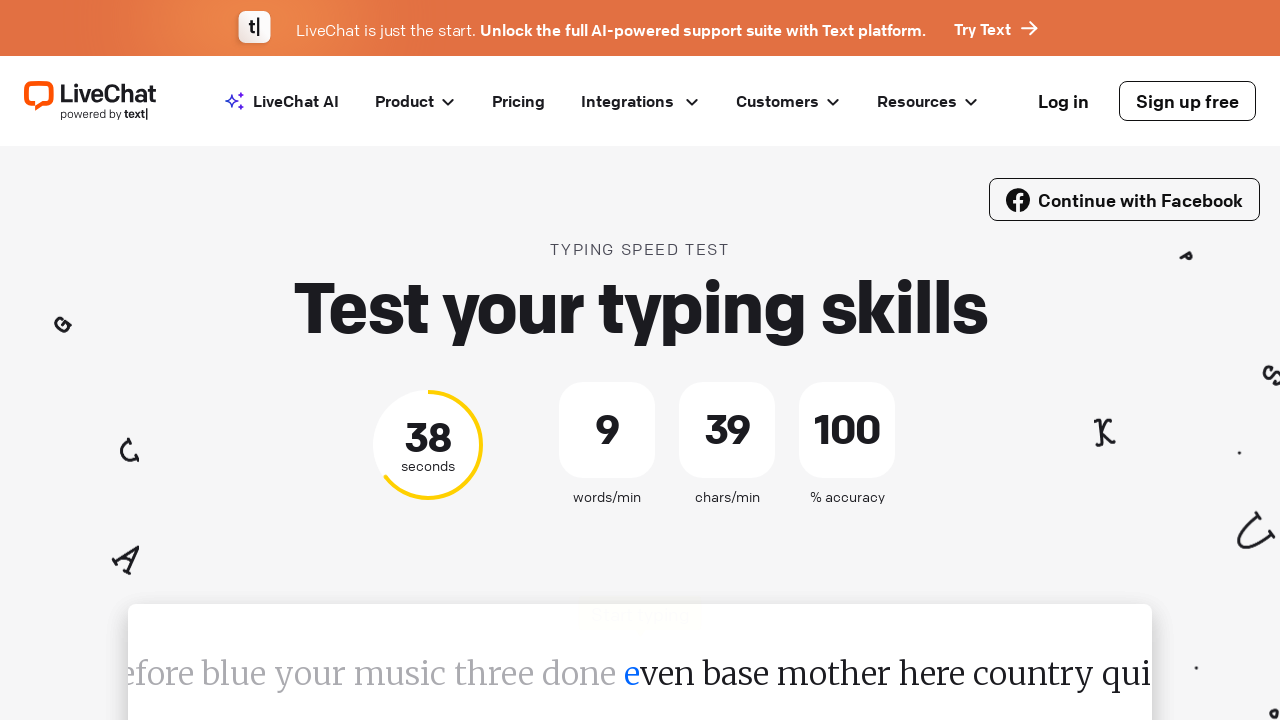

Typed character 'v' into the test input on div#test-input
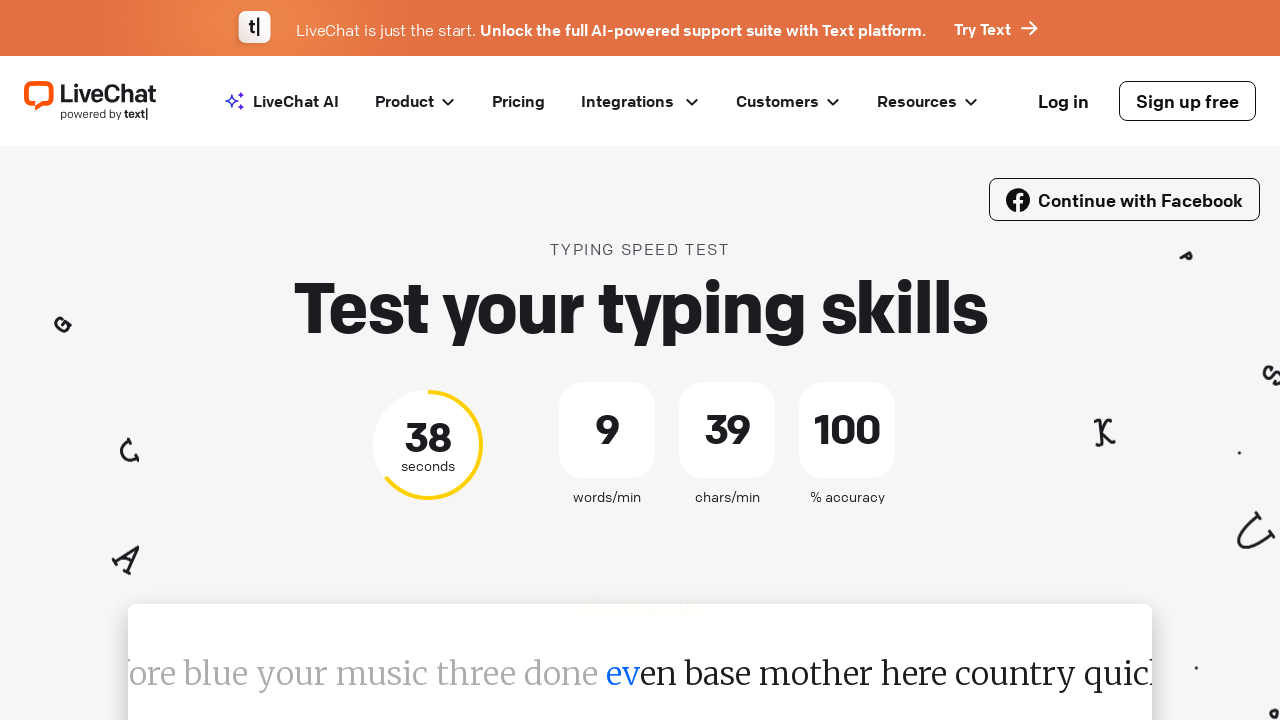

Typed character 'e' into the test input on div#test-input
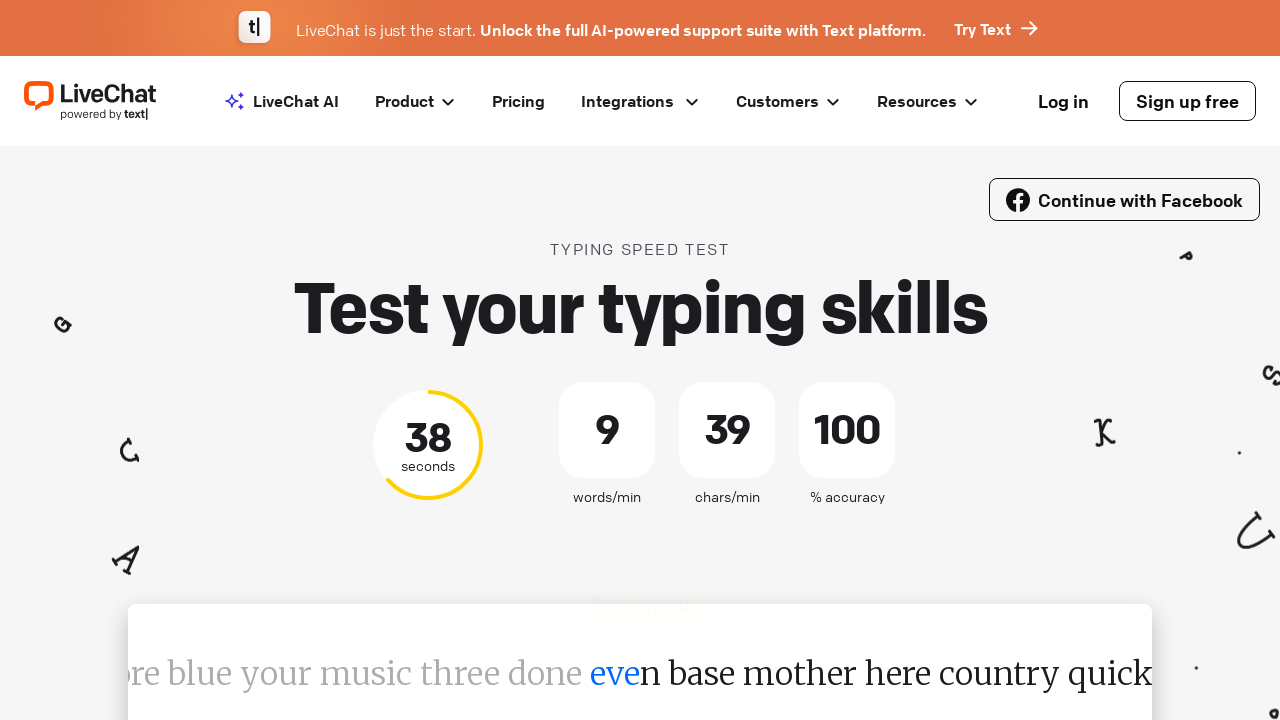

Typed character 'n' into the test input on div#test-input
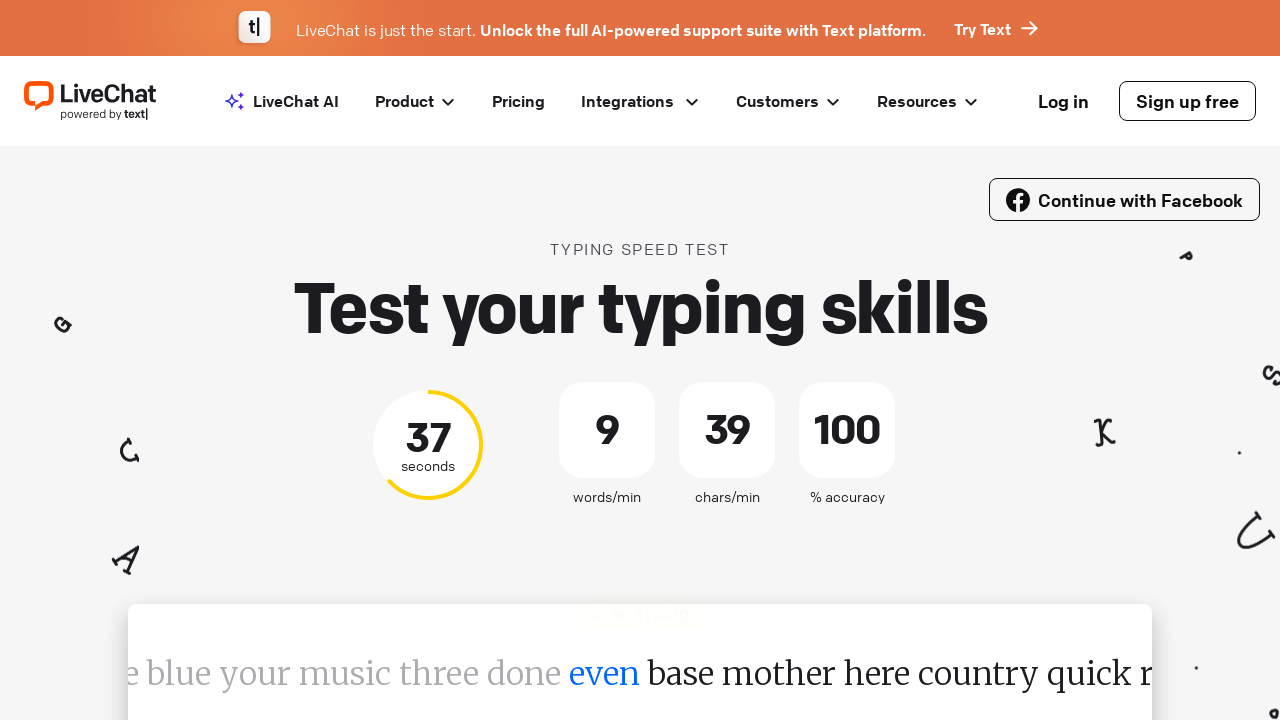

Pressed space after word on div#test-input
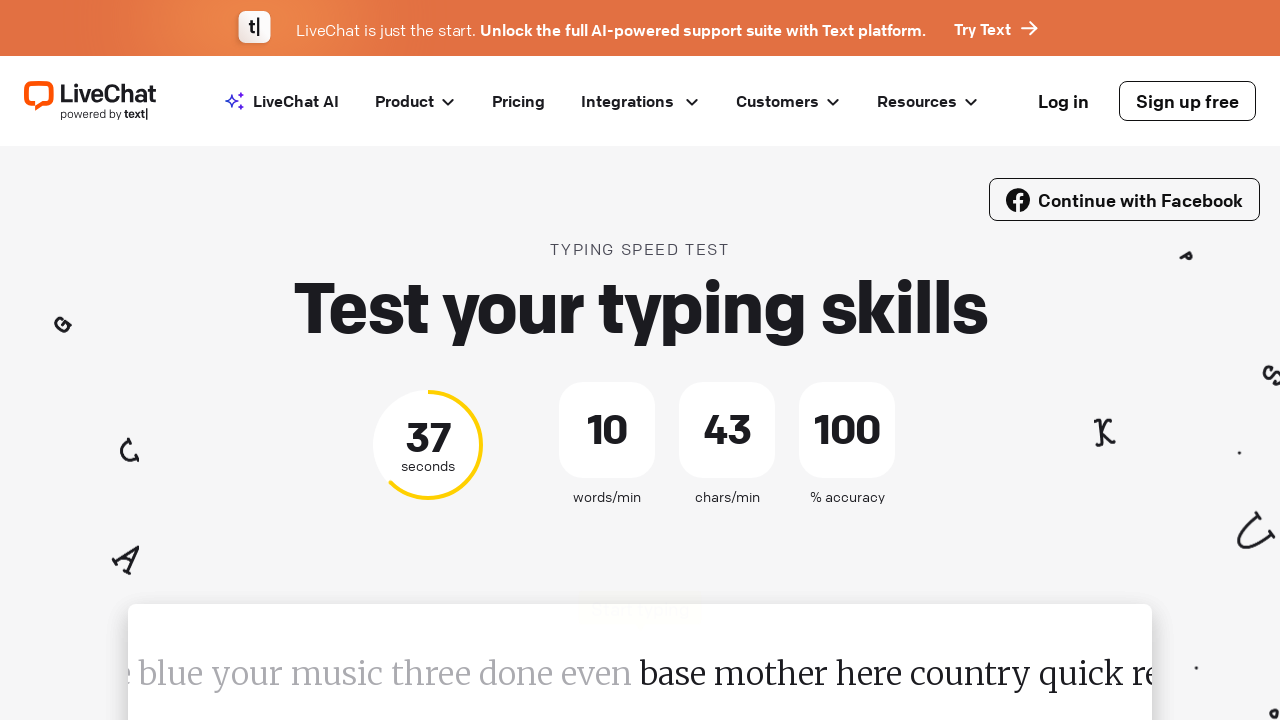

Located the current word element to type
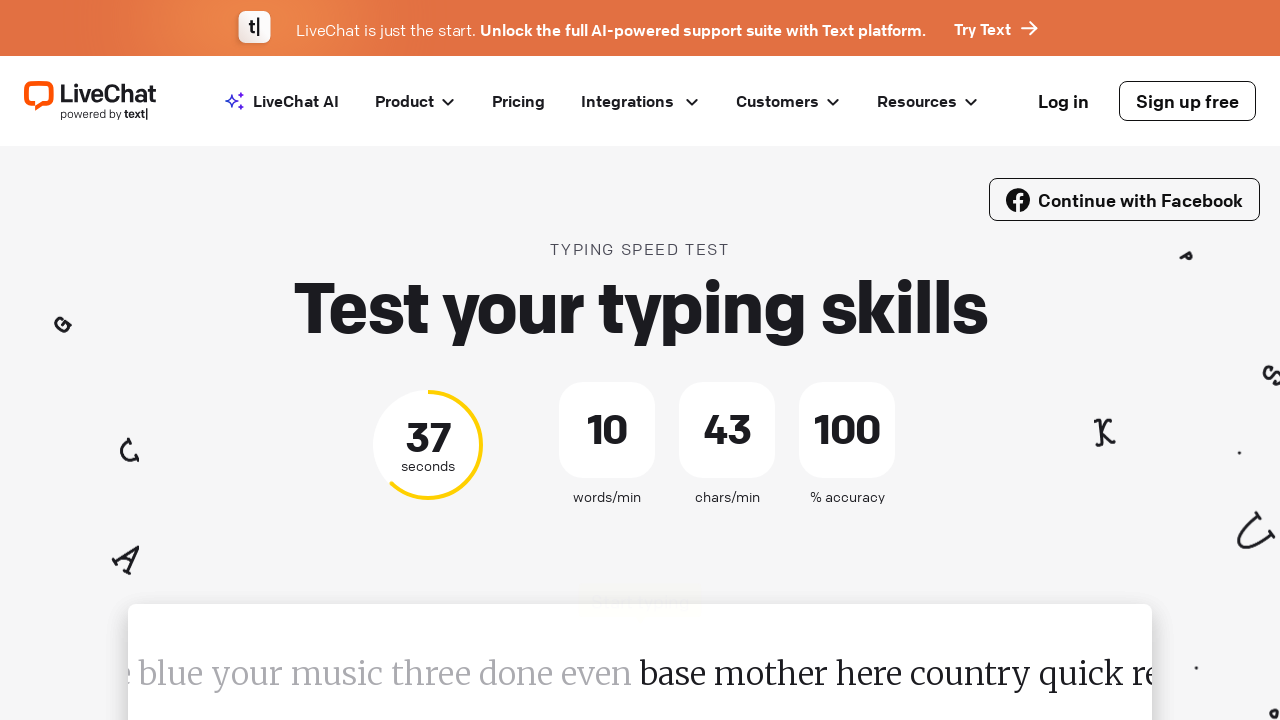

Retrieved word text: 'base'
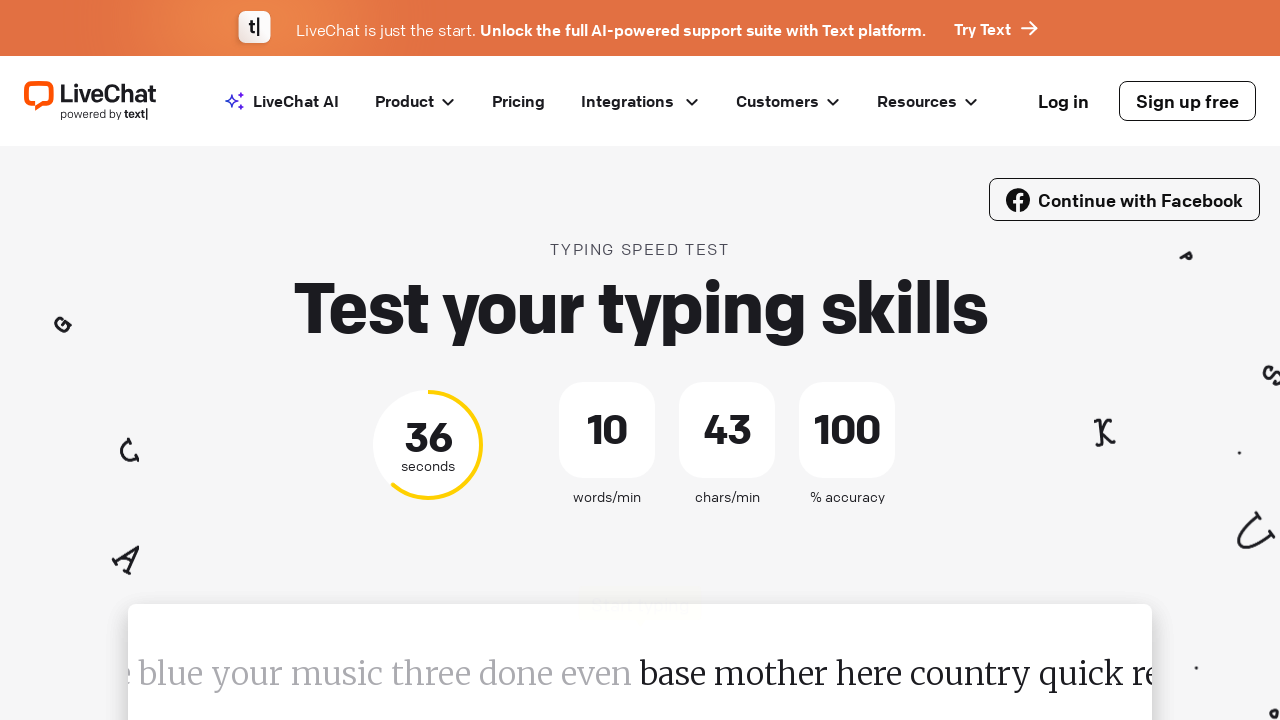

Typed character 'b' into the test input on div#test-input
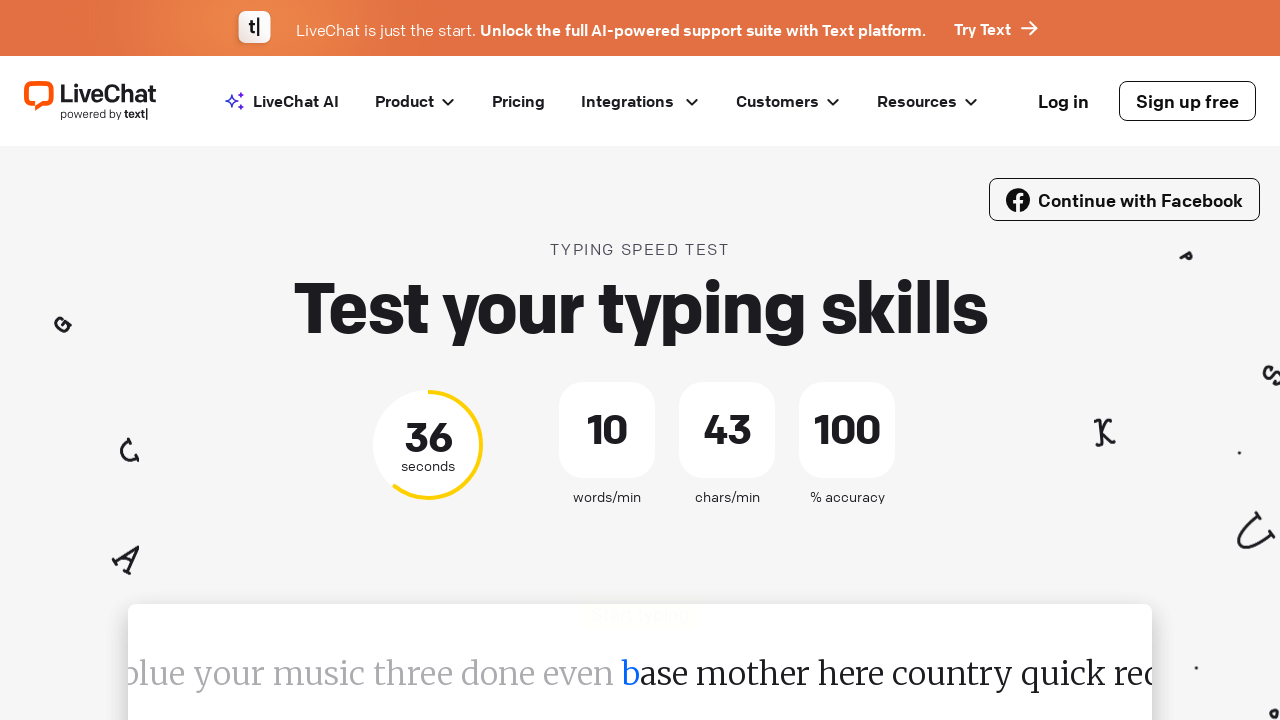

Typed character 'a' into the test input on div#test-input
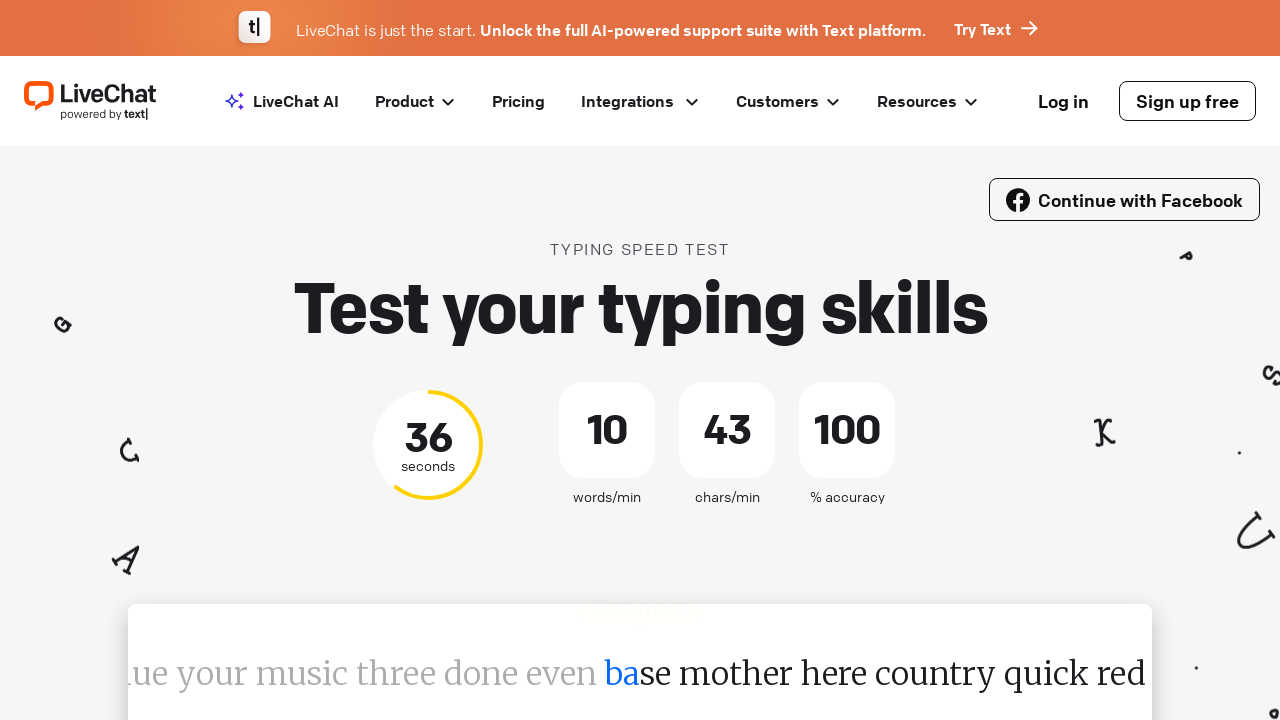

Typed character 's' into the test input on div#test-input
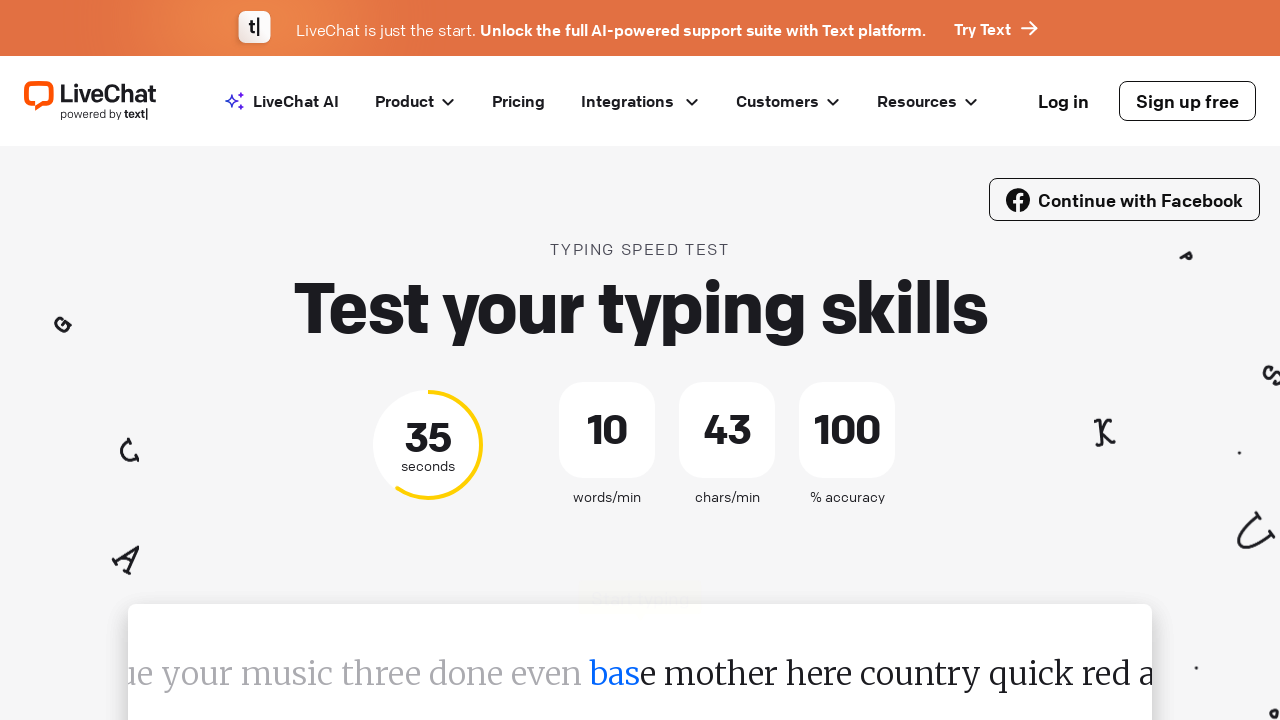

Typed character 'e' into the test input on div#test-input
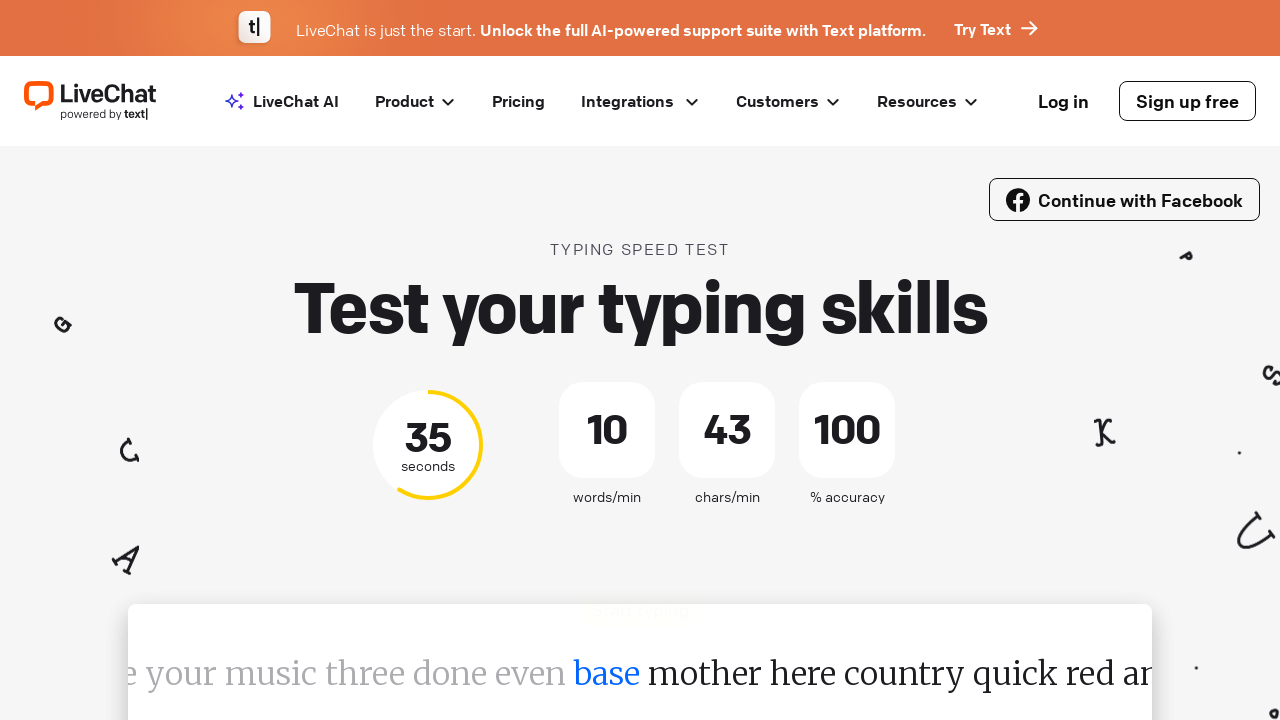

Pressed space after word on div#test-input
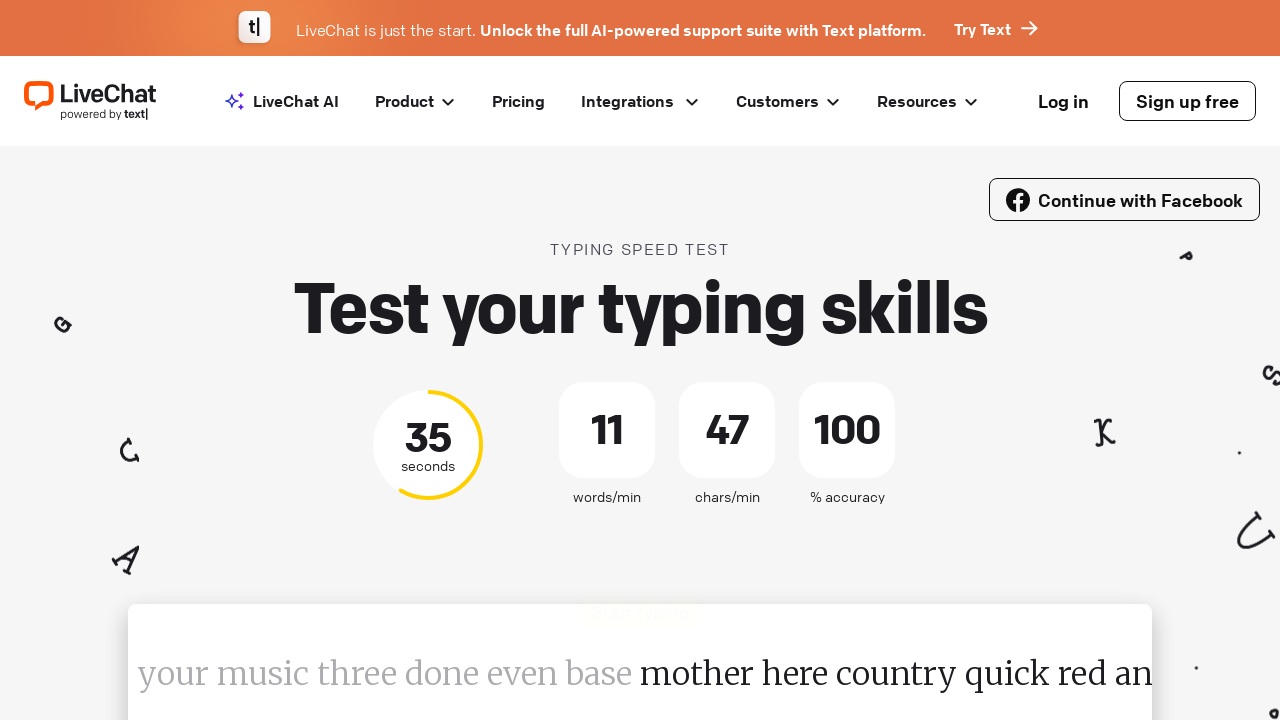

Located the current word element to type
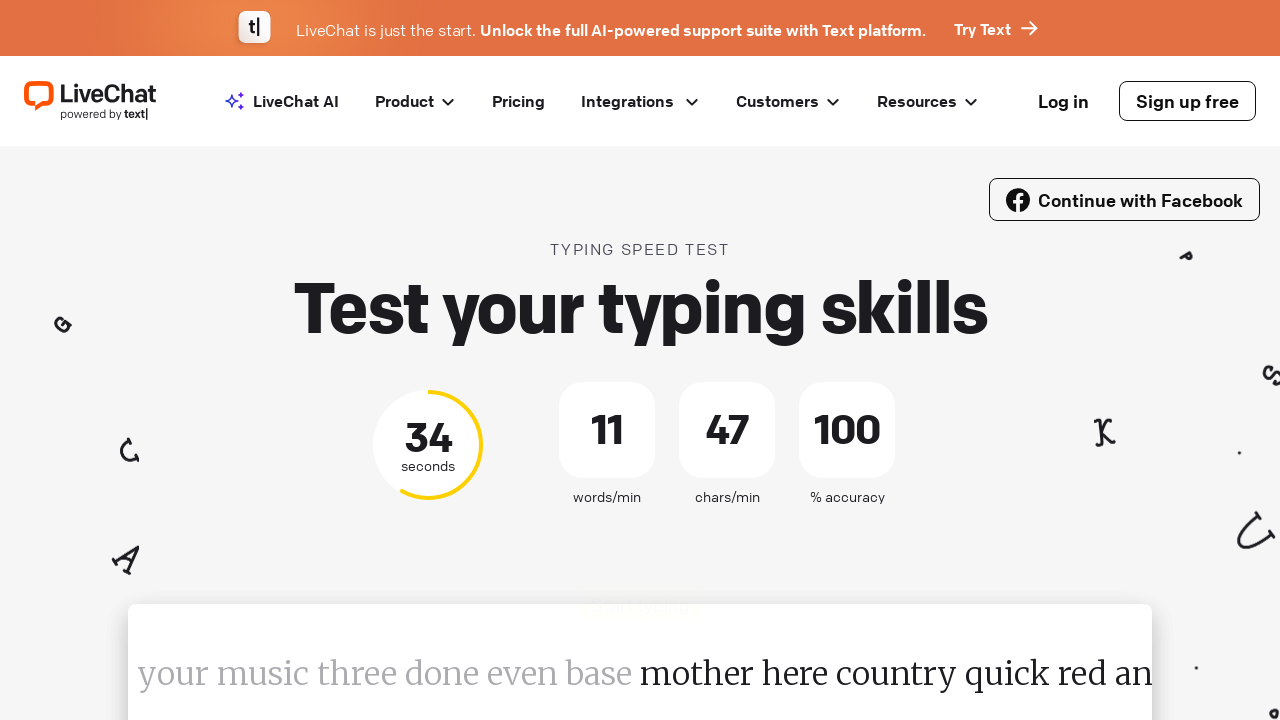

Retrieved word text: 'mother'
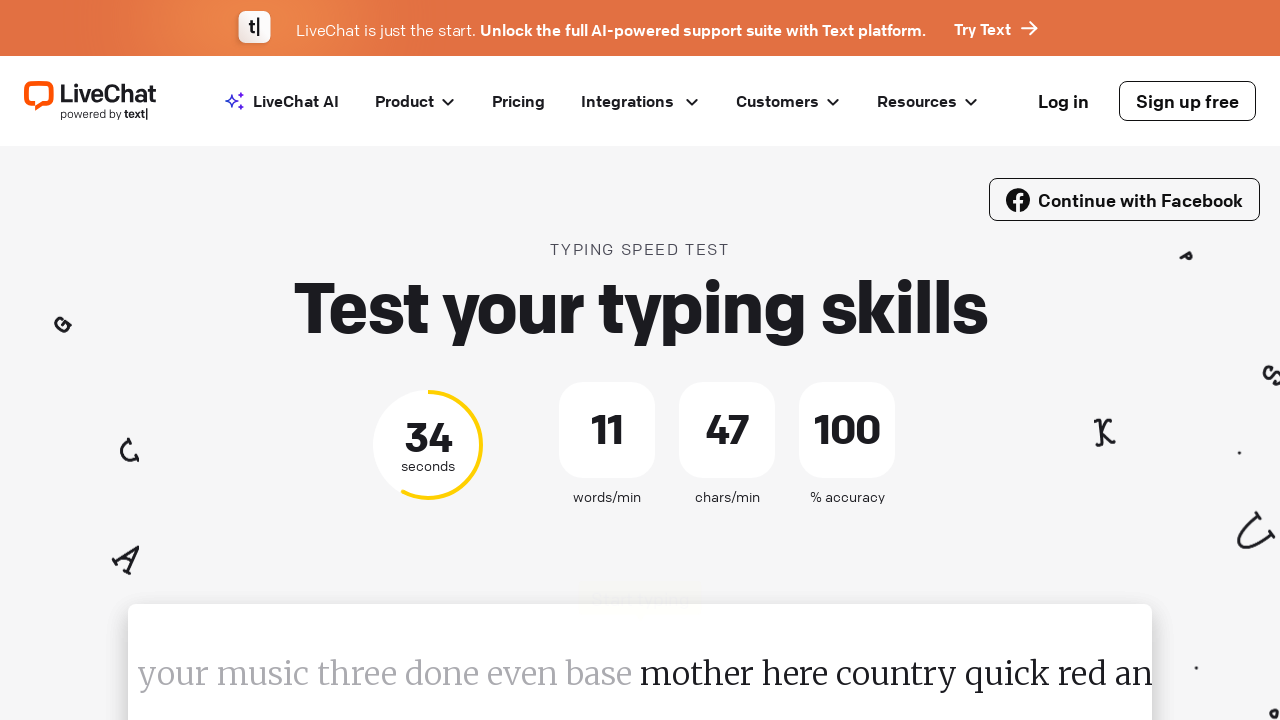

Typed character 'm' into the test input on div#test-input
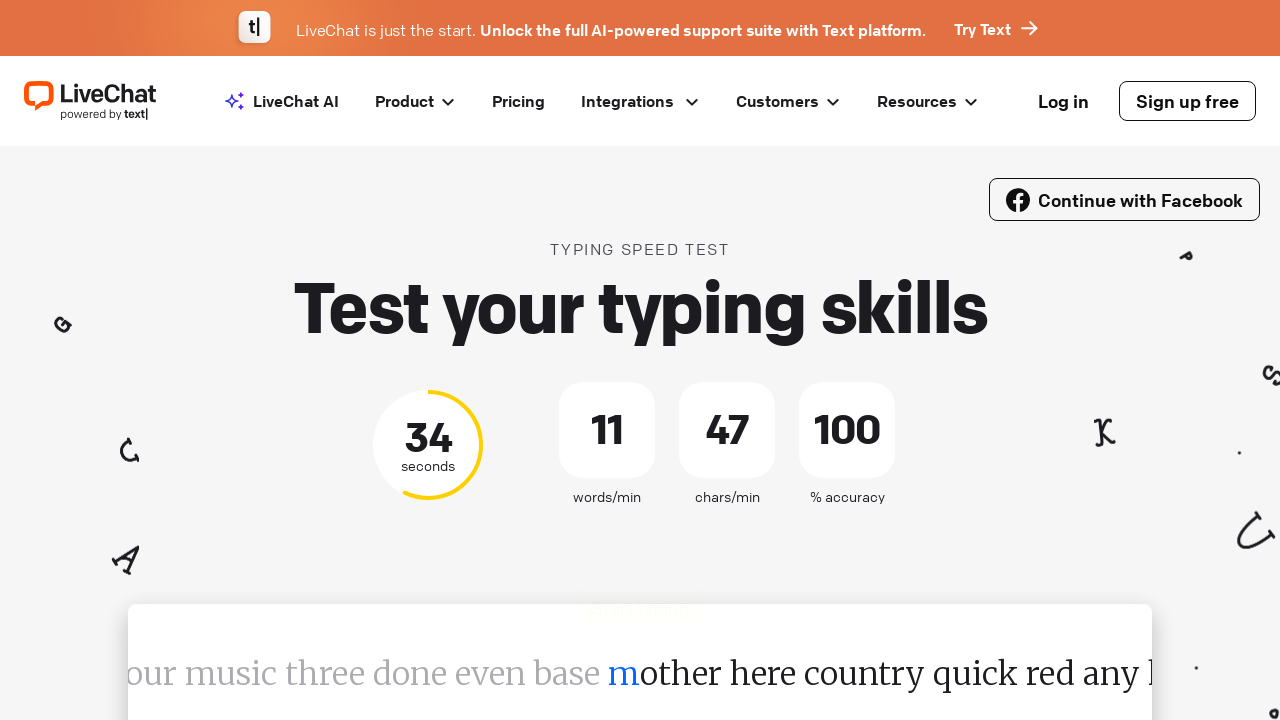

Typed character 'o' into the test input on div#test-input
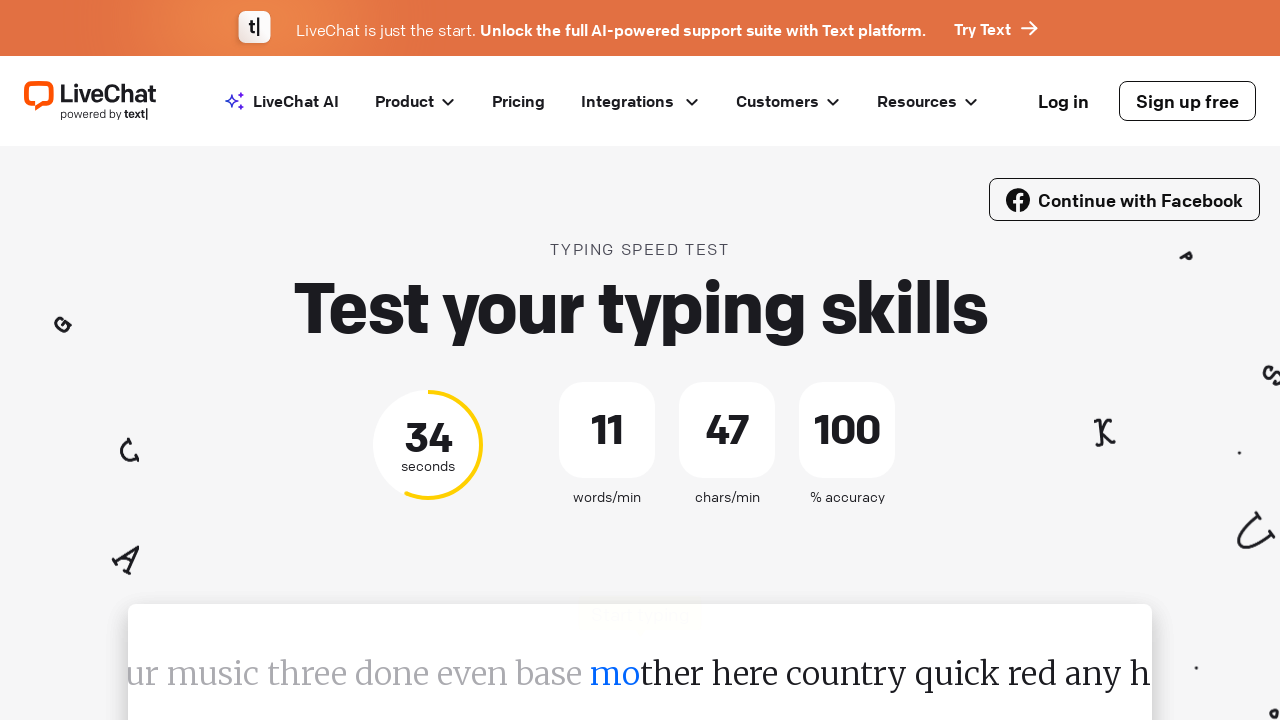

Typed character 't' into the test input on div#test-input
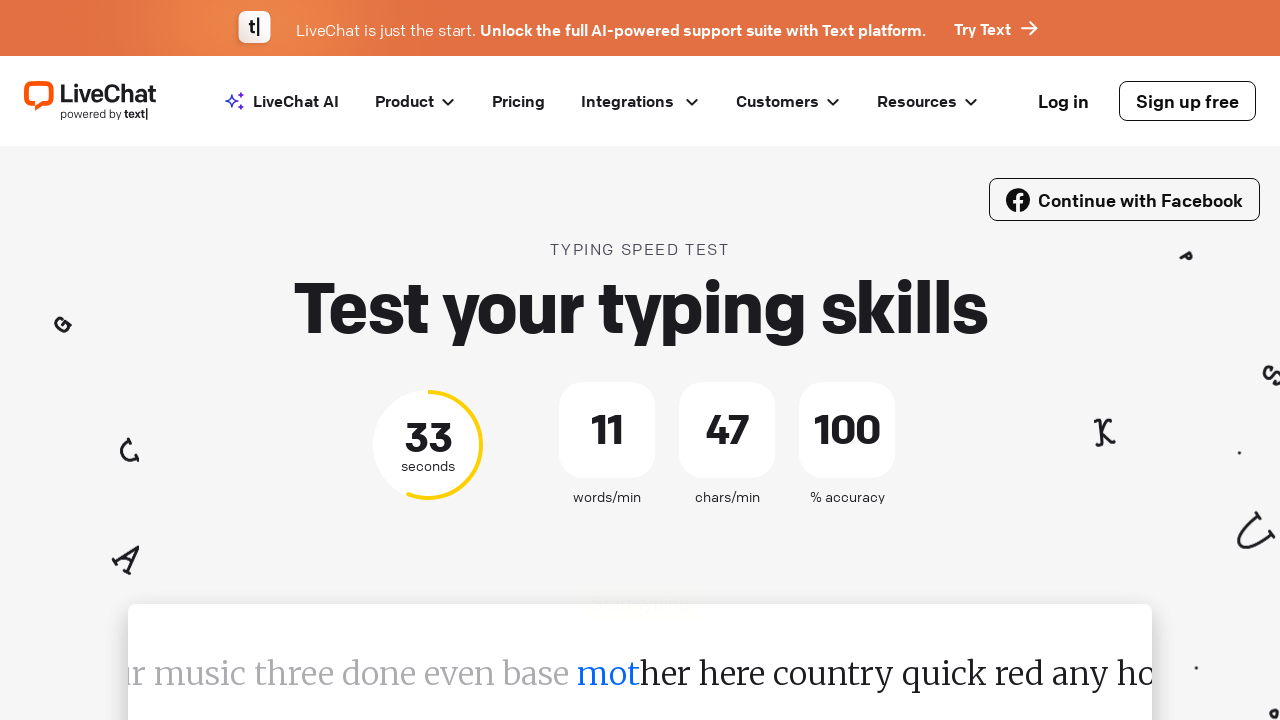

Typed character 'h' into the test input on div#test-input
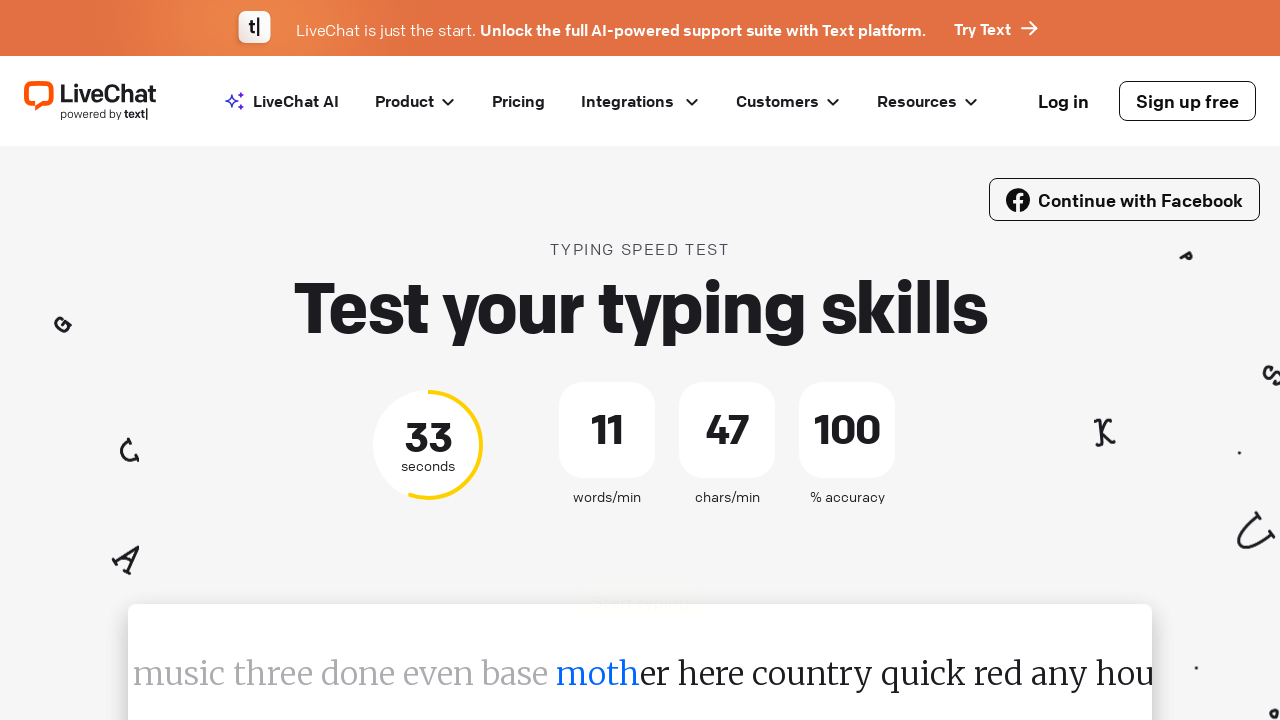

Typed character 'e' into the test input on div#test-input
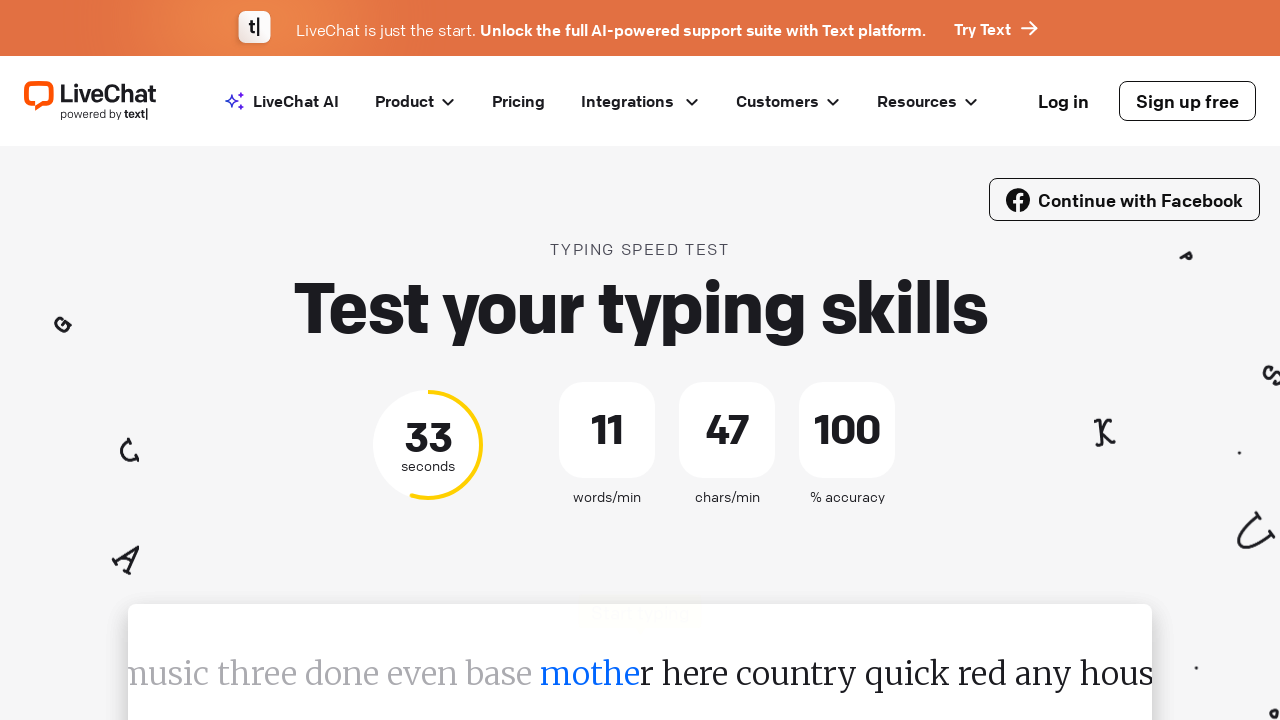

Typed character 'r' into the test input on div#test-input
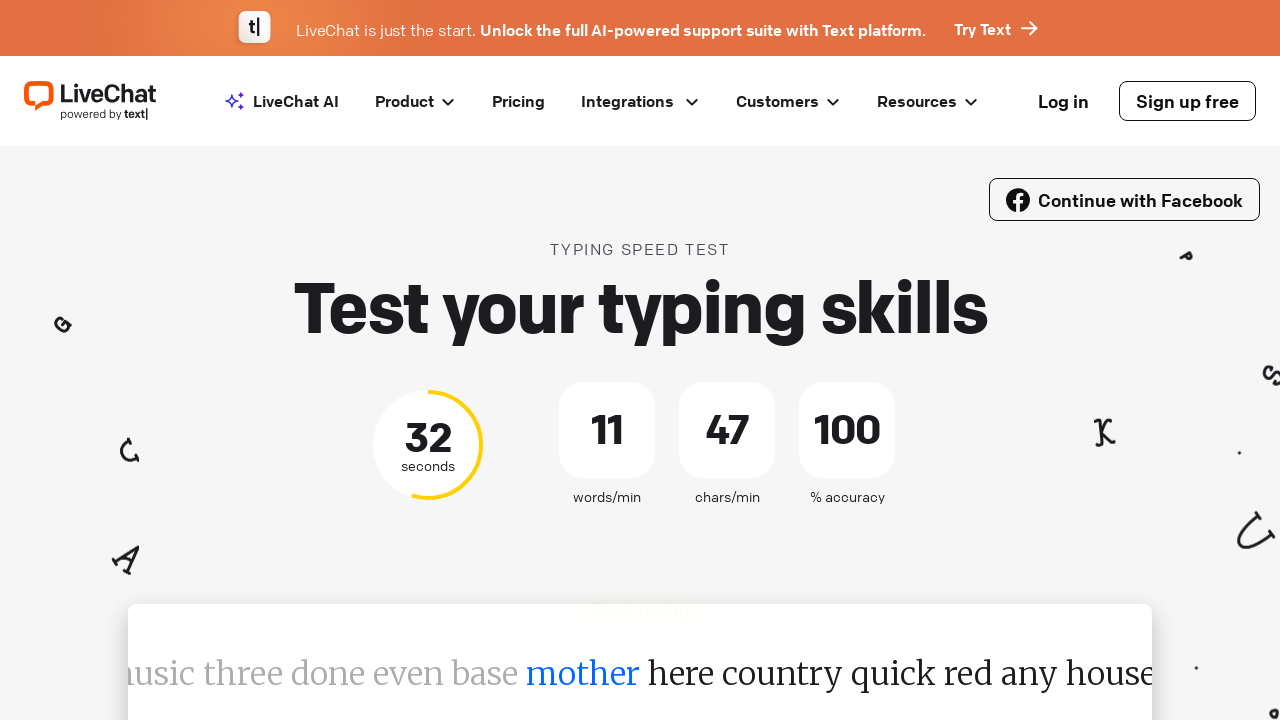

Pressed space after word on div#test-input
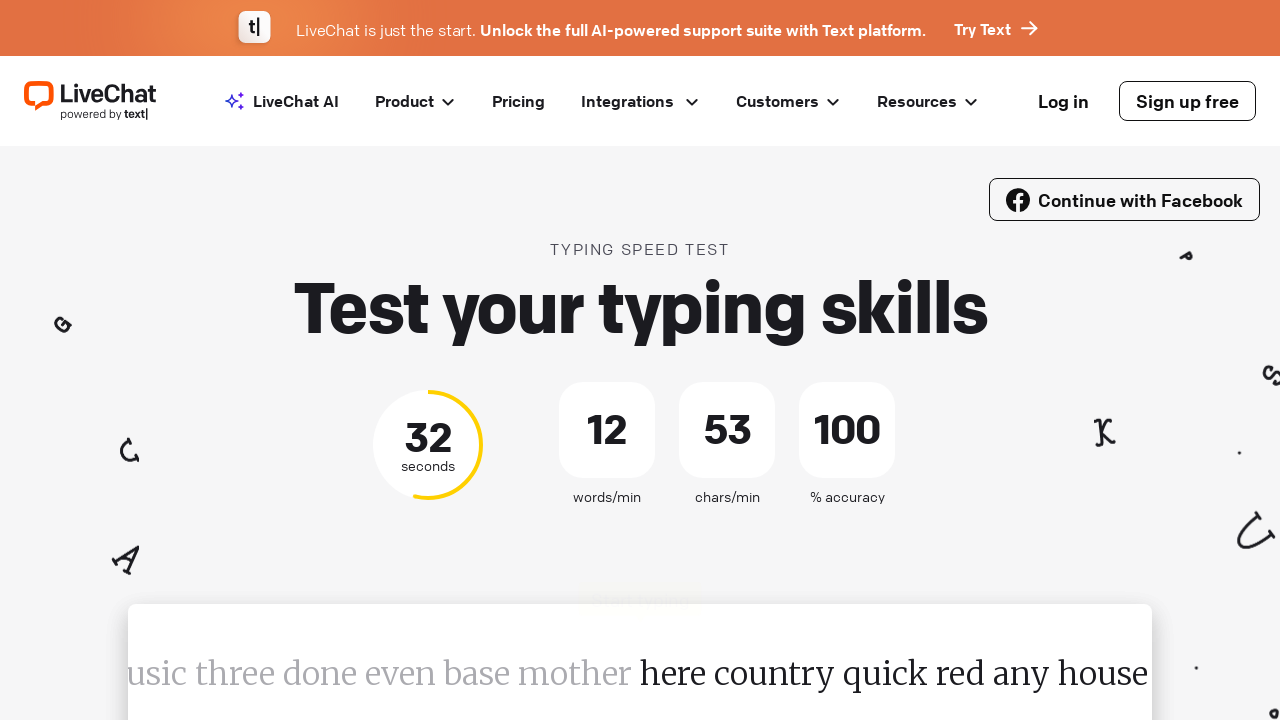

Located the current word element to type
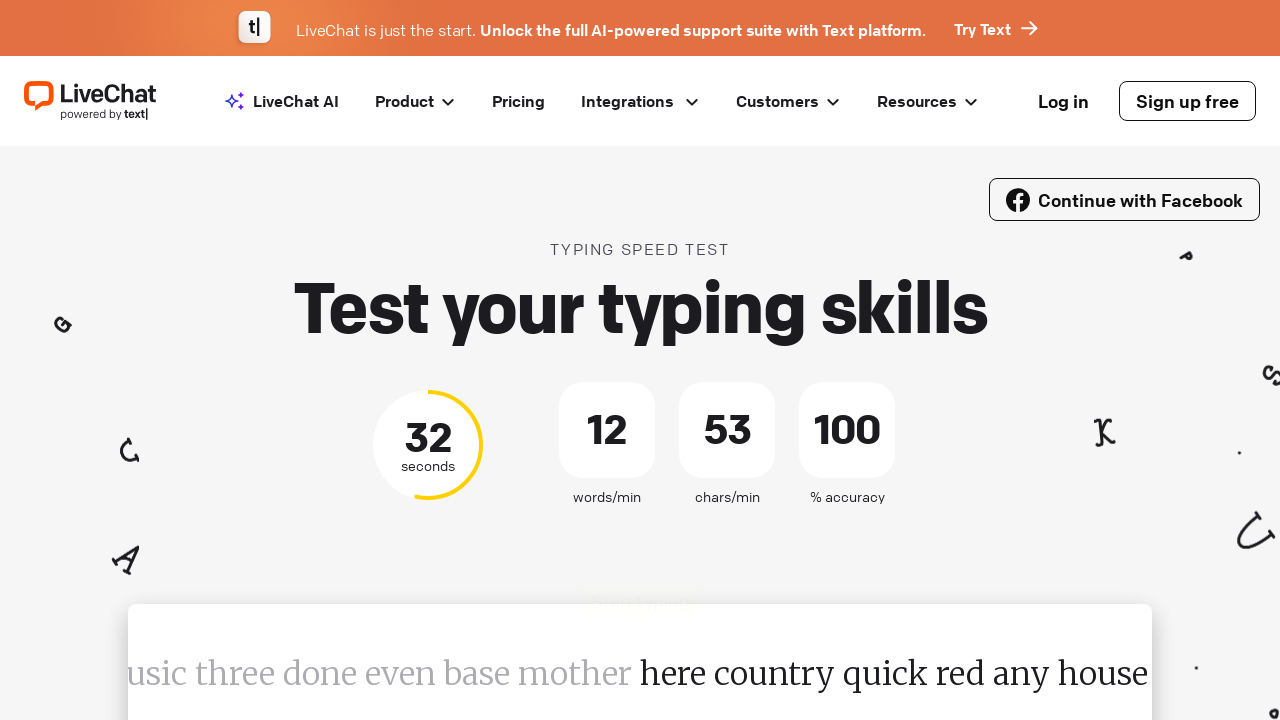

Retrieved word text: 'here'
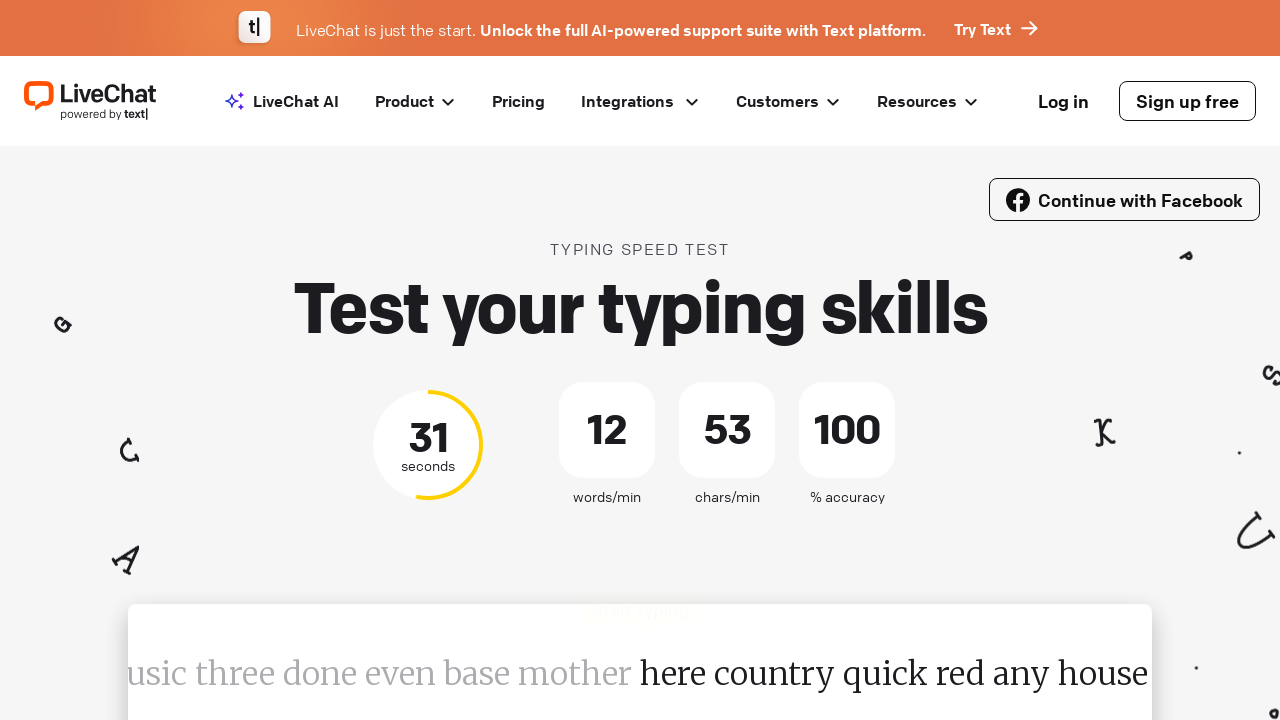

Typed character 'h' into the test input on div#test-input
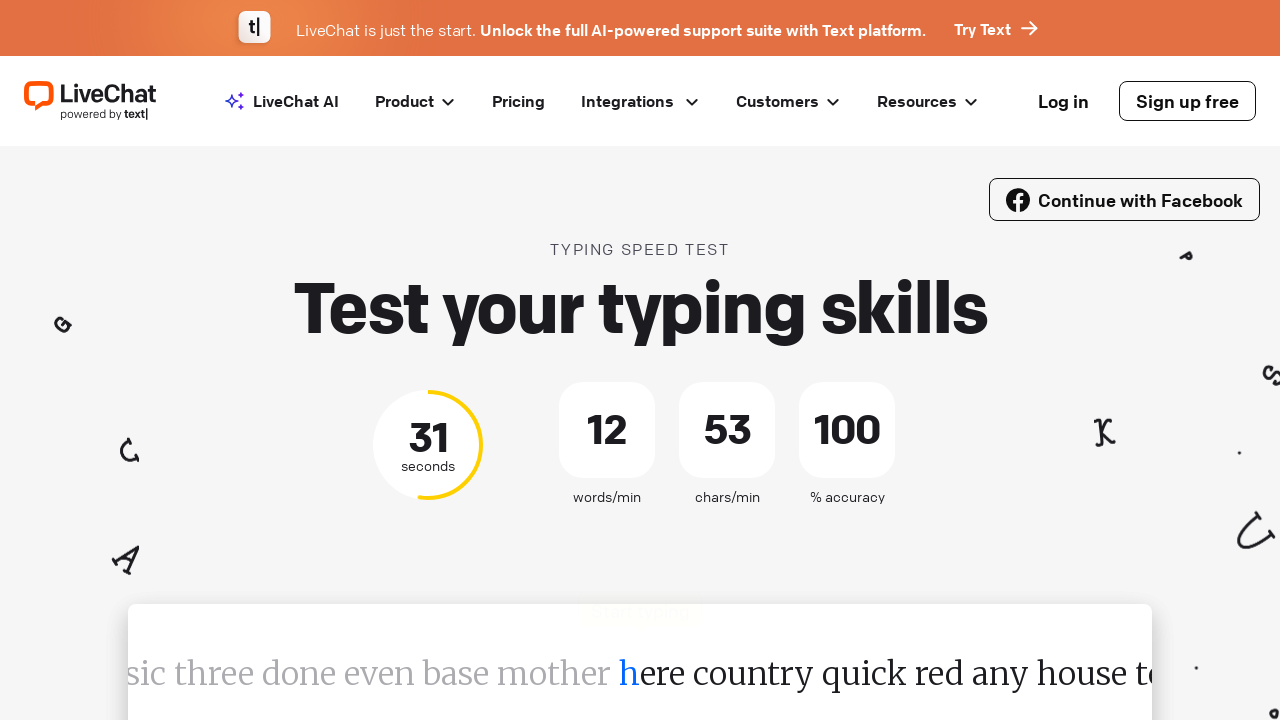

Typed character 'e' into the test input on div#test-input
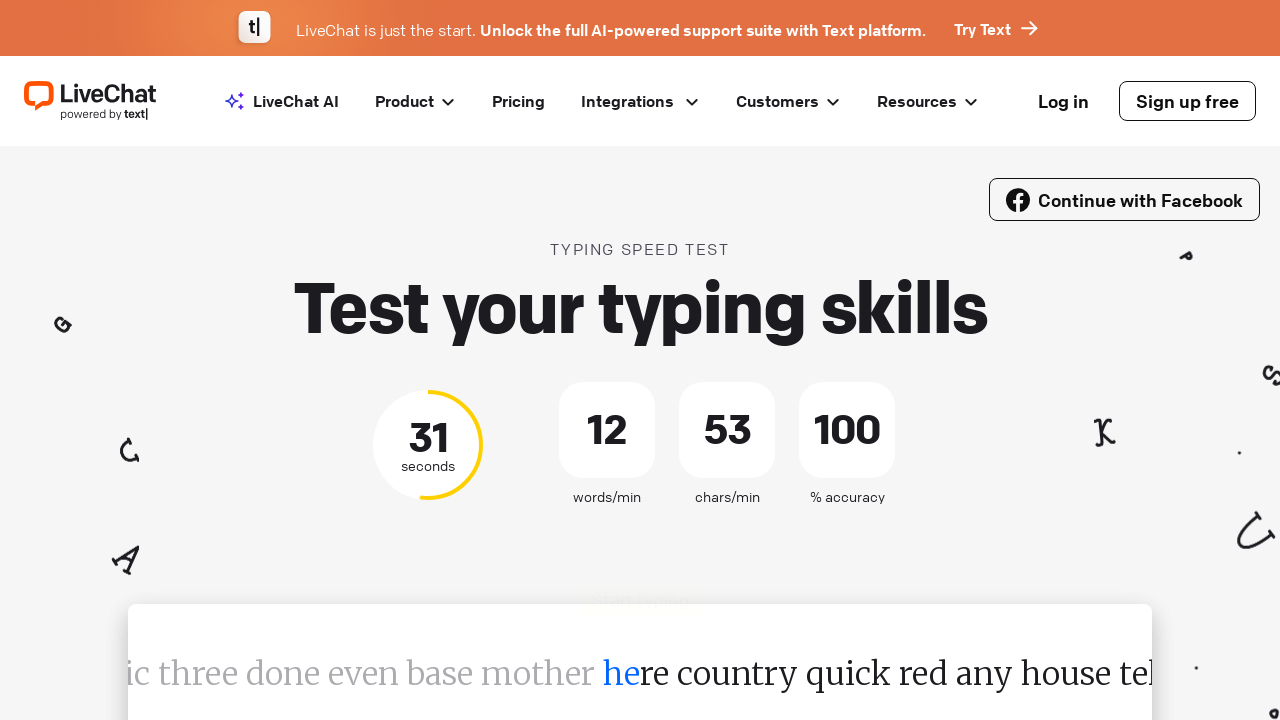

Typed character 'r' into the test input on div#test-input
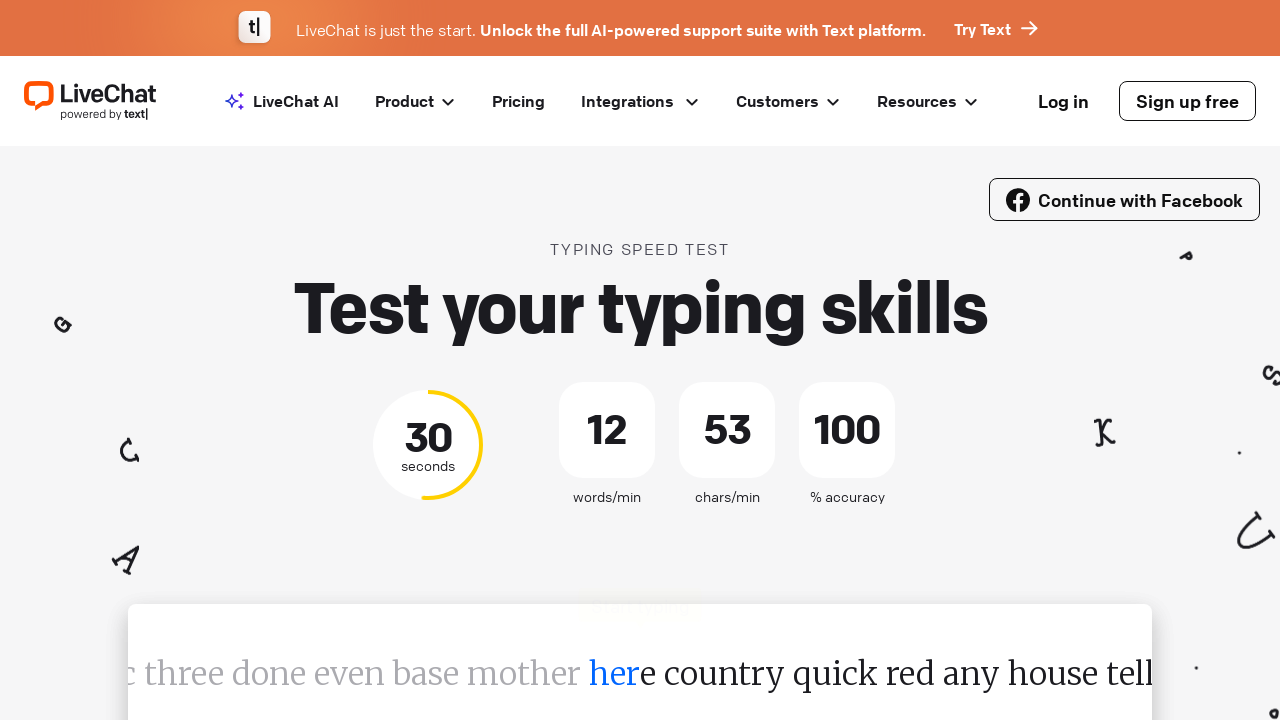

Typed character 'e' into the test input on div#test-input
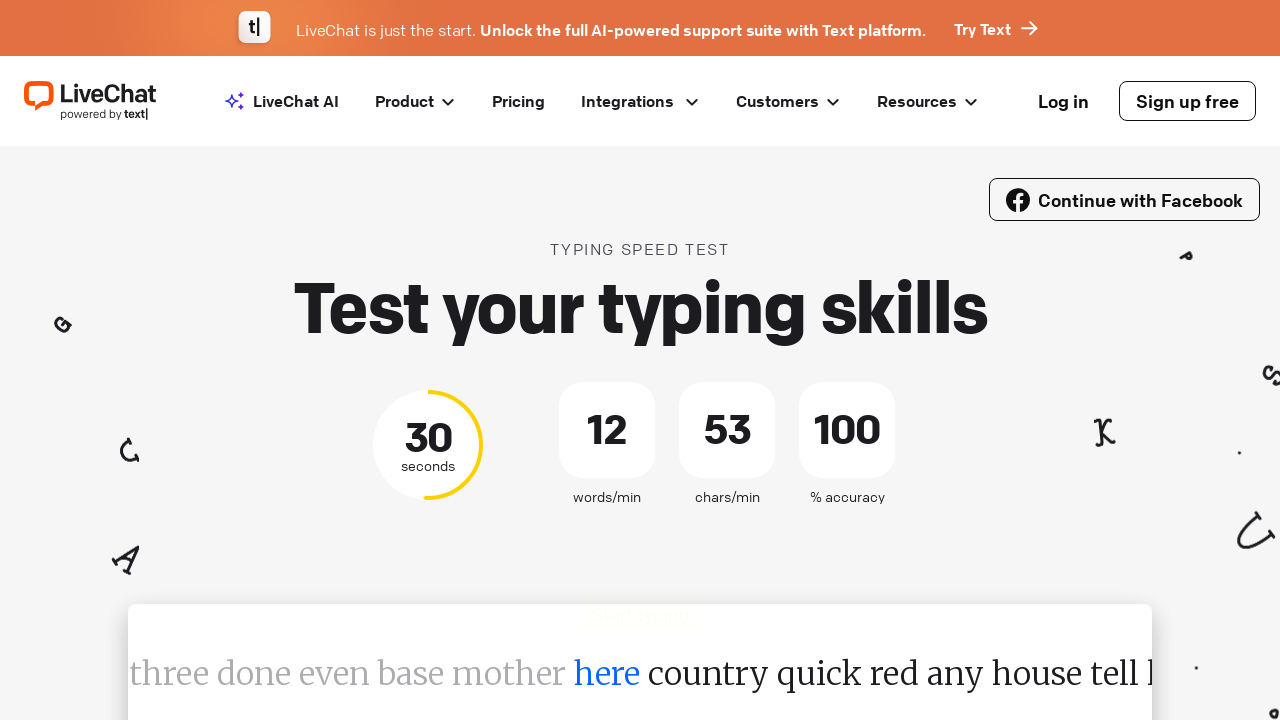

Pressed space after word on div#test-input
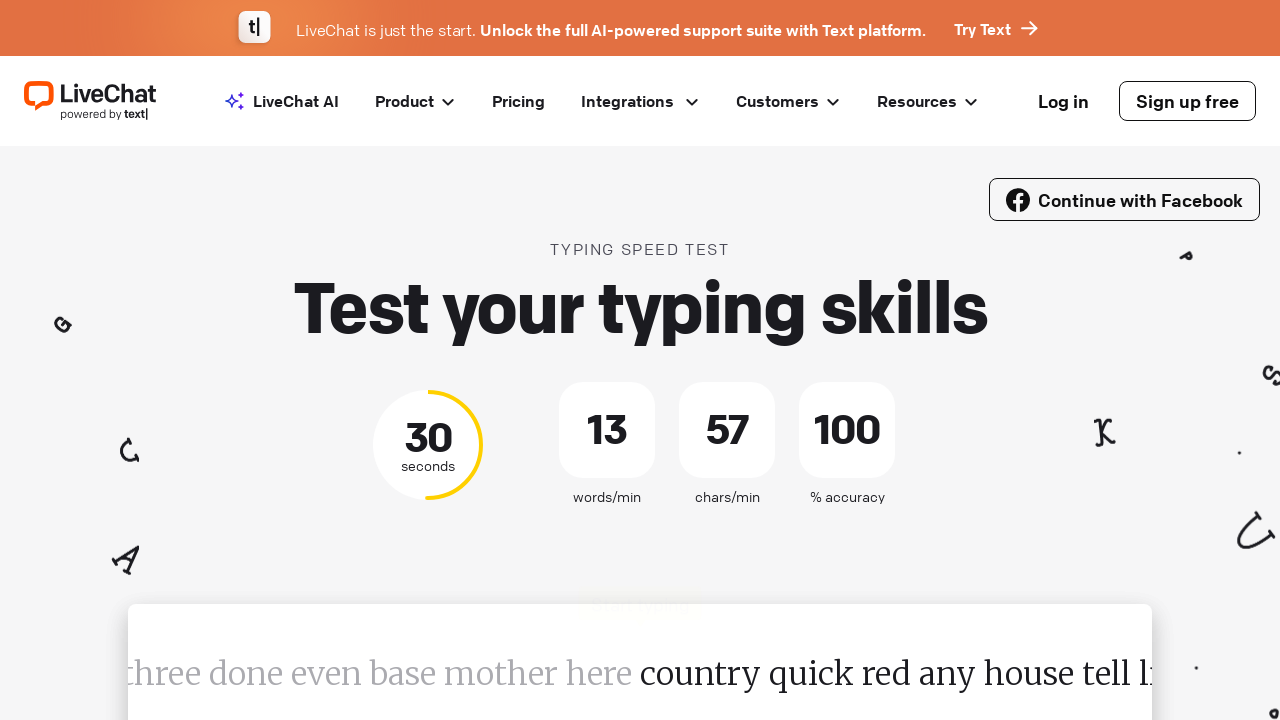

Located the current word element to type
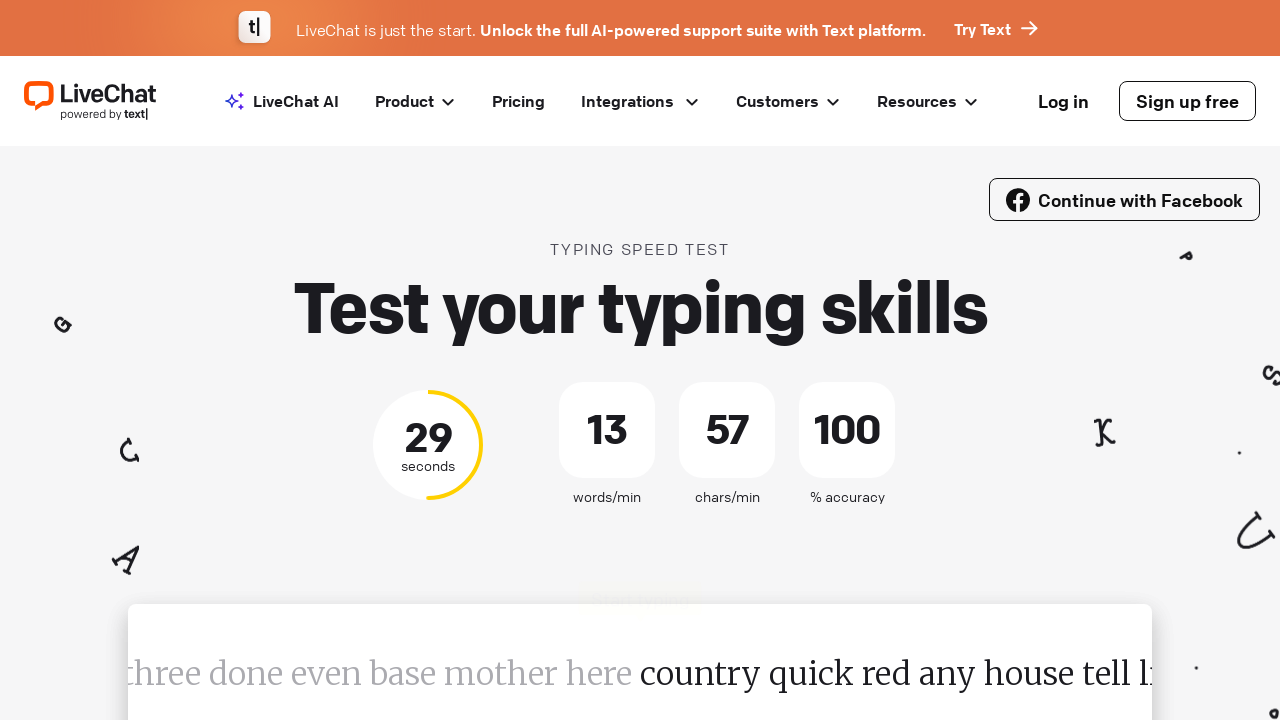

Retrieved word text: 'country'
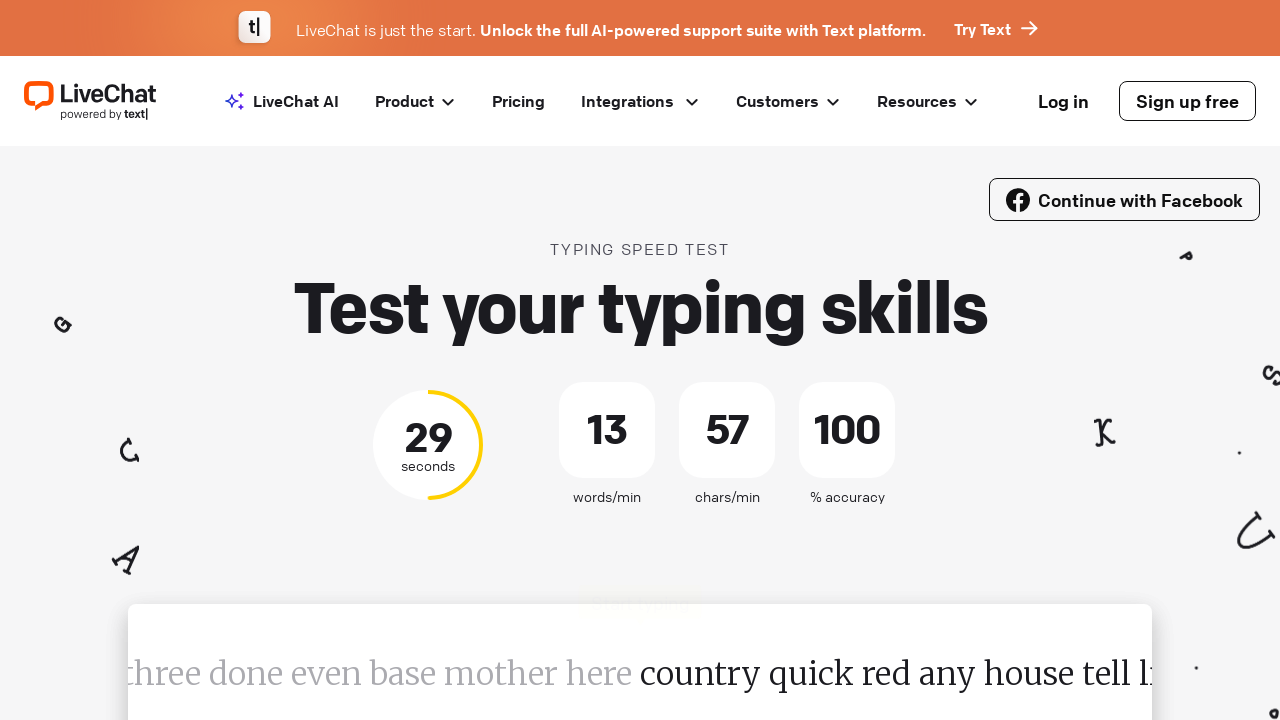

Typed character 'c' into the test input on div#test-input
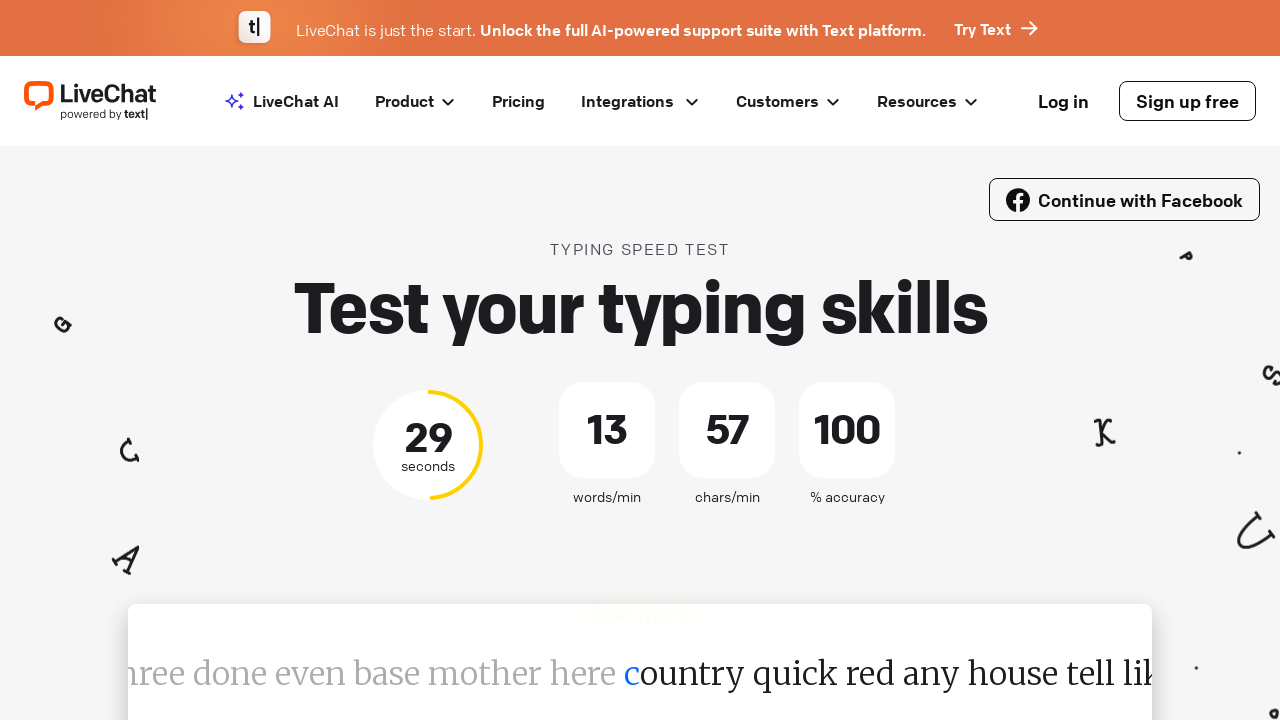

Typed character 'o' into the test input on div#test-input
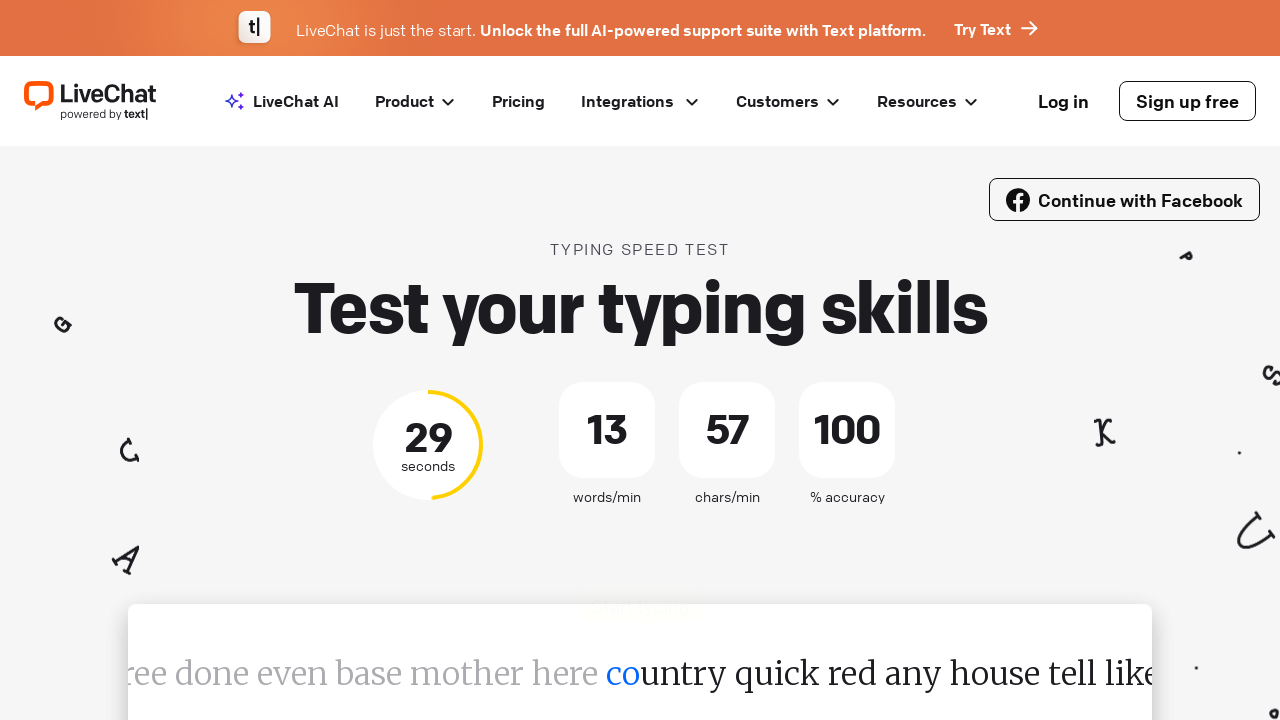

Typed character 'u' into the test input on div#test-input
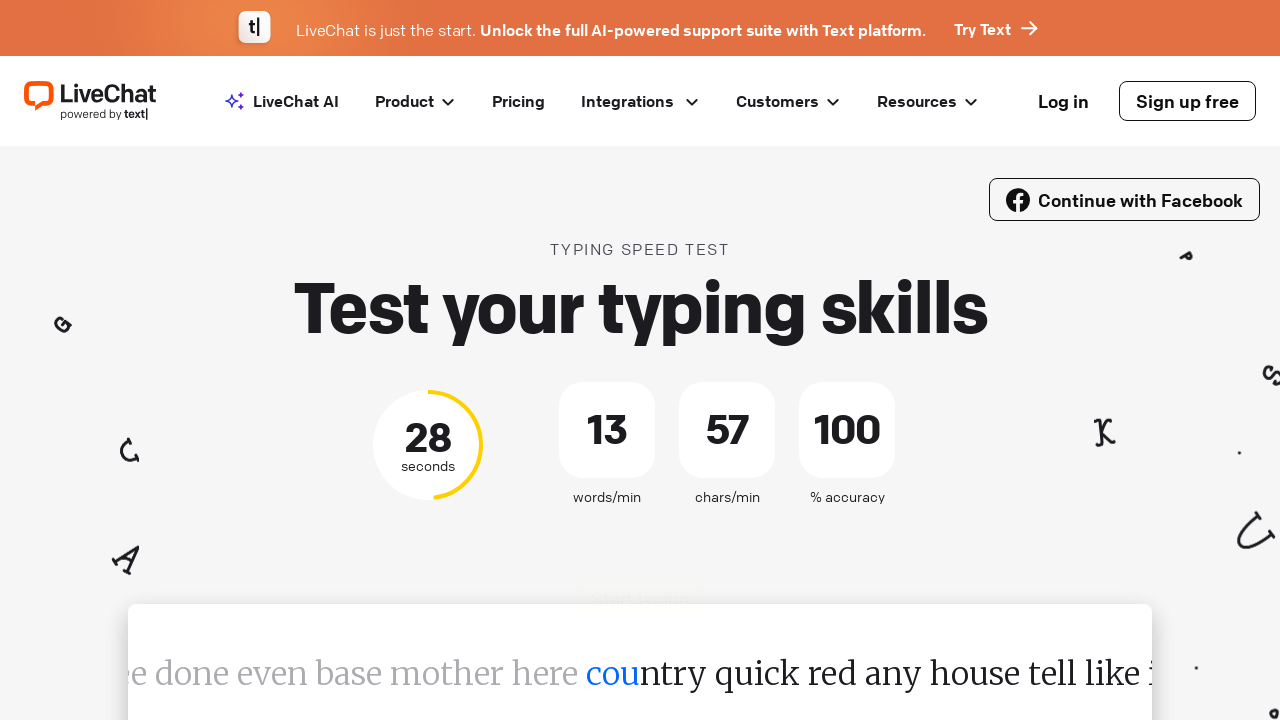

Typed character 'n' into the test input on div#test-input
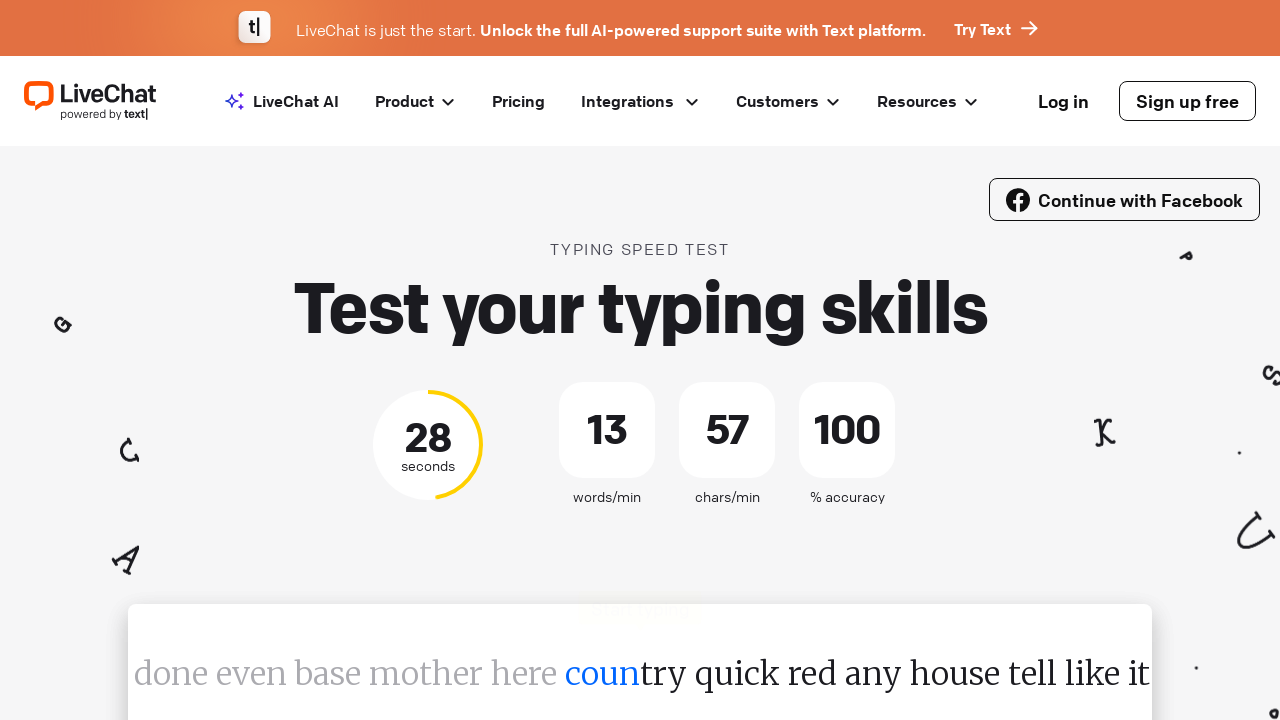

Typed character 't' into the test input on div#test-input
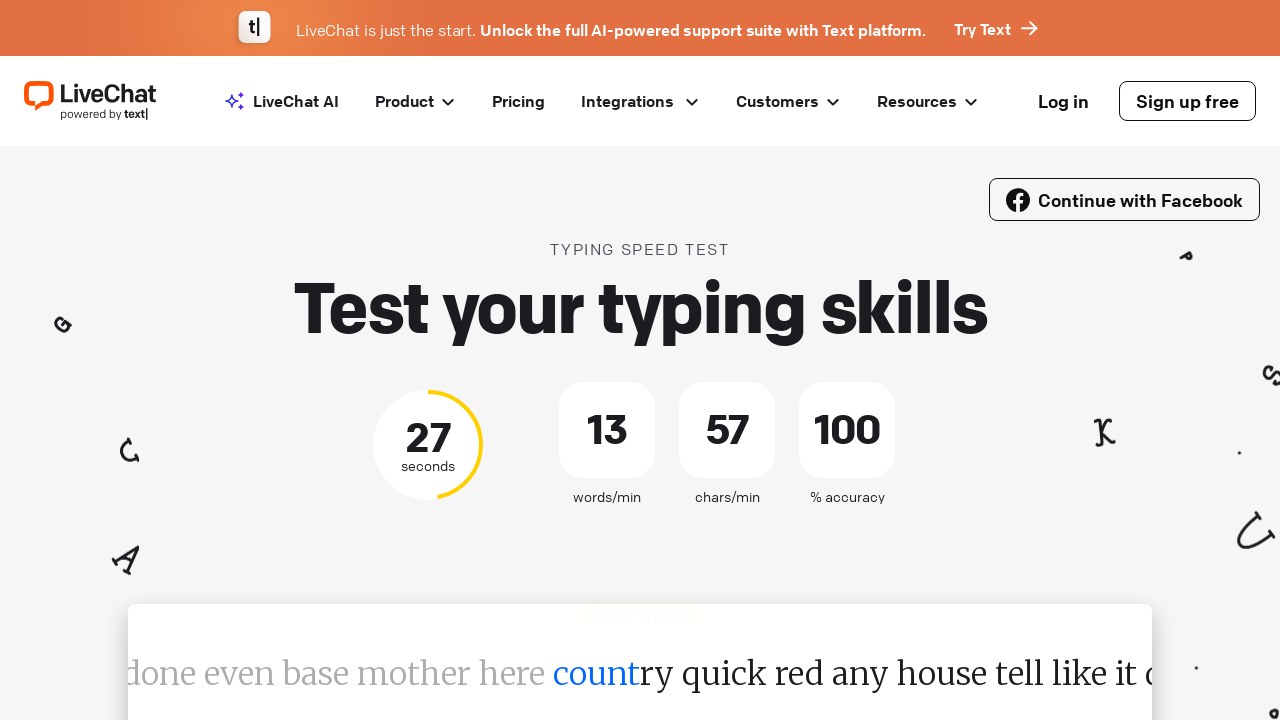

Typed character 'r' into the test input on div#test-input
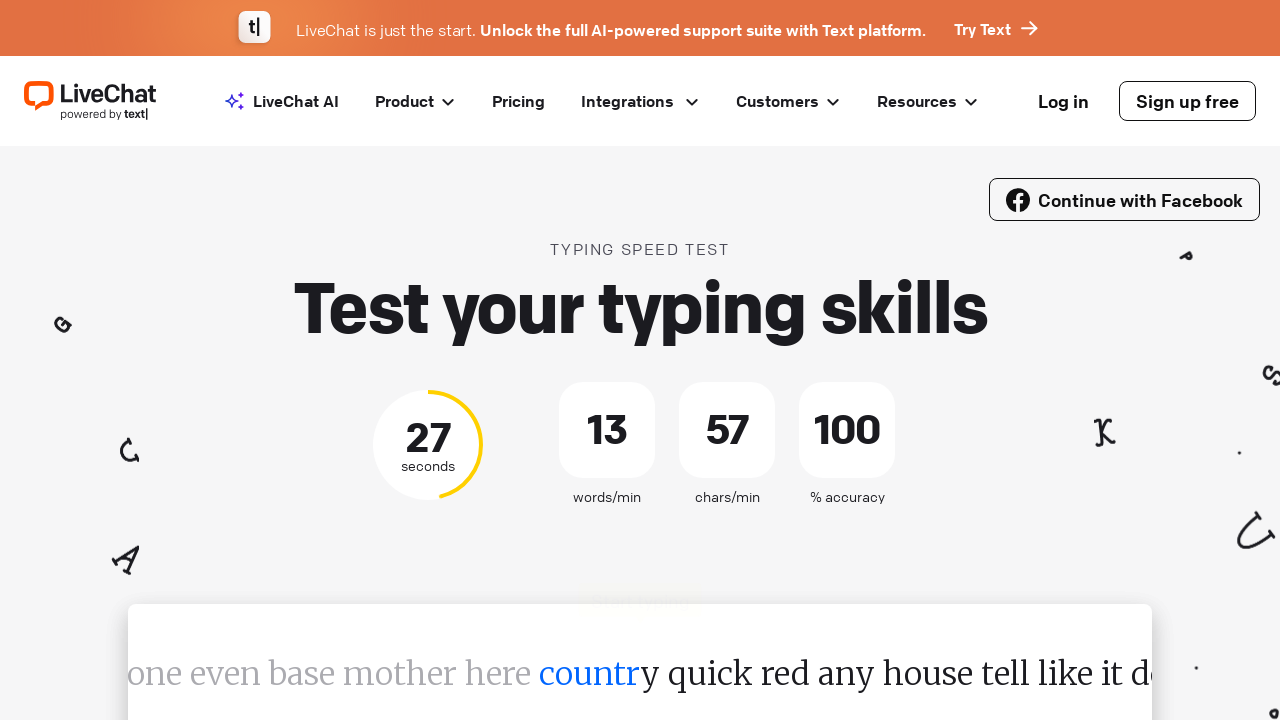

Typed character 'y' into the test input on div#test-input
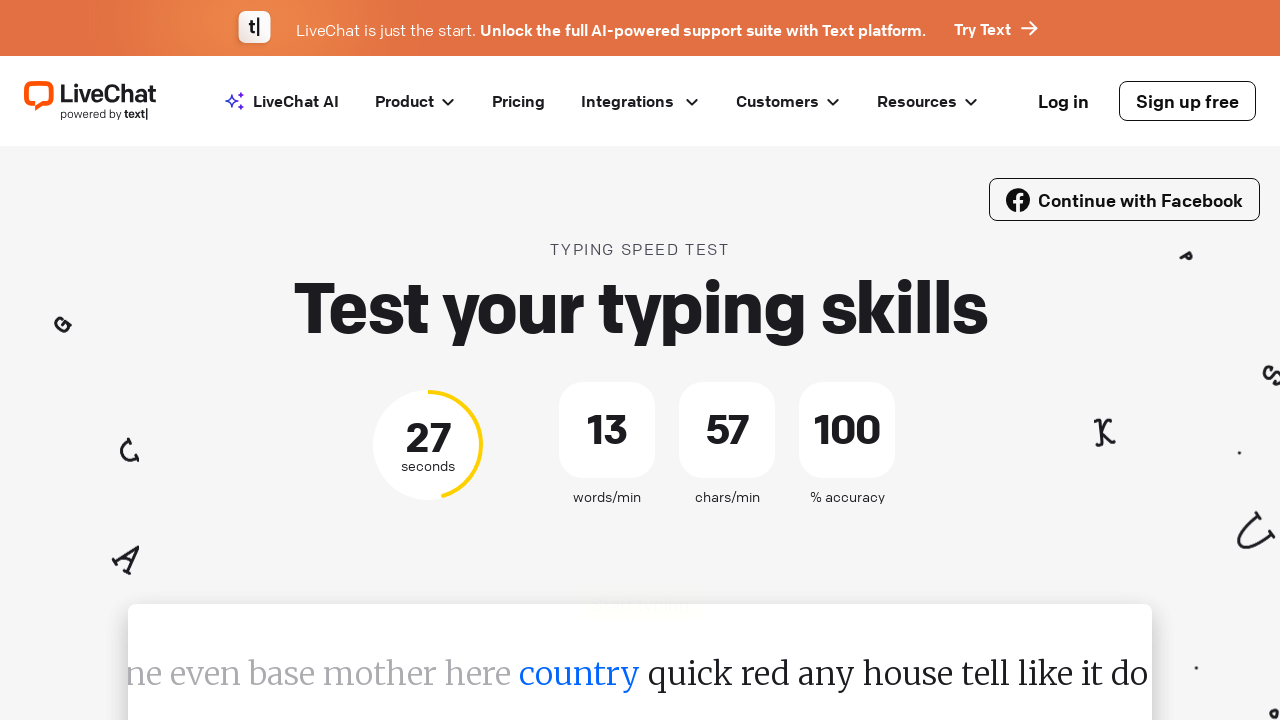

Pressed space after word on div#test-input
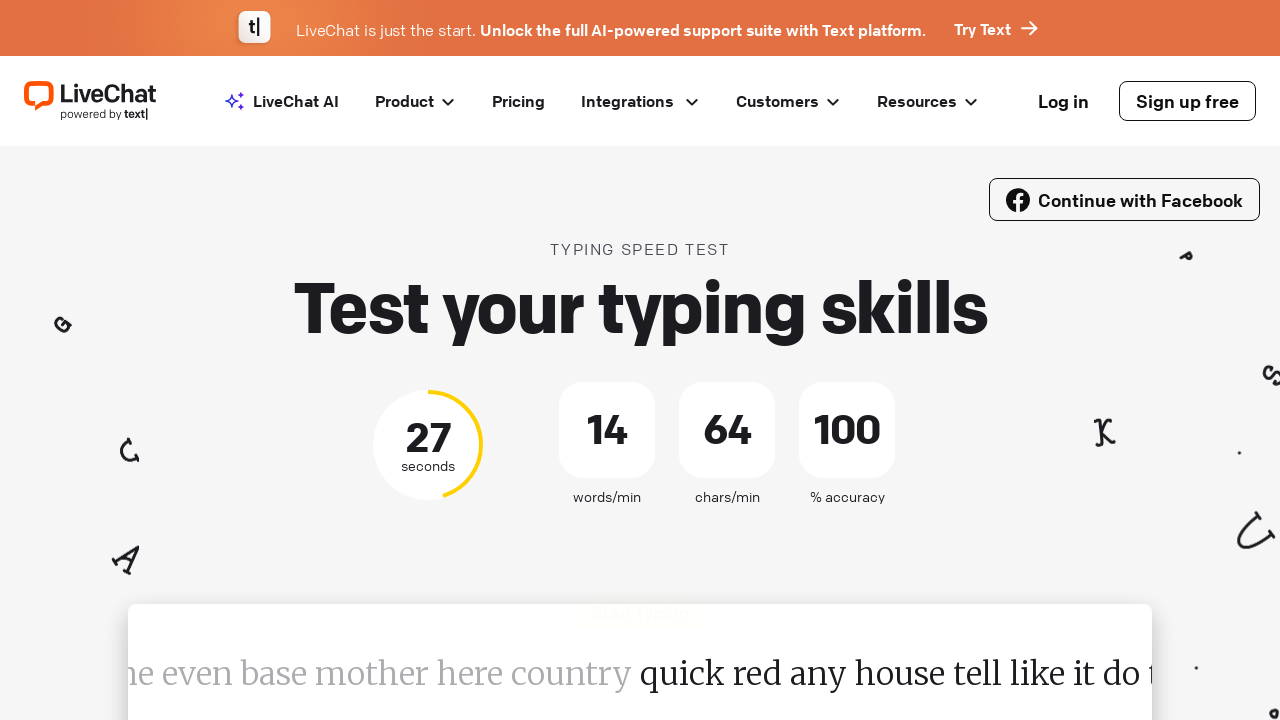

Located the current word element to type
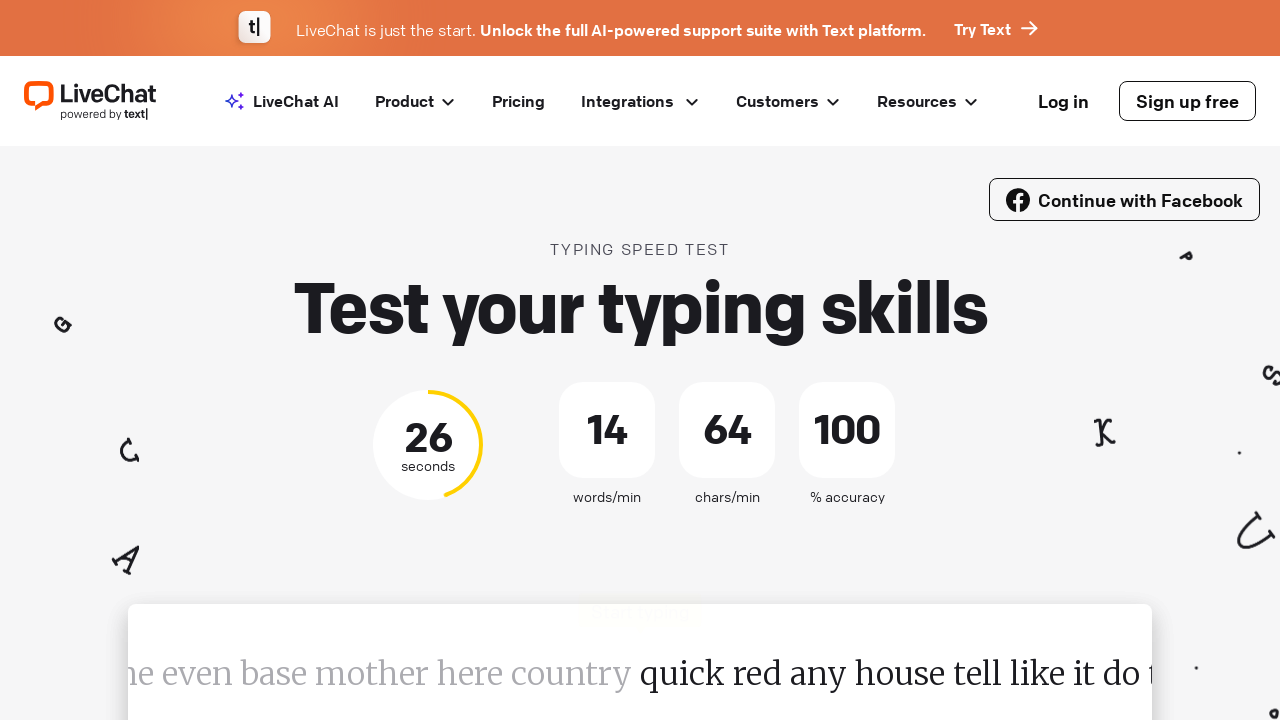

Retrieved word text: 'quick'
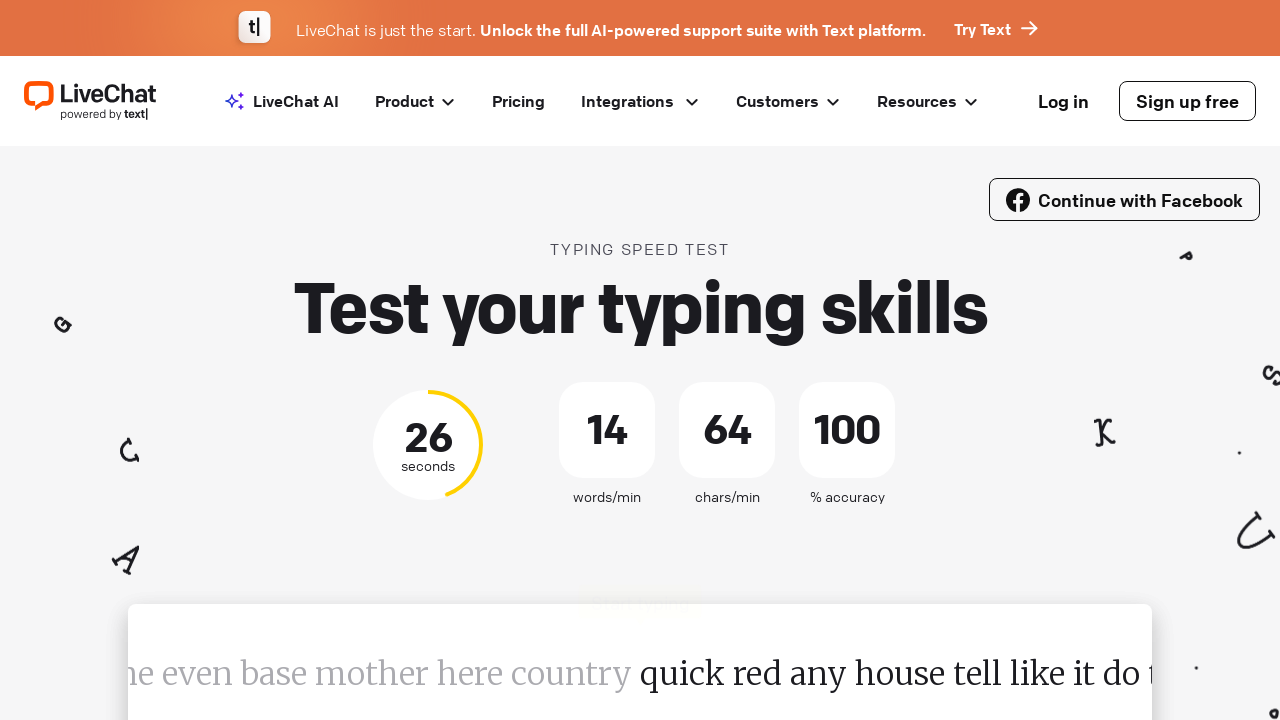

Typed character 'q' into the test input on div#test-input
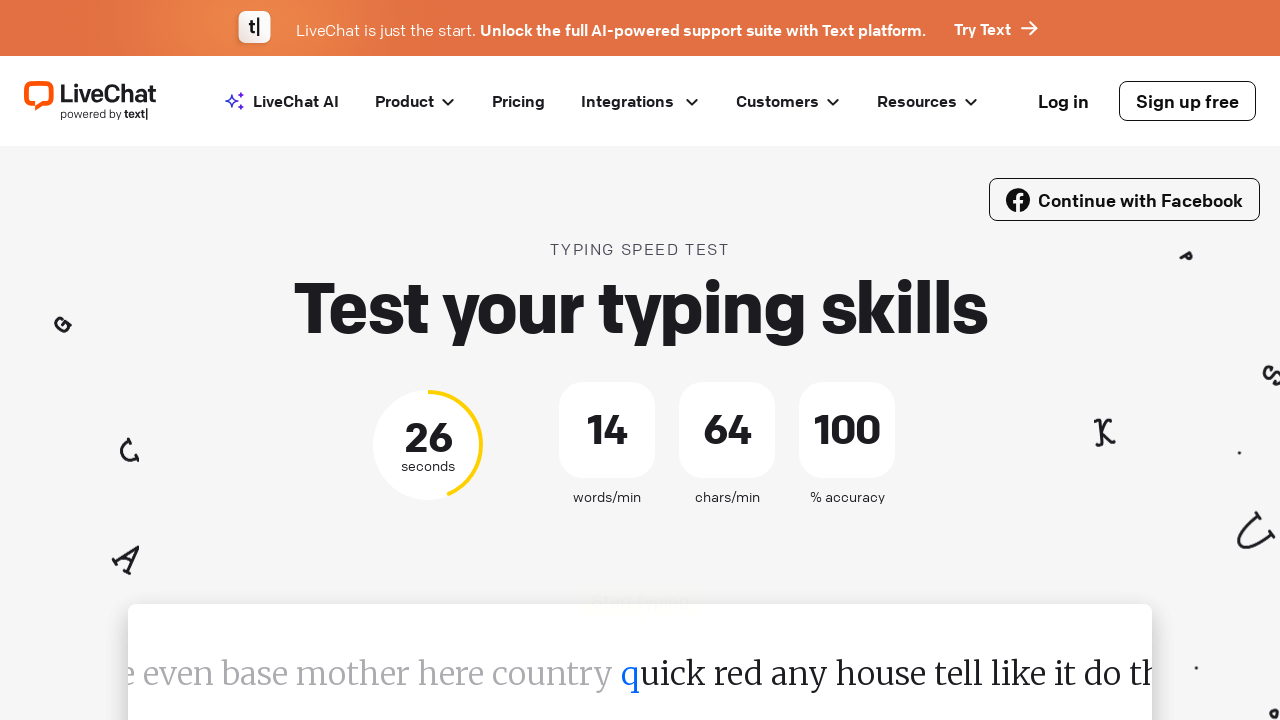

Typed character 'u' into the test input on div#test-input
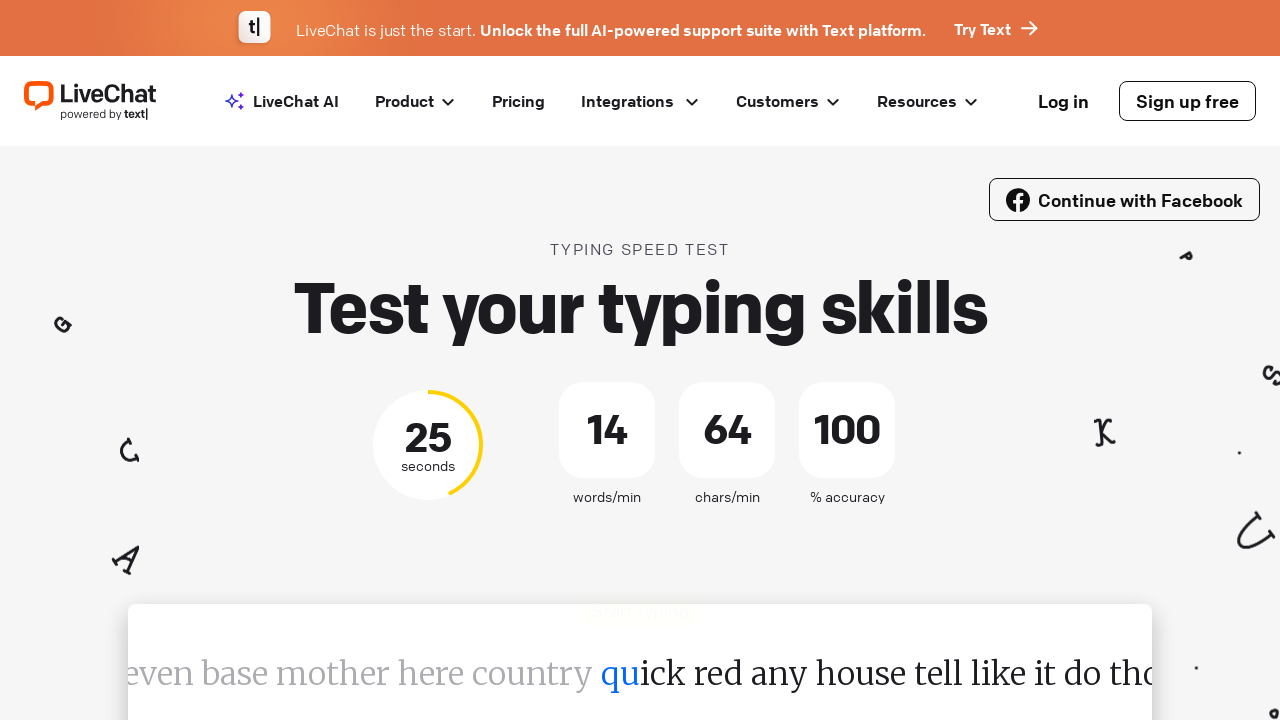

Typed character 'i' into the test input on div#test-input
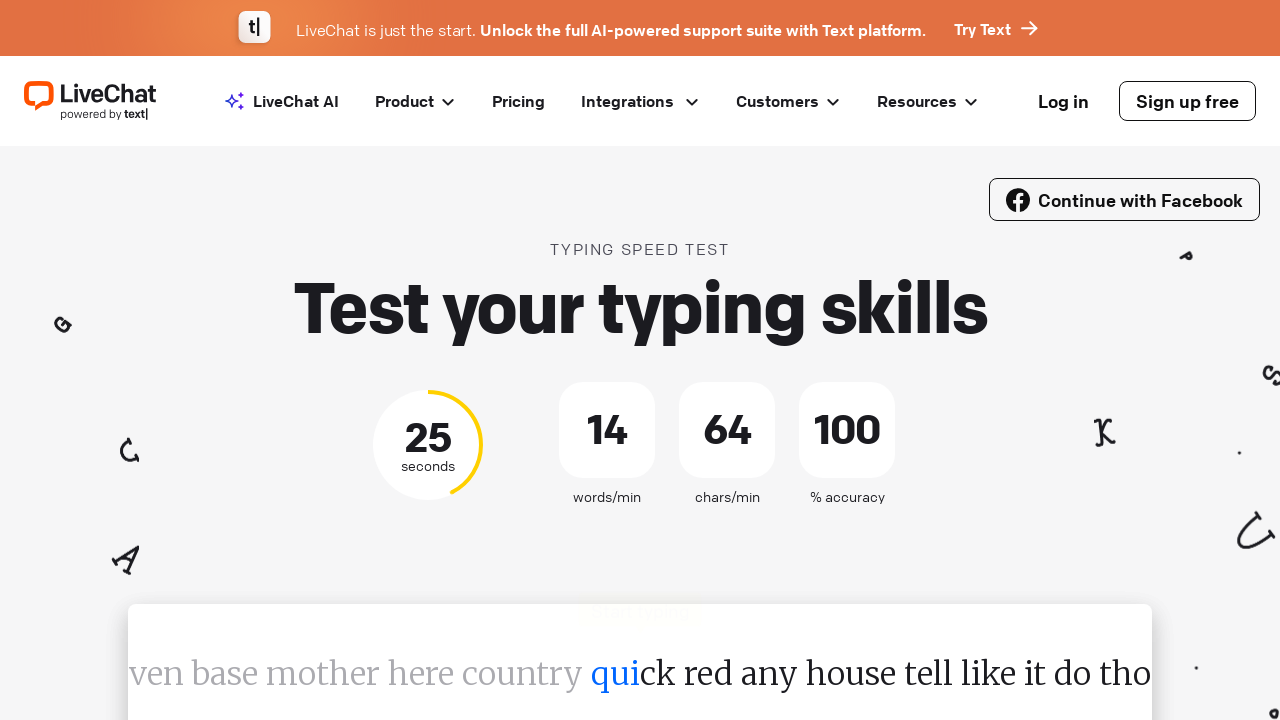

Typed character 'c' into the test input on div#test-input
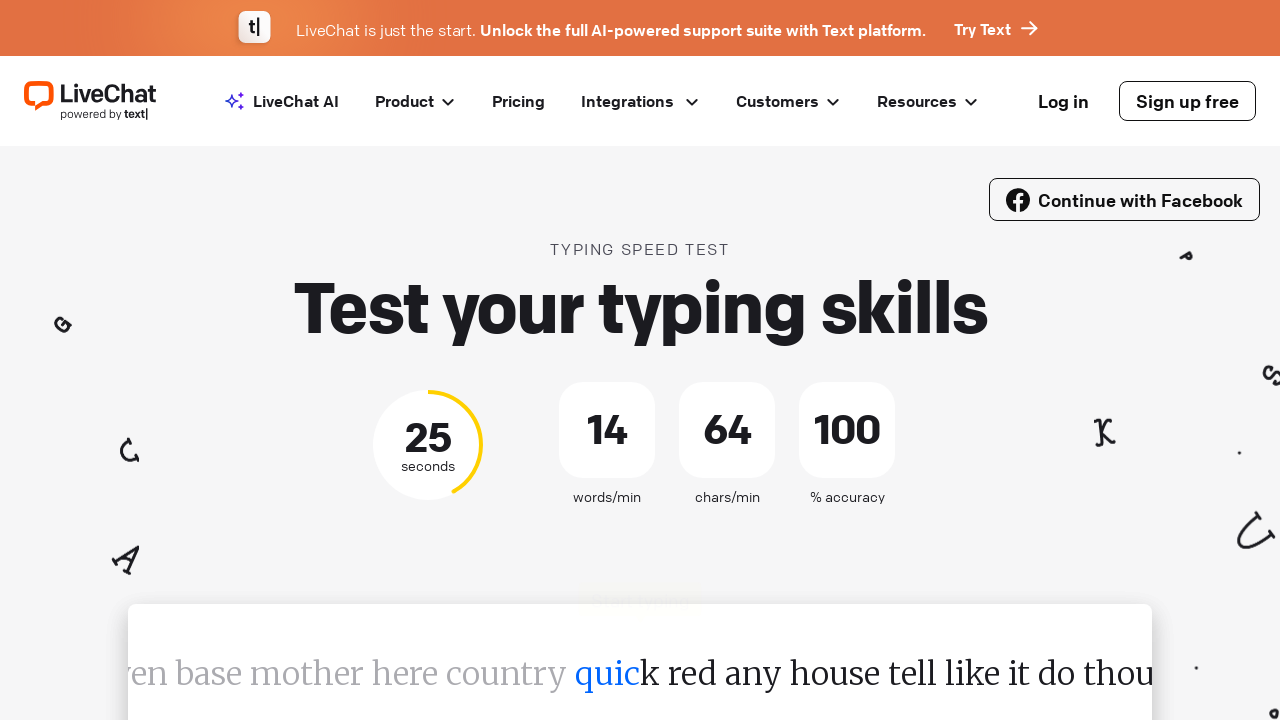

Typed character 'k' into the test input on div#test-input
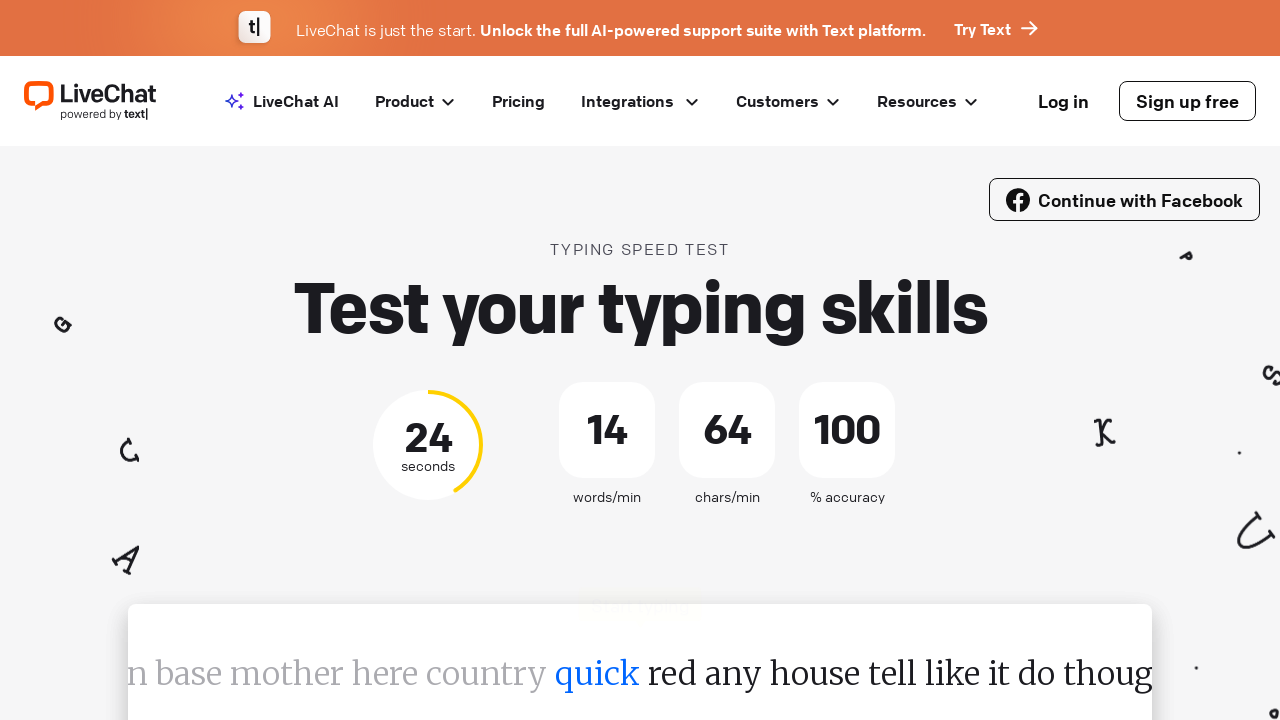

Pressed space after word on div#test-input
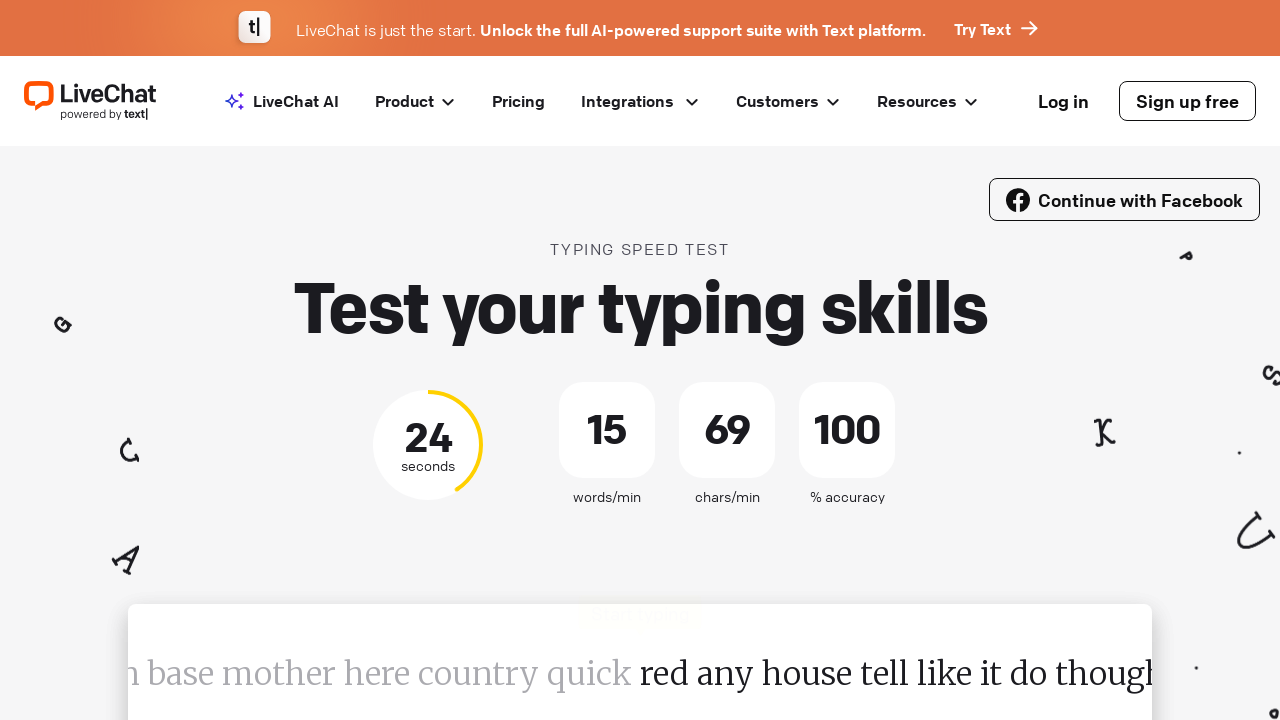

Located the current word element to type
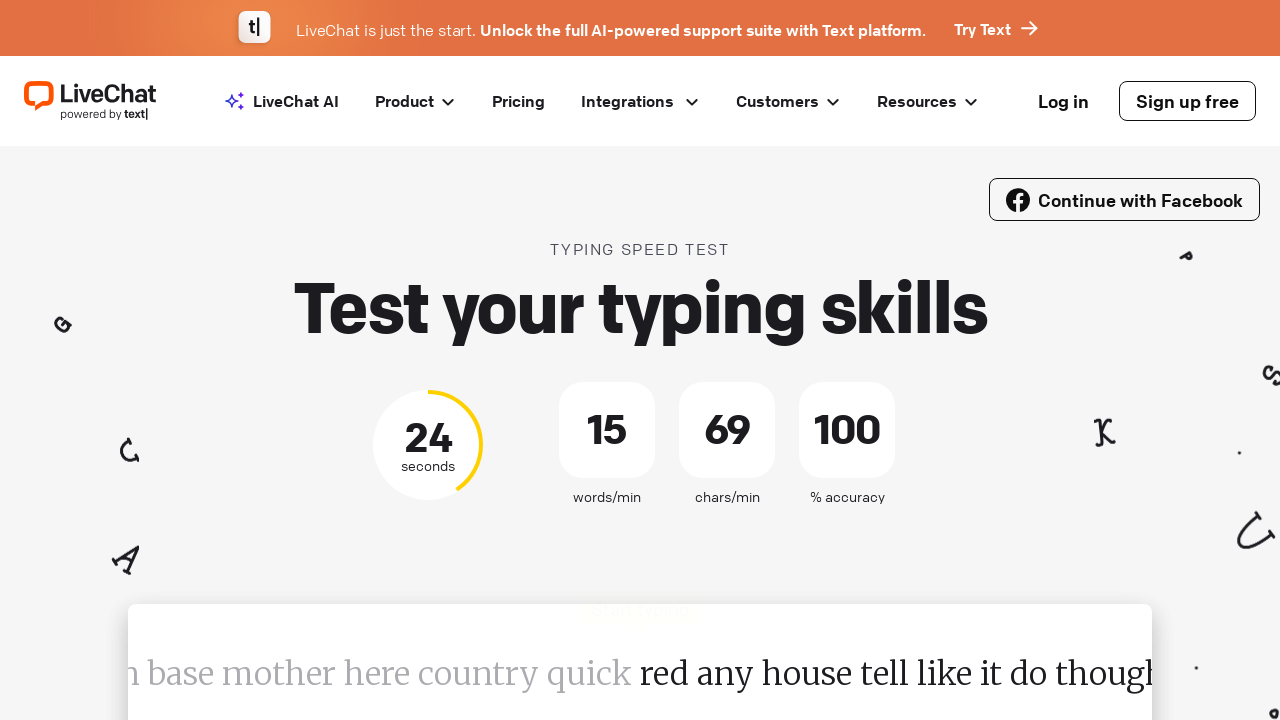

Retrieved word text: 'red'
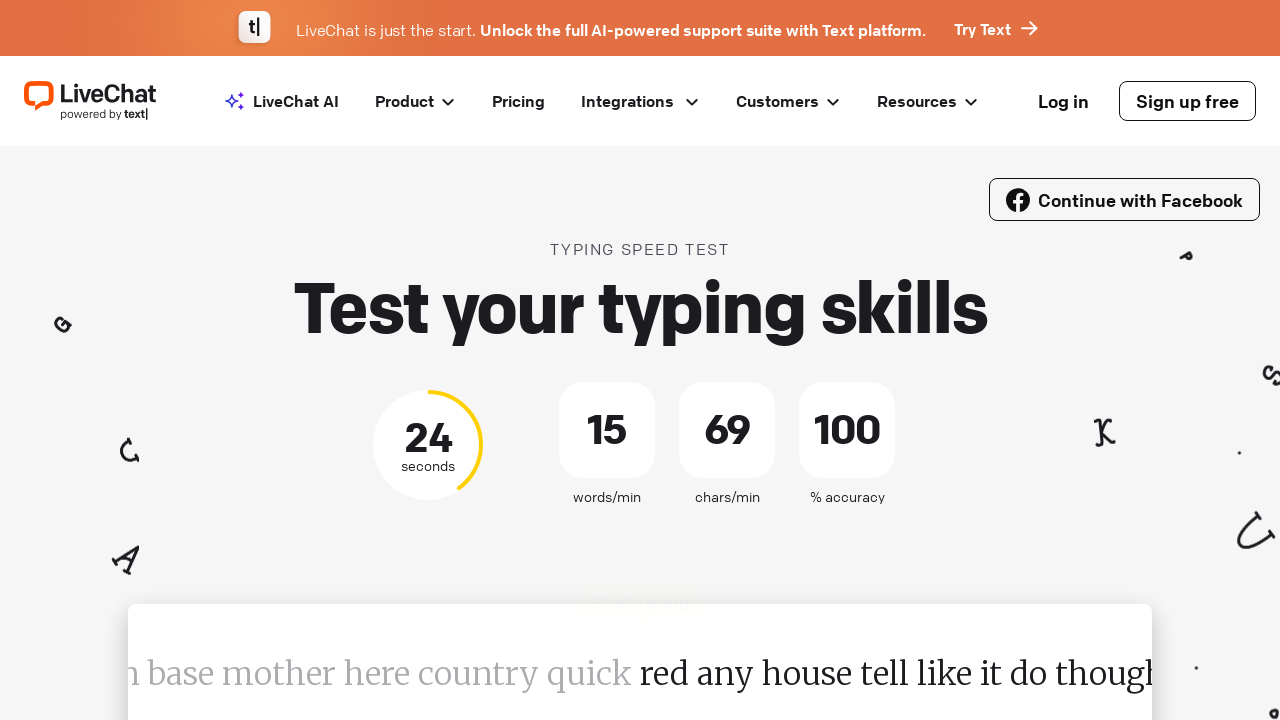

Typed character 'r' into the test input on div#test-input
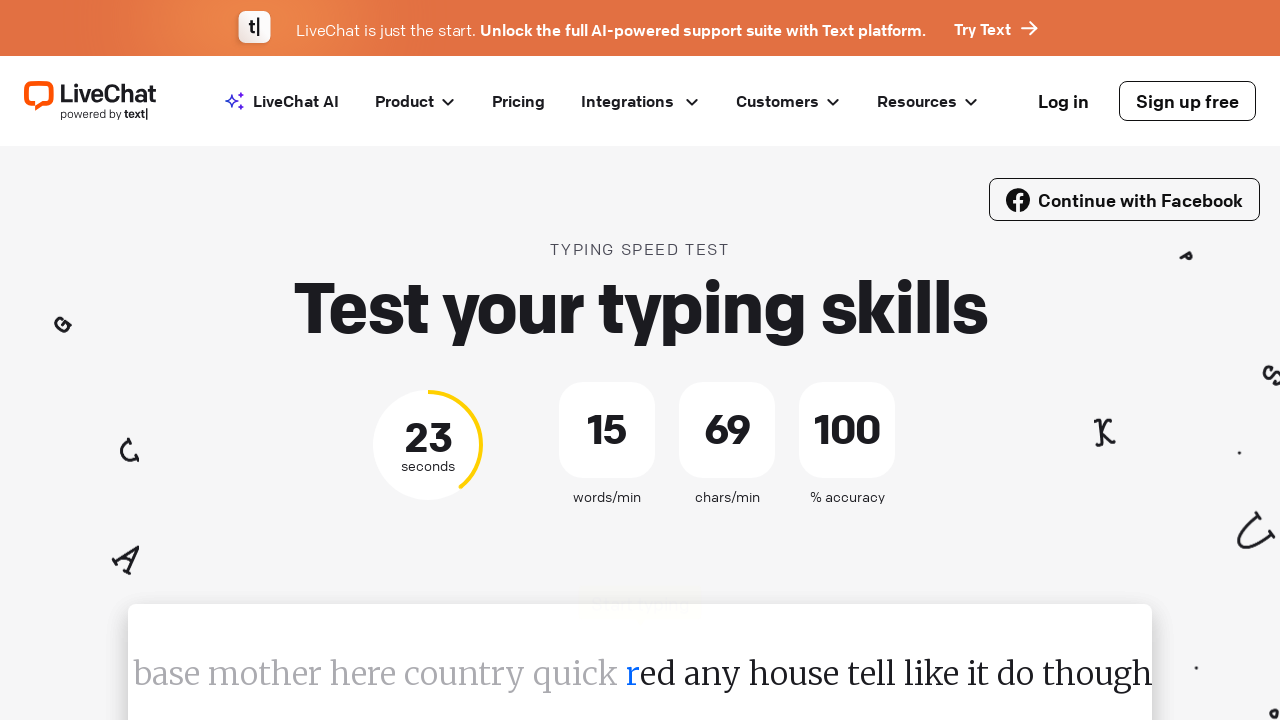

Typed character 'e' into the test input on div#test-input
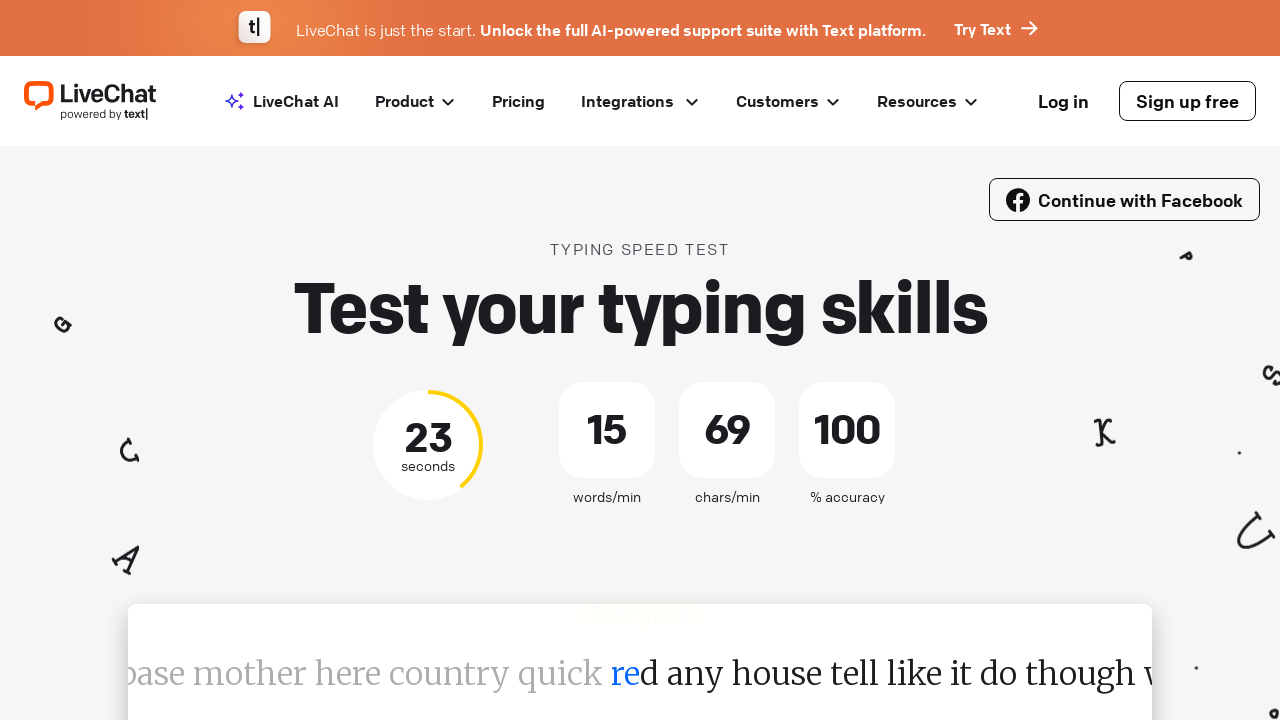

Typed character 'd' into the test input on div#test-input
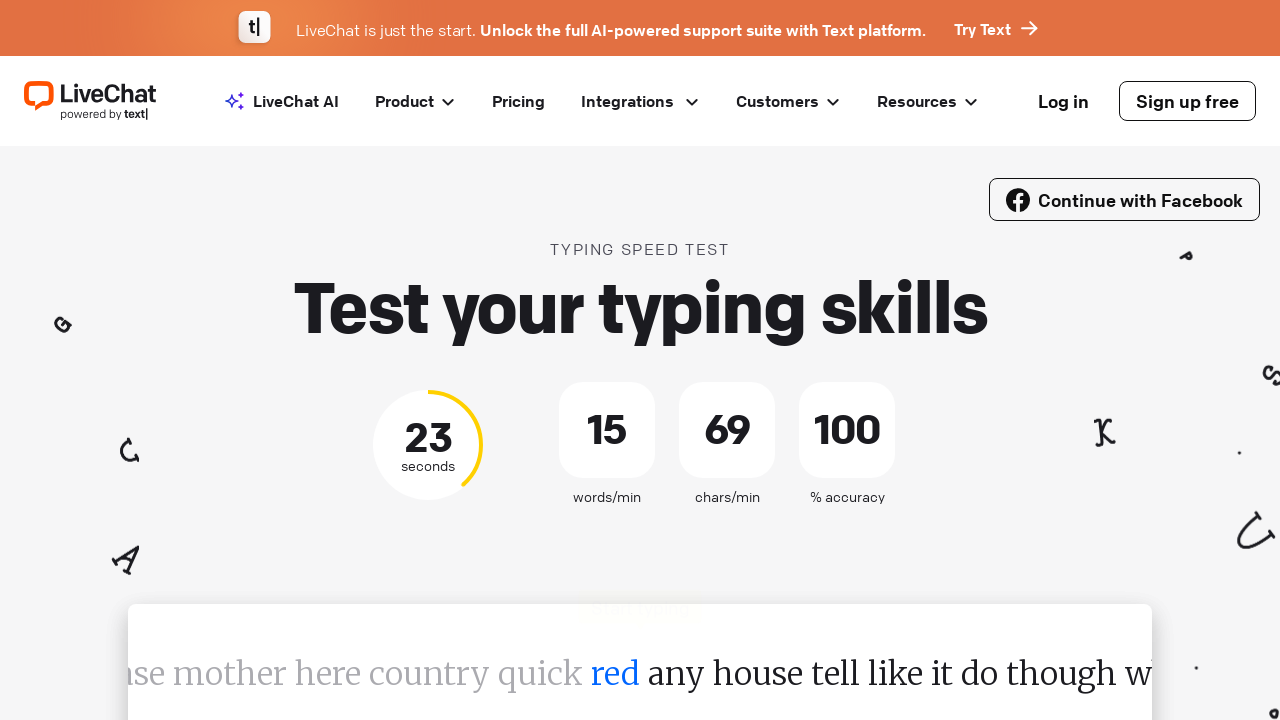

Pressed space after word on div#test-input
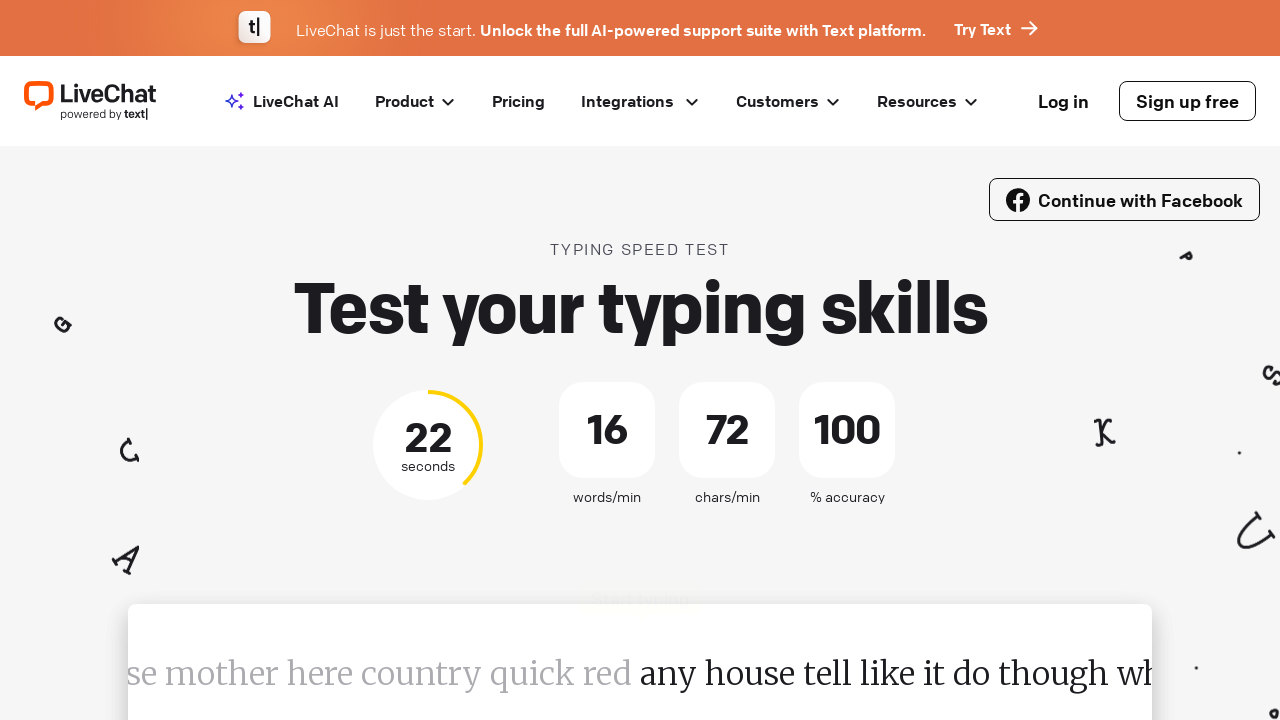

Located the current word element to type
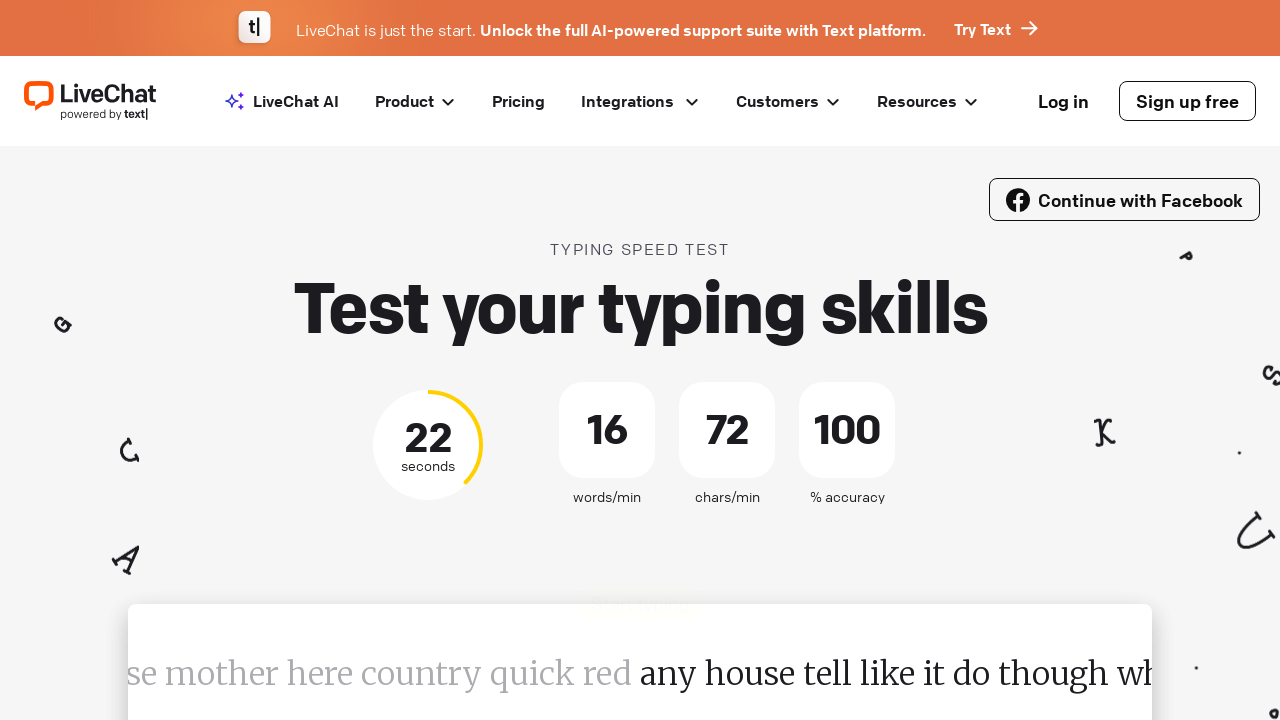

Retrieved word text: 'any'
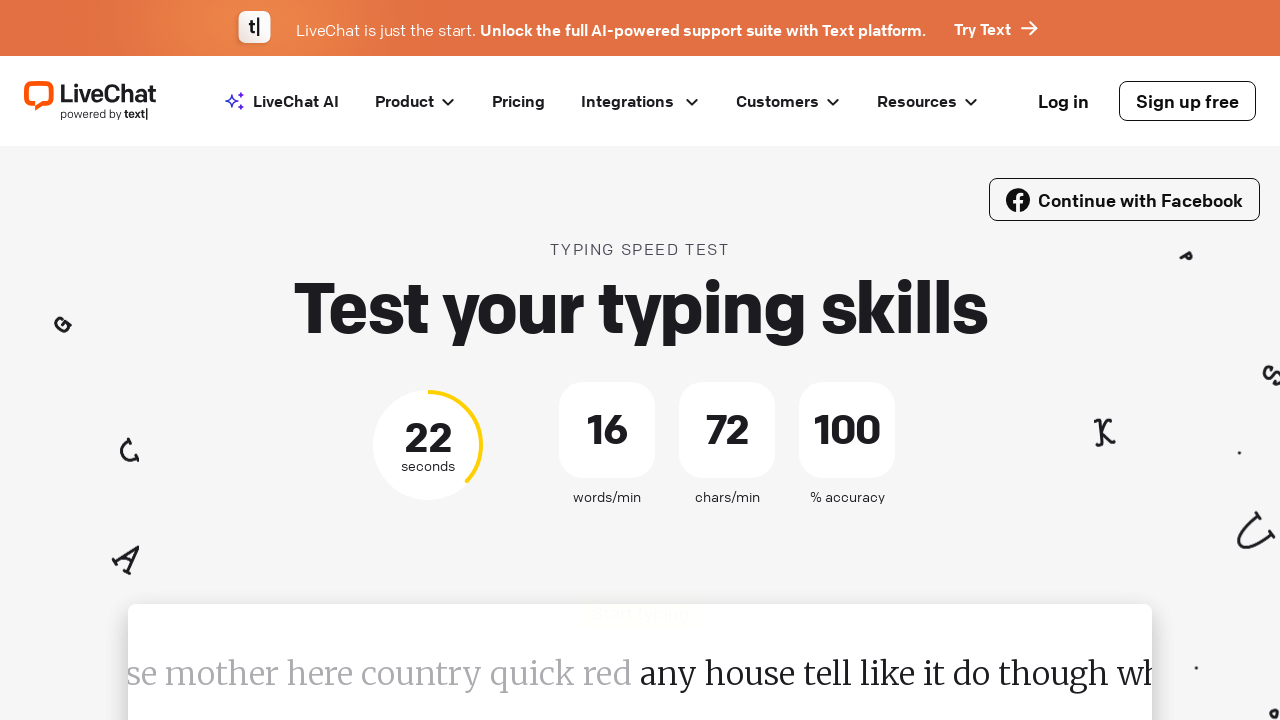

Typed character 'a' into the test input on div#test-input
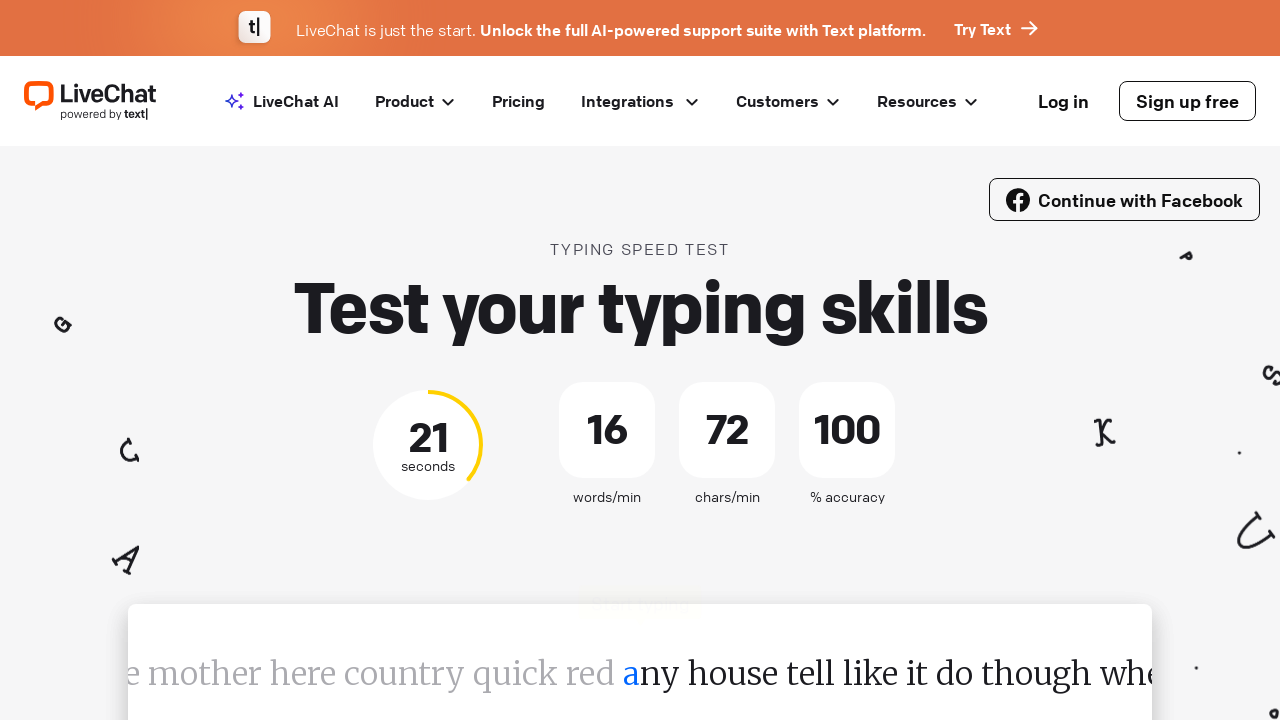

Typed character 'n' into the test input on div#test-input
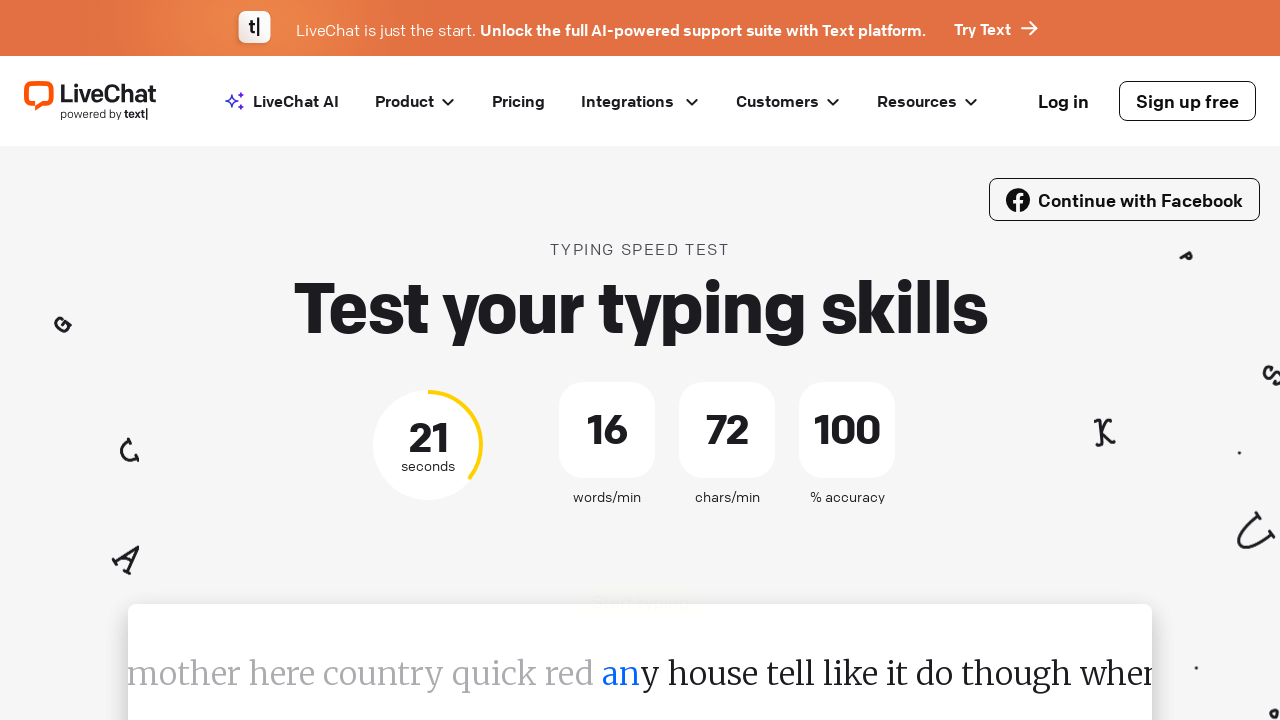

Typed character 'y' into the test input on div#test-input
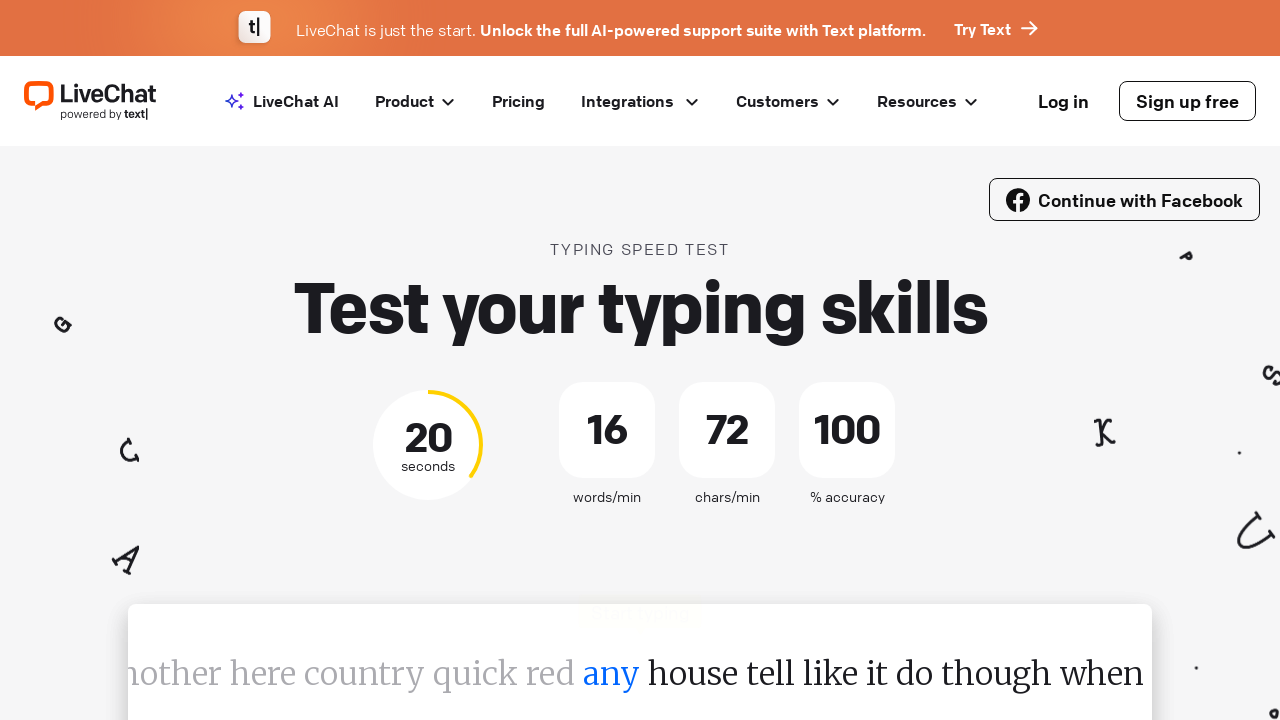

Pressed space after word on div#test-input
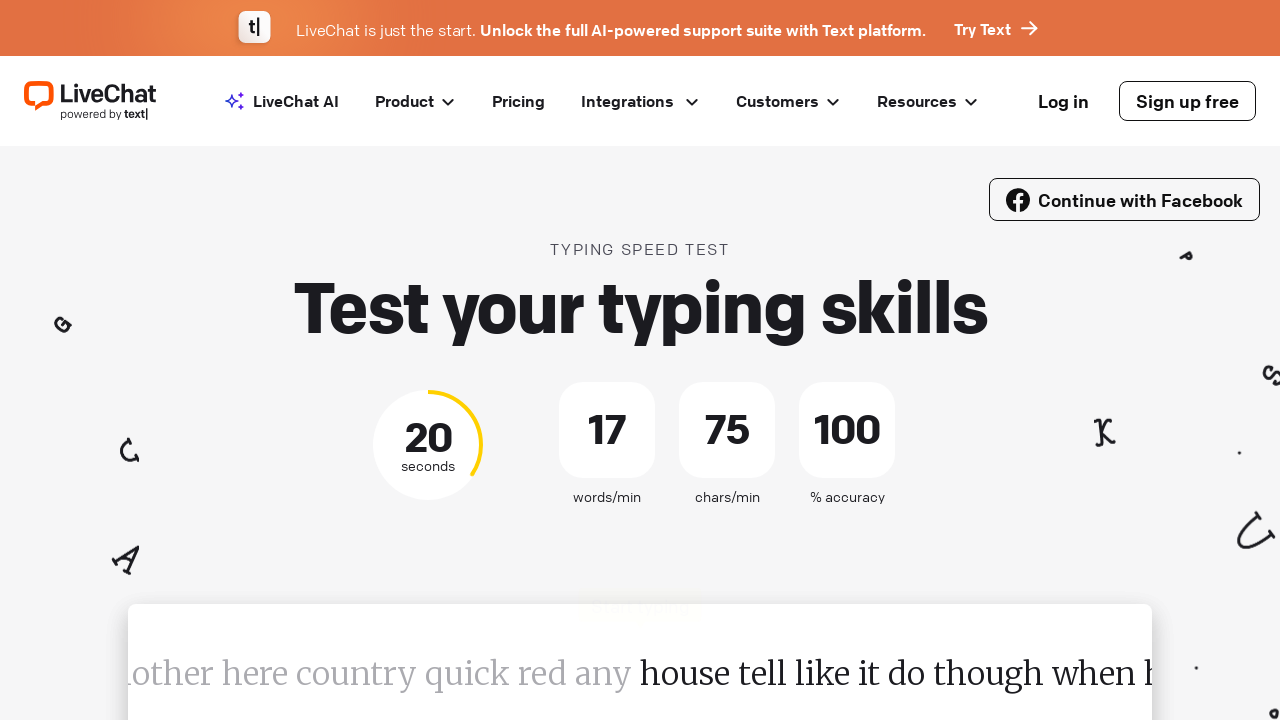

Located the current word element to type
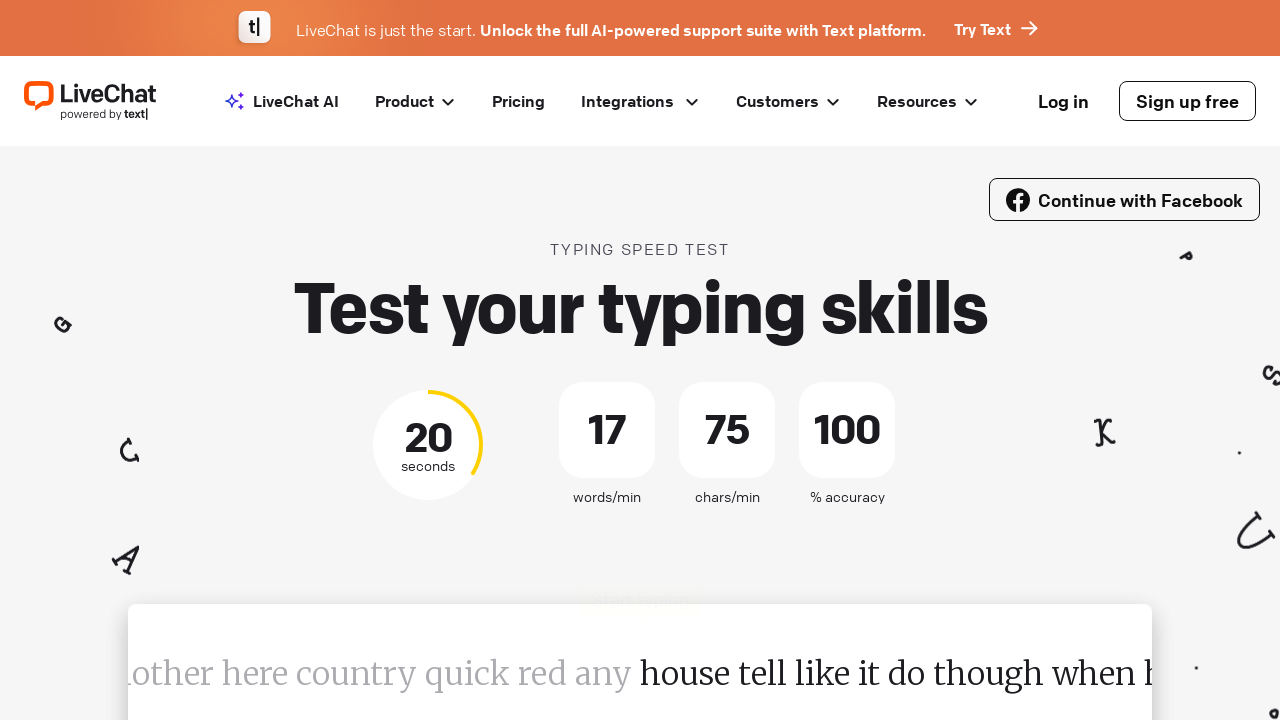

Retrieved word text: 'house'
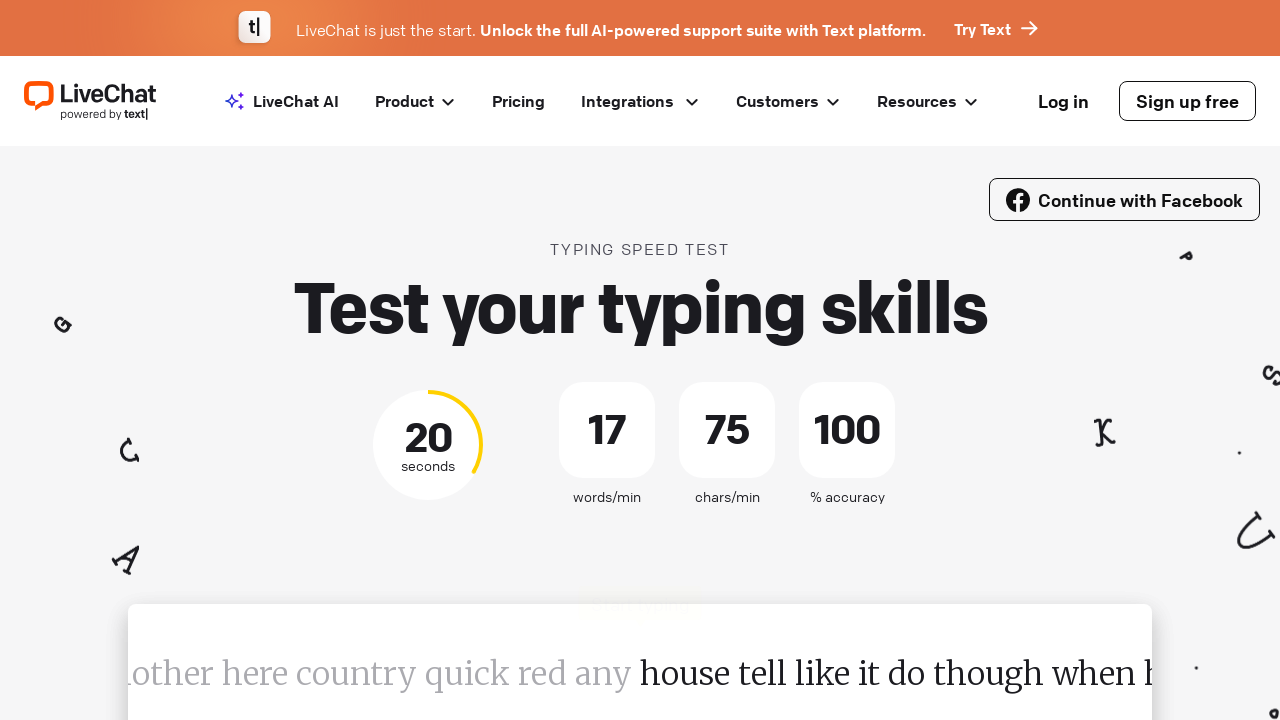

Typed character 'h' into the test input on div#test-input
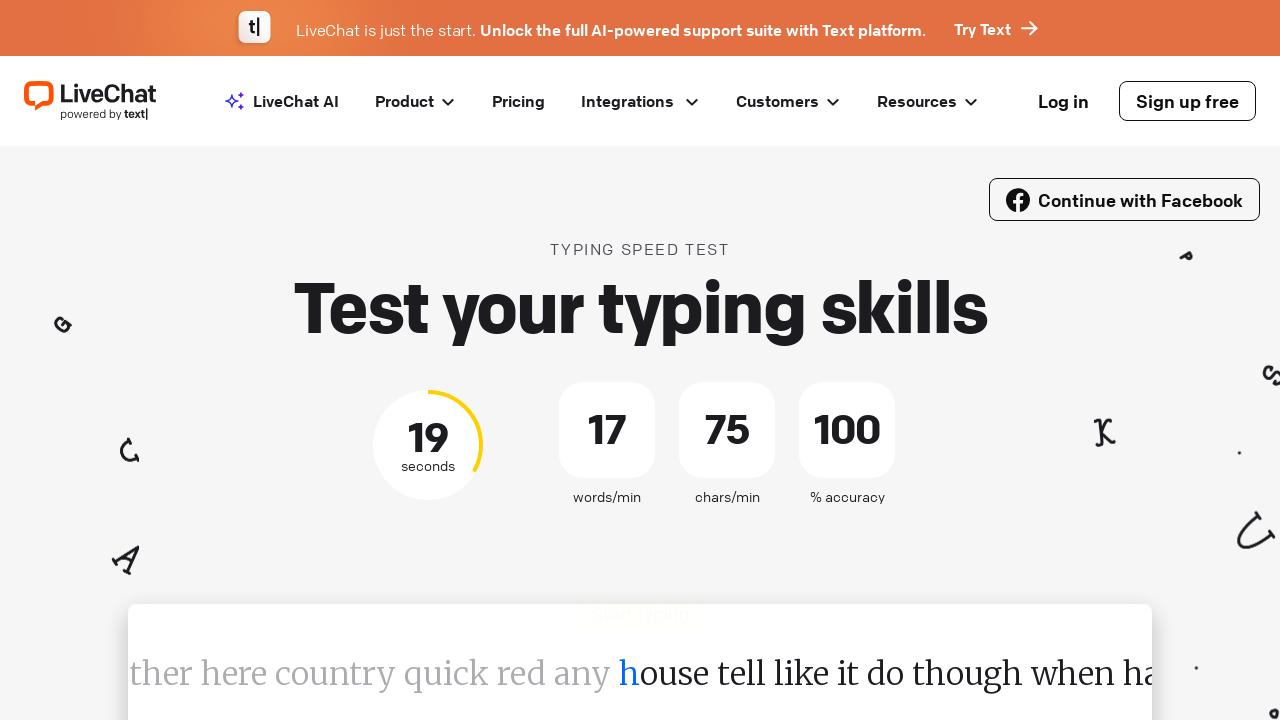

Typed character 'o' into the test input on div#test-input
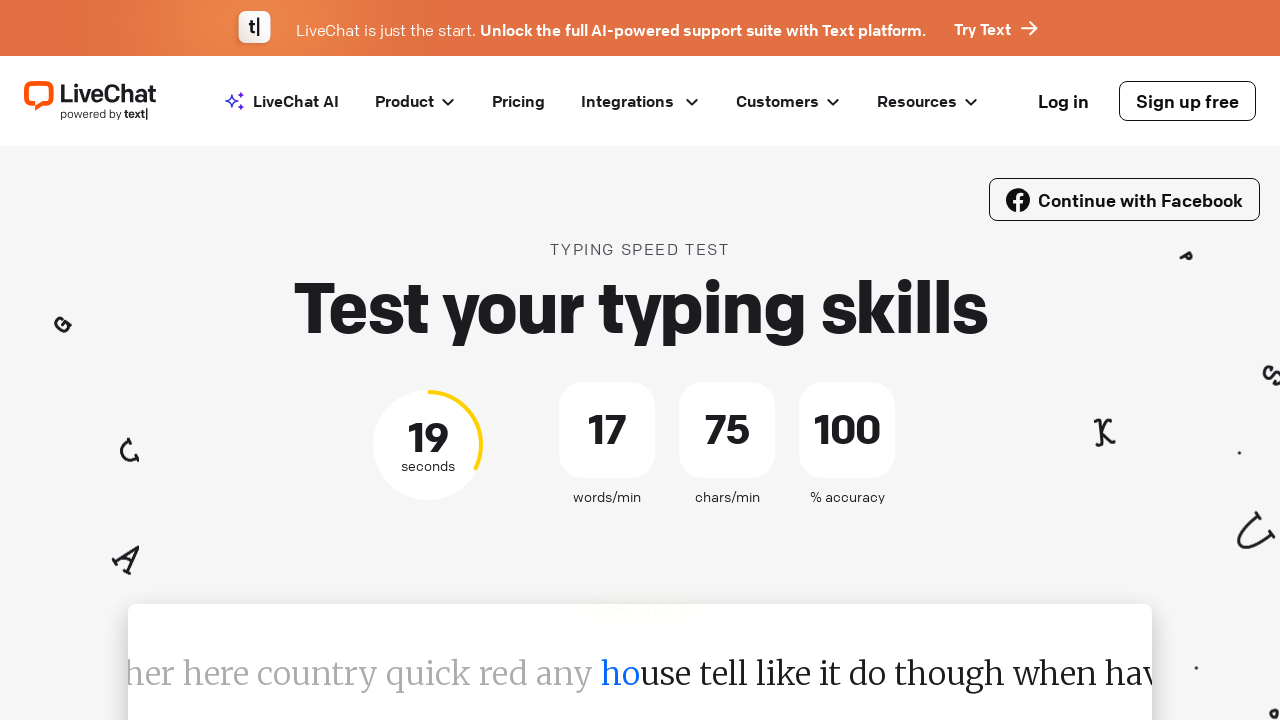

Typed character 'u' into the test input on div#test-input
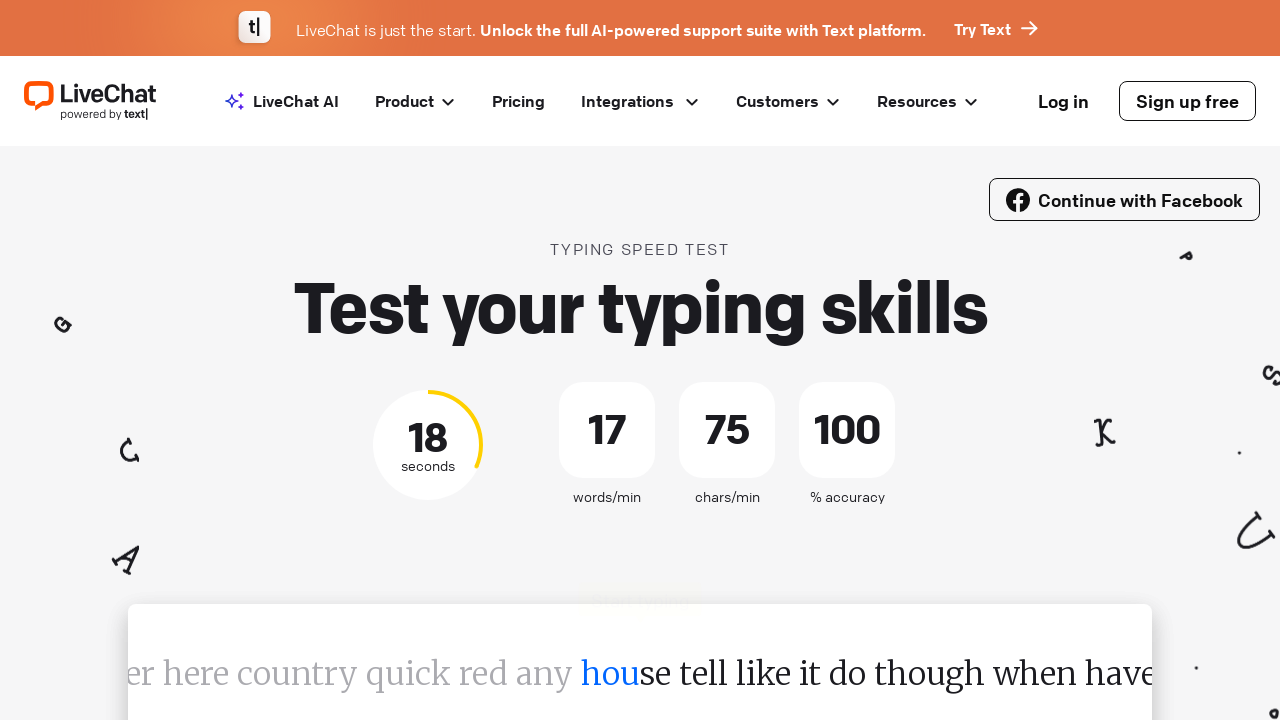

Typed character 's' into the test input on div#test-input
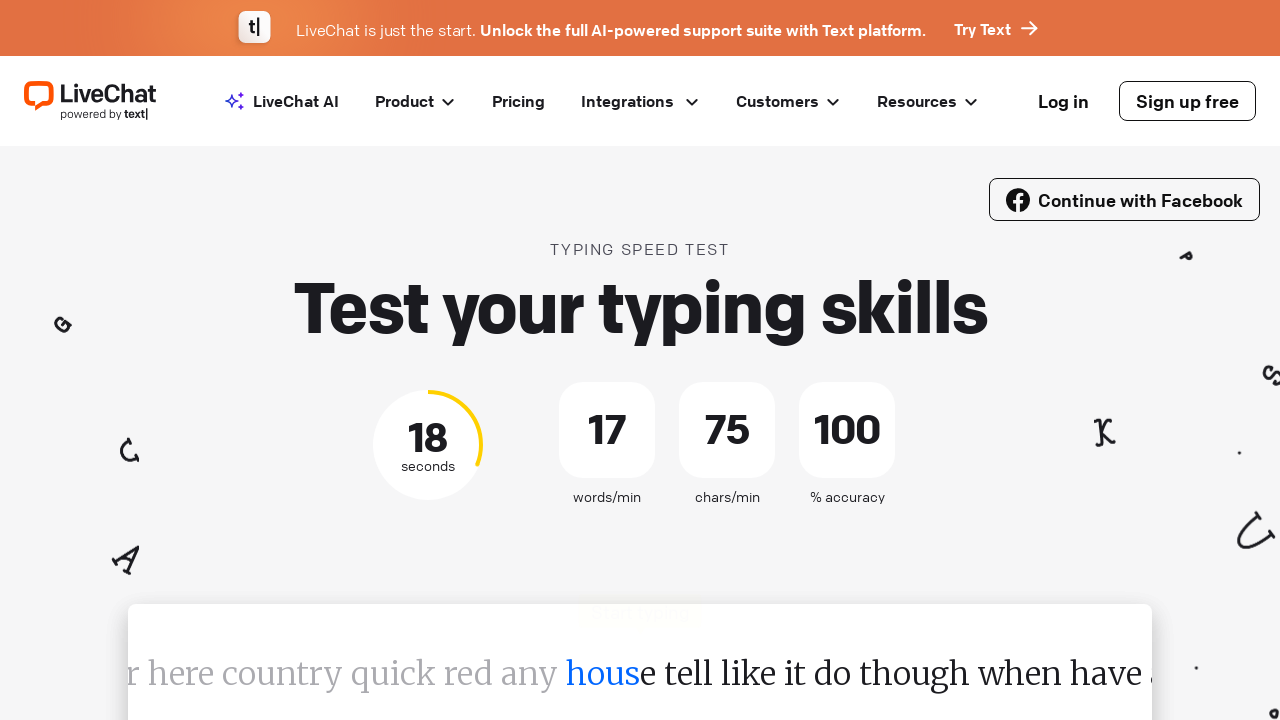

Typed character 'e' into the test input on div#test-input
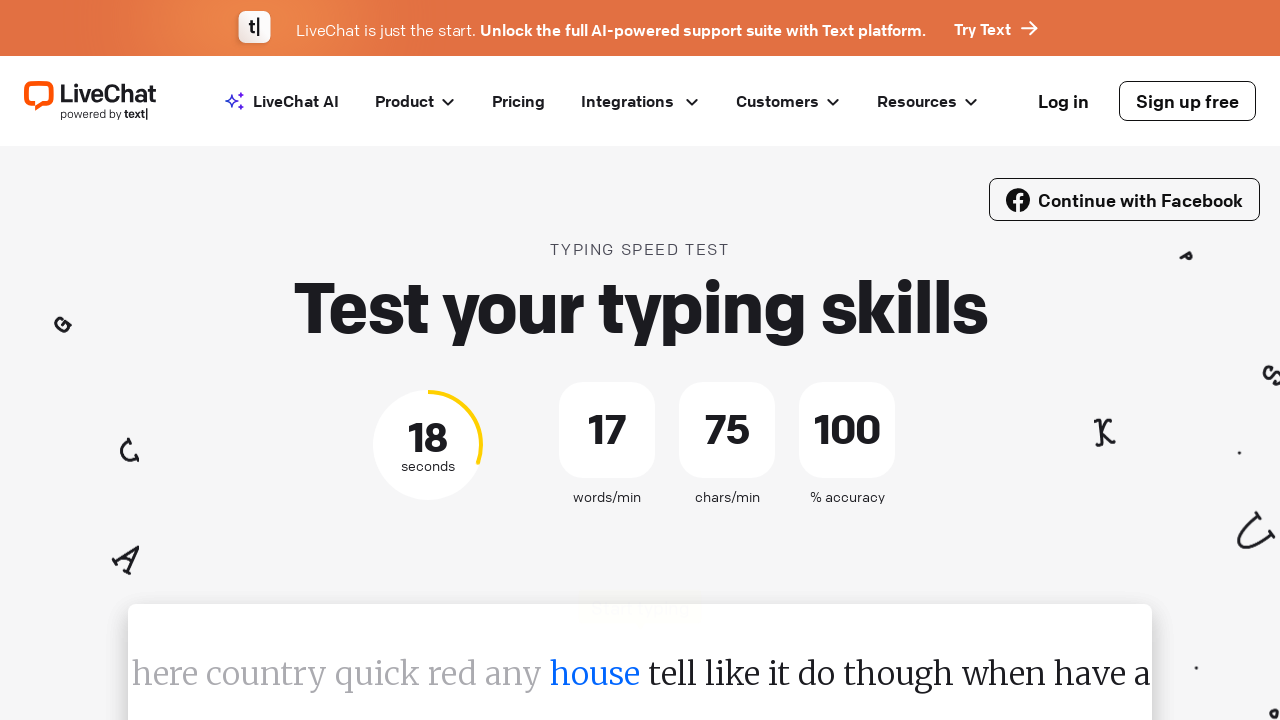

Pressed space after word on div#test-input
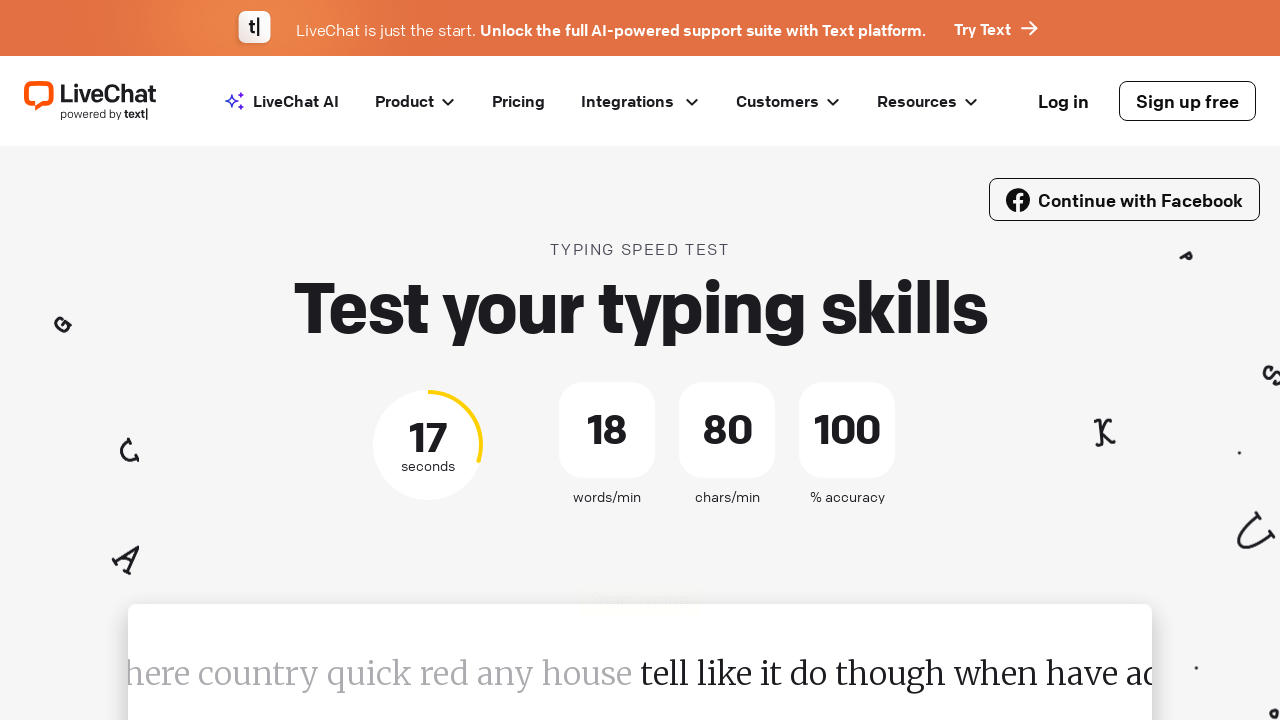

Located the current word element to type
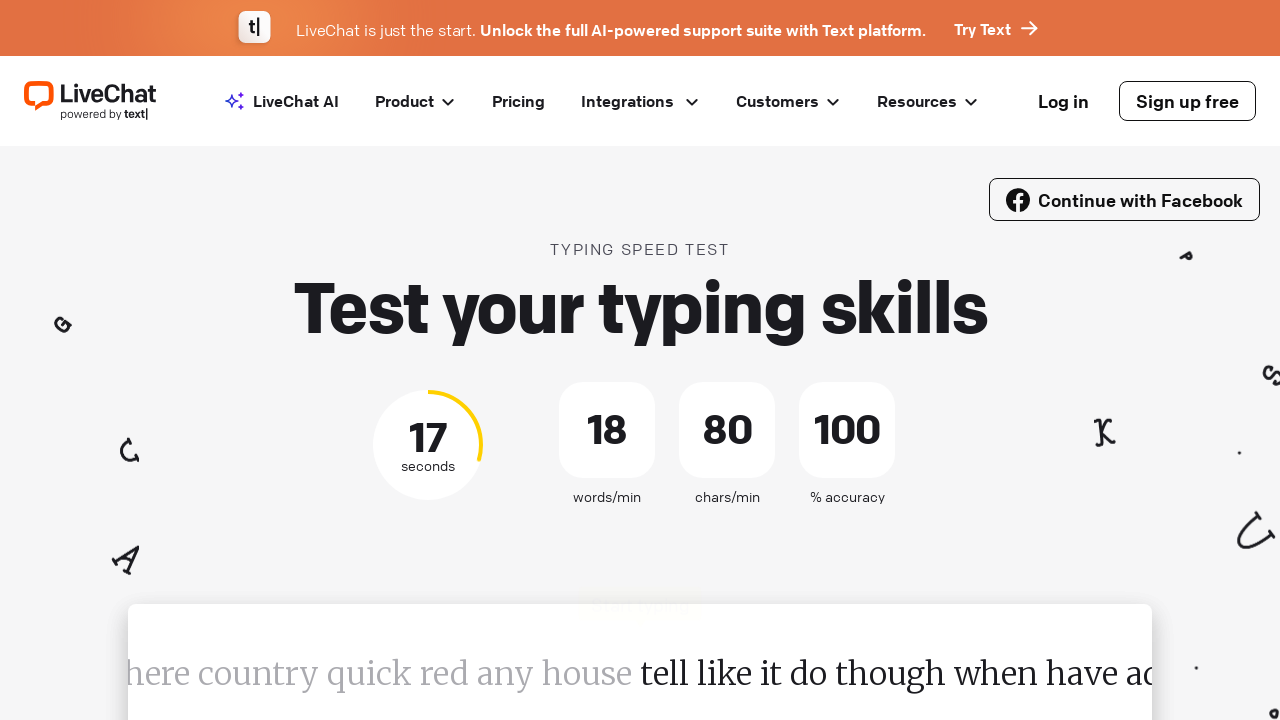

Retrieved word text: 'tell'
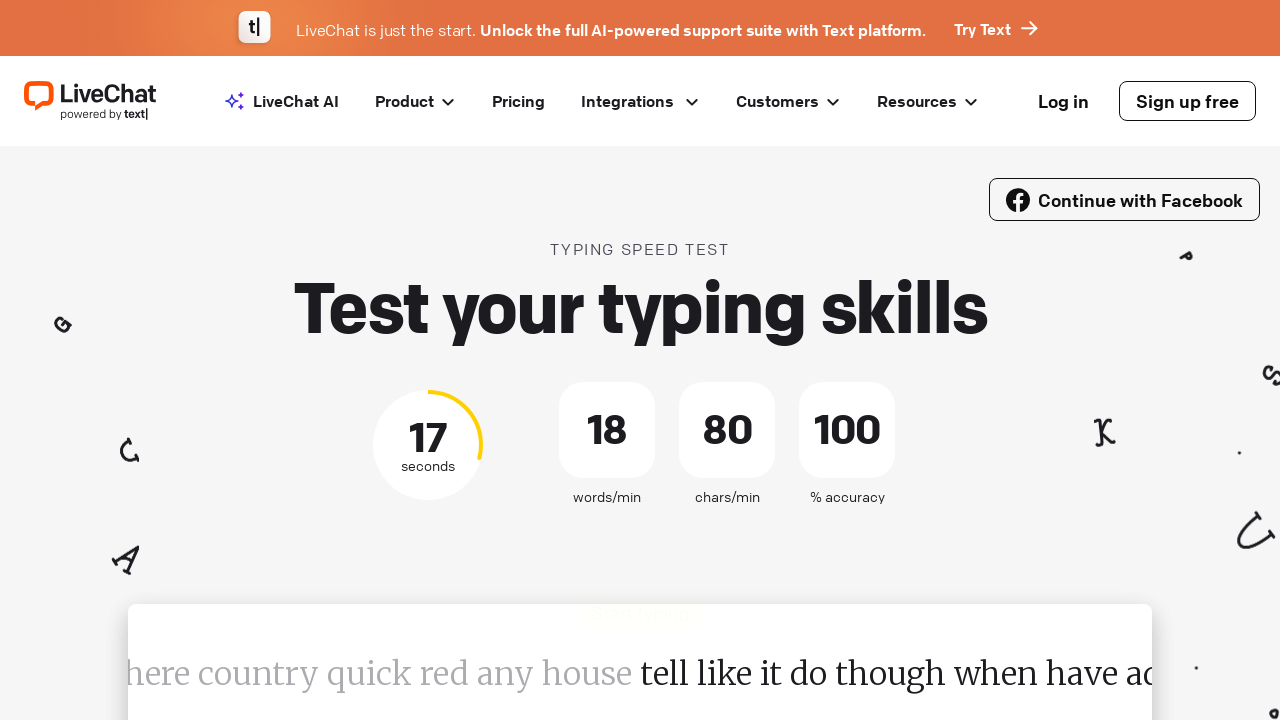

Typed character 't' into the test input on div#test-input
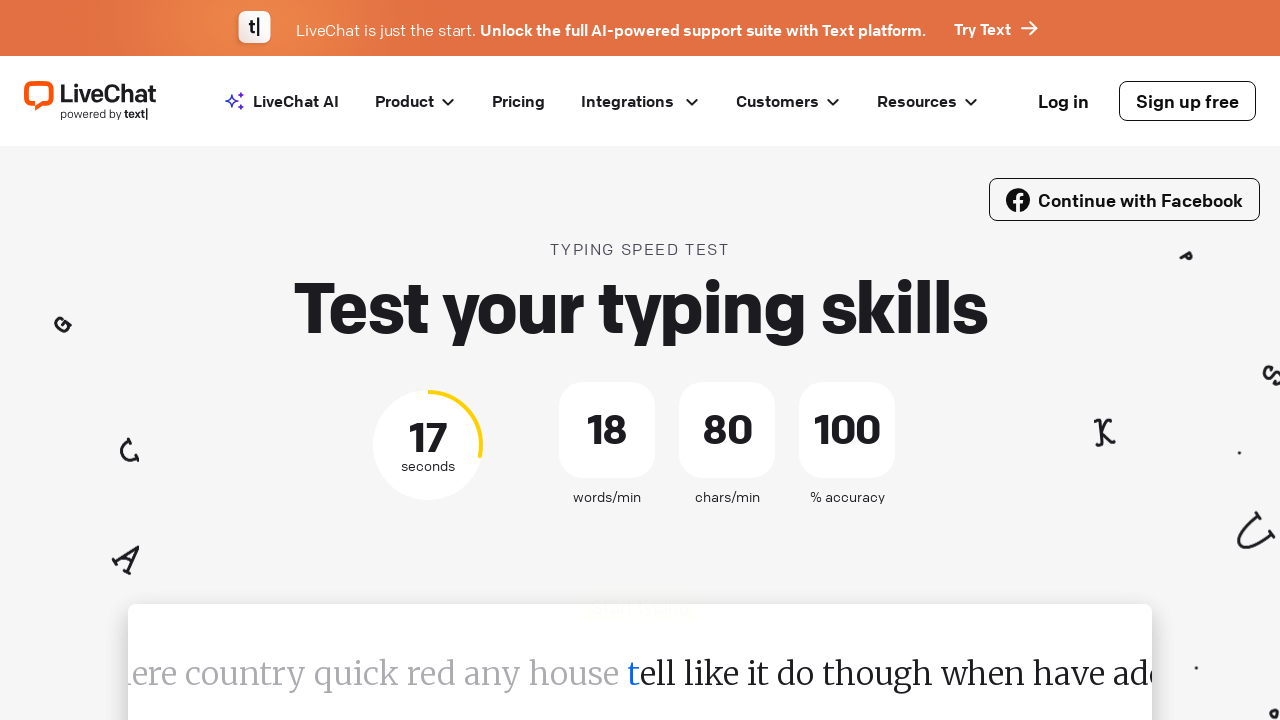

Typed character 'e' into the test input on div#test-input
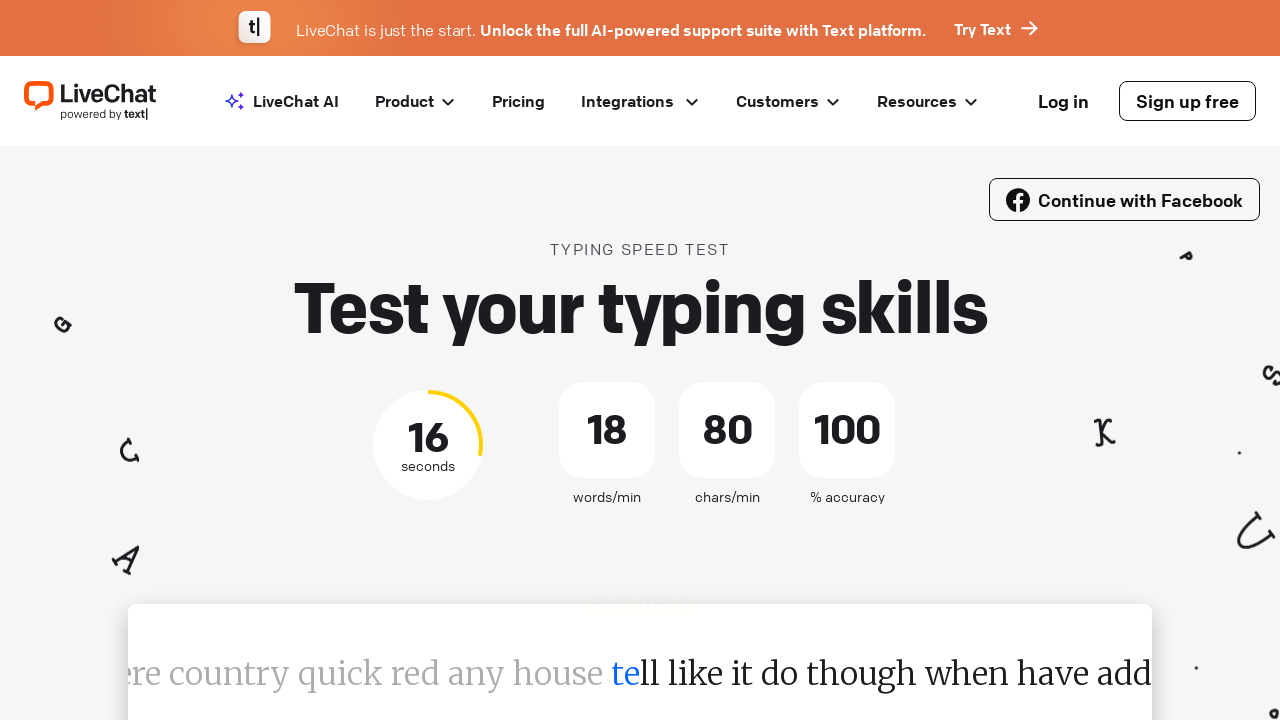

Typed character 'l' into the test input on div#test-input
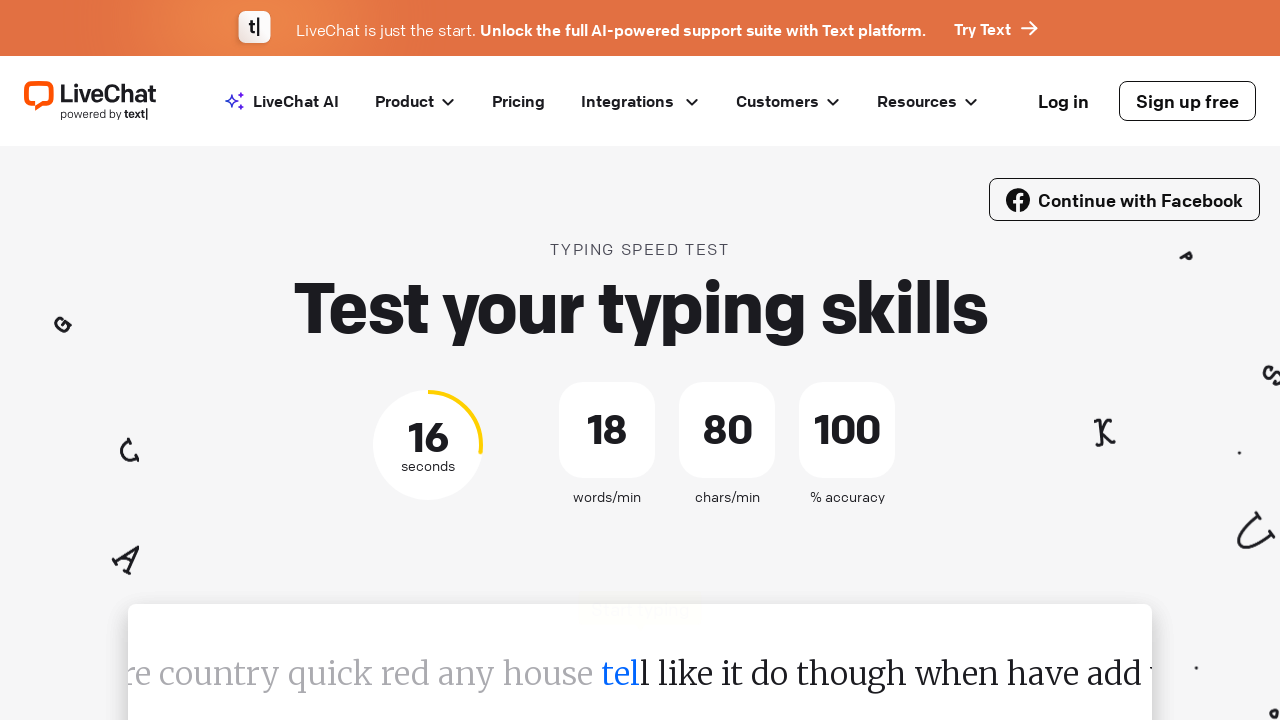

Typed character 'l' into the test input on div#test-input
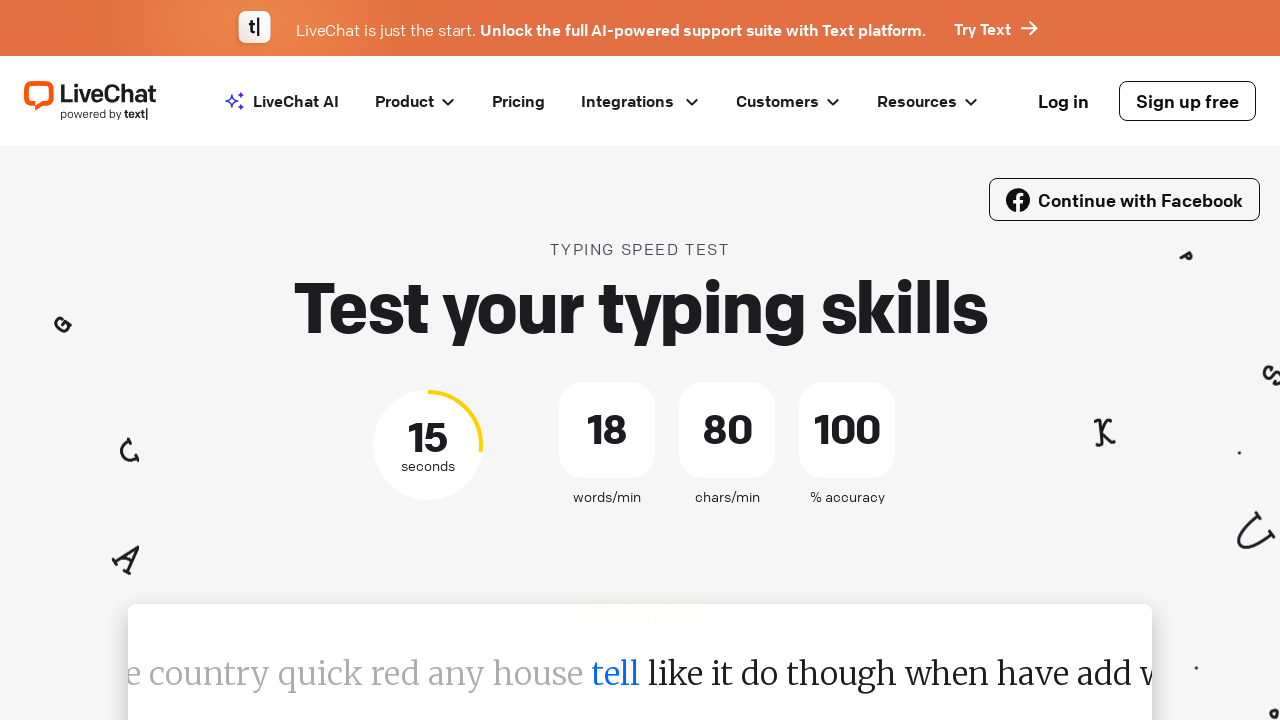

Pressed space after word on div#test-input
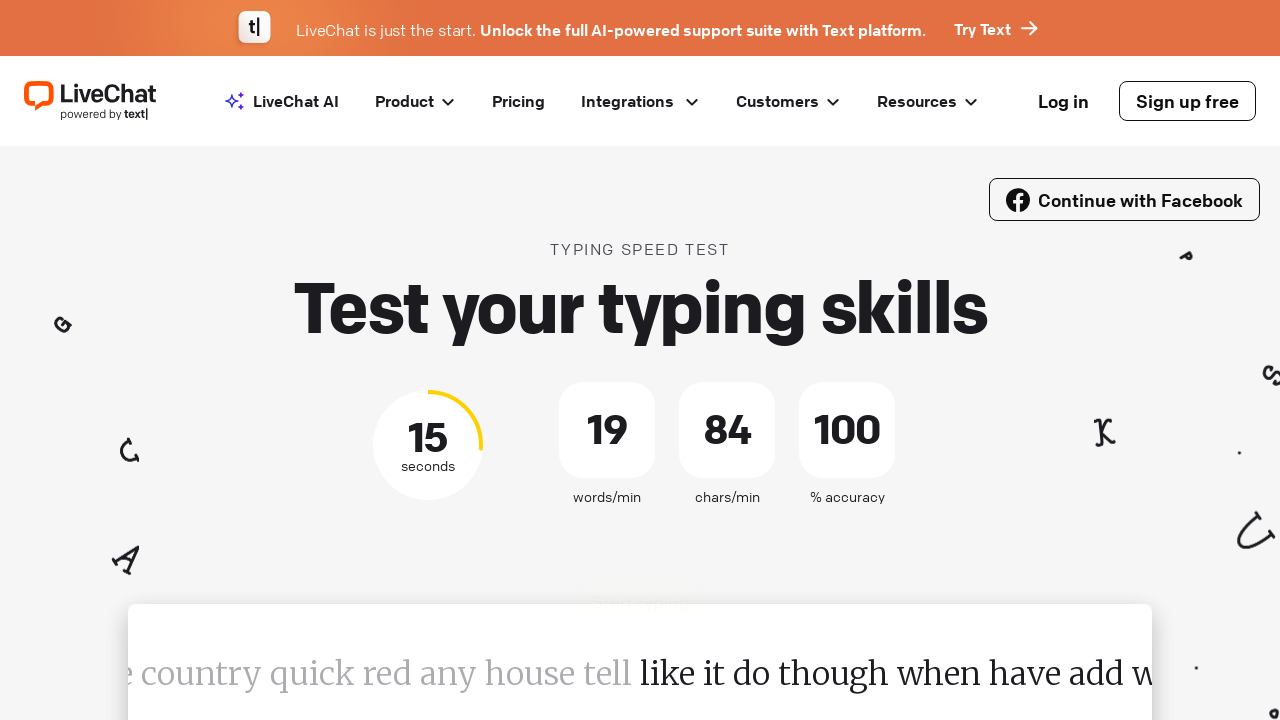

Located the current word element to type
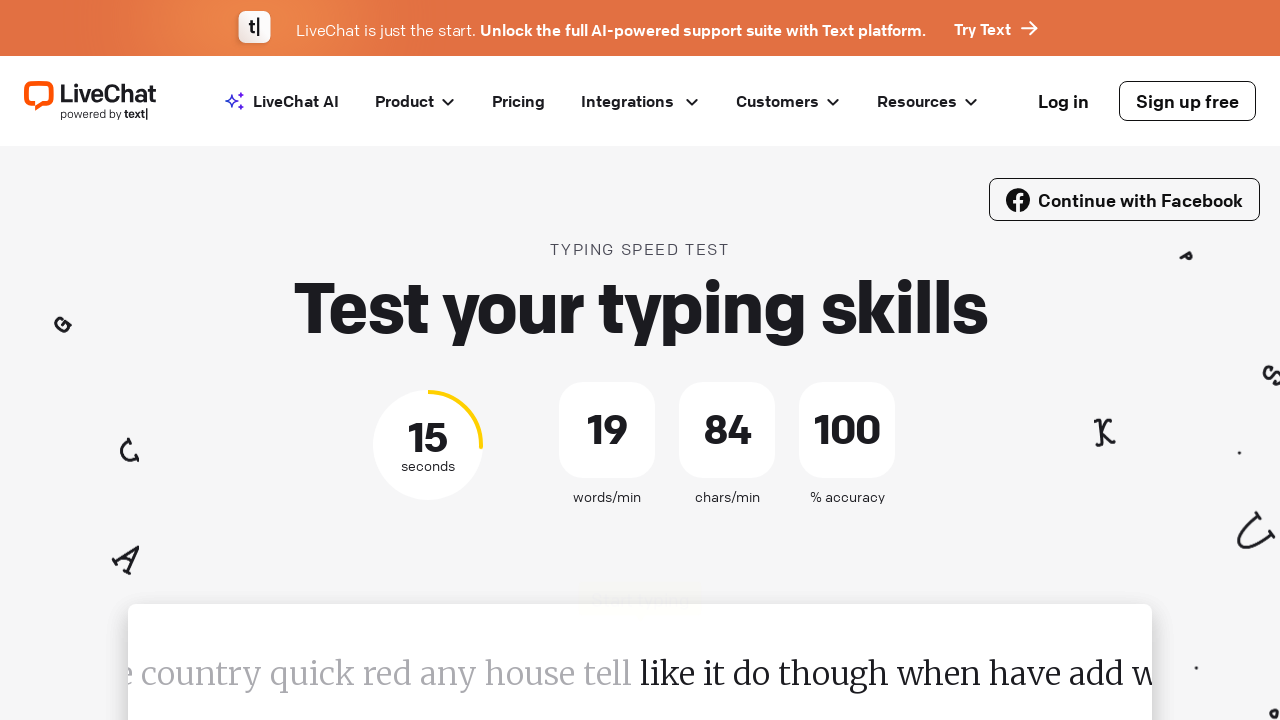

Retrieved word text: 'like'
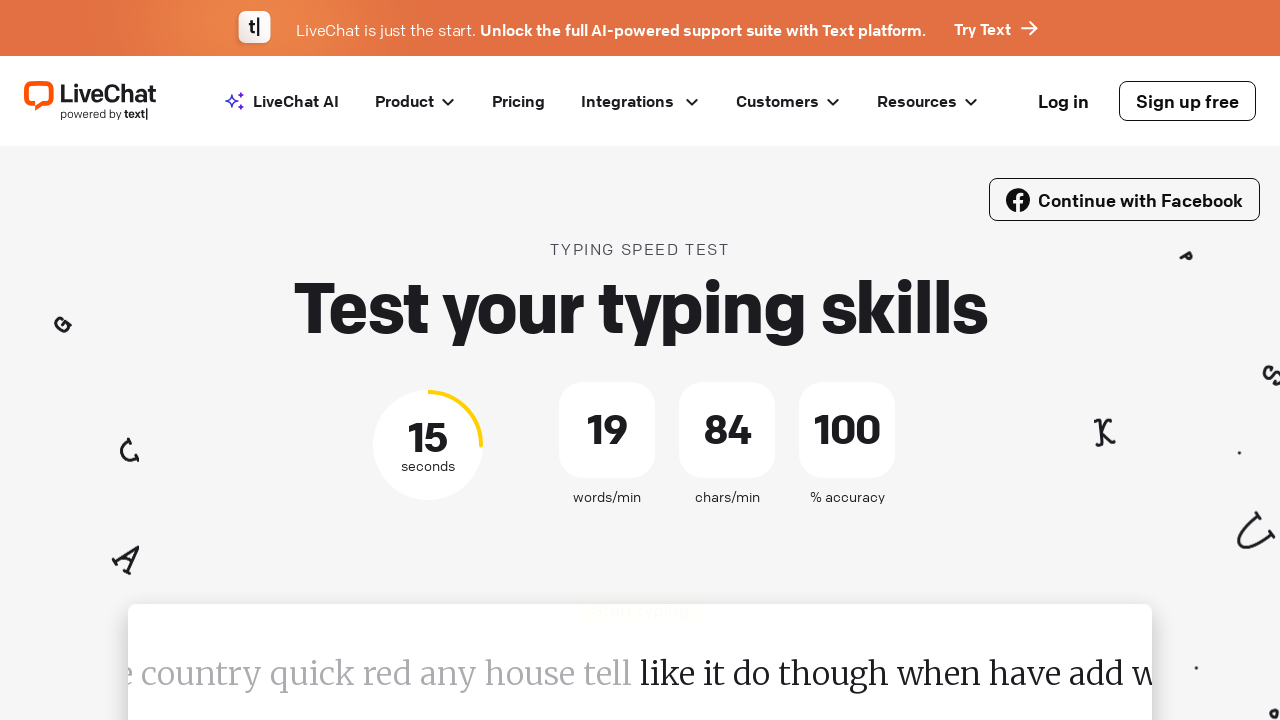

Typed character 'l' into the test input on div#test-input
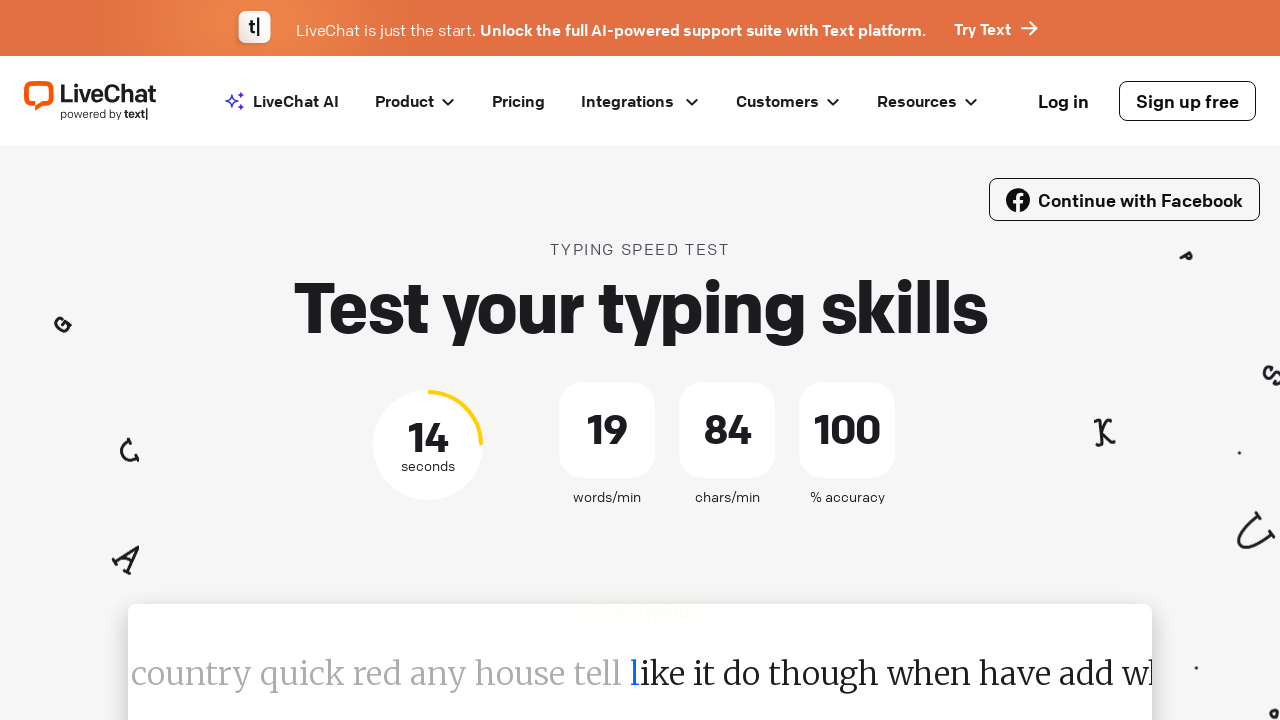

Typed character 'i' into the test input on div#test-input
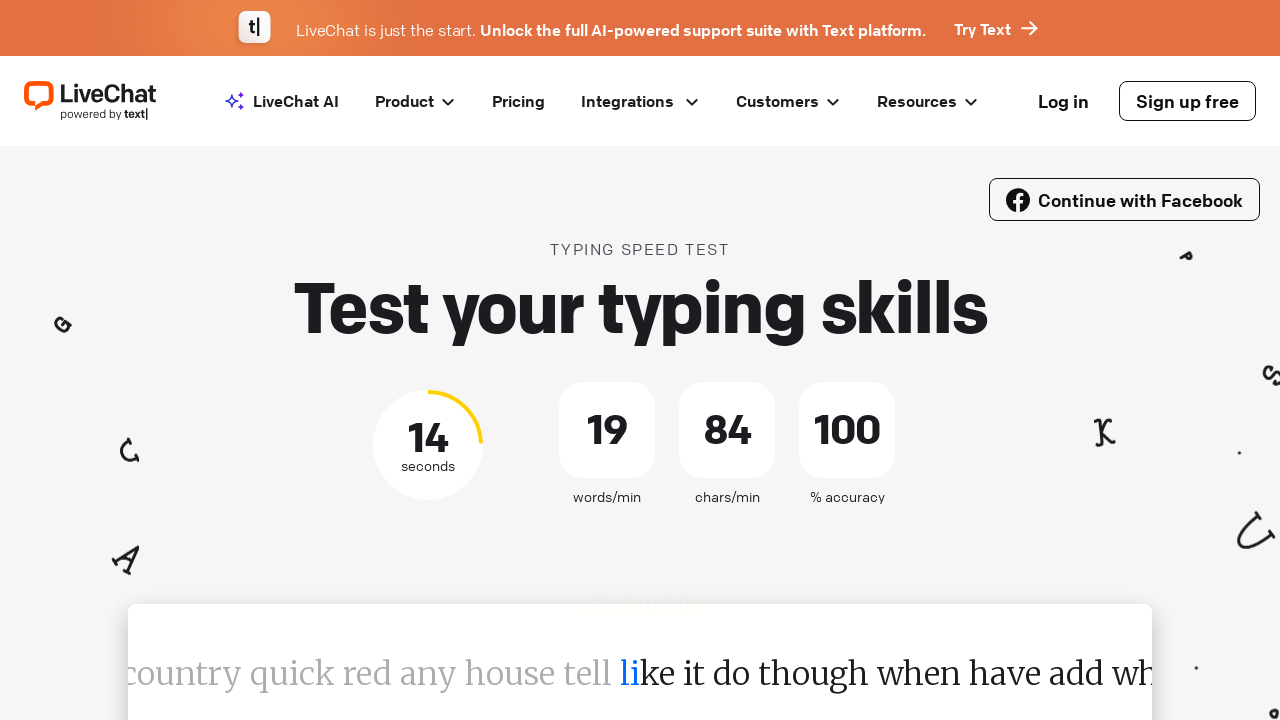

Typed character 'k' into the test input on div#test-input
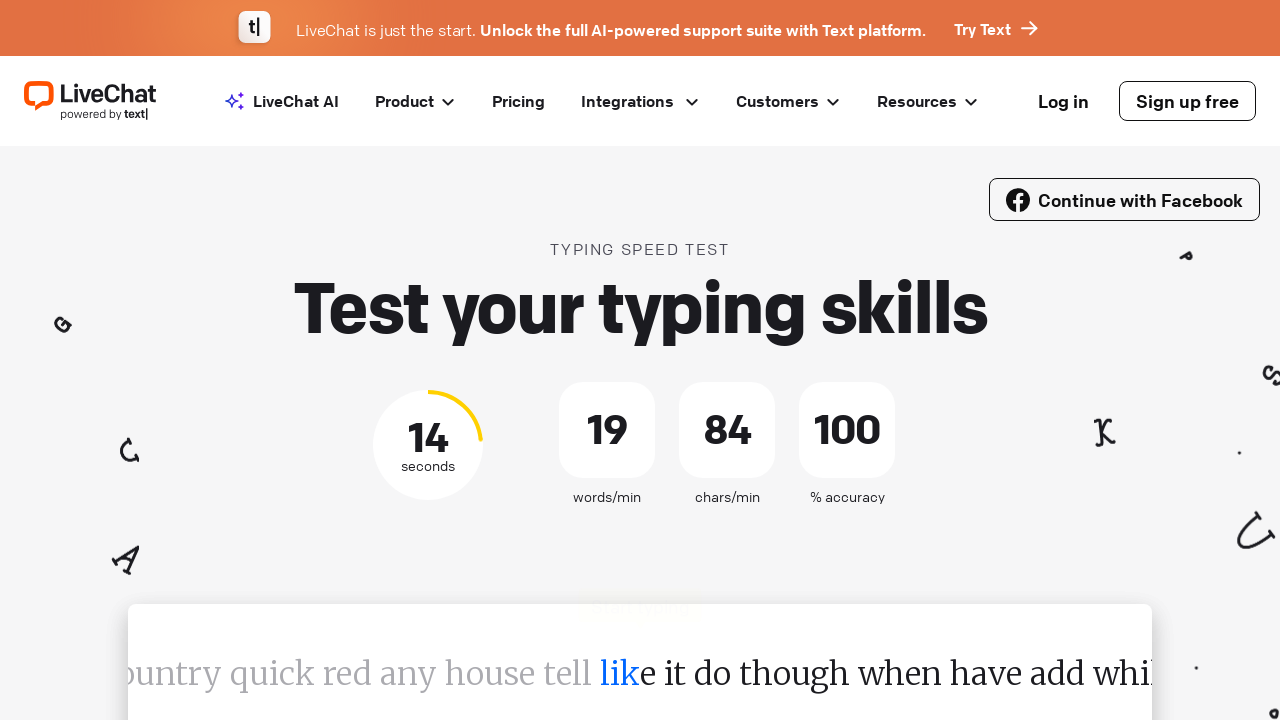

Typed character 'e' into the test input on div#test-input
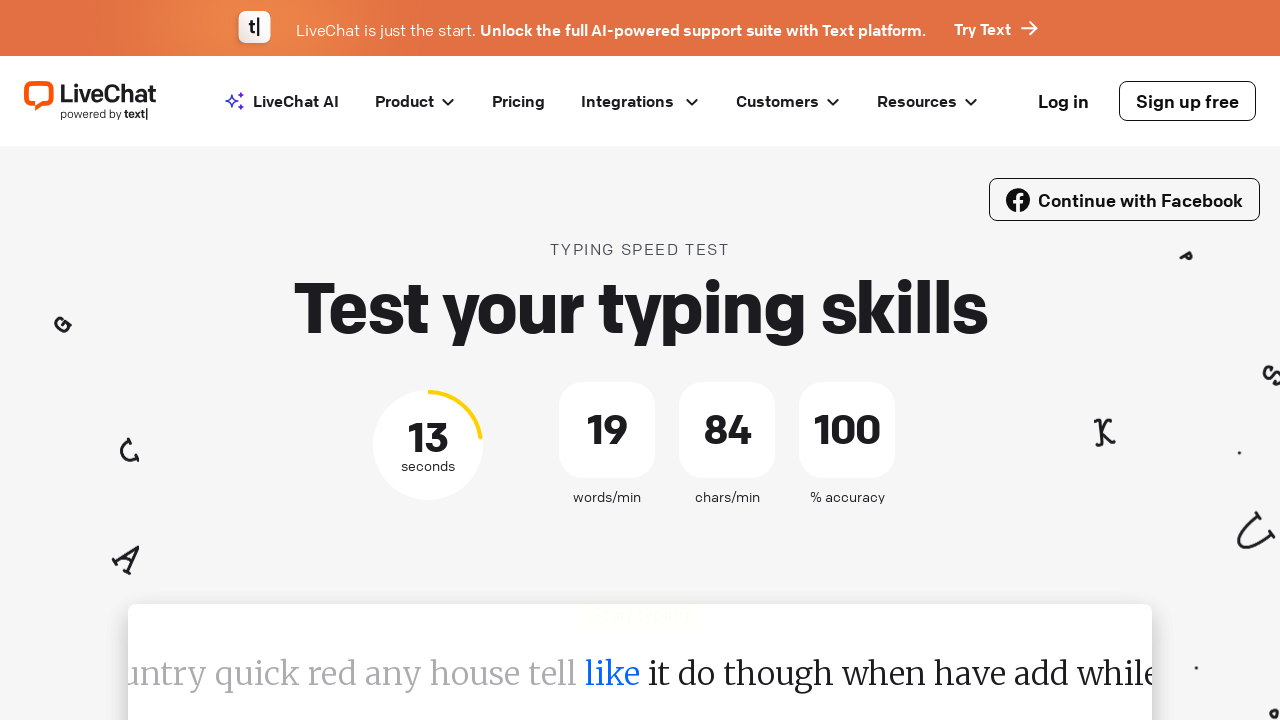

Pressed space after word on div#test-input
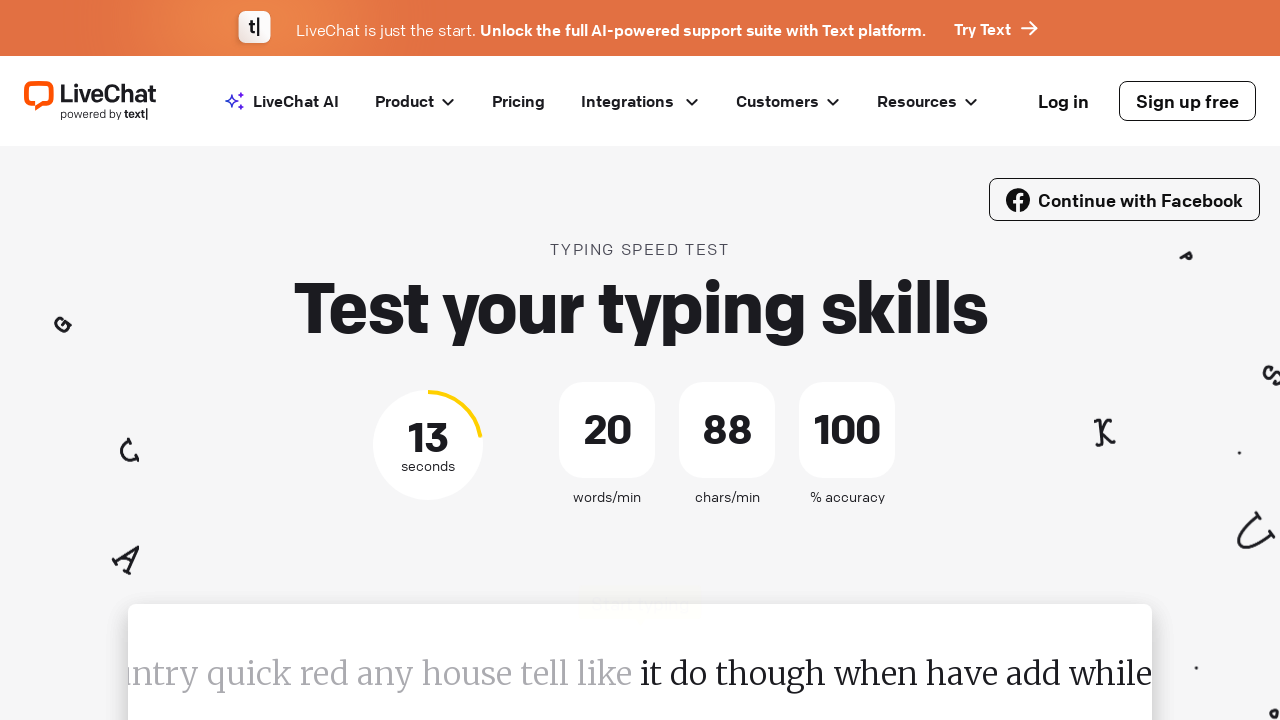

Located the current word element to type
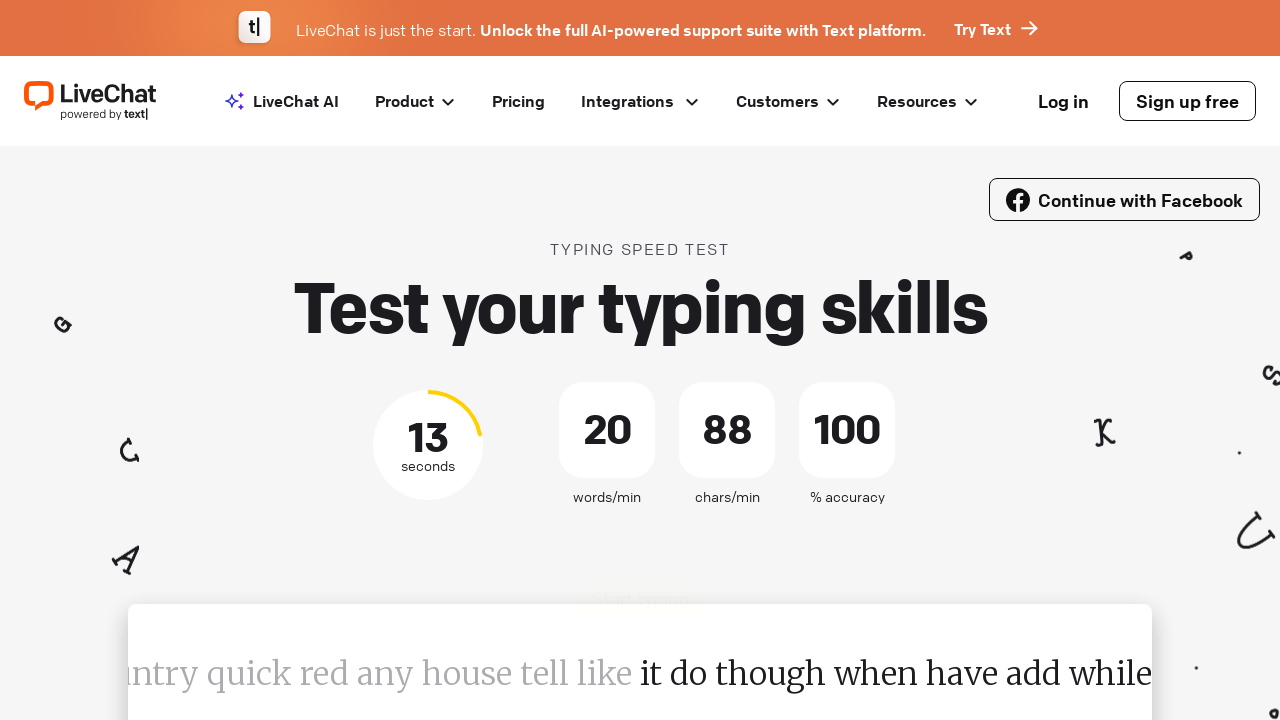

Retrieved word text: 'it'
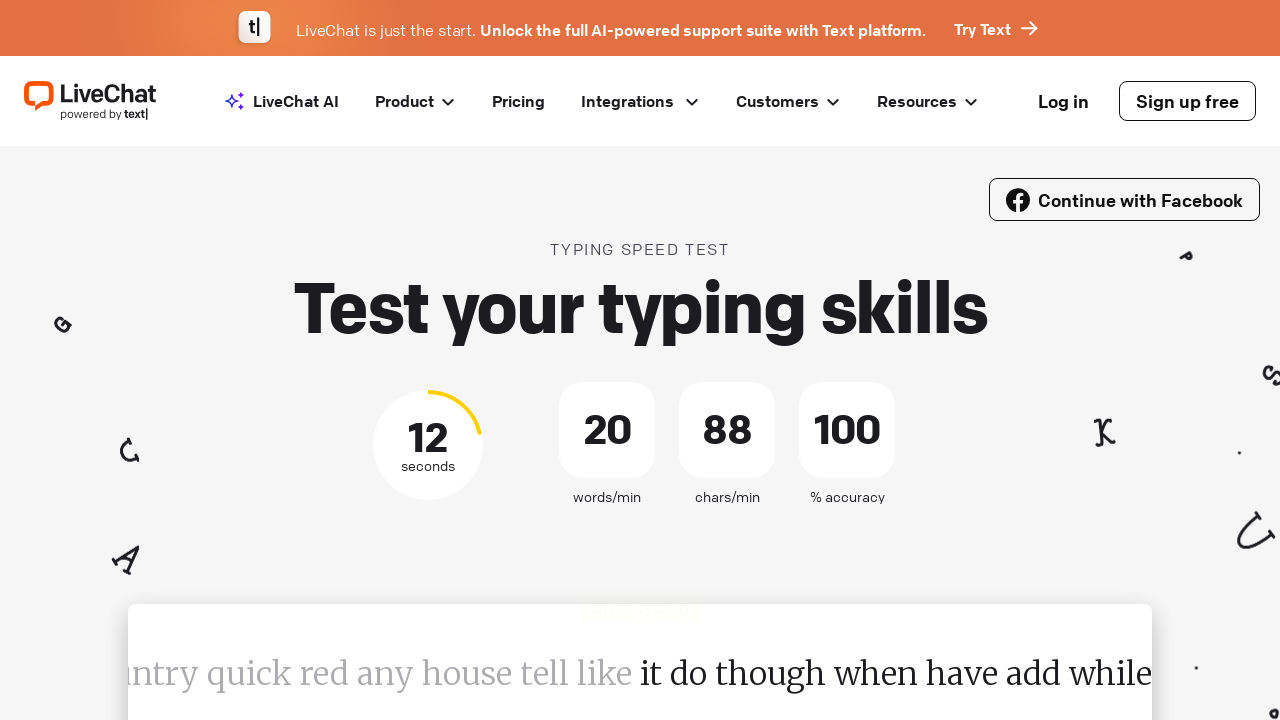

Typed character 'i' into the test input on div#test-input
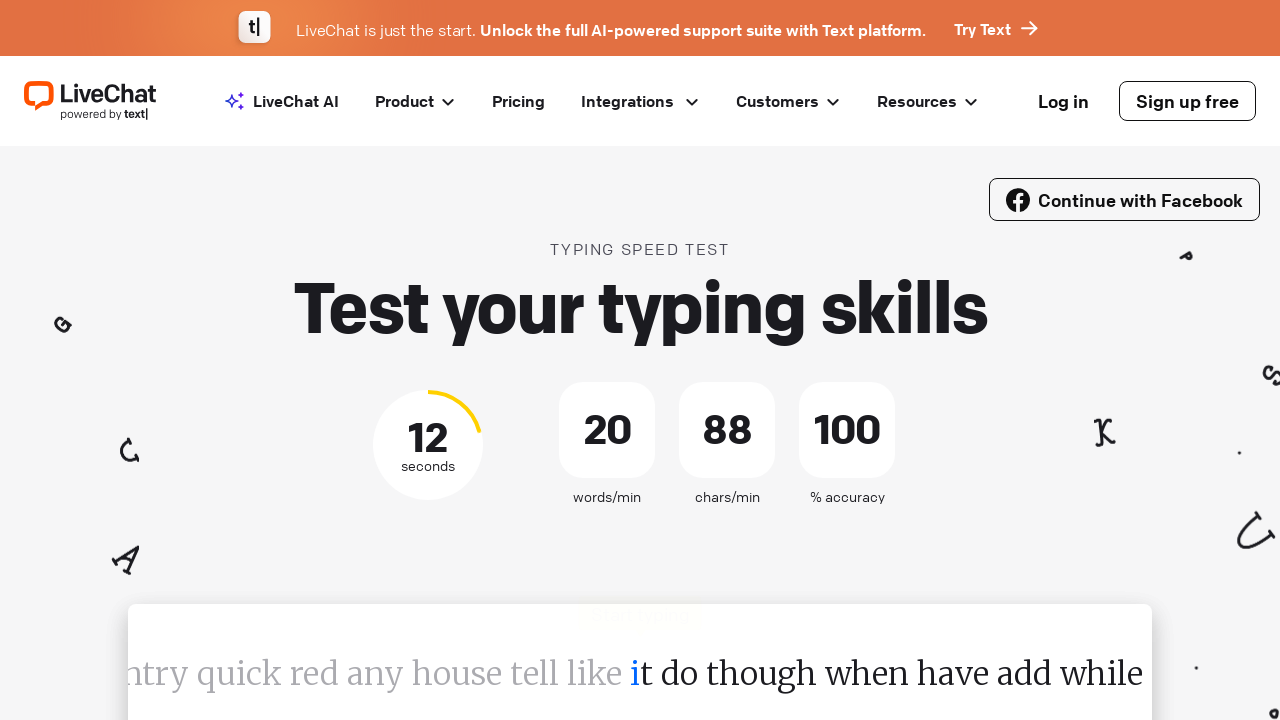

Typed character 't' into the test input on div#test-input
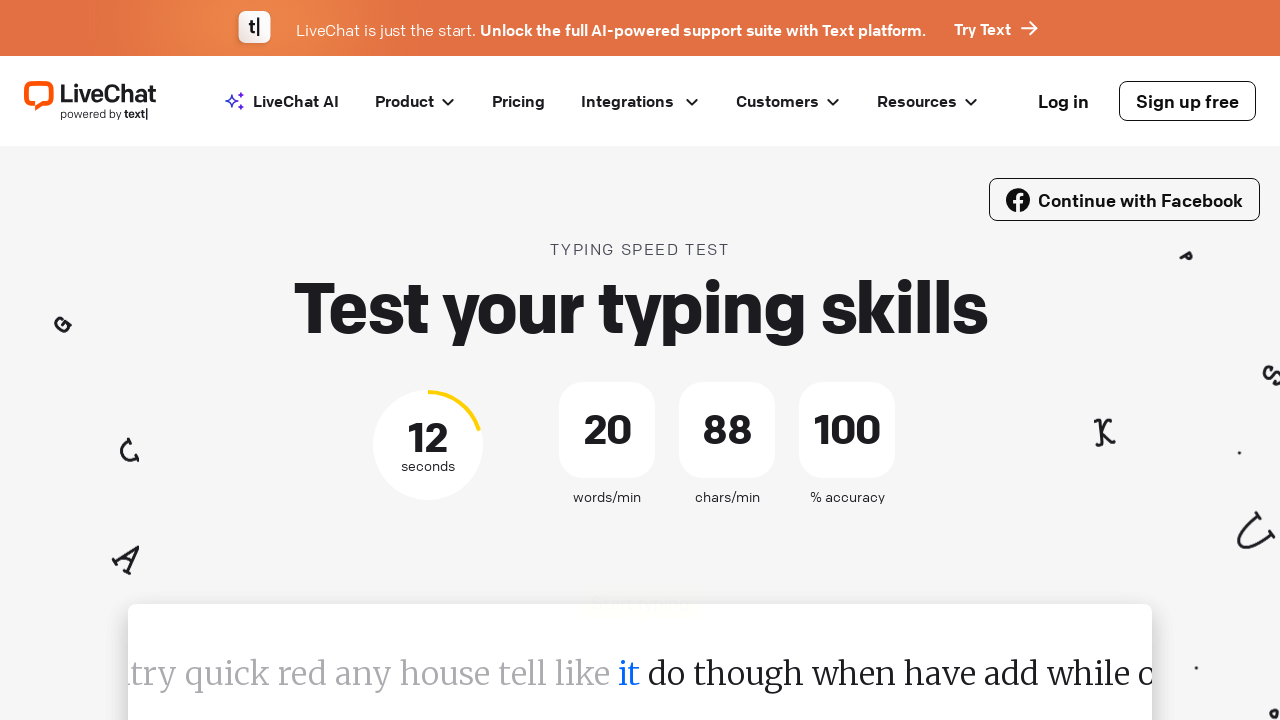

Pressed space after word on div#test-input
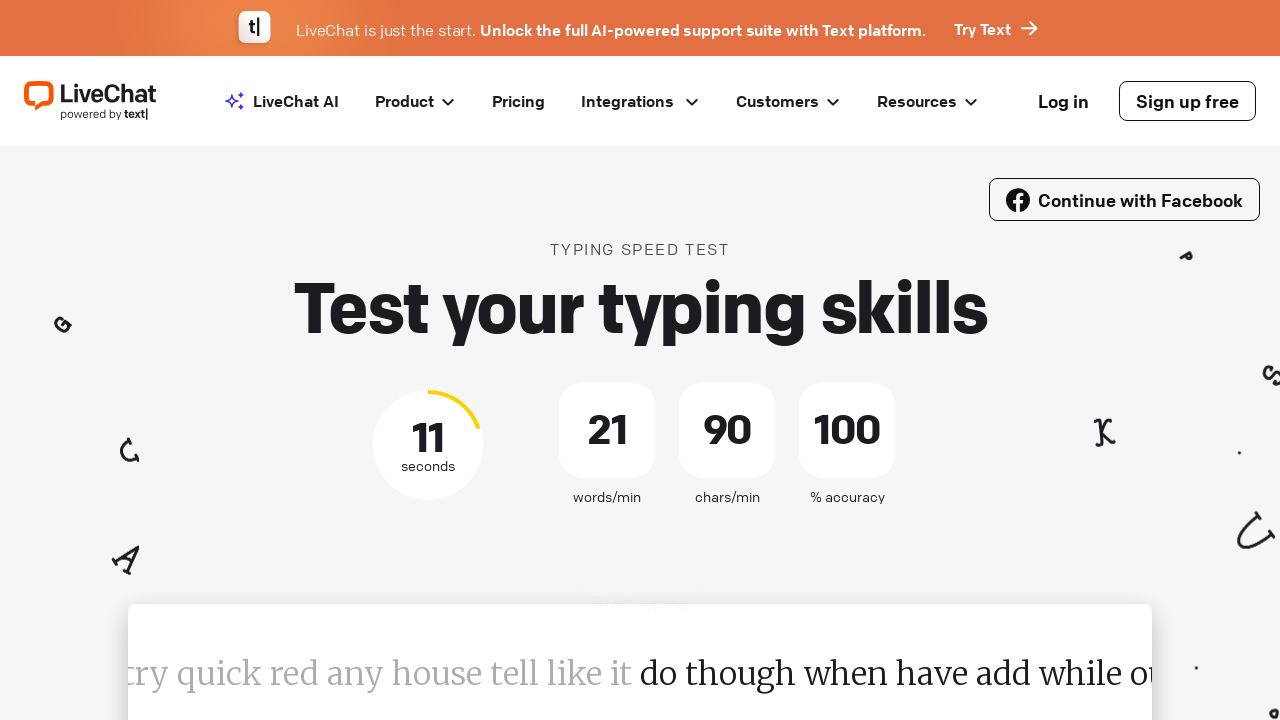

Located the current word element to type
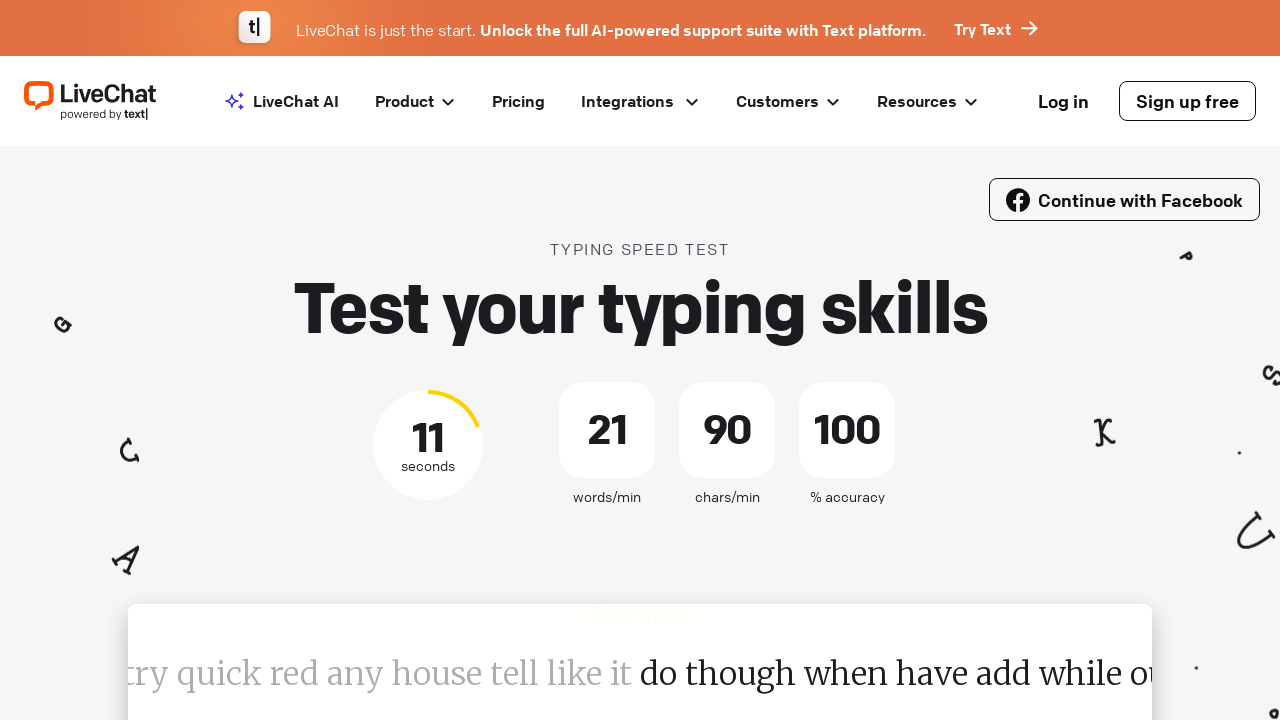

Retrieved word text: 'do'
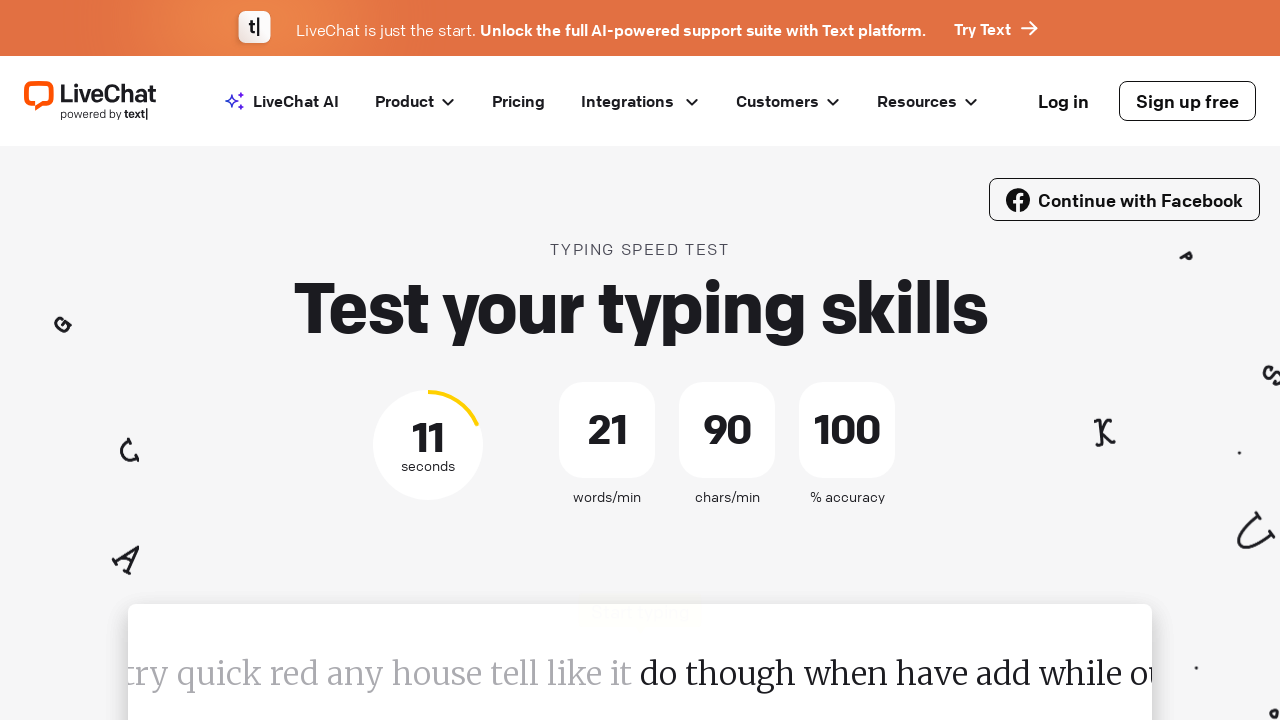

Typed character 'd' into the test input on div#test-input
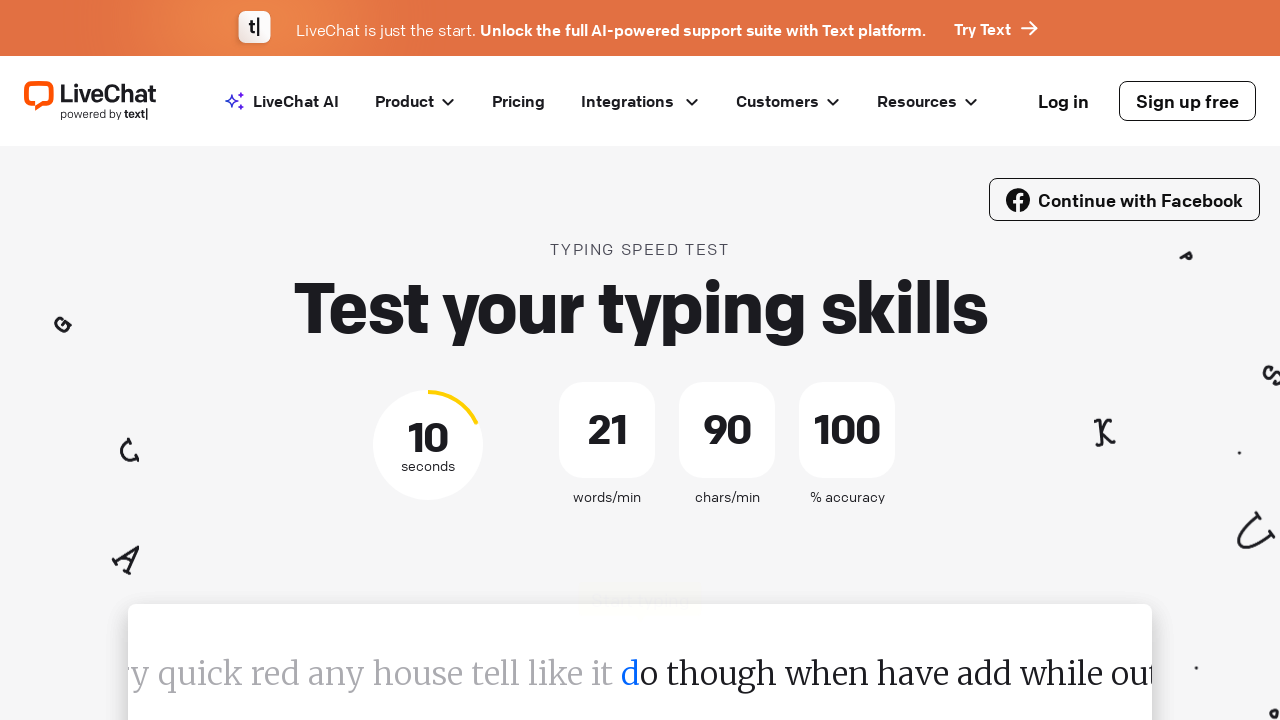

Typed character 'o' into the test input on div#test-input
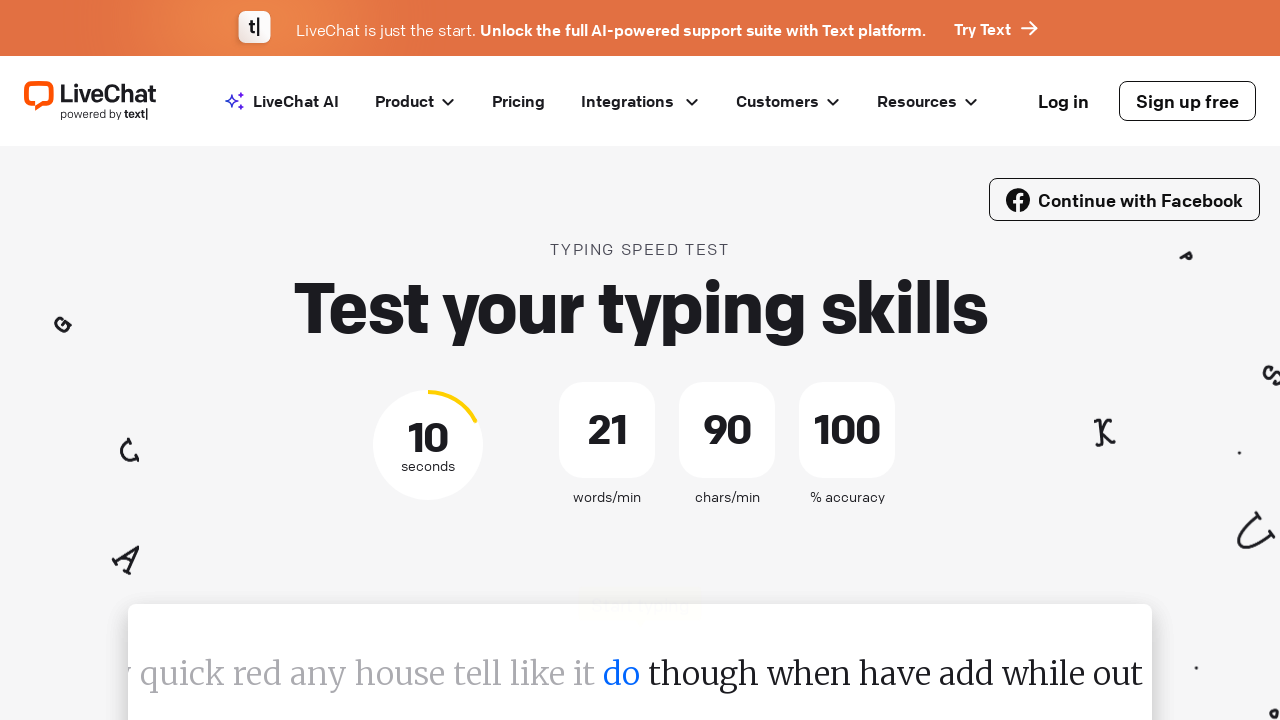

Pressed space after word on div#test-input
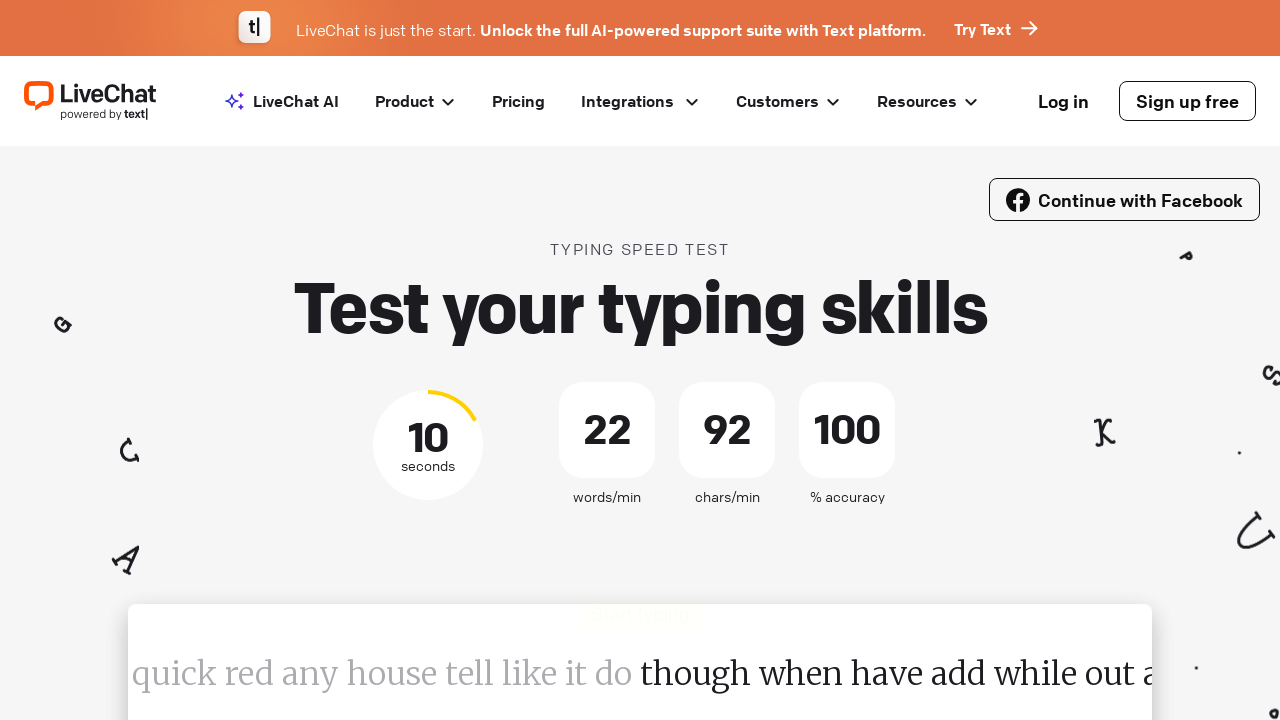

Located the current word element to type
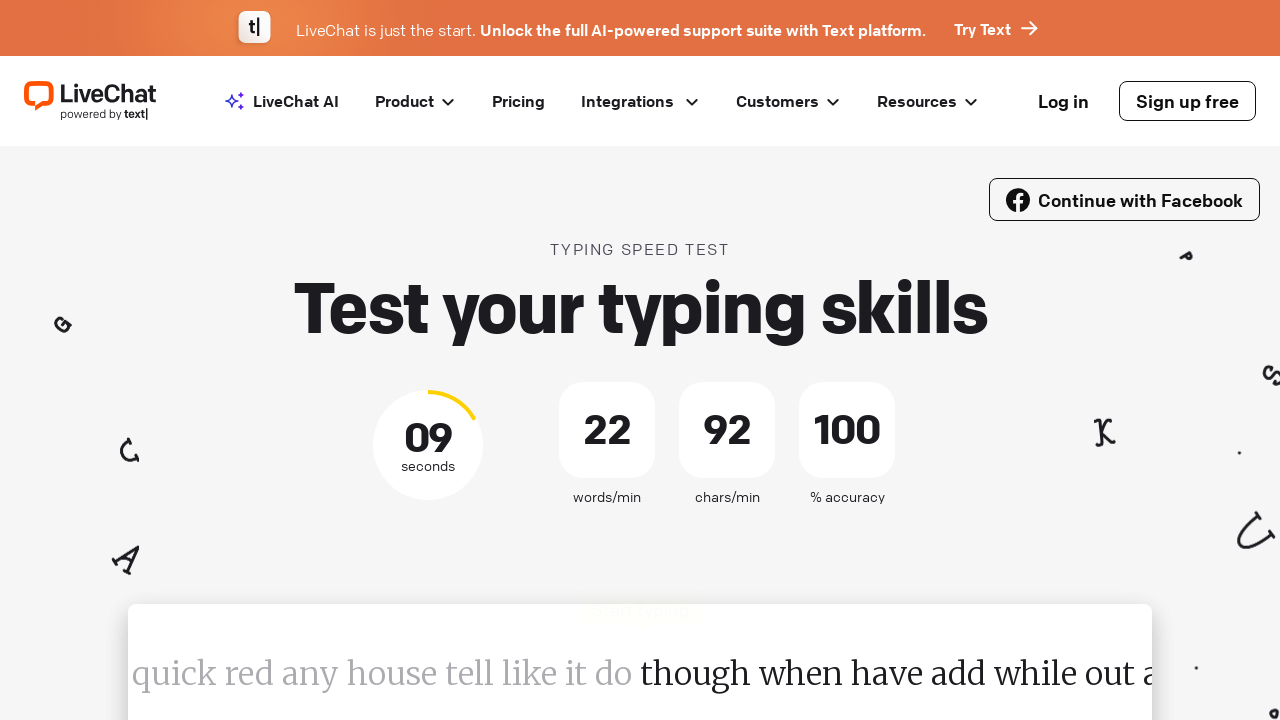

Retrieved word text: 'though'
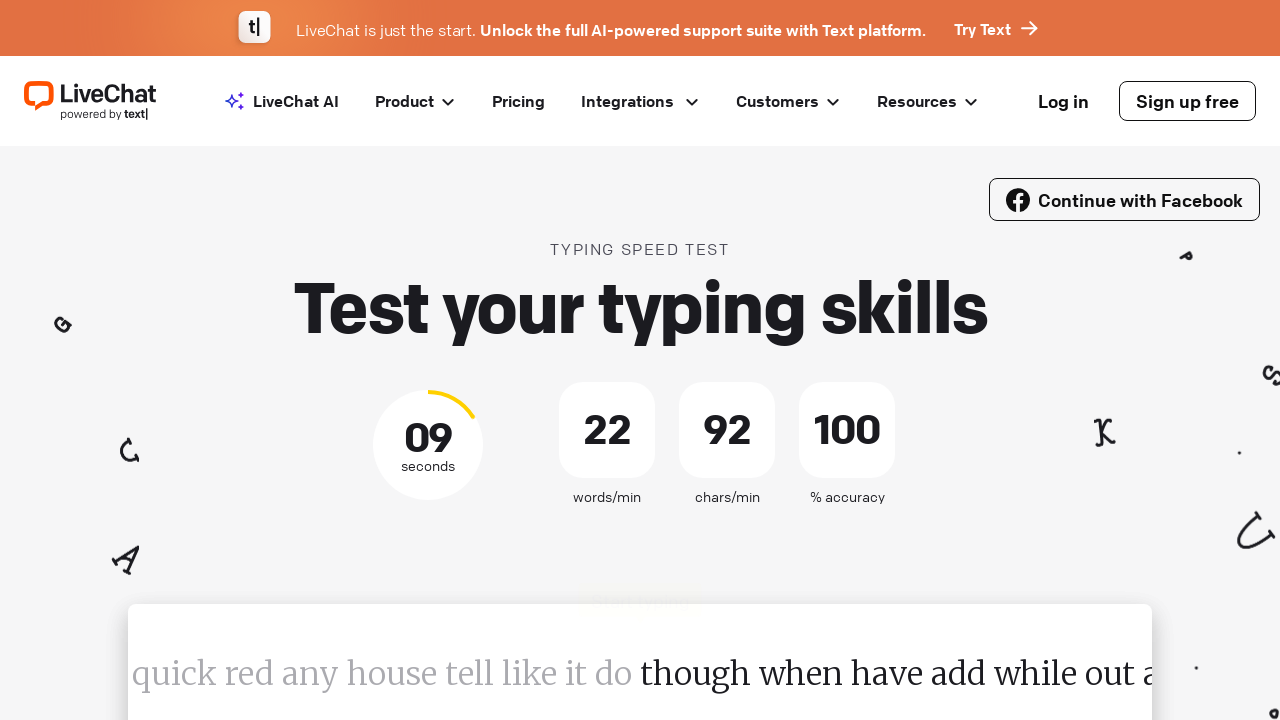

Typed character 't' into the test input on div#test-input
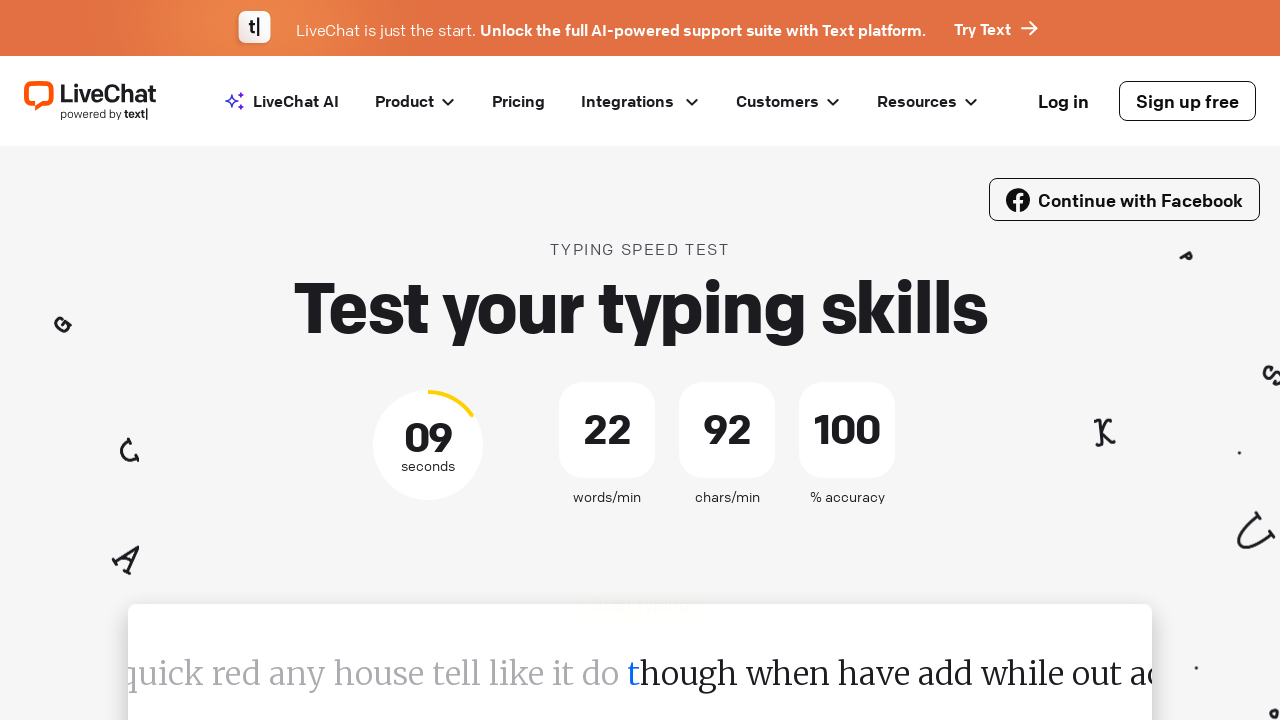

Typed character 'h' into the test input on div#test-input
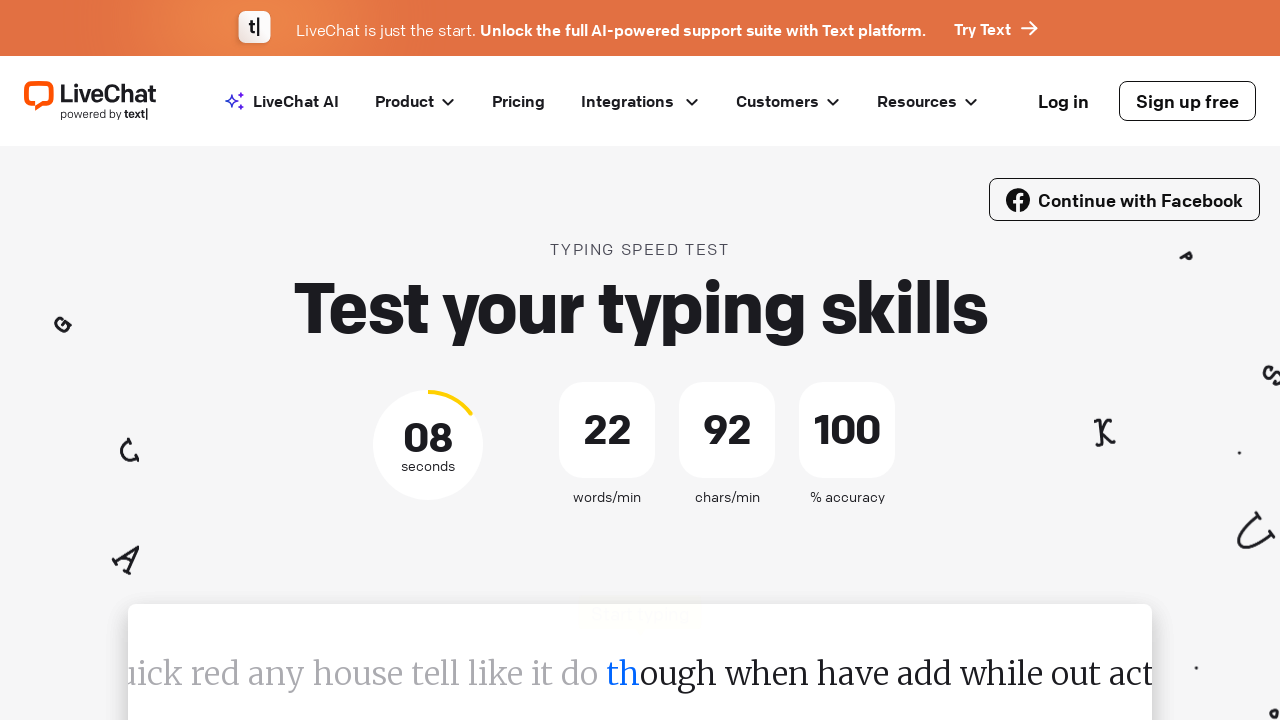

Typed character 'o' into the test input on div#test-input
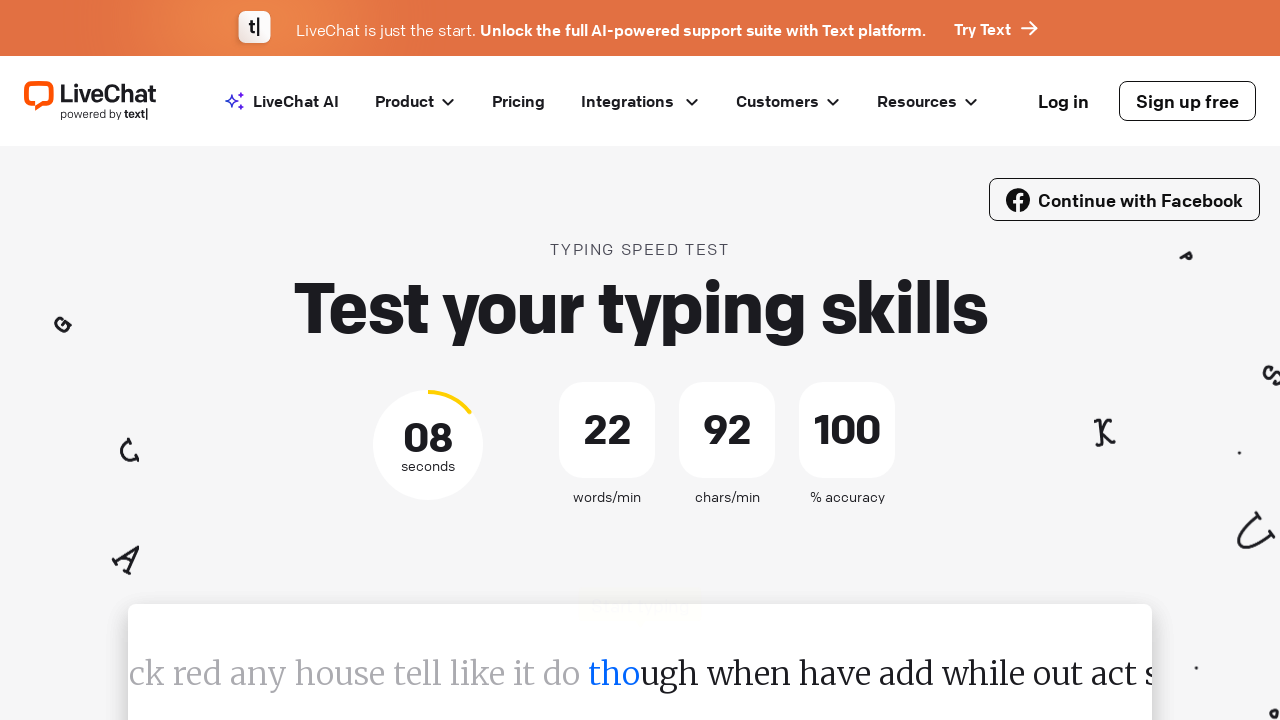

Typed character 'u' into the test input on div#test-input
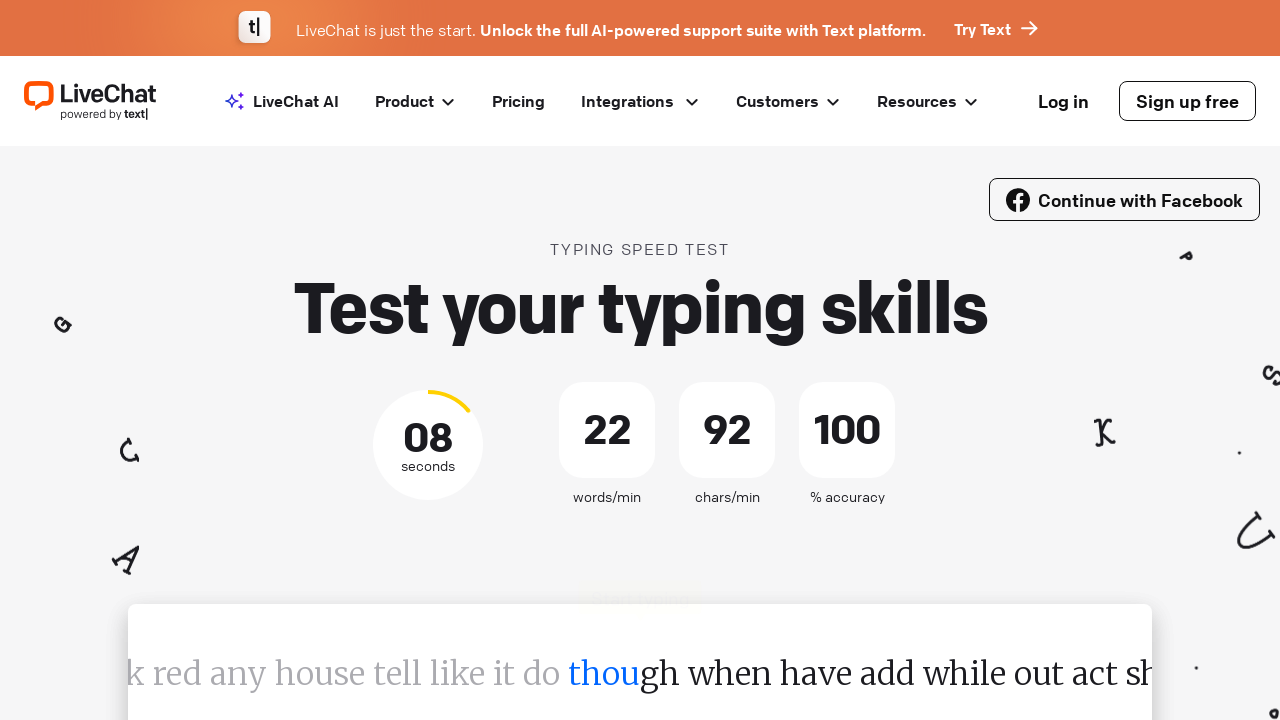

Typed character 'g' into the test input on div#test-input
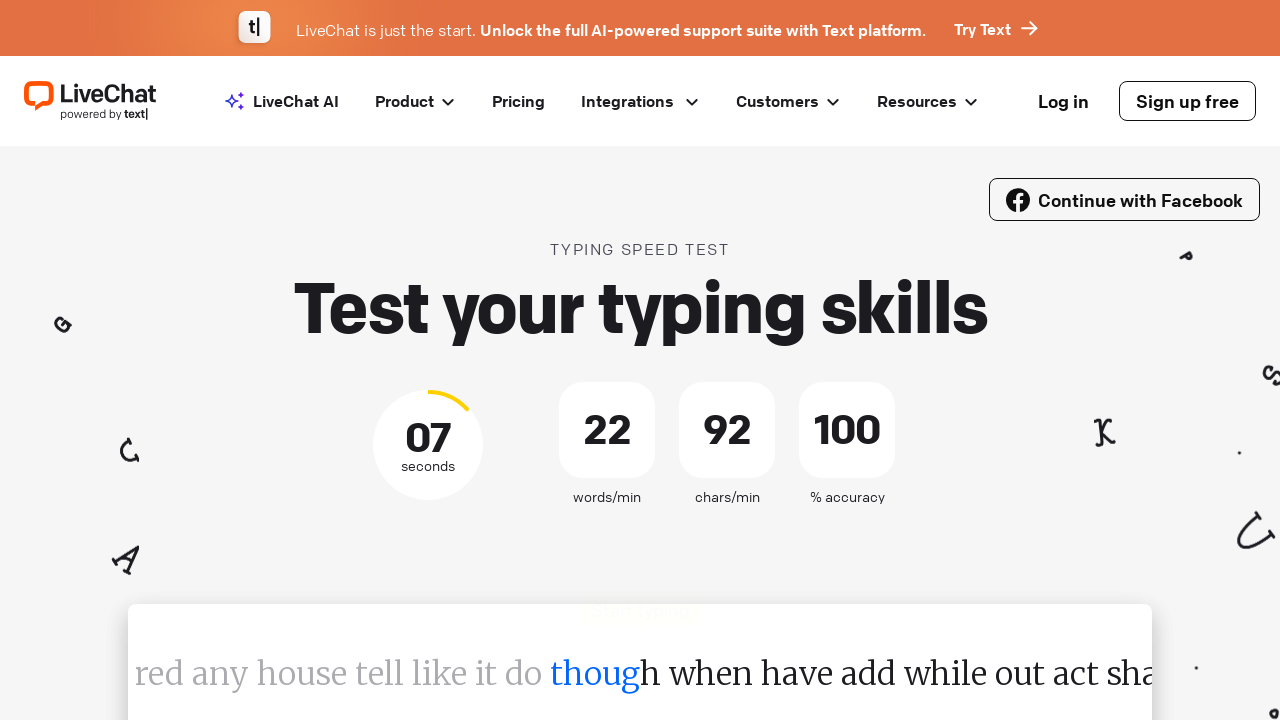

Typed character 'h' into the test input on div#test-input
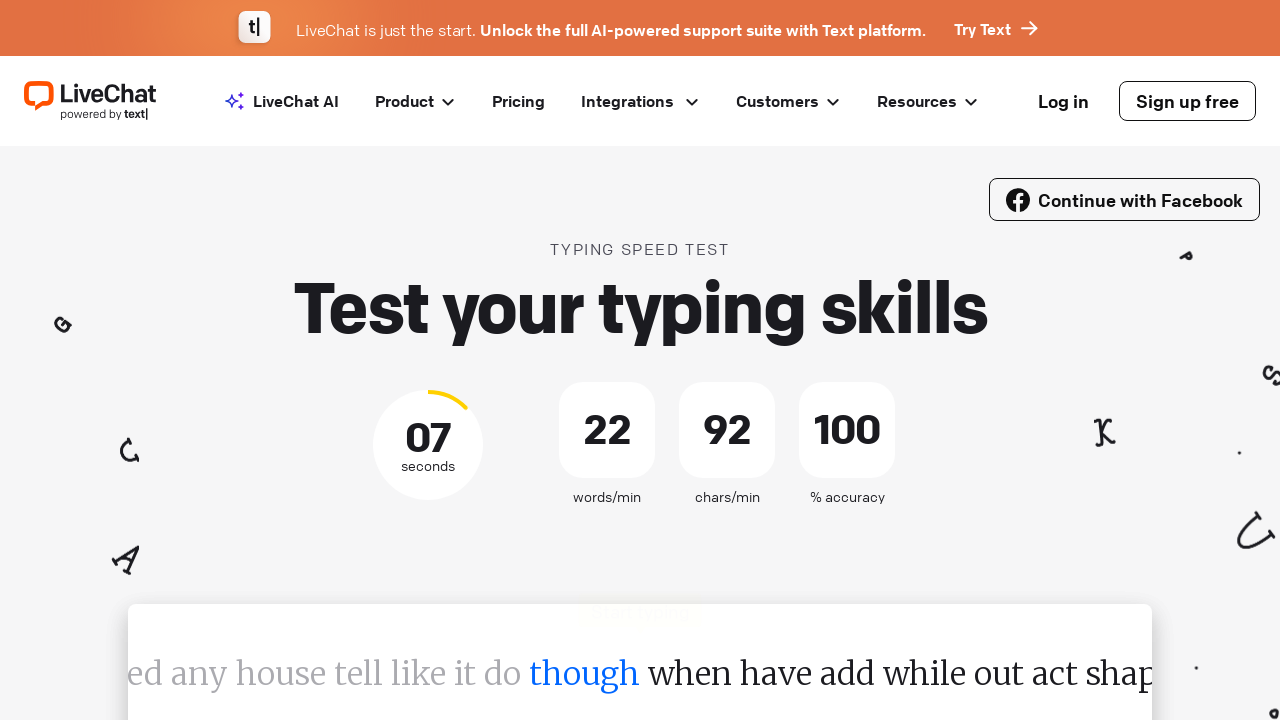

Pressed space after word on div#test-input
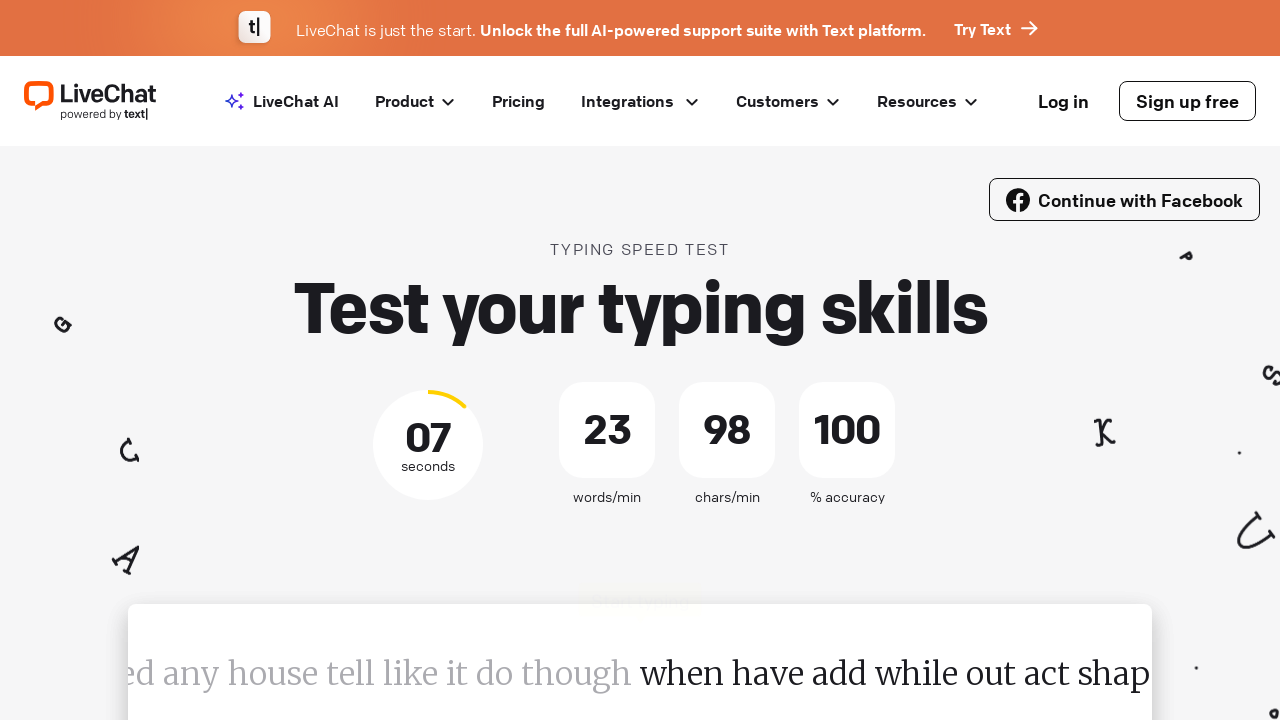

Located the current word element to type
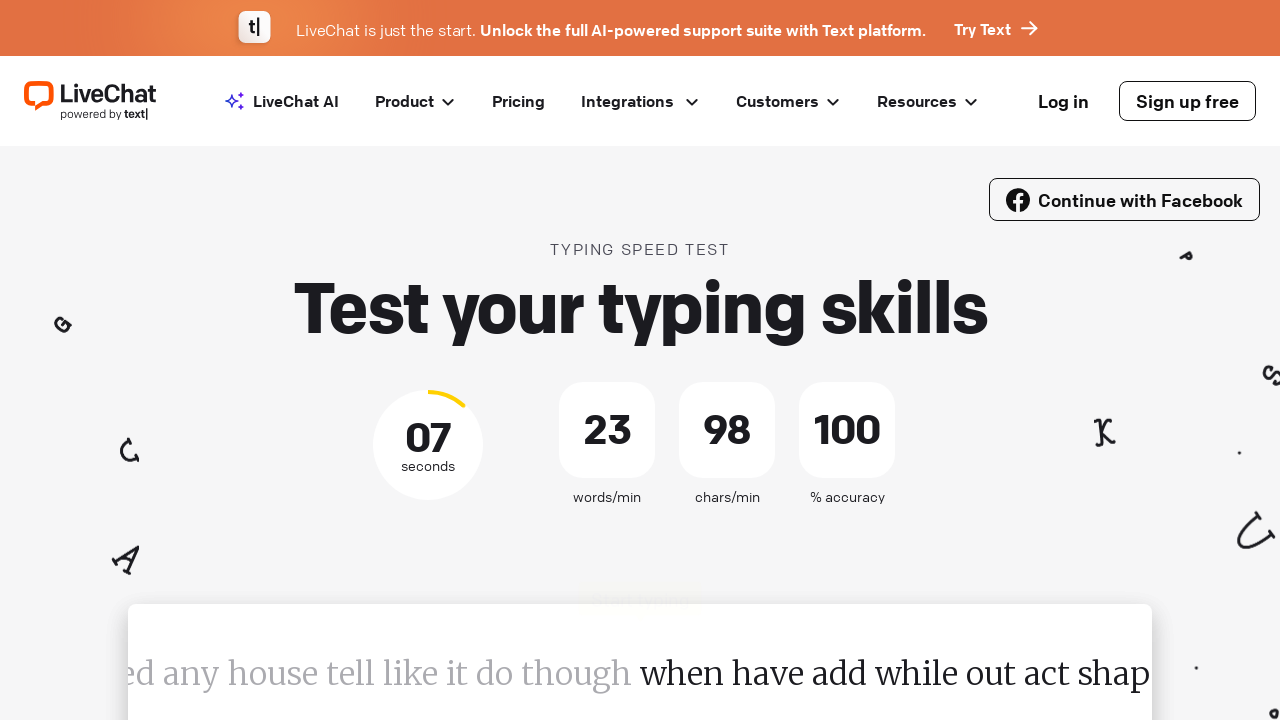

Retrieved word text: 'when'
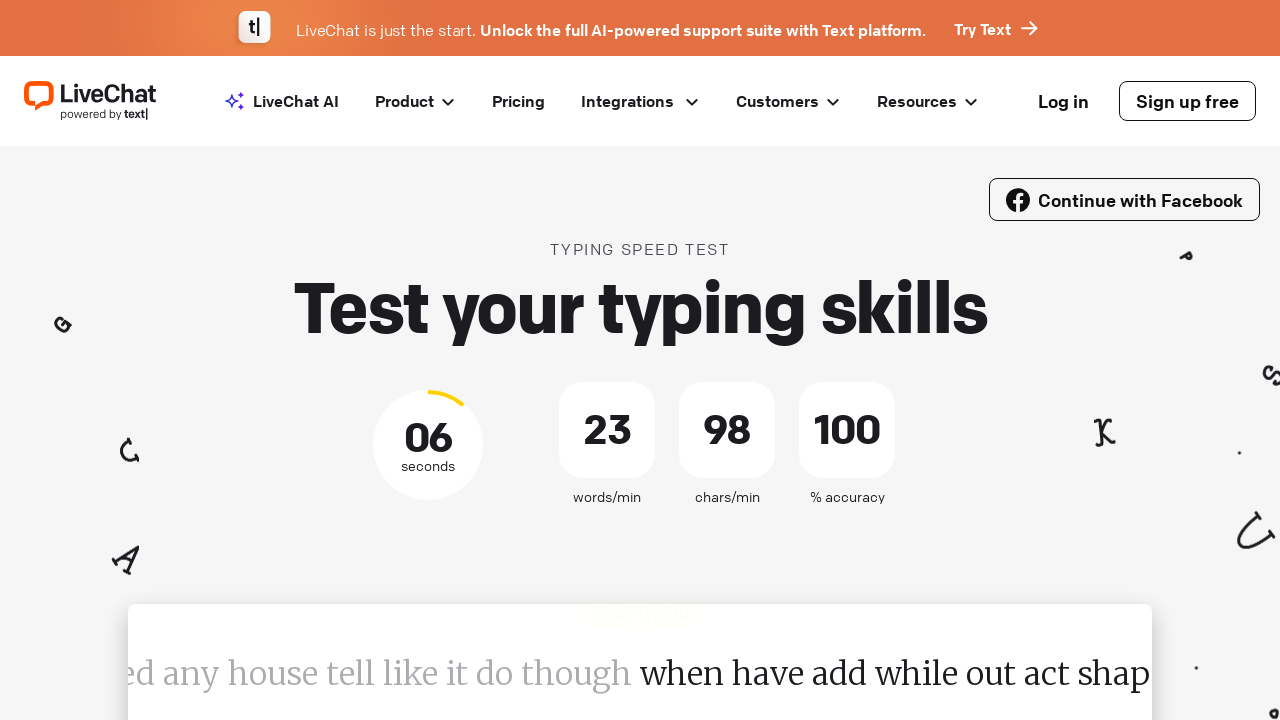

Typed character 'w' into the test input on div#test-input
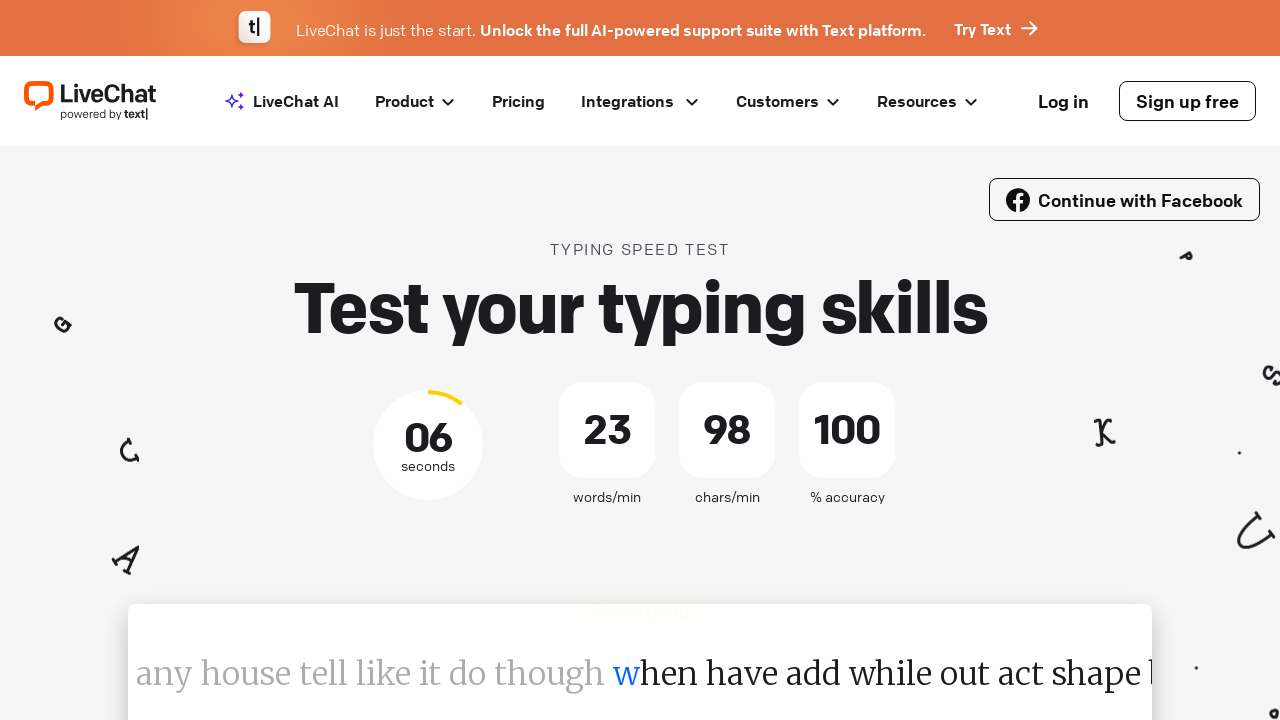

Typed character 'h' into the test input on div#test-input
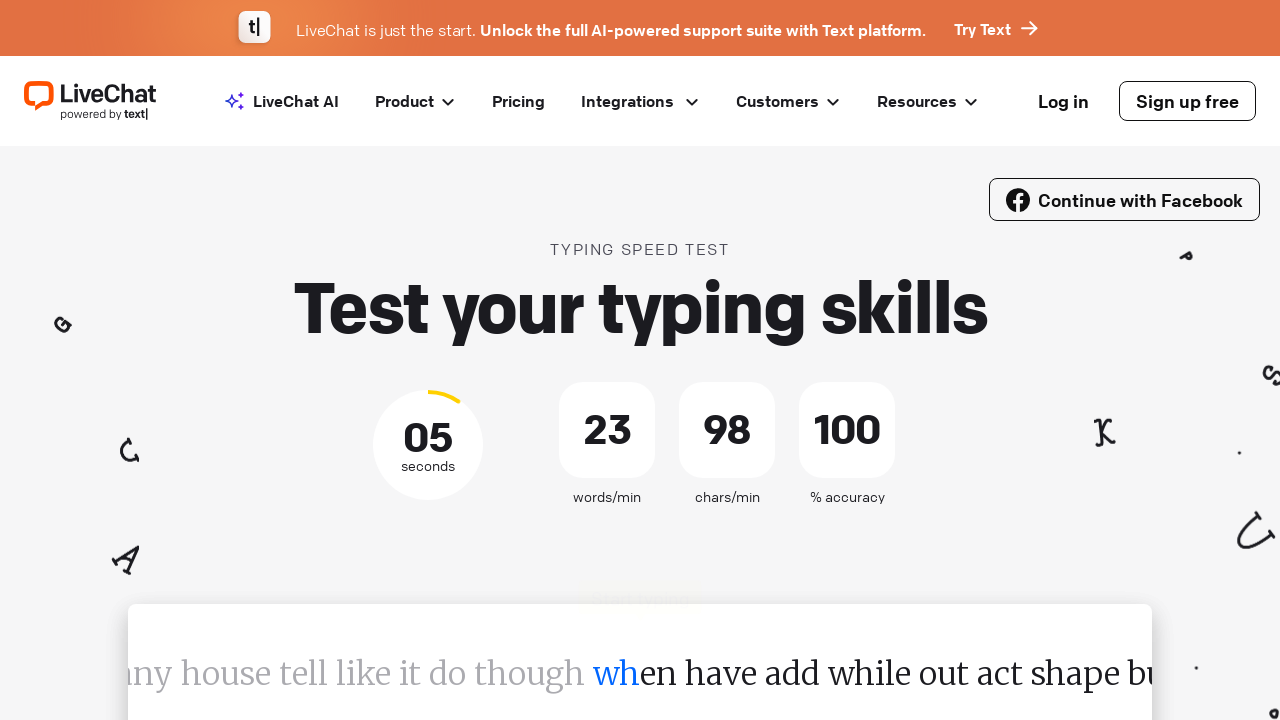

Typed character 'e' into the test input on div#test-input
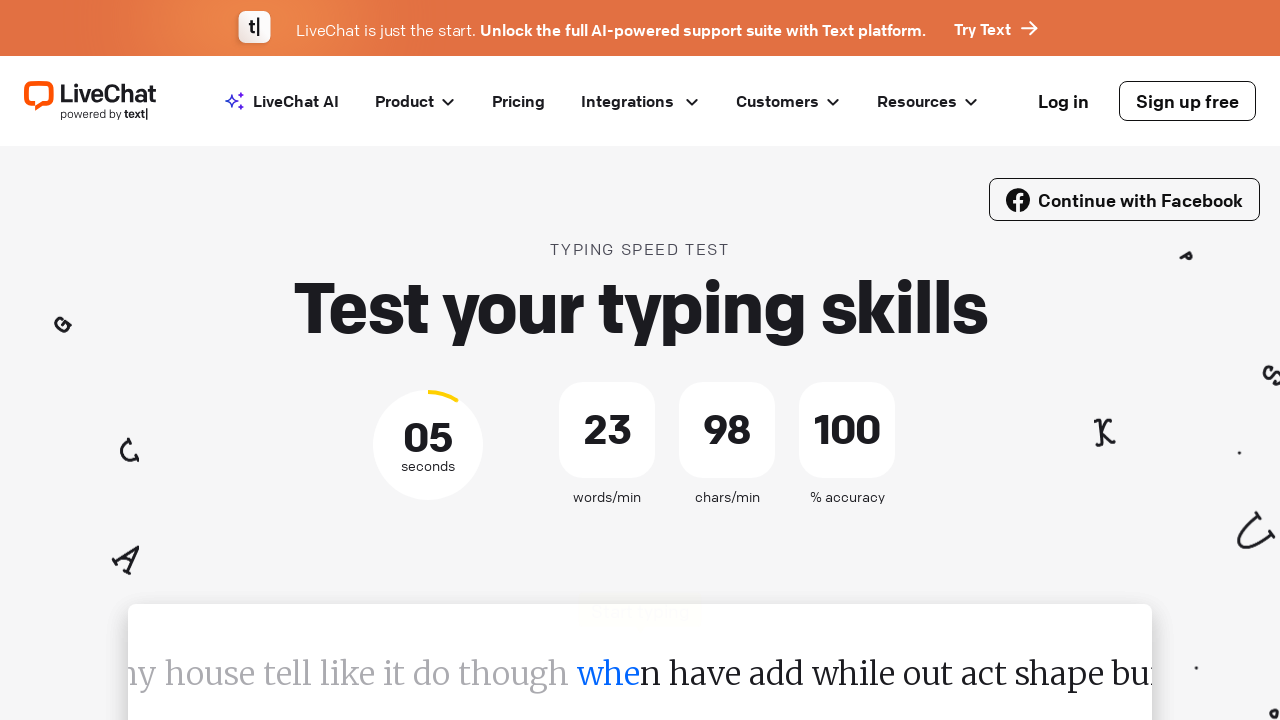

Typed character 'n' into the test input on div#test-input
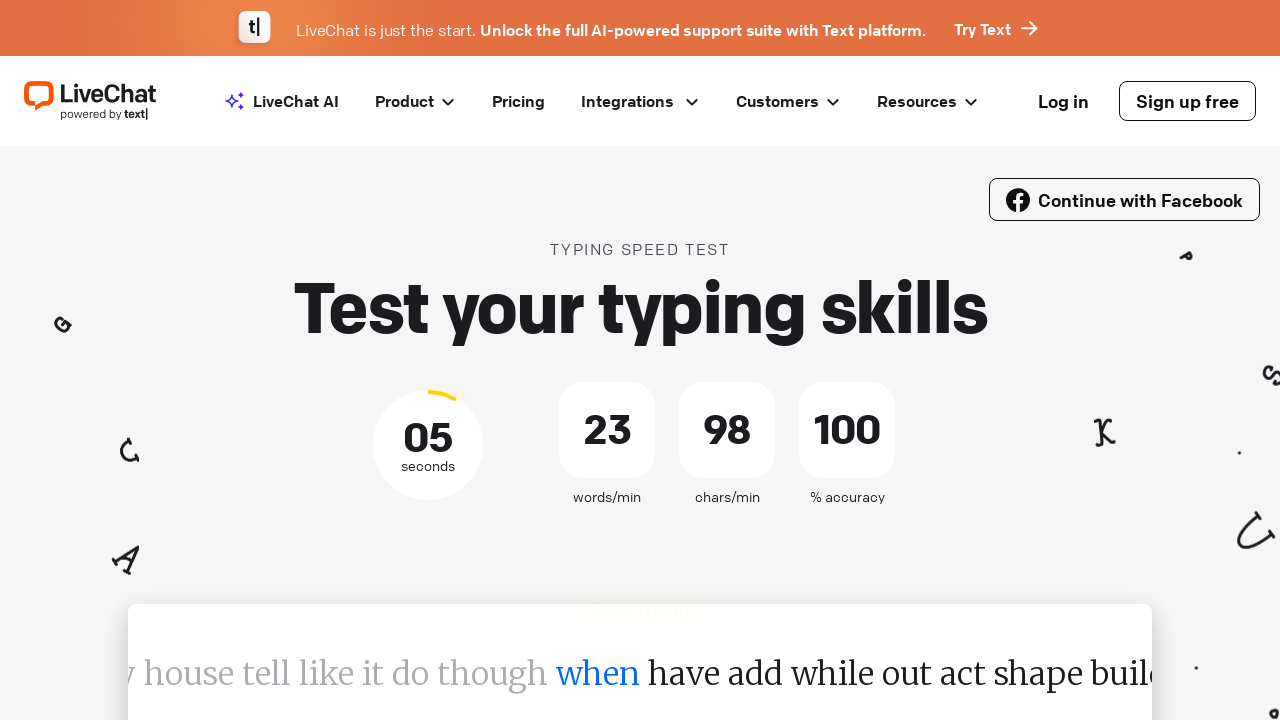

Pressed space after word on div#test-input
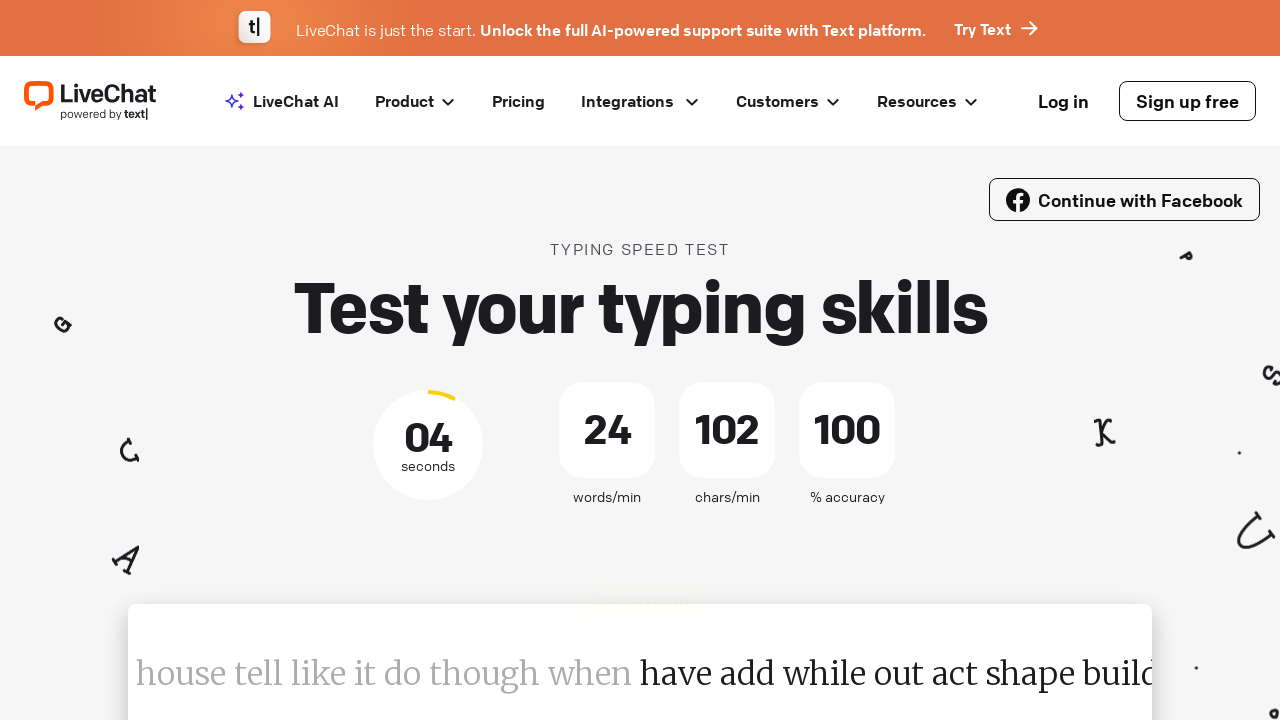

Located the current word element to type
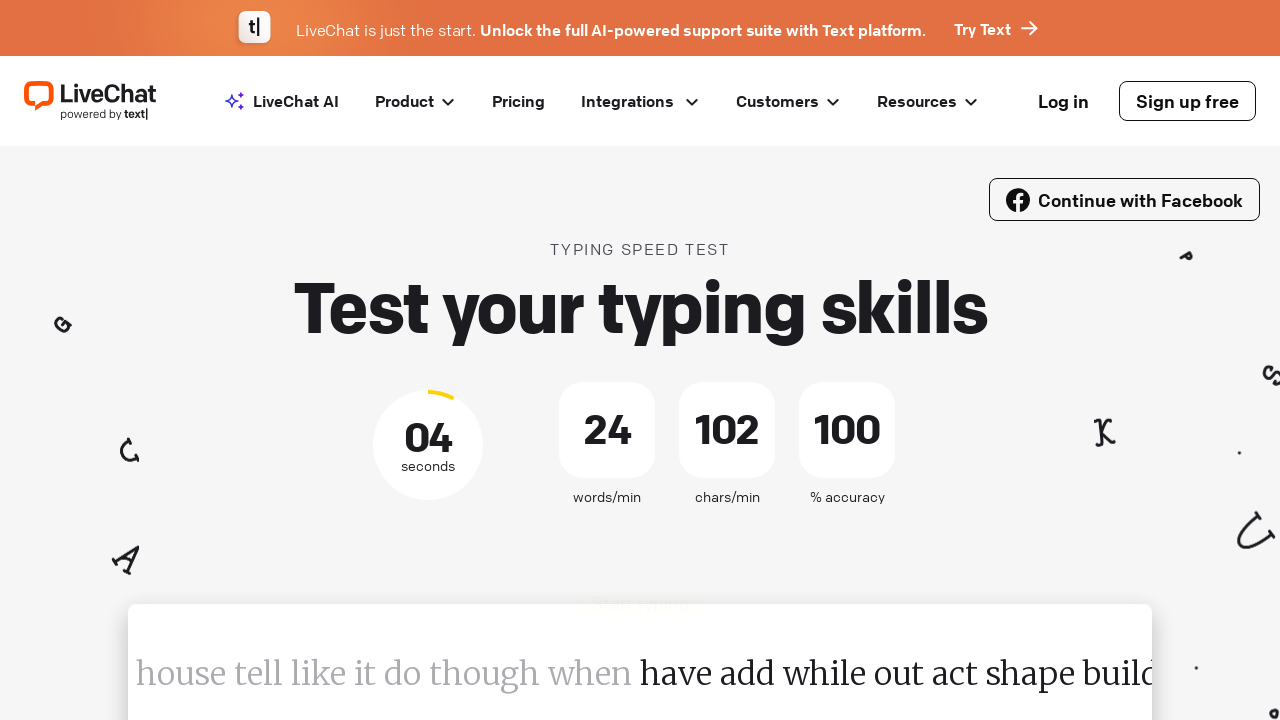

Retrieved word text: 'have'
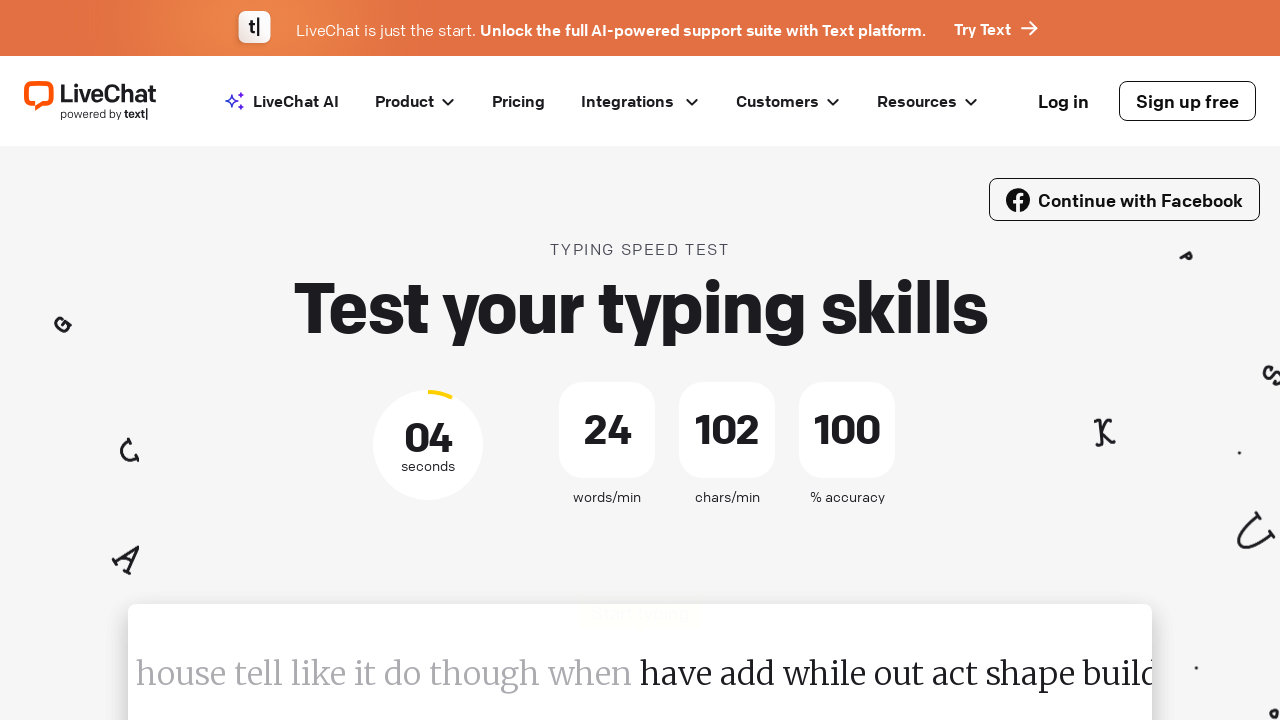

Typed character 'h' into the test input on div#test-input
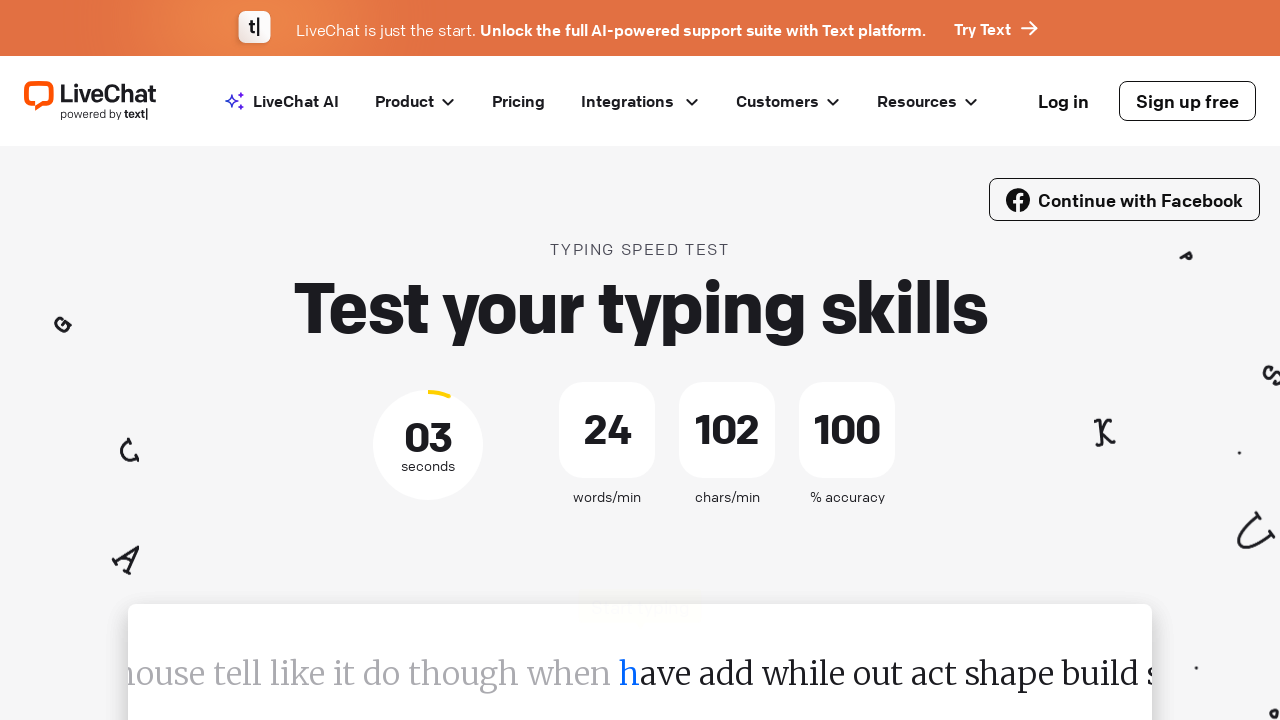

Typed character 'a' into the test input on div#test-input
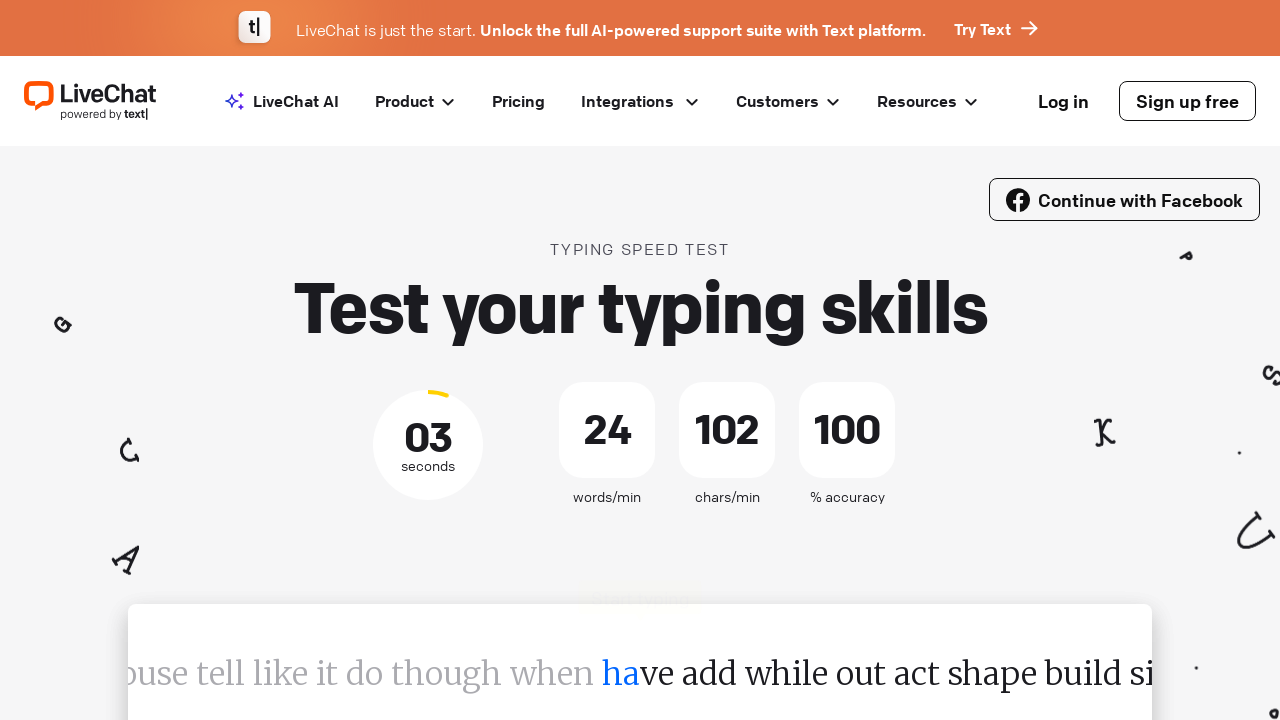

Typed character 'v' into the test input on div#test-input
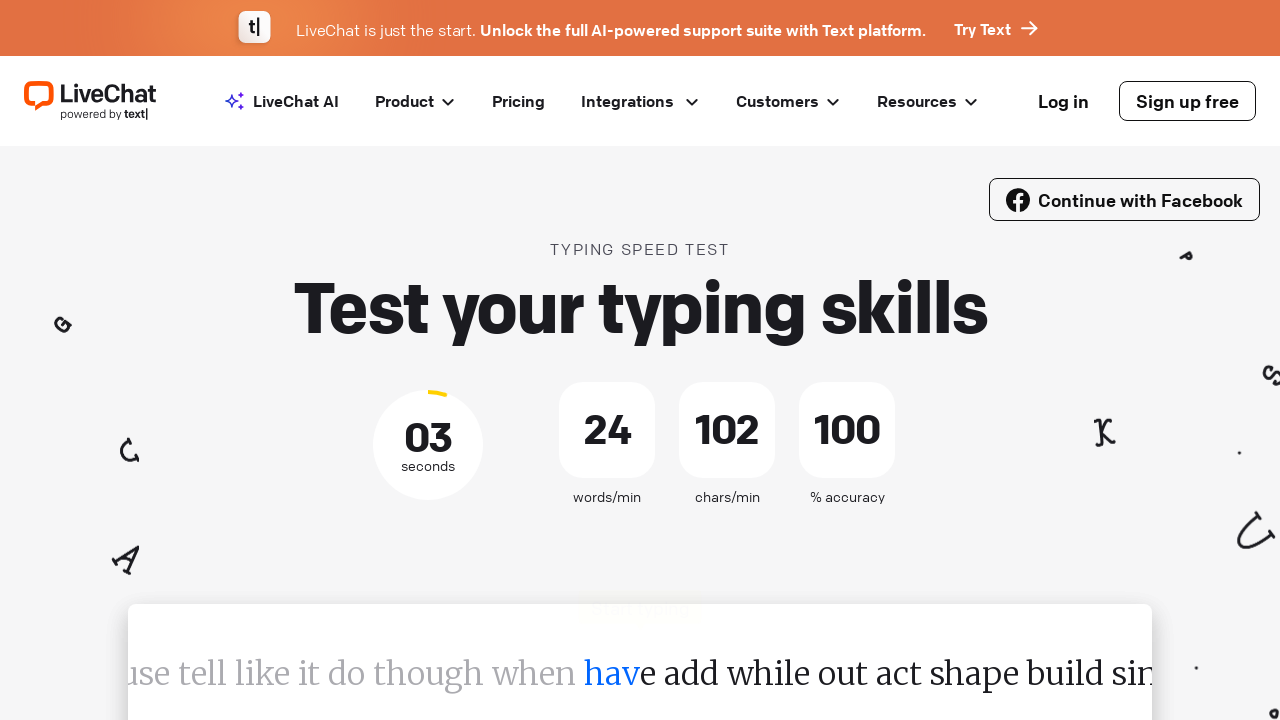

Typed character 'e' into the test input on div#test-input
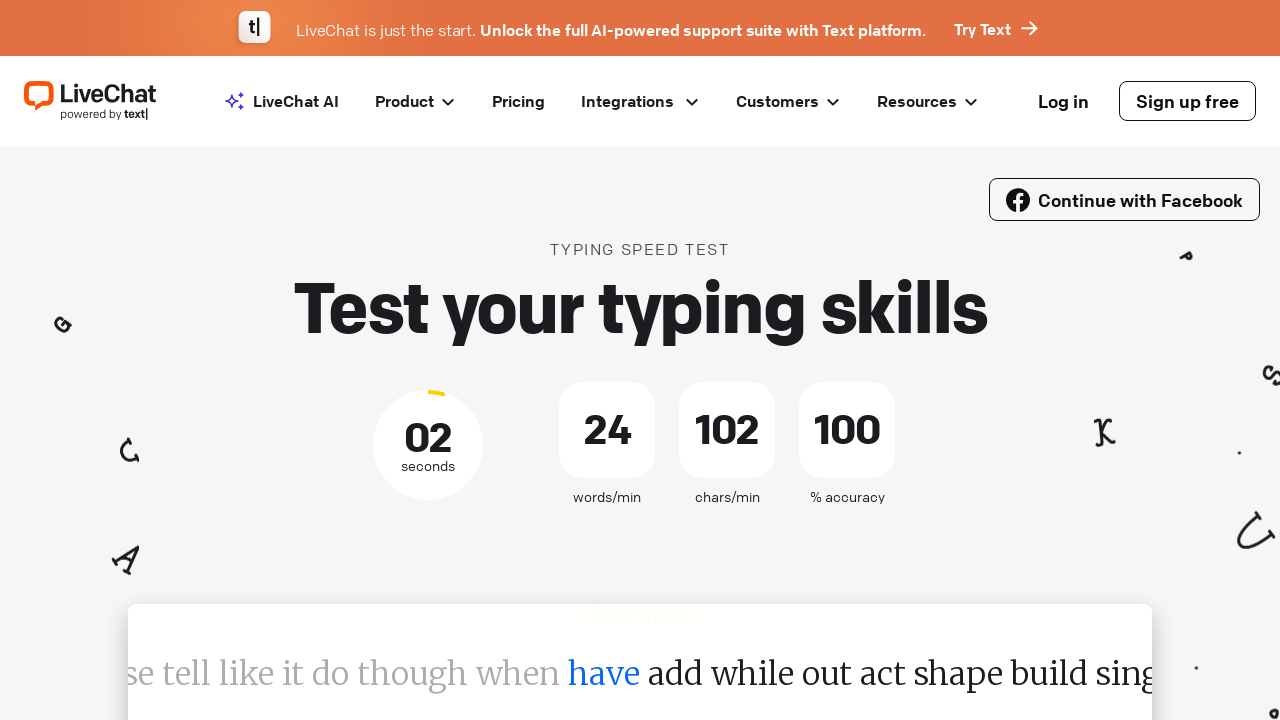

Pressed space after word on div#test-input
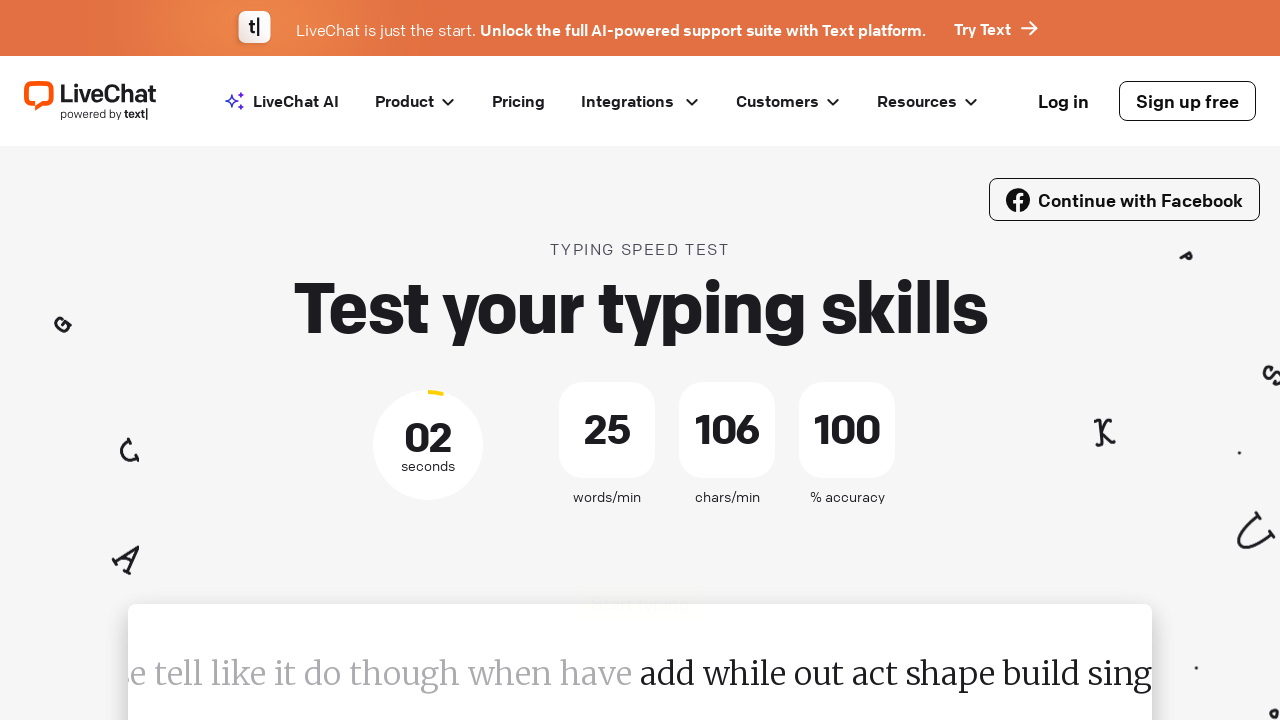

Located the current word element to type
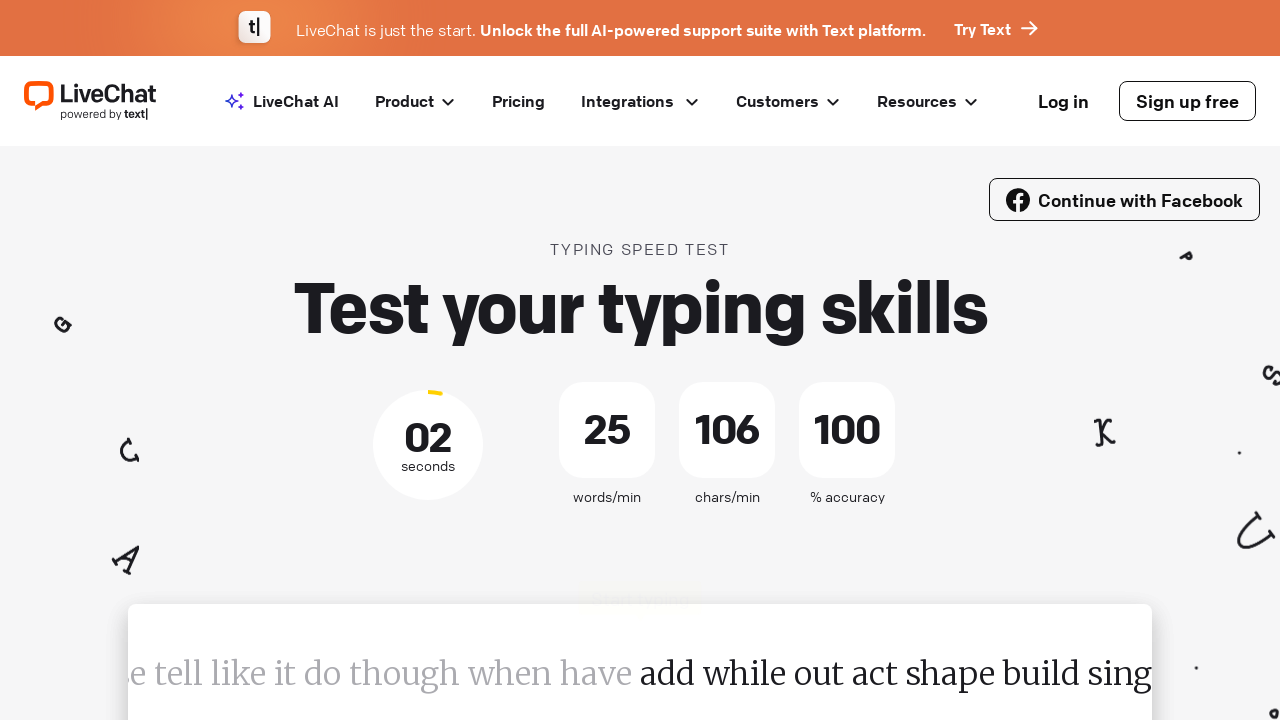

Retrieved word text: 'add'
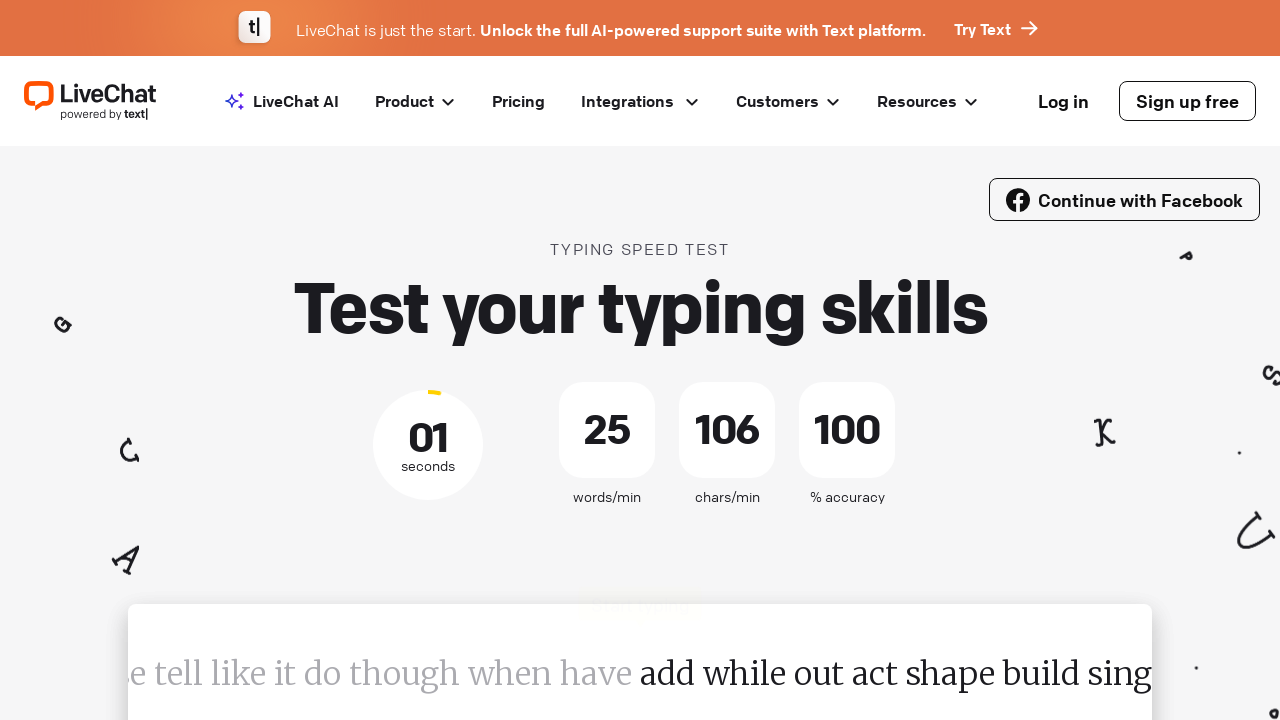

Typed character 'a' into the test input on div#test-input
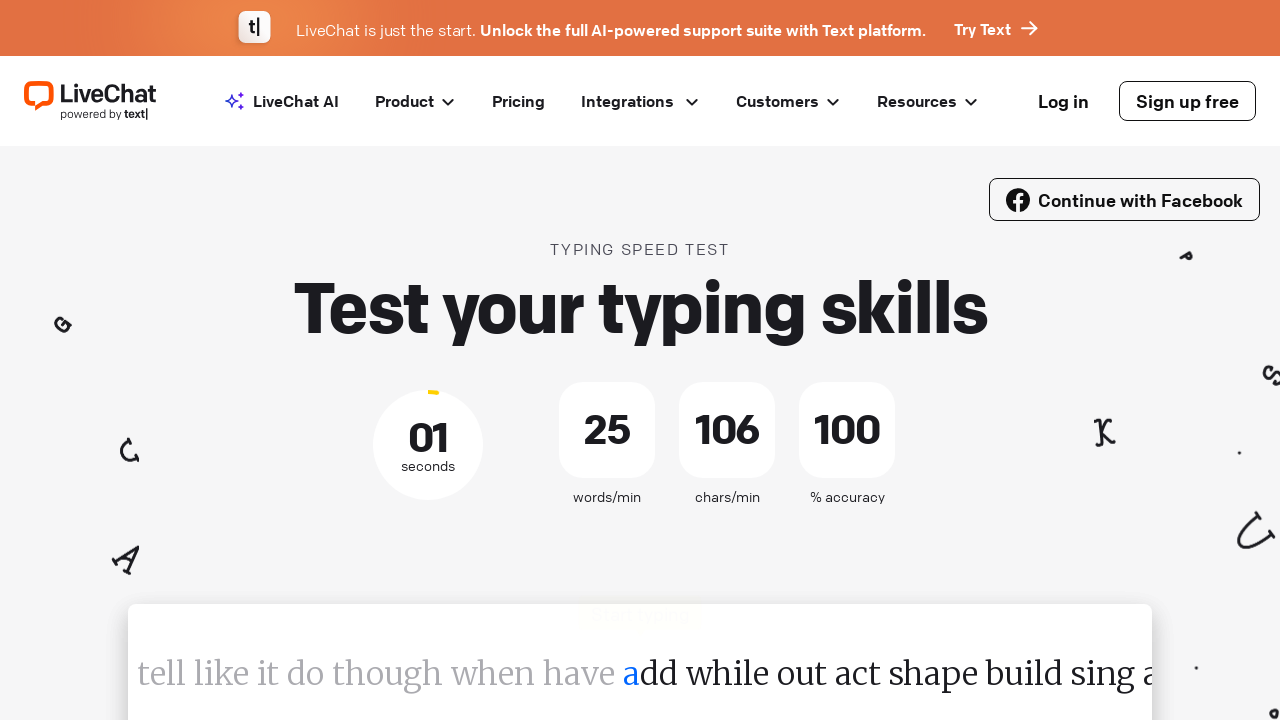

Typed character 'd' into the test input on div#test-input
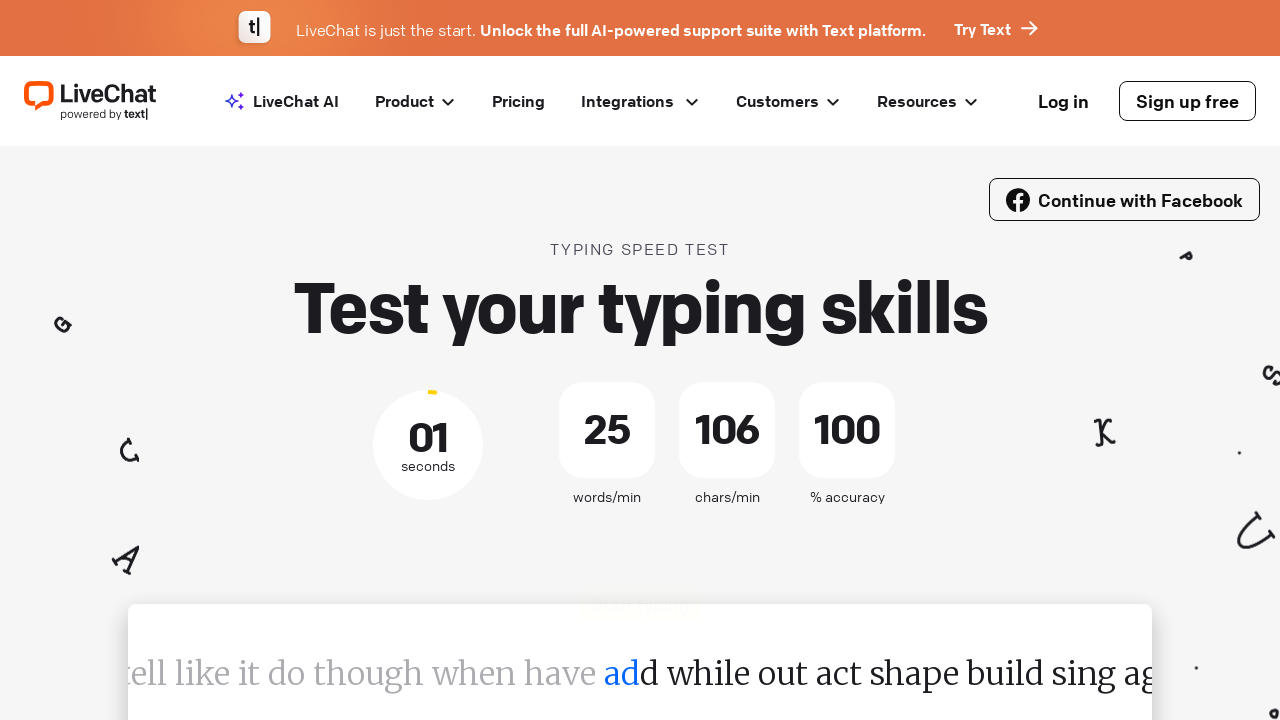

Typed character 'd' into the test input on div#test-input
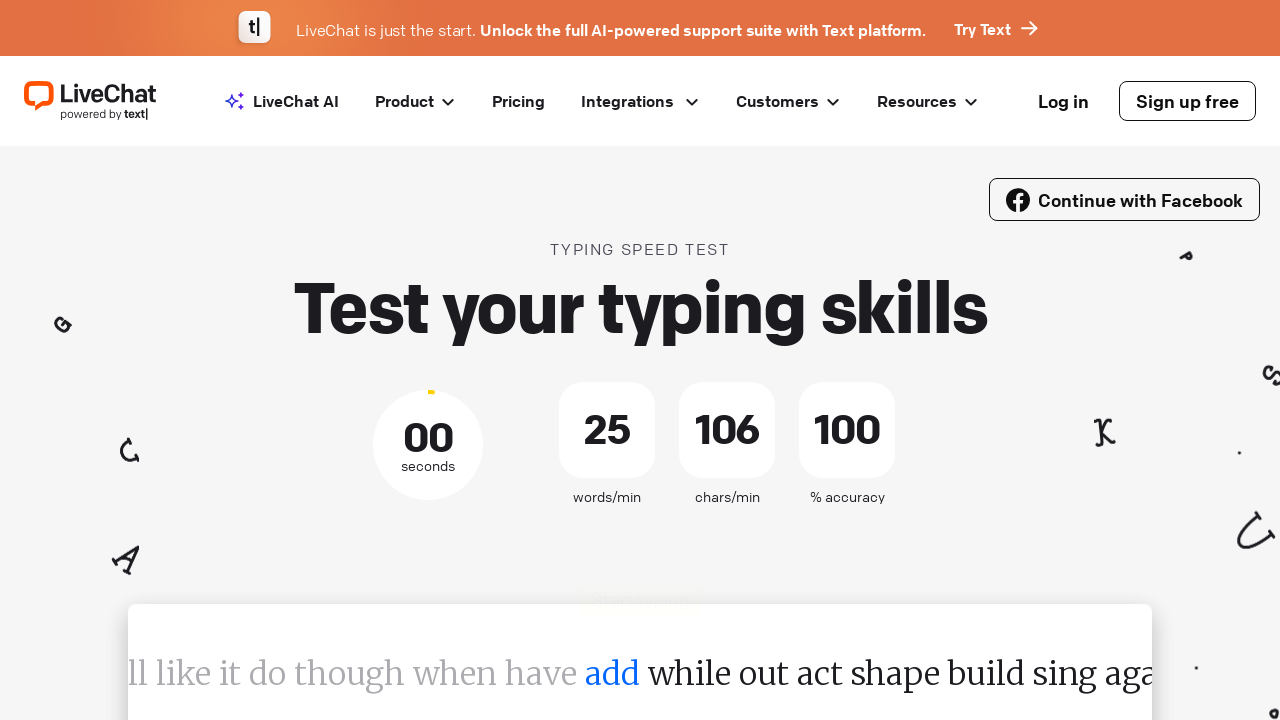

Pressed space after word on div#test-input
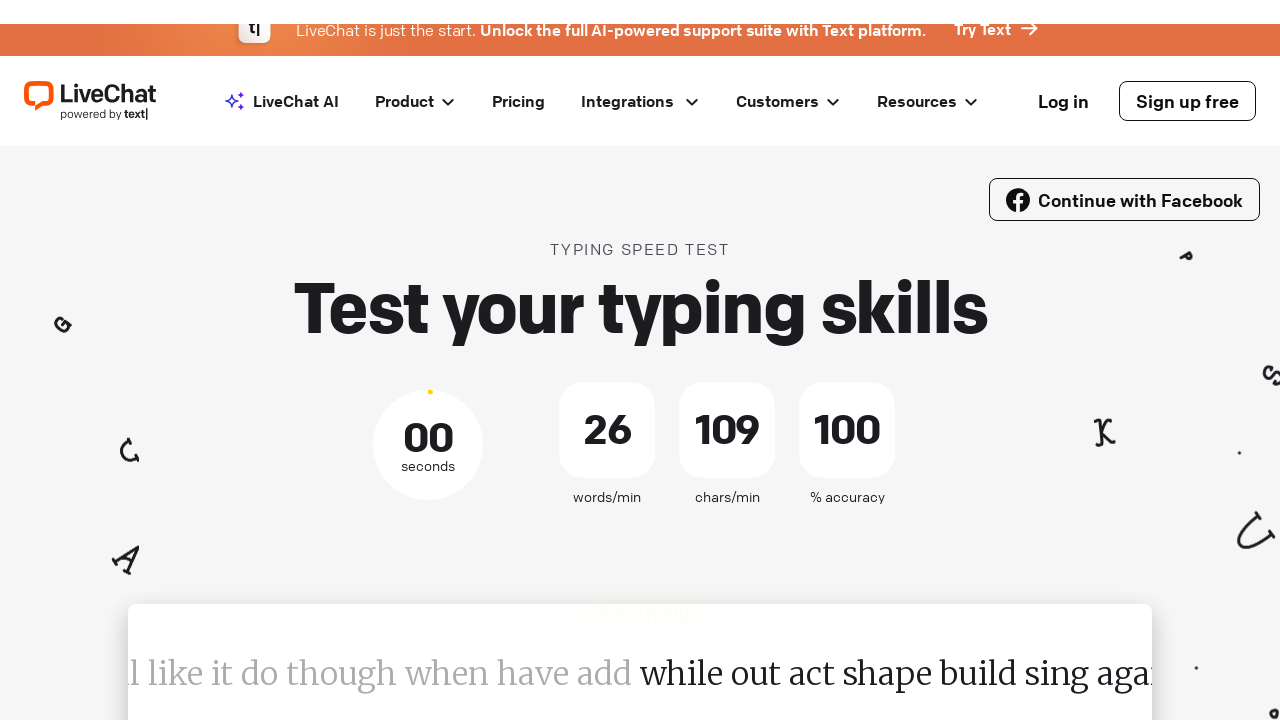

Located the current word element to type
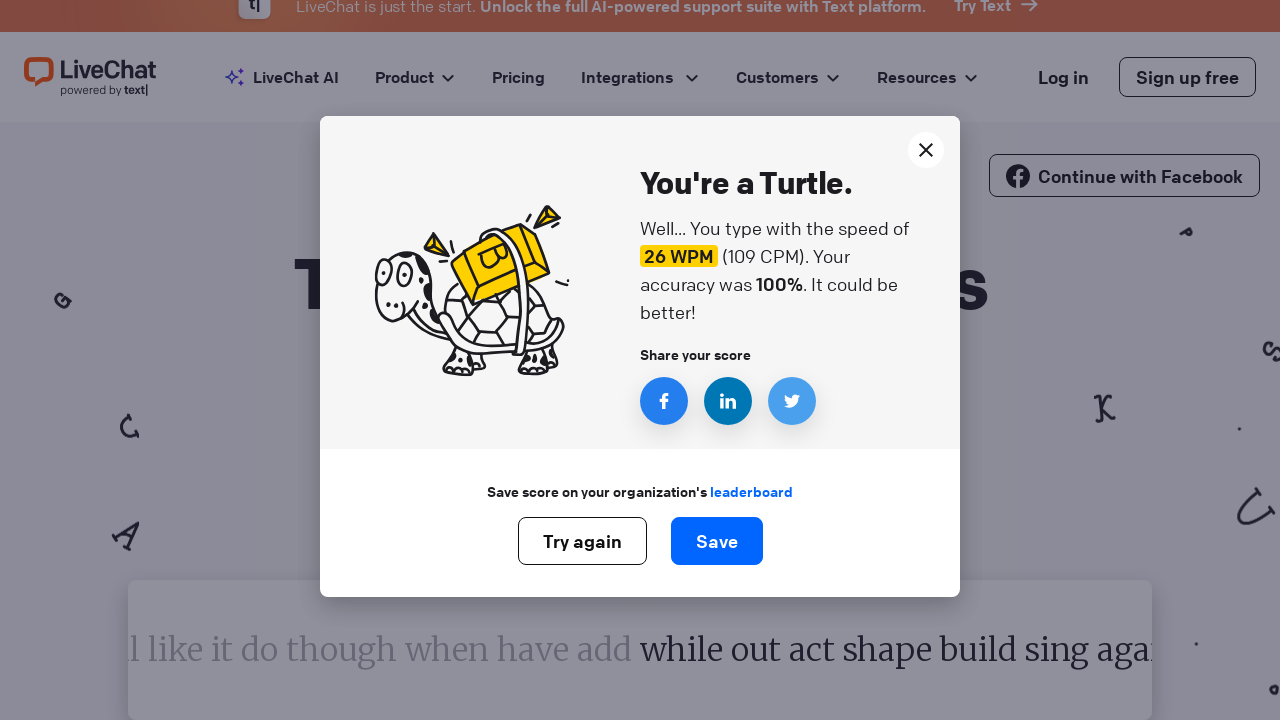

Retrieved word text: 'while'
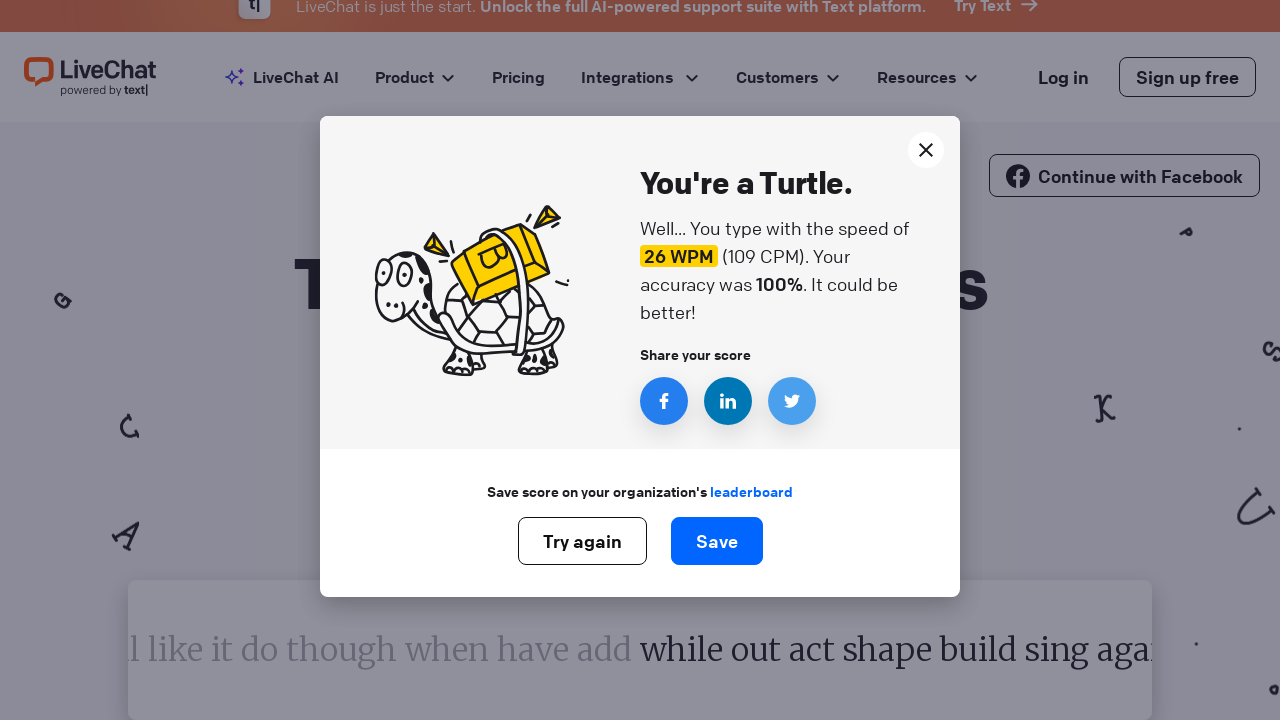

Typed character 'w' into the test input on div#test-input
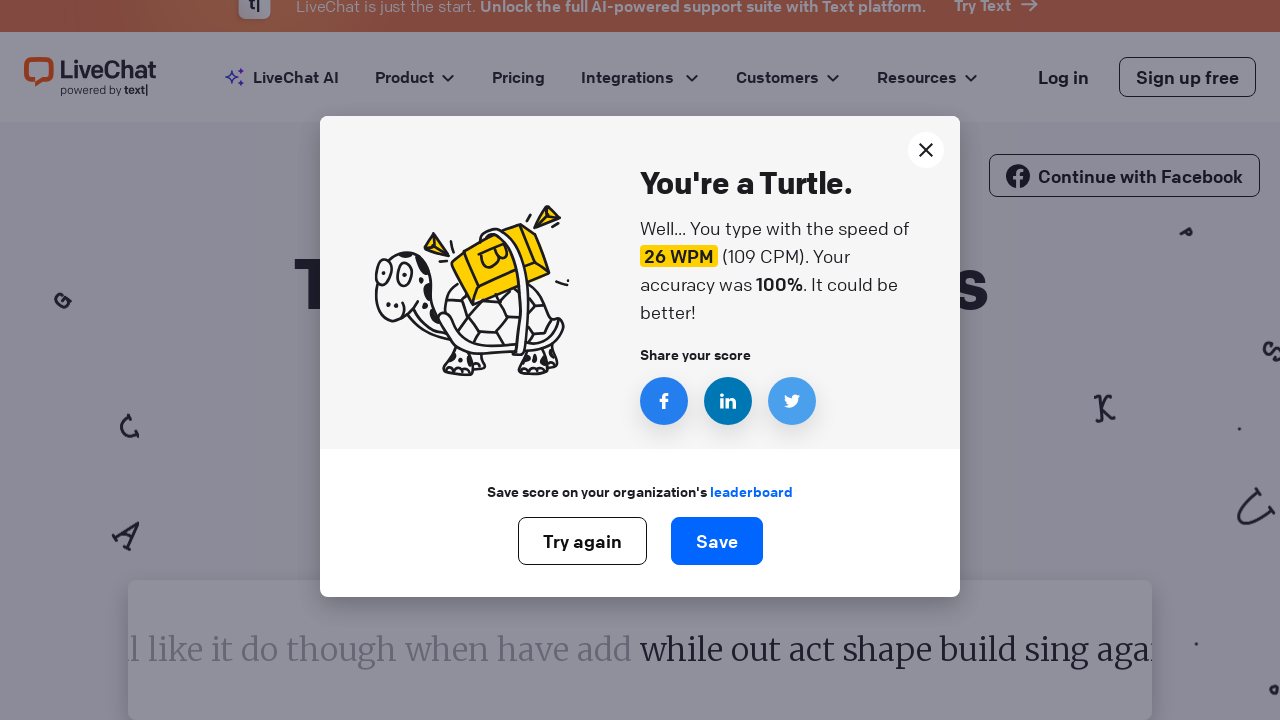

Typed character 'h' into the test input on div#test-input
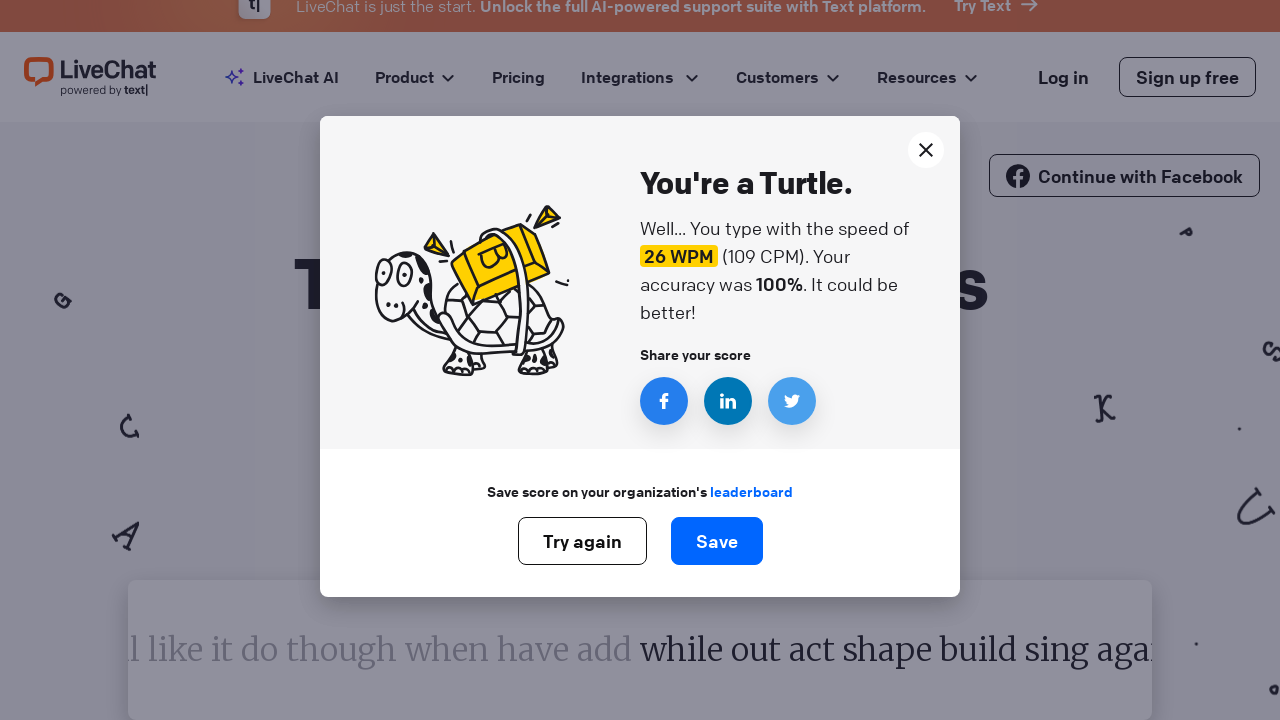

Typed character 'i' into the test input on div#test-input
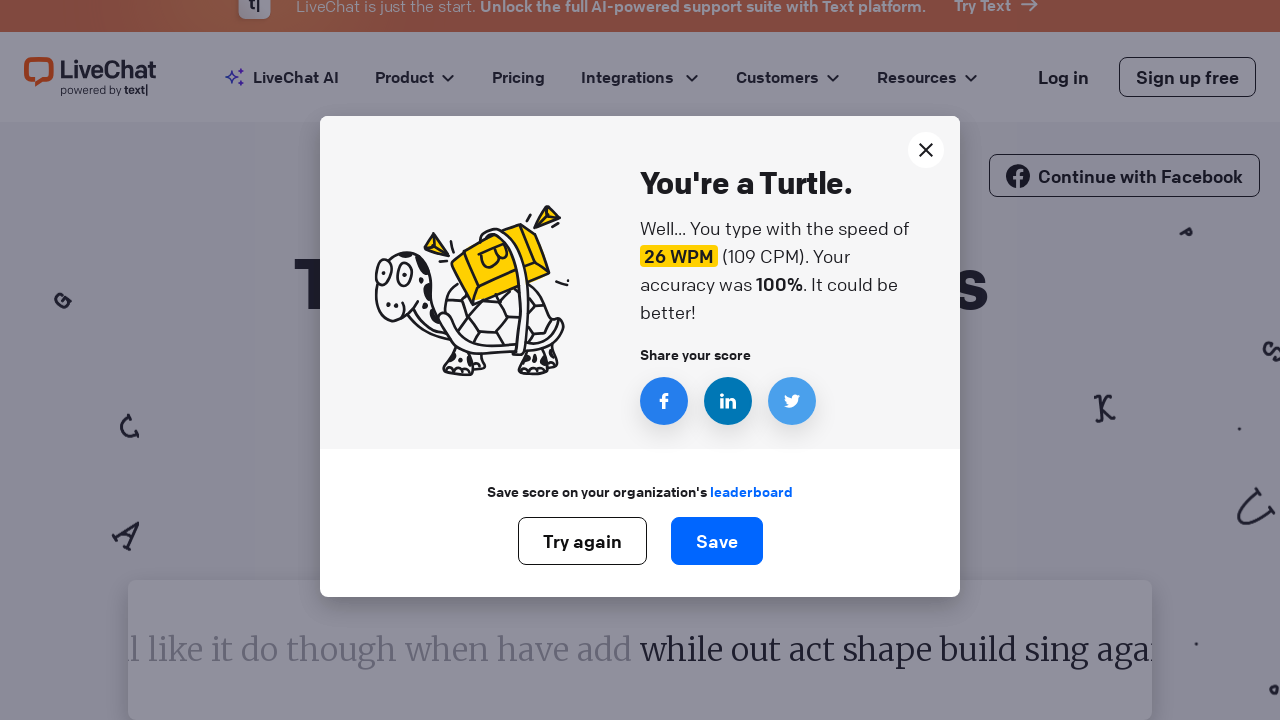

Typed character 'l' into the test input on div#test-input
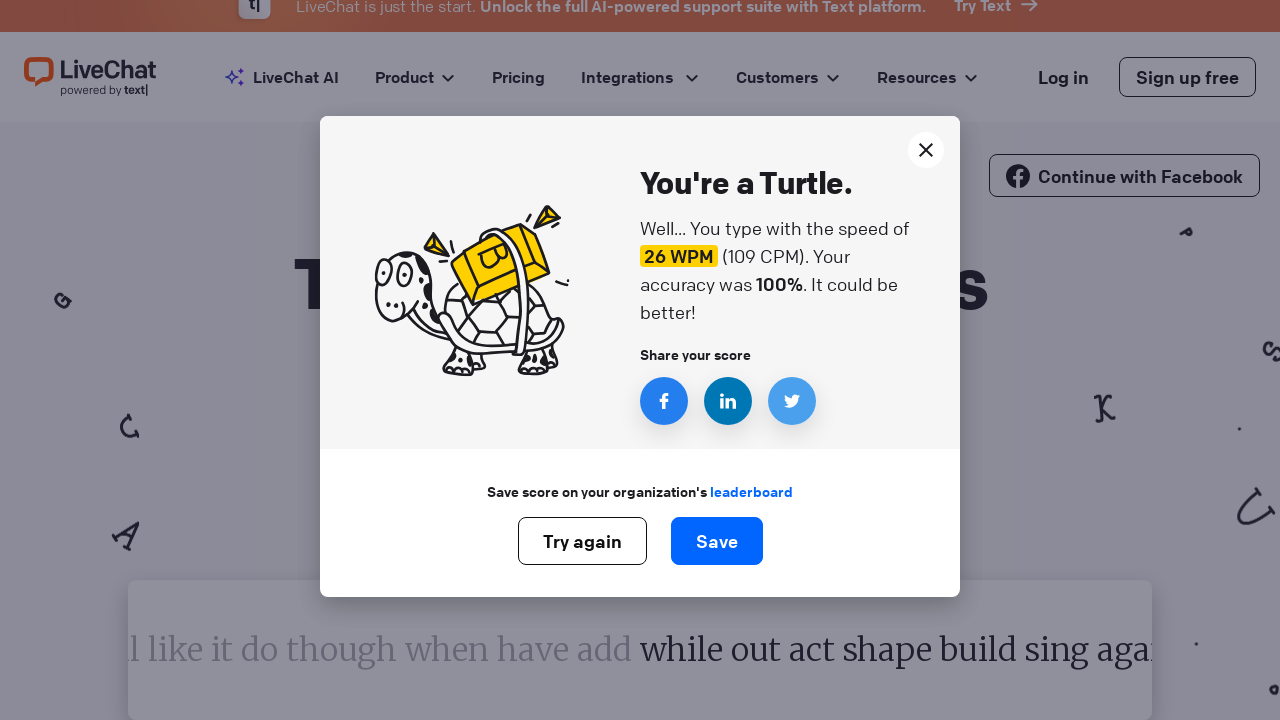

Typed character 'e' into the test input on div#test-input
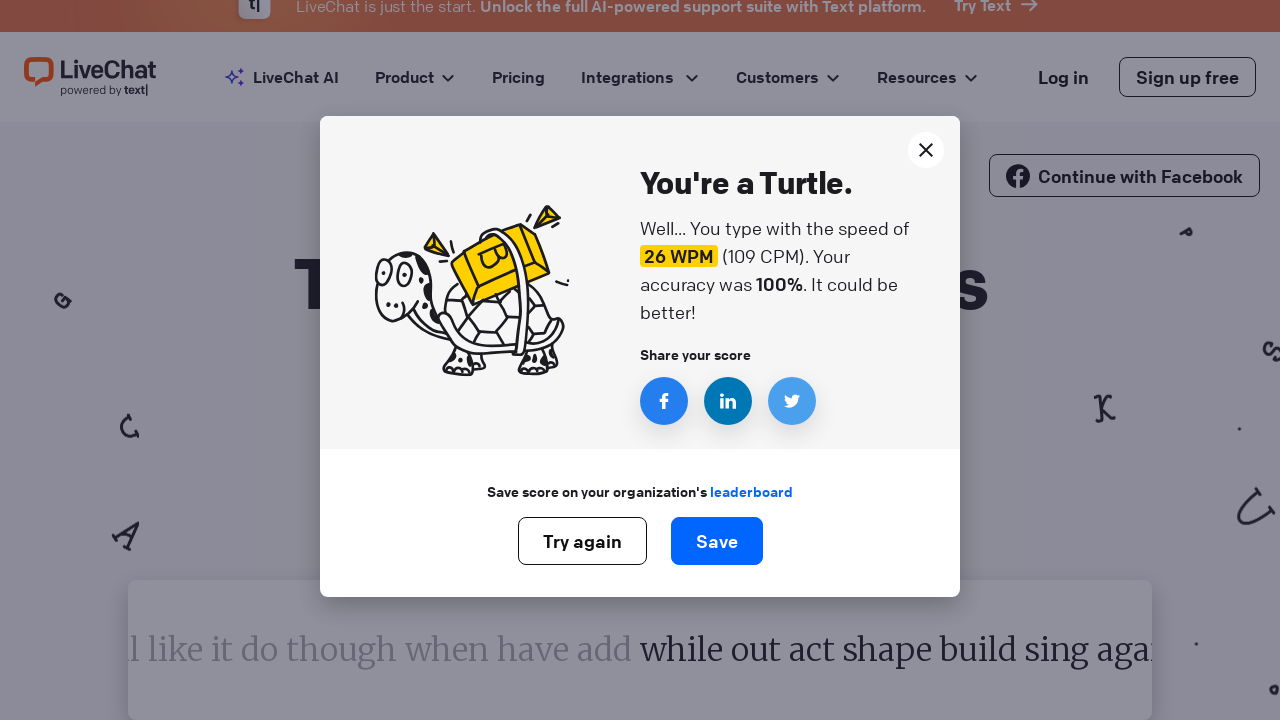

Detected test completion - score element found
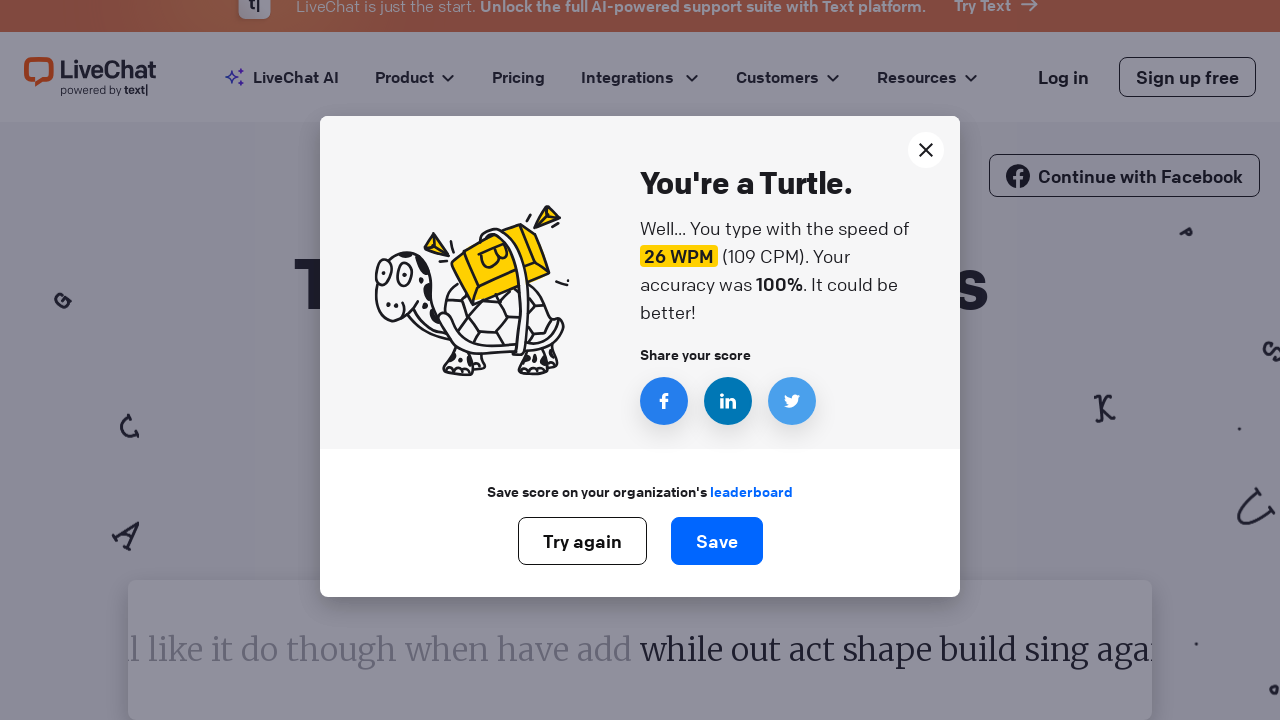

Waited 1 second for score to be displayed
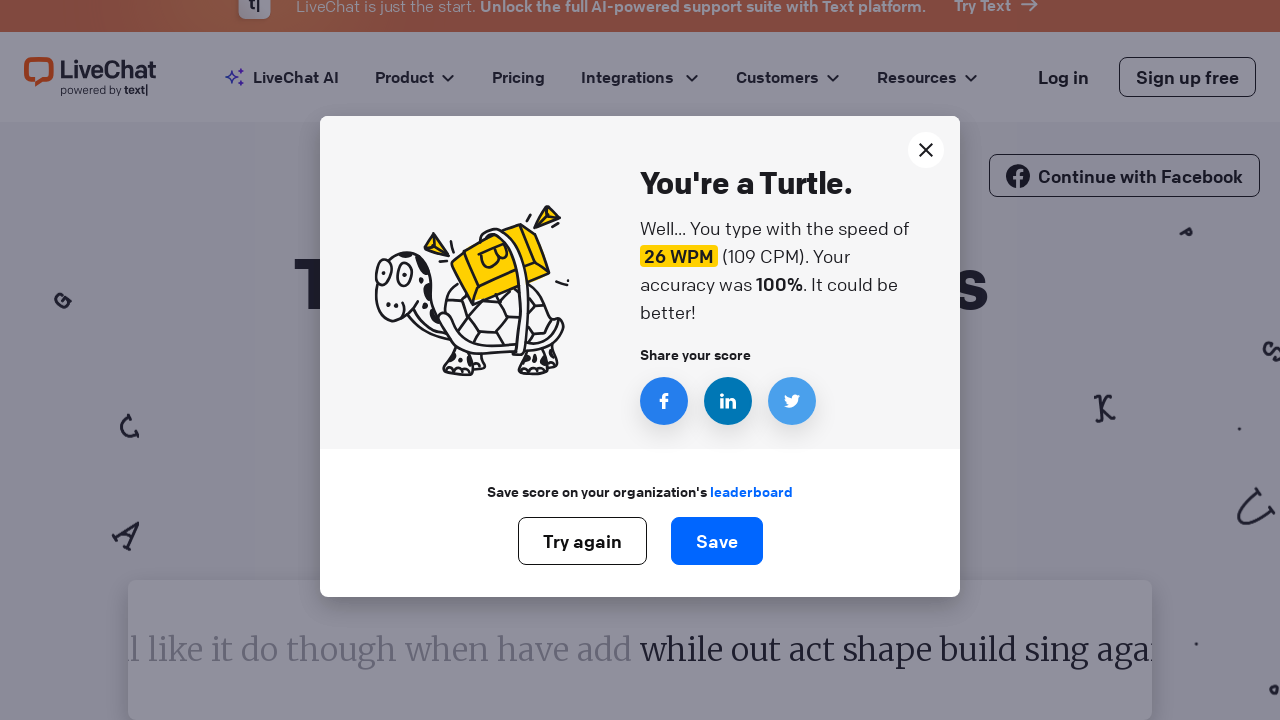

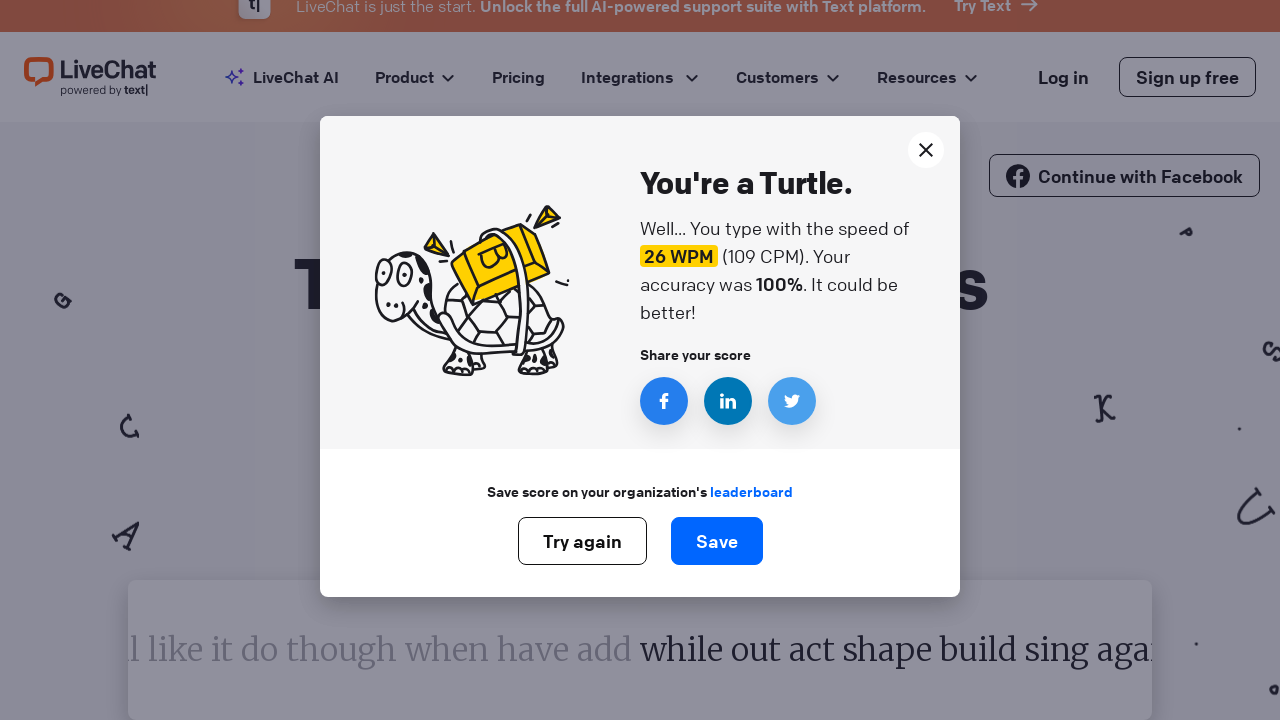